Automates clicking through 100 checkboxes on a checkbox race game website, clicking each checkbox in sequence with a small delay between clicks

Starting URL: https://checkboxrace.com/

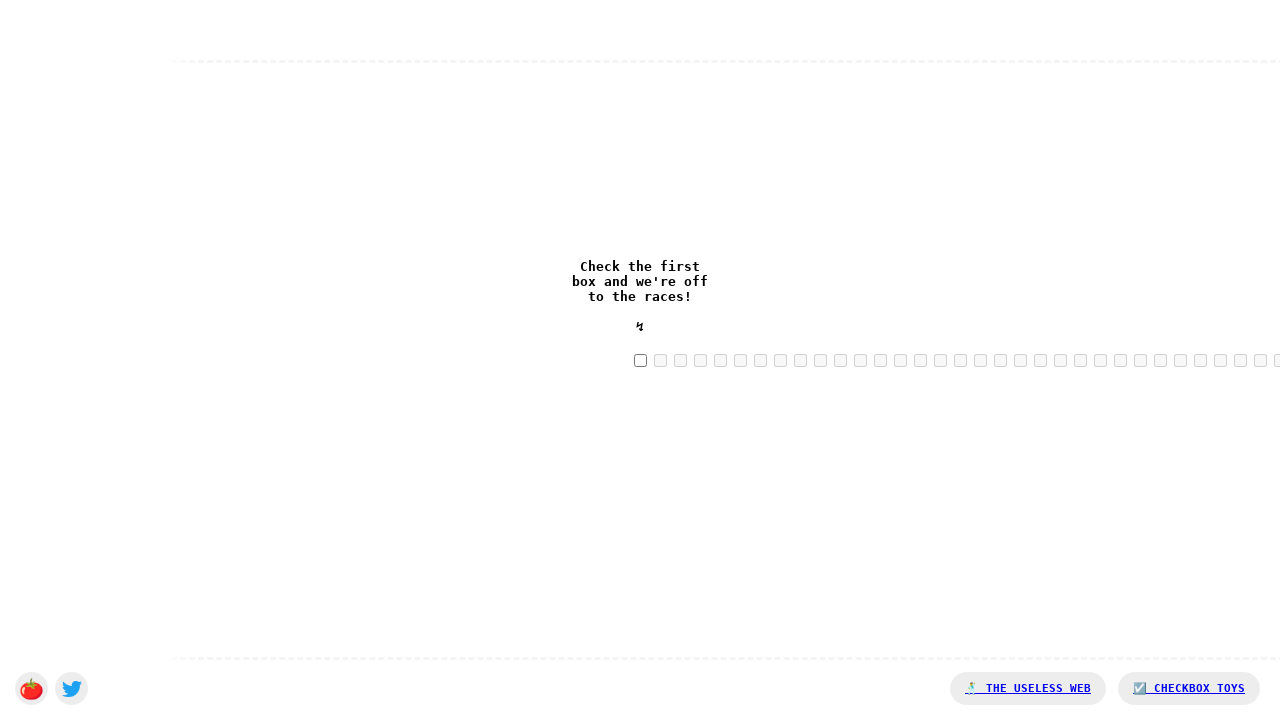

Waited 20ms before clicking checkbox 1
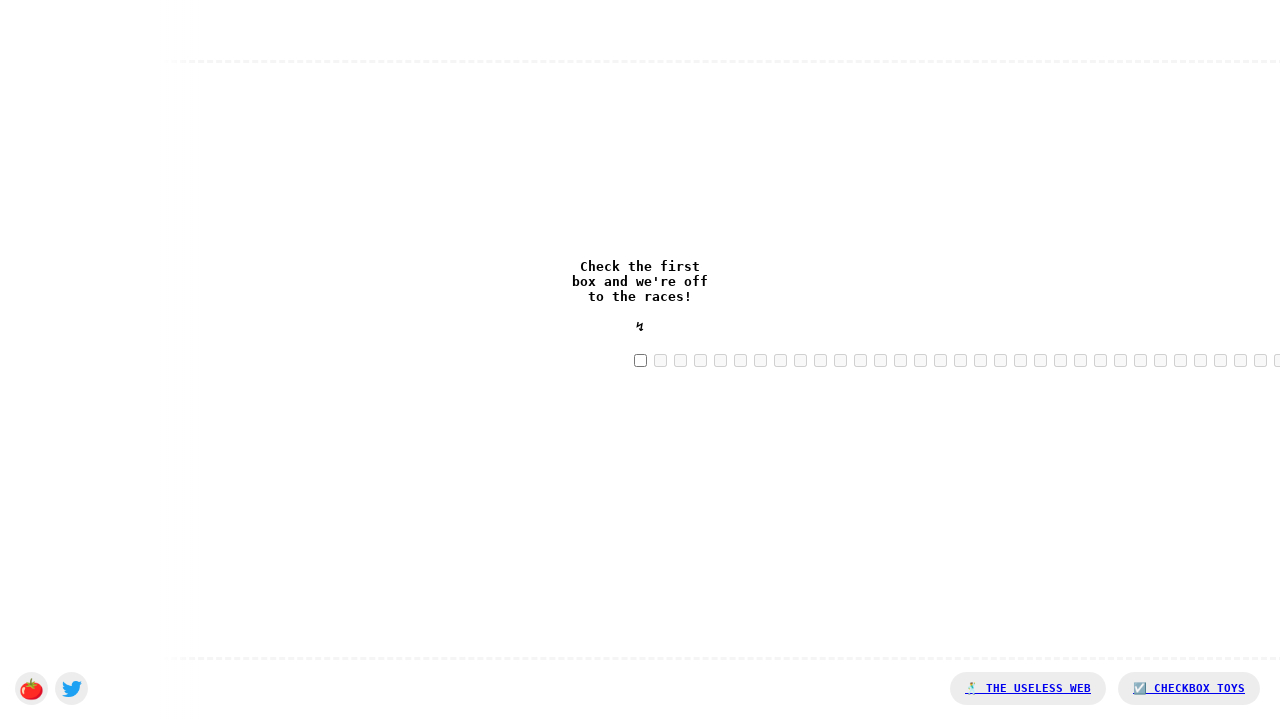

Clicked checkbox 1 of 100 at (640, 360) on xpath=/html/body/div[1]/input[1]
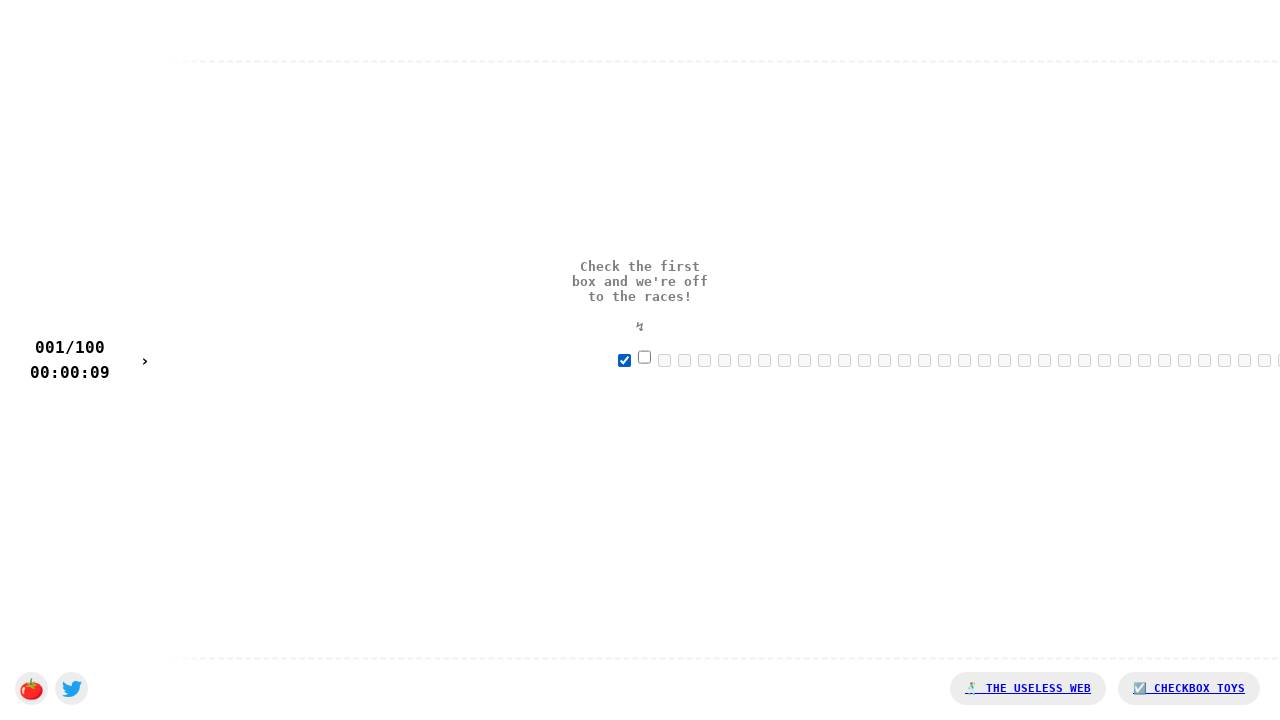

Waited 20ms before clicking checkbox 2
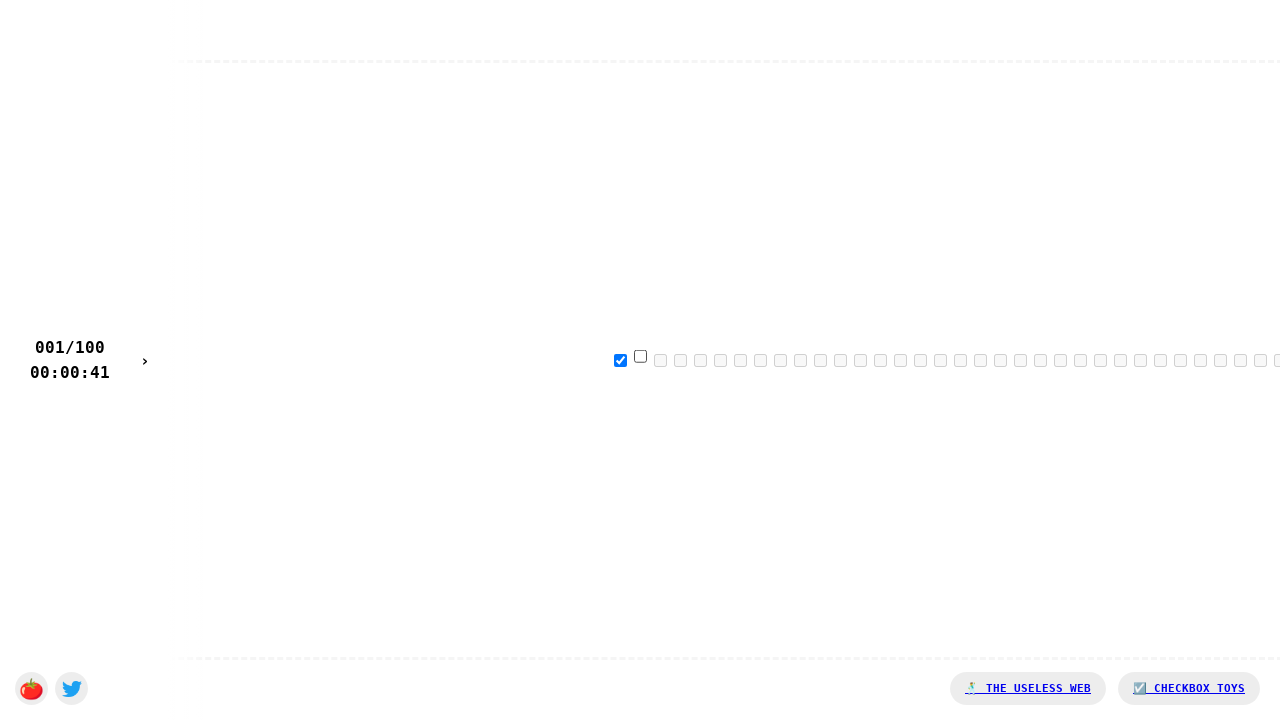

Clicked checkbox 2 of 100 at (640, 356) on xpath=/html/body/div[1]/input[2]
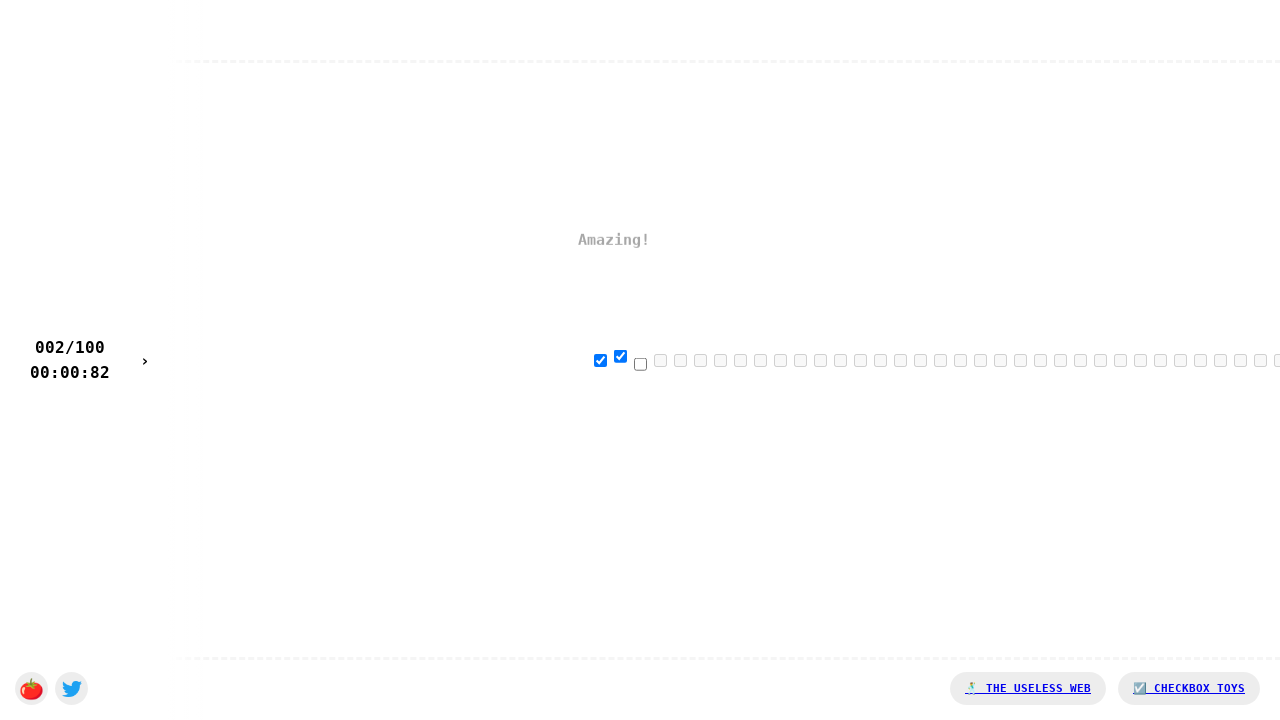

Waited 20ms before clicking checkbox 3
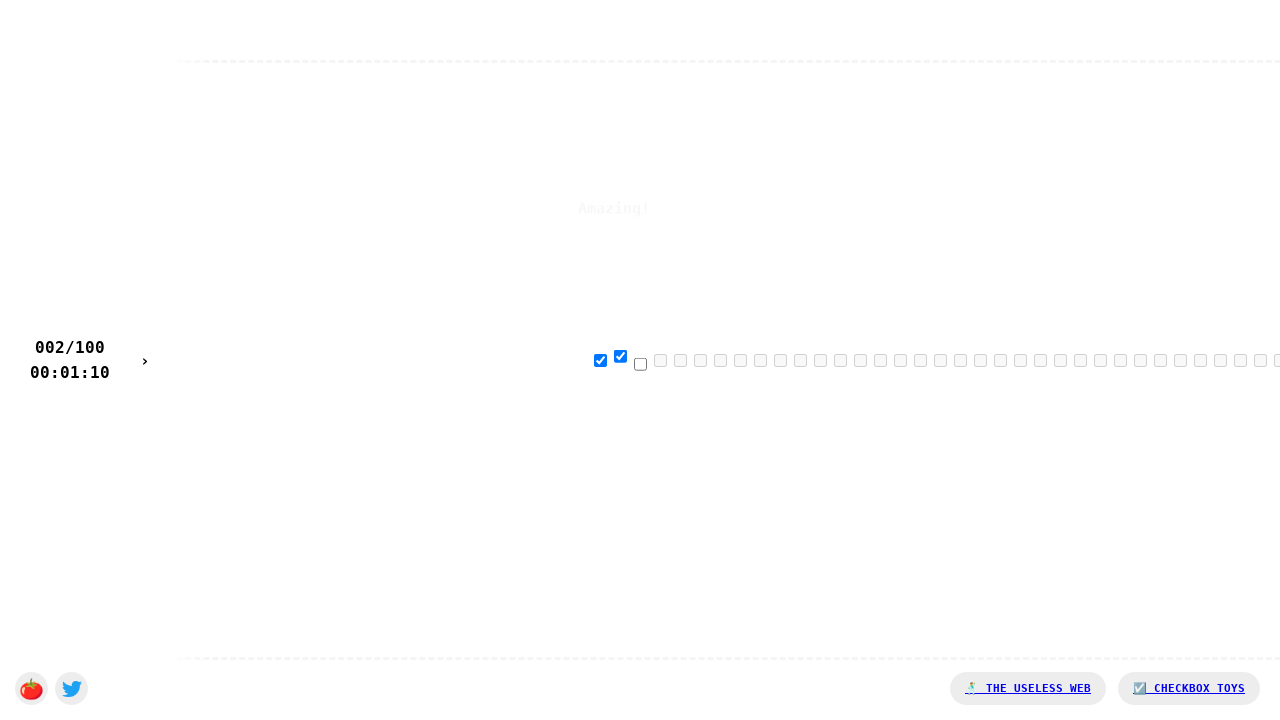

Clicked checkbox 3 of 100 at (640, 364) on xpath=/html/body/div[1]/input[3]
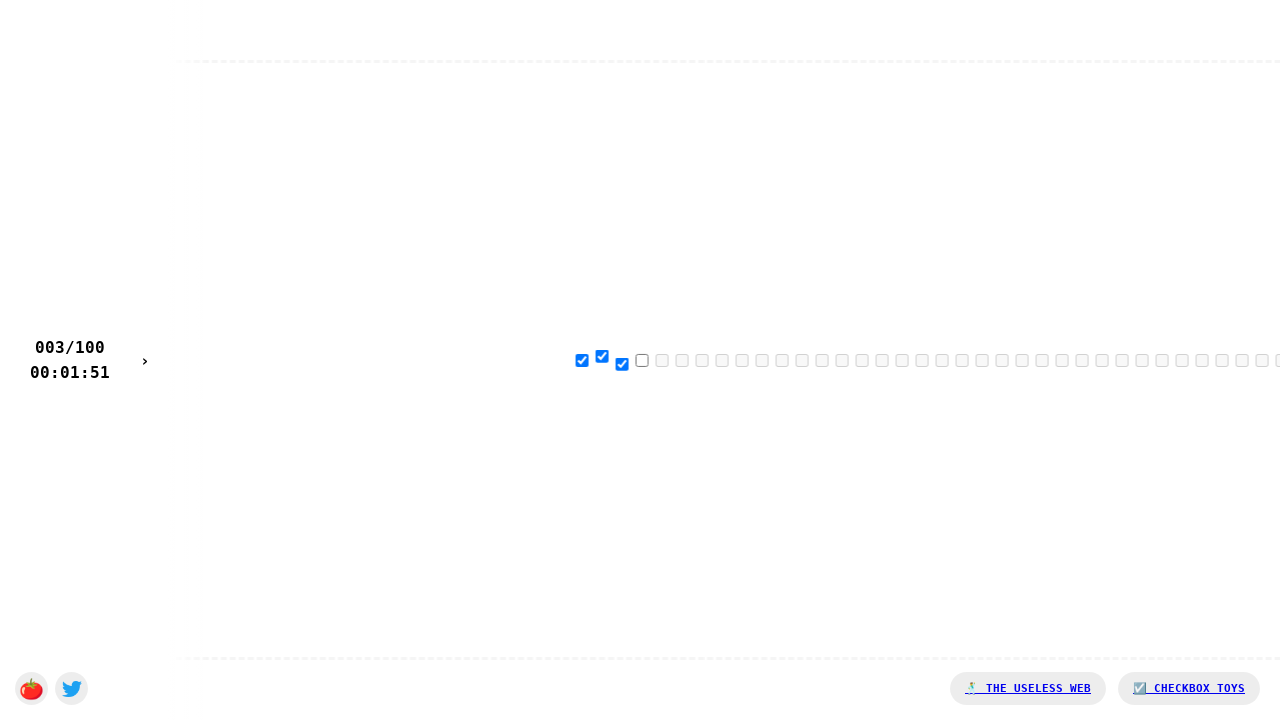

Waited 20ms before clicking checkbox 4
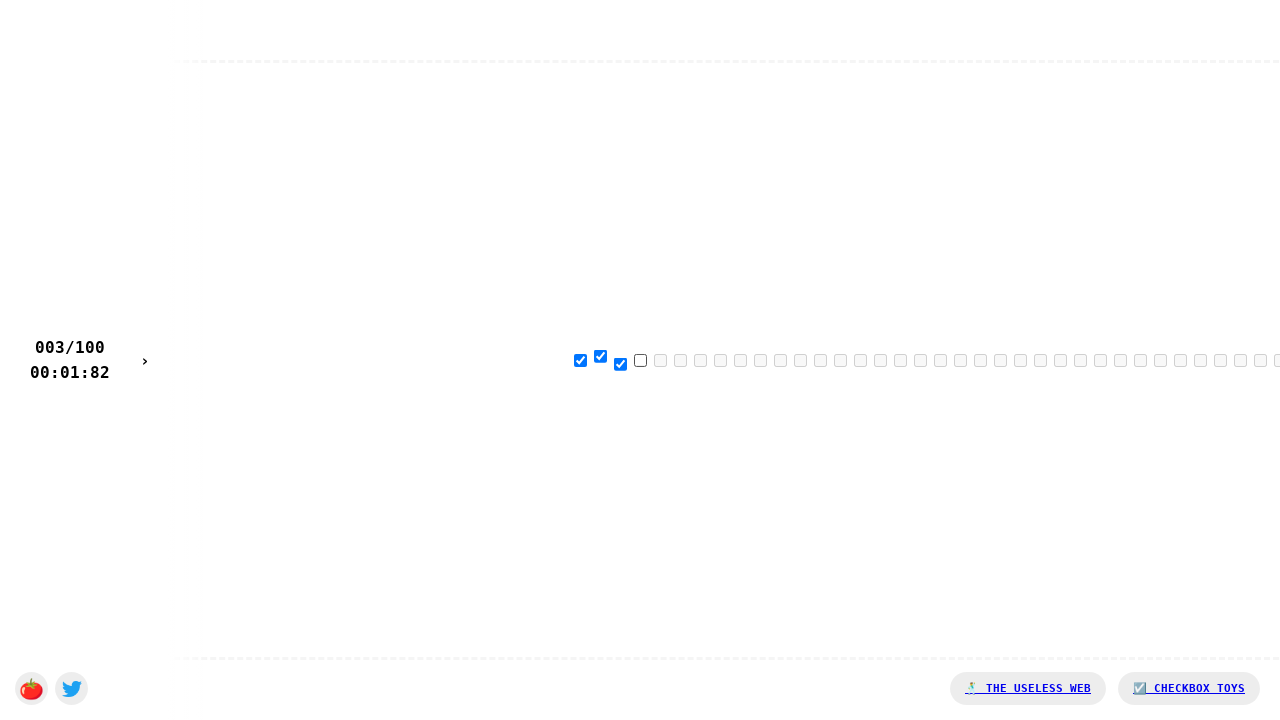

Clicked checkbox 4 of 100 at (640, 360) on xpath=/html/body/div[1]/input[4]
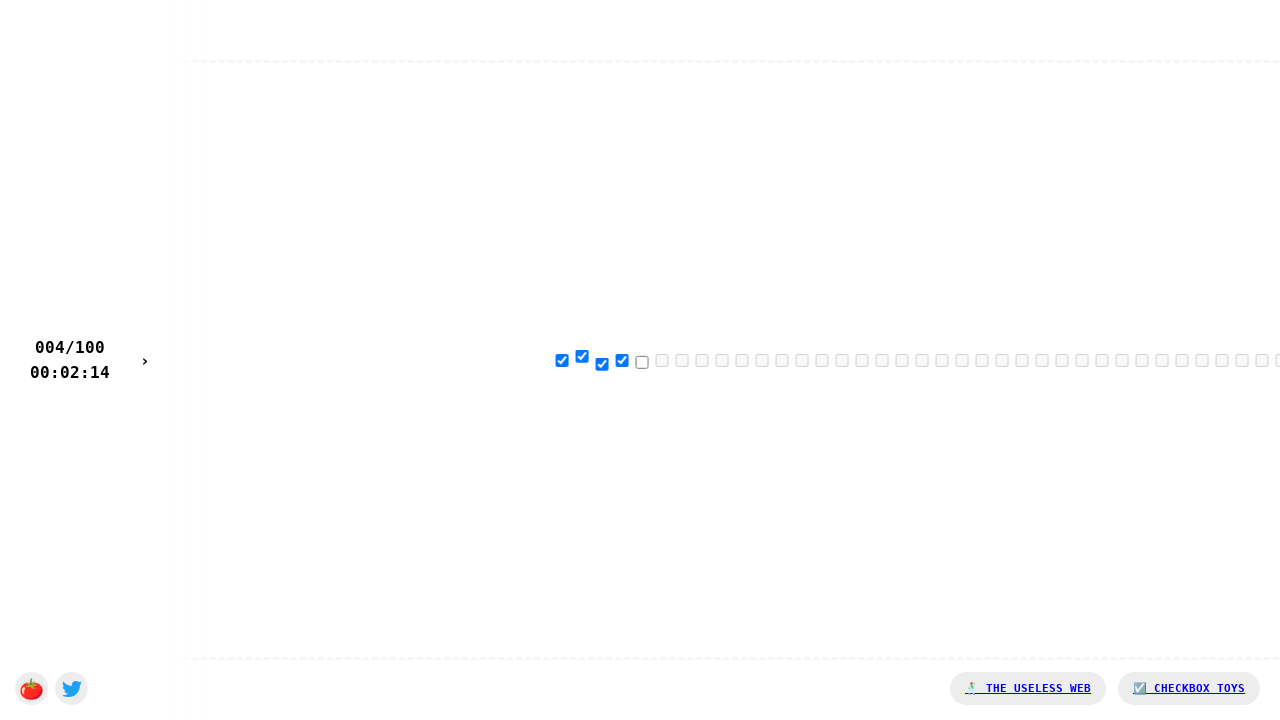

Waited 20ms before clicking checkbox 5
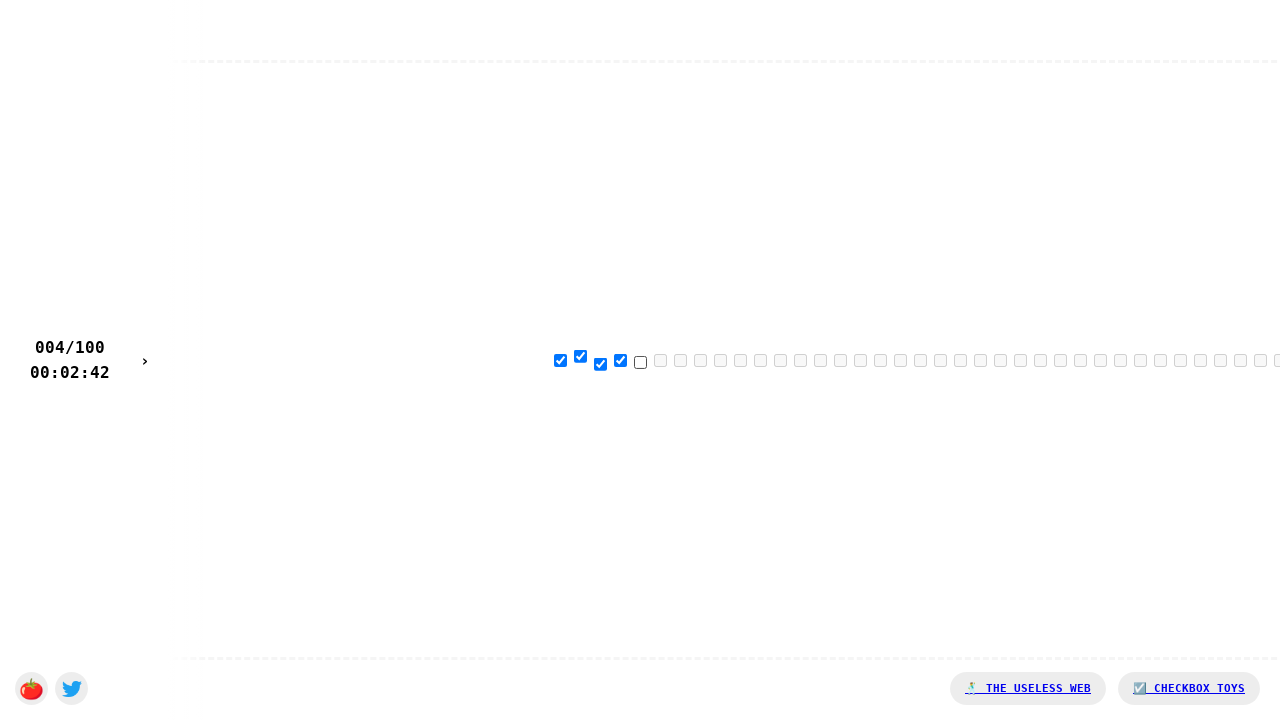

Clicked checkbox 5 of 100 at (640, 362) on xpath=/html/body/div[1]/input[5]
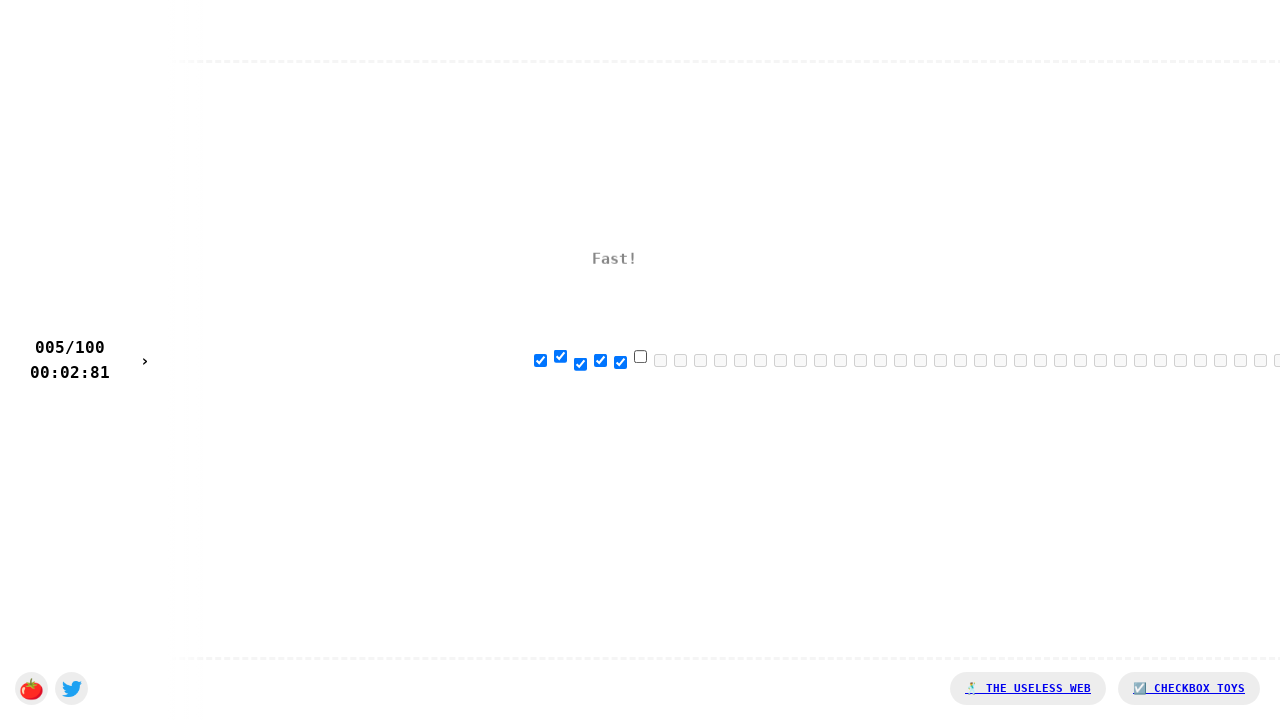

Waited 20ms before clicking checkbox 6
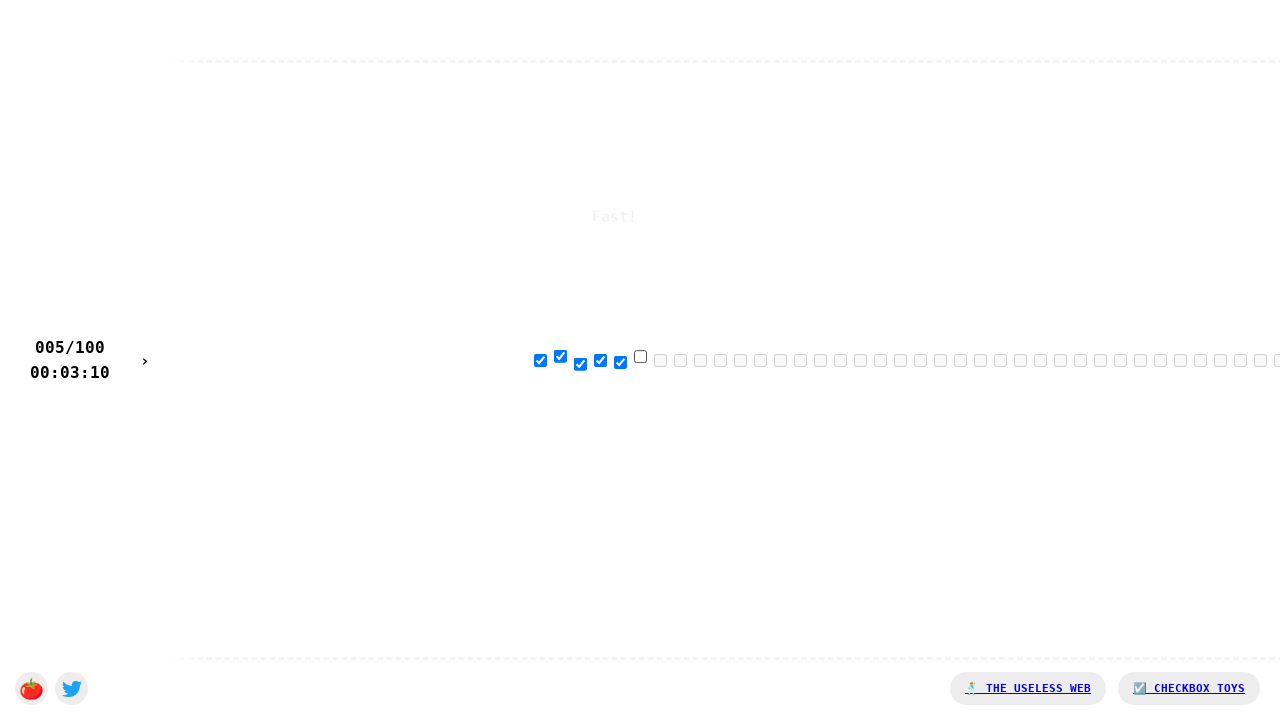

Clicked checkbox 6 of 100 at (640, 356) on xpath=/html/body/div[1]/input[6]
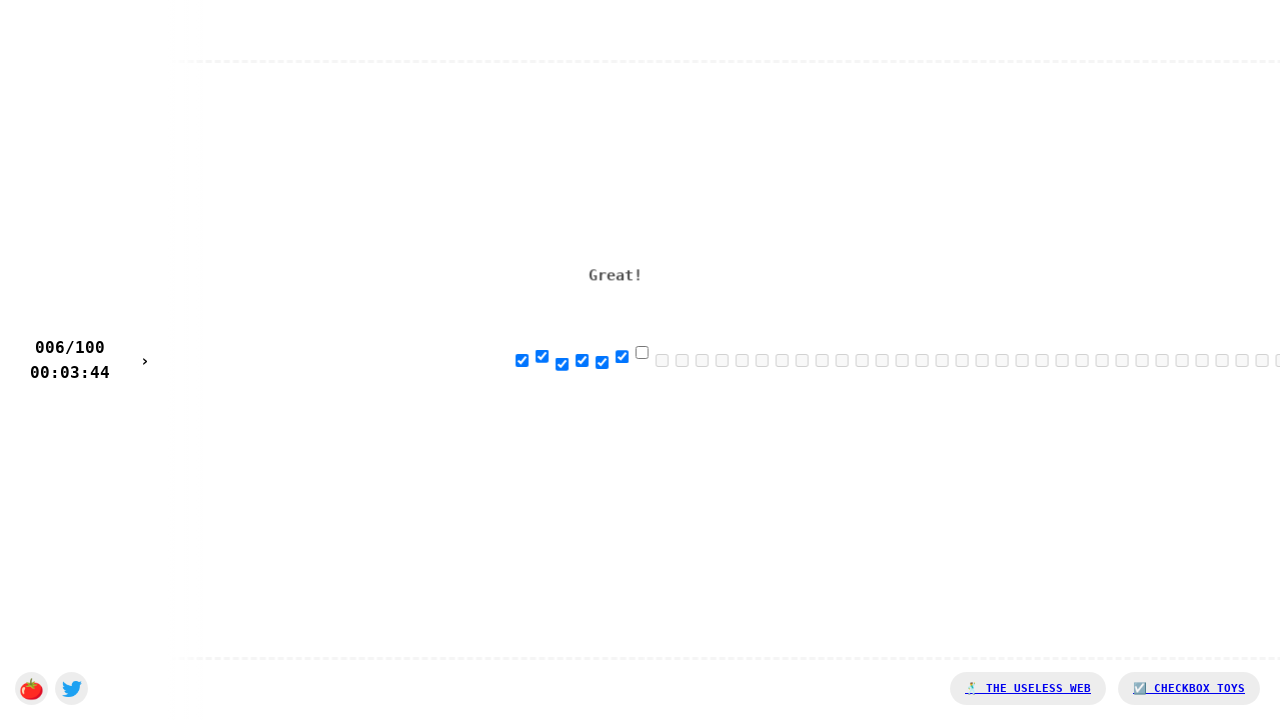

Waited 20ms before clicking checkbox 7
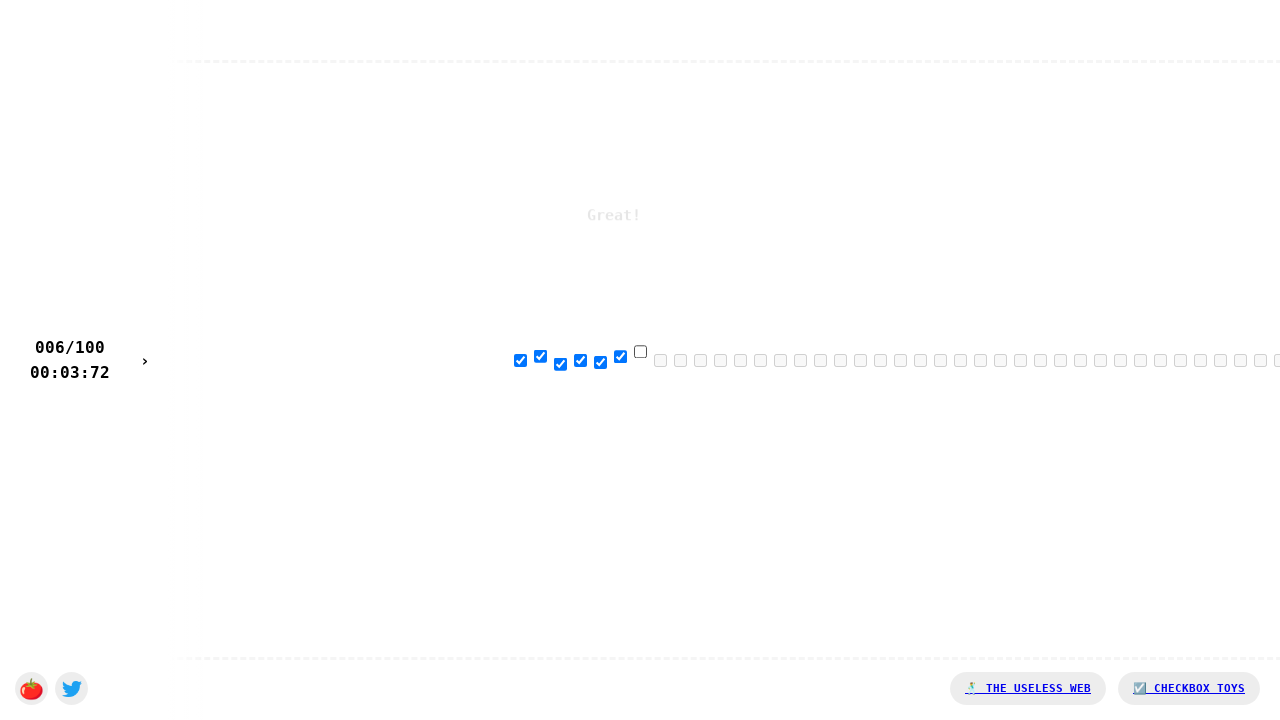

Clicked checkbox 7 of 100 at (640, 351) on xpath=/html/body/div[1]/input[7]
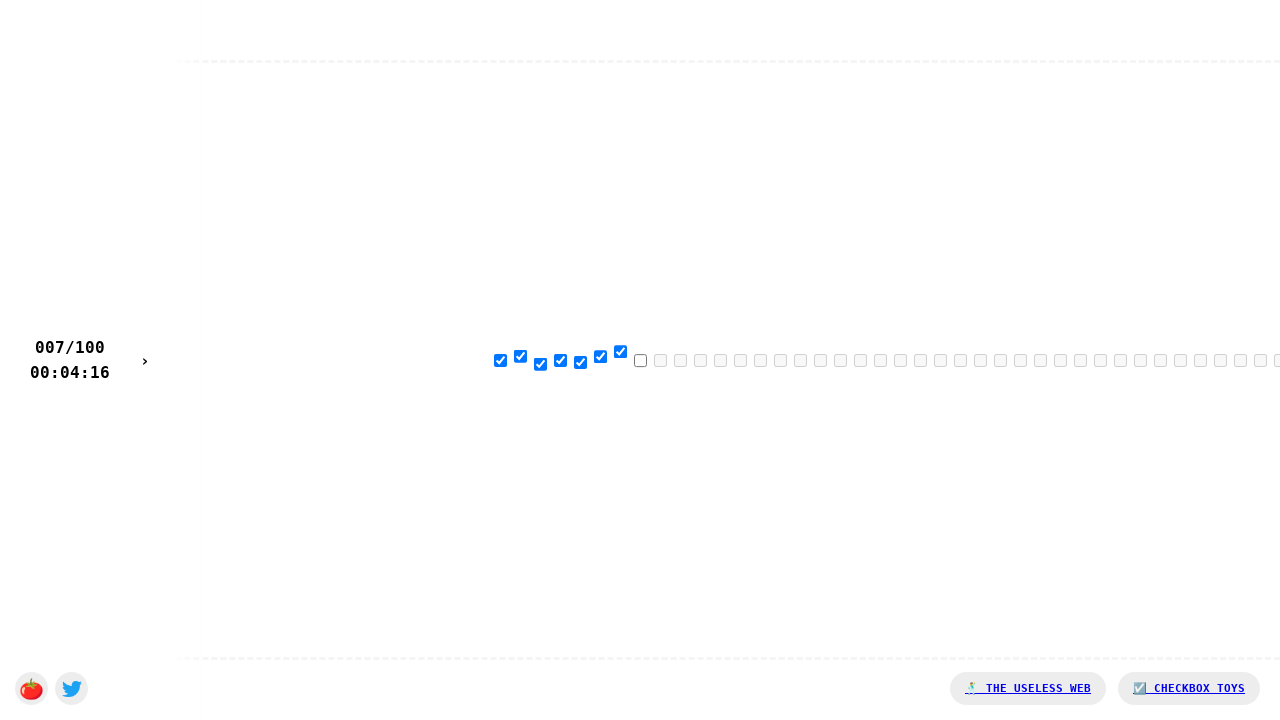

Waited 20ms before clicking checkbox 8
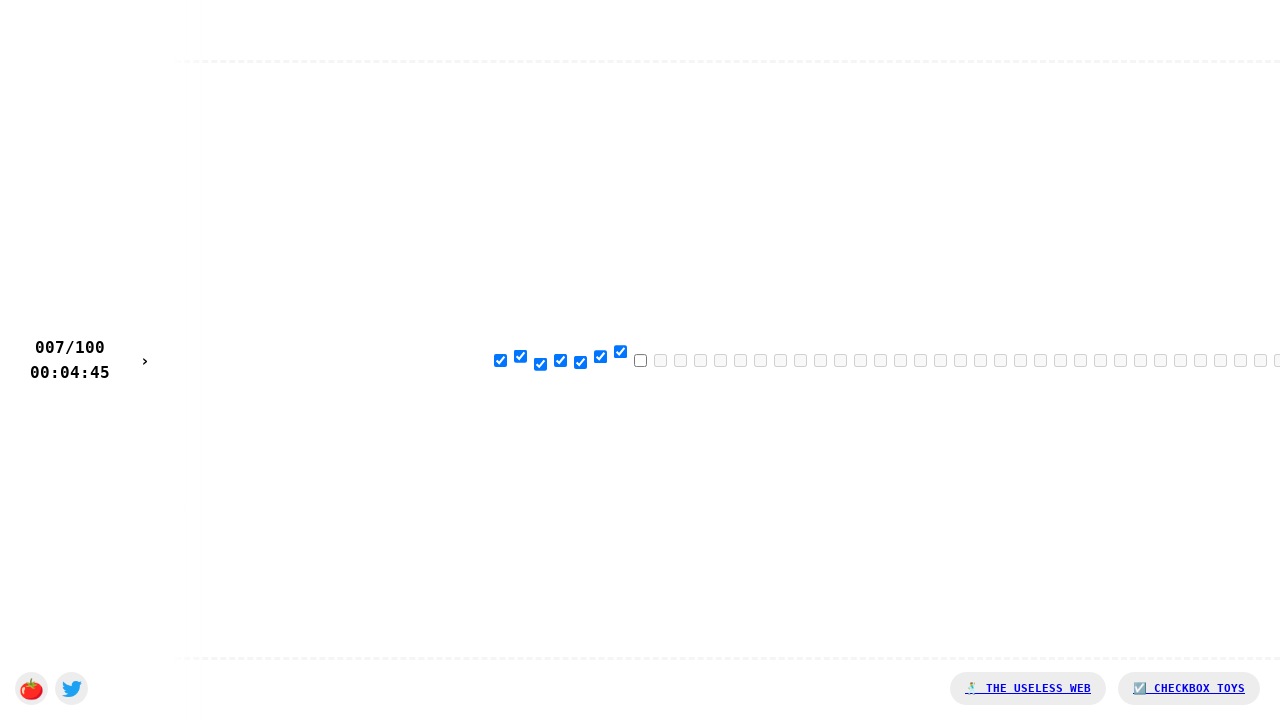

Clicked checkbox 8 of 100 at (640, 360) on xpath=/html/body/div[1]/input[8]
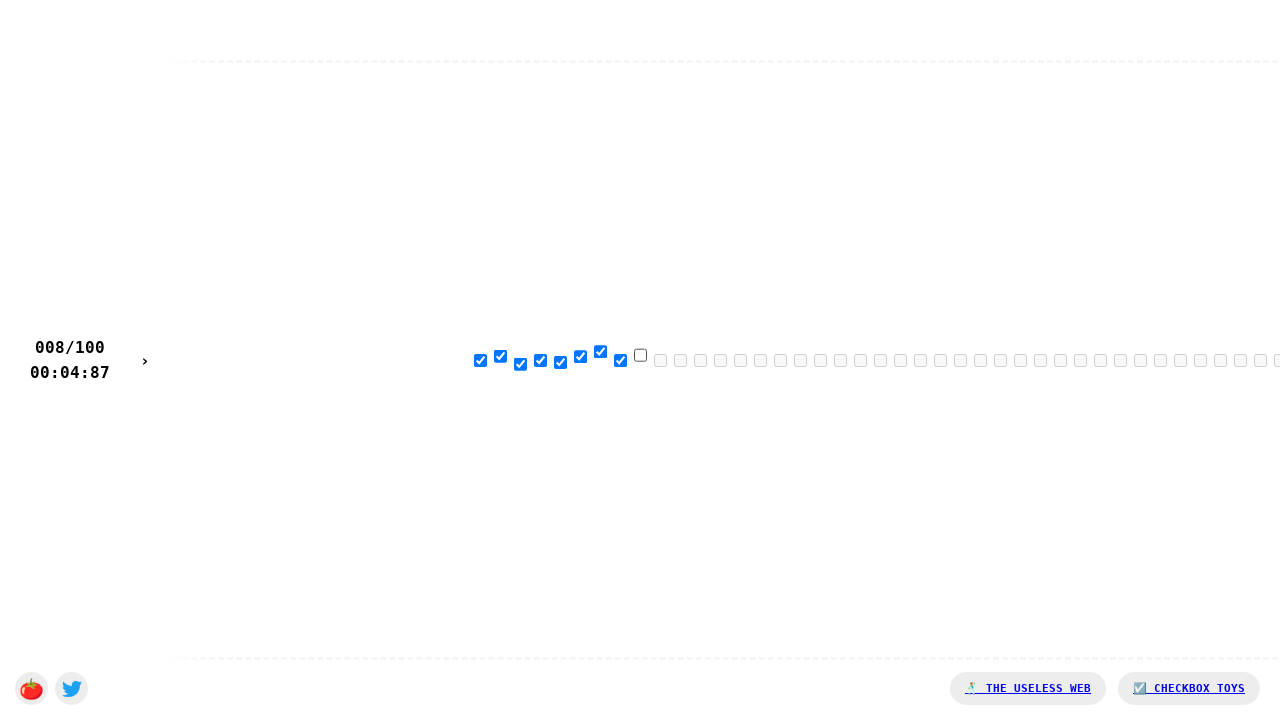

Waited 20ms before clicking checkbox 9
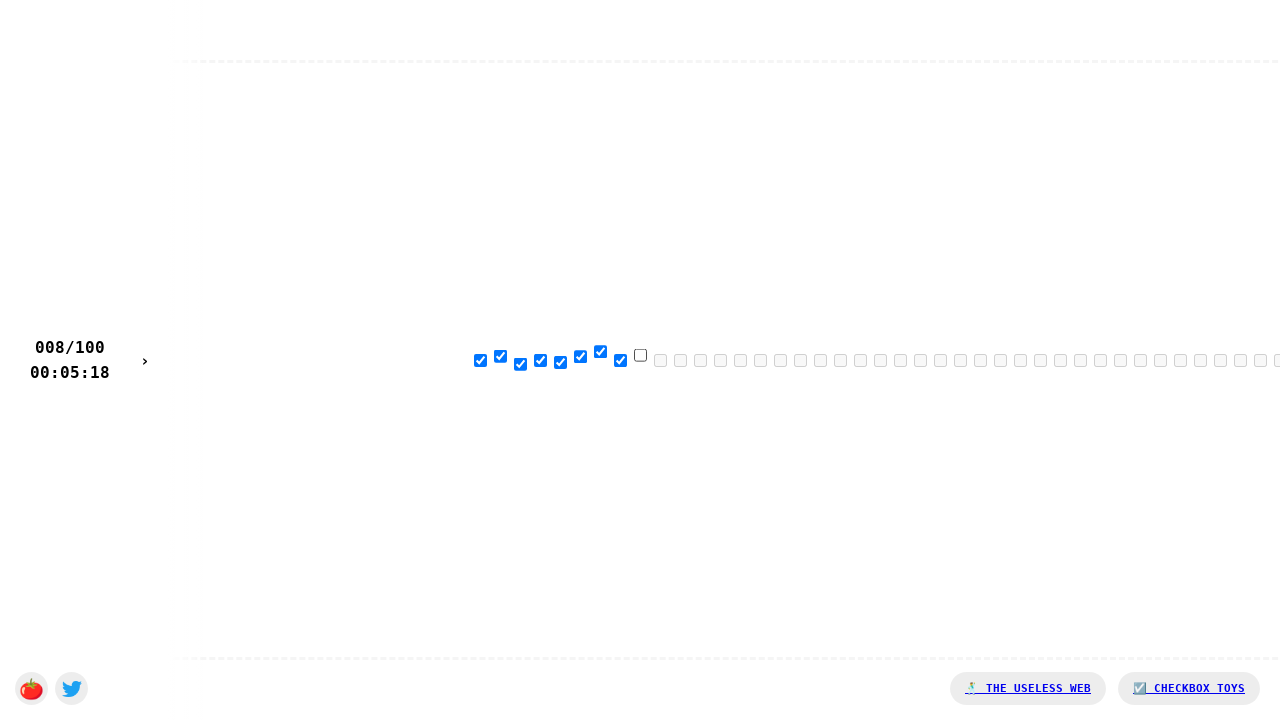

Clicked checkbox 9 of 100 at (640, 355) on xpath=/html/body/div[1]/input[9]
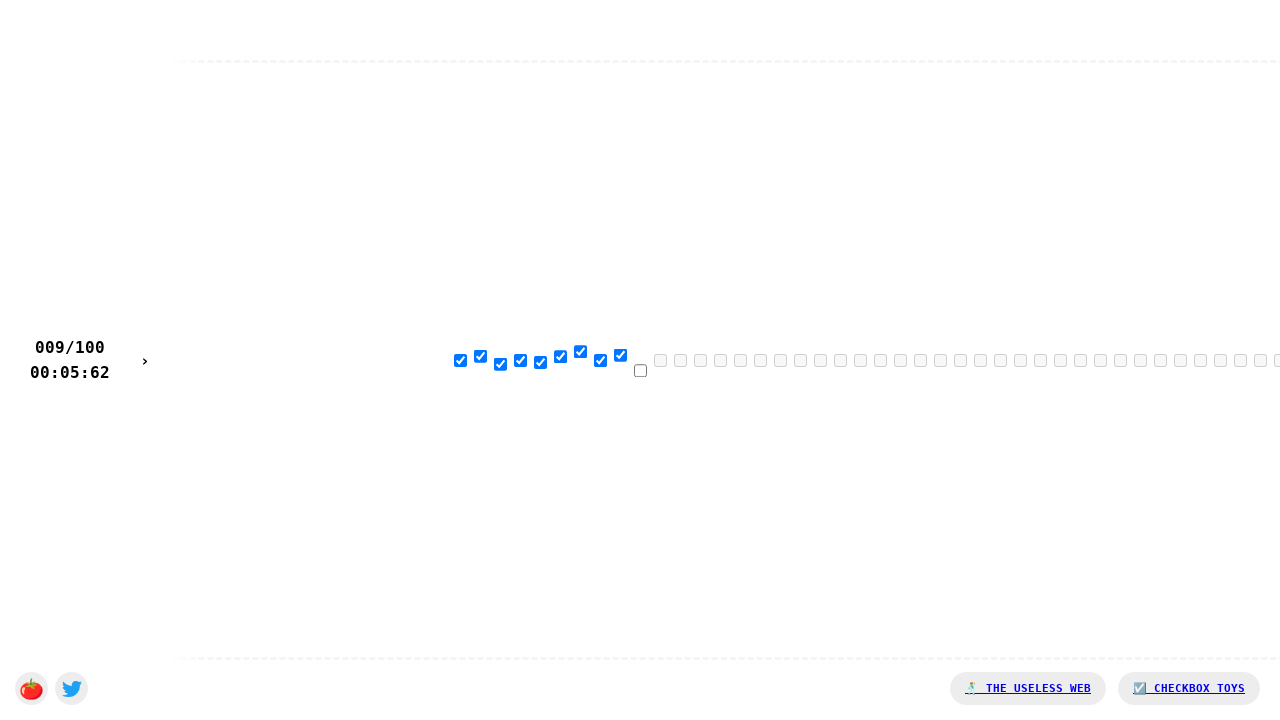

Waited 20ms before clicking checkbox 10
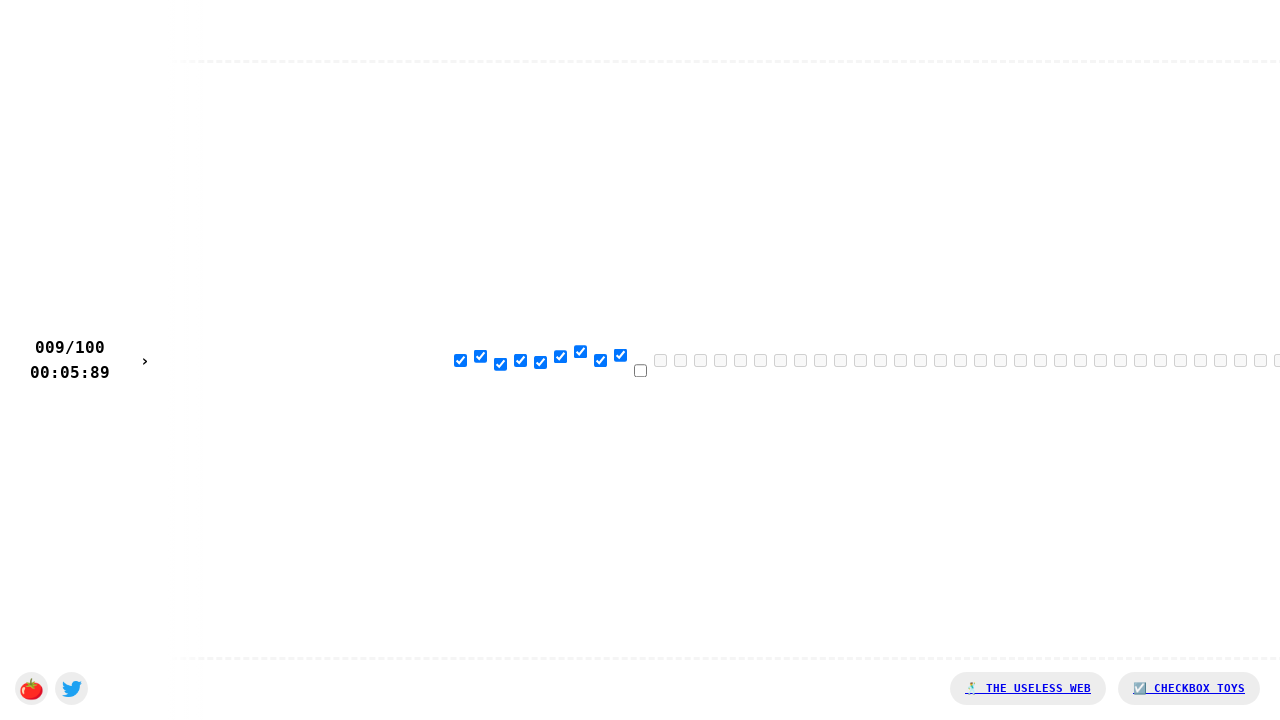

Clicked checkbox 10 of 100 at (640, 370) on xpath=/html/body/div[1]/input[10]
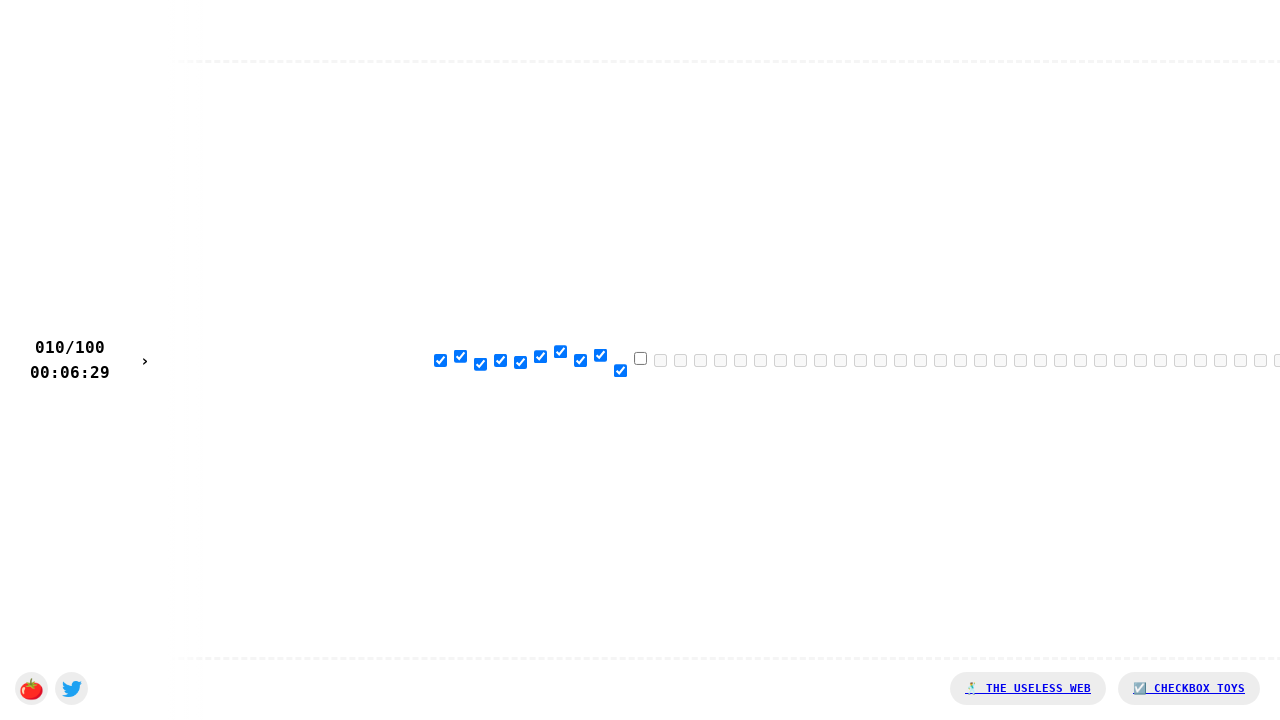

Waited 20ms before clicking checkbox 11
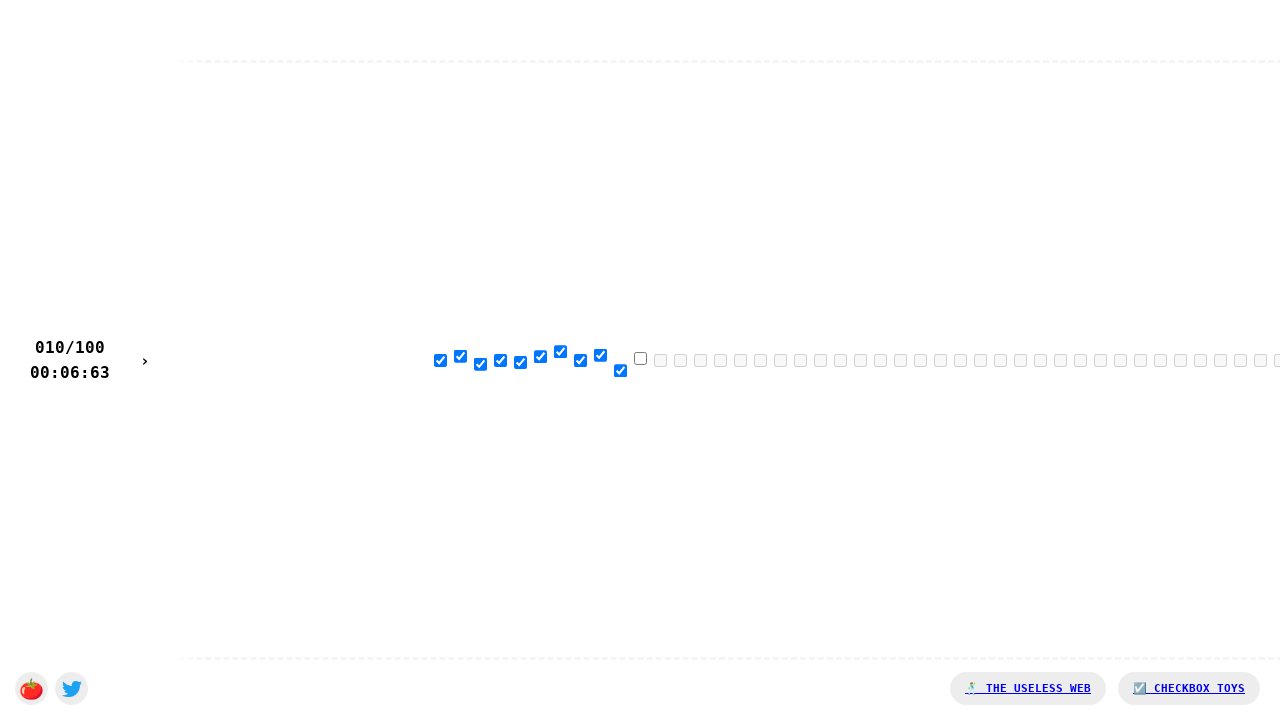

Clicked checkbox 11 of 100 at (640, 358) on xpath=/html/body/div[1]/input[11]
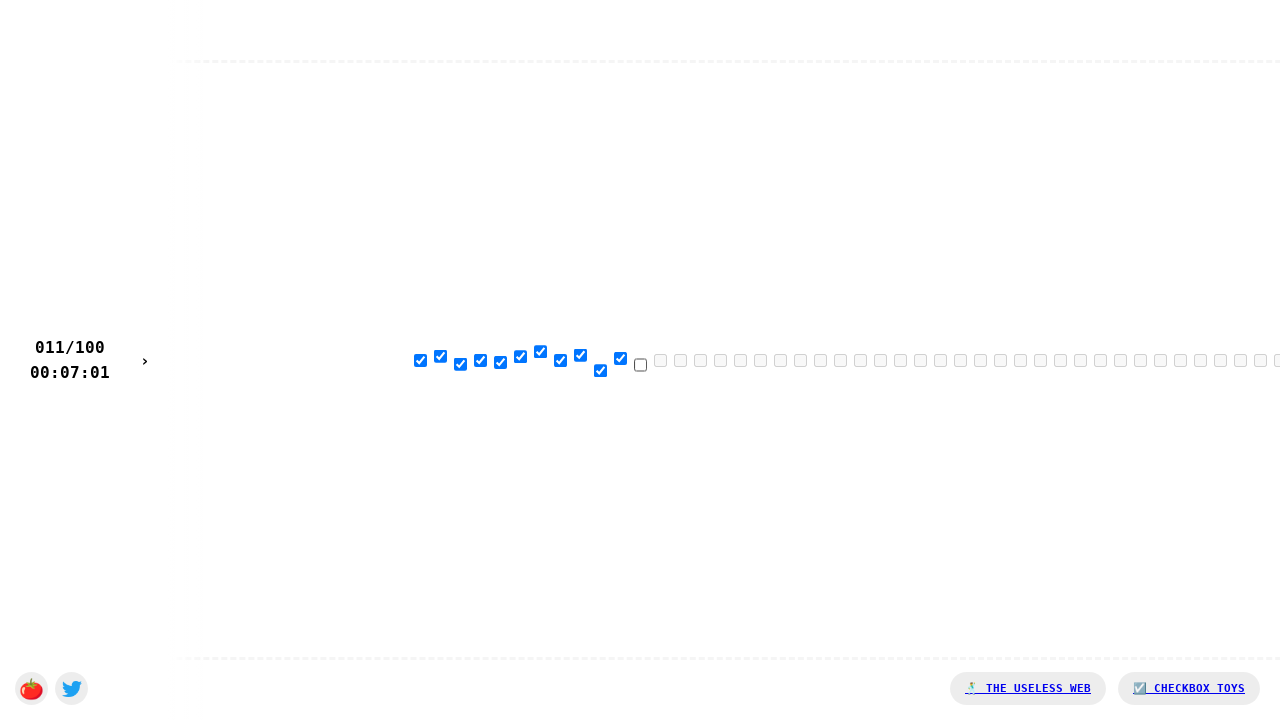

Waited 20ms before clicking checkbox 12
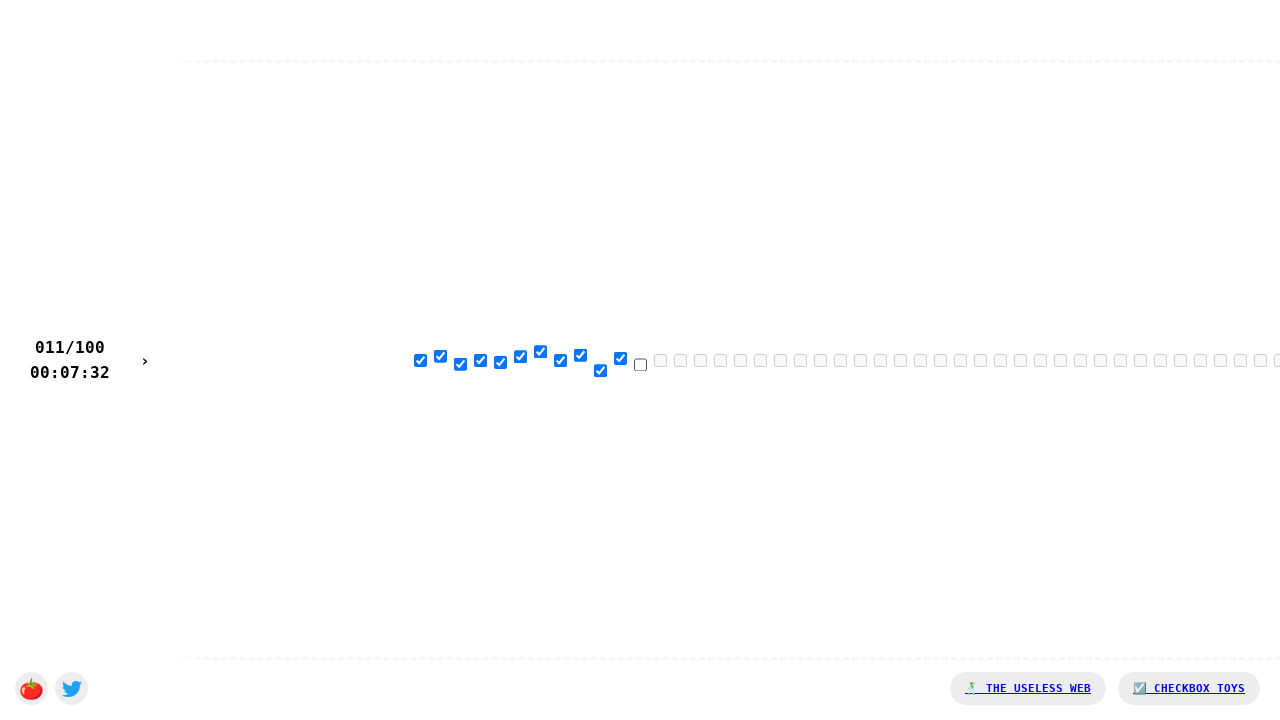

Clicked checkbox 12 of 100 at (640, 364) on xpath=/html/body/div[1]/input[12]
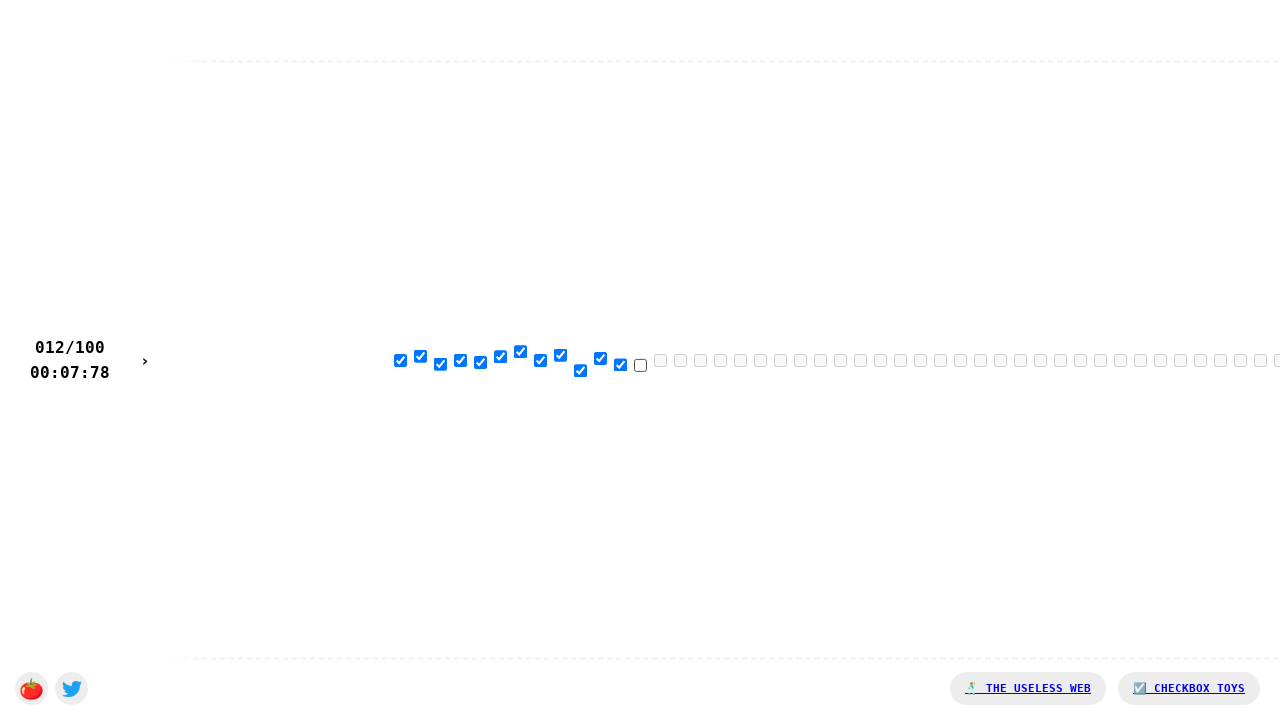

Waited 20ms before clicking checkbox 13
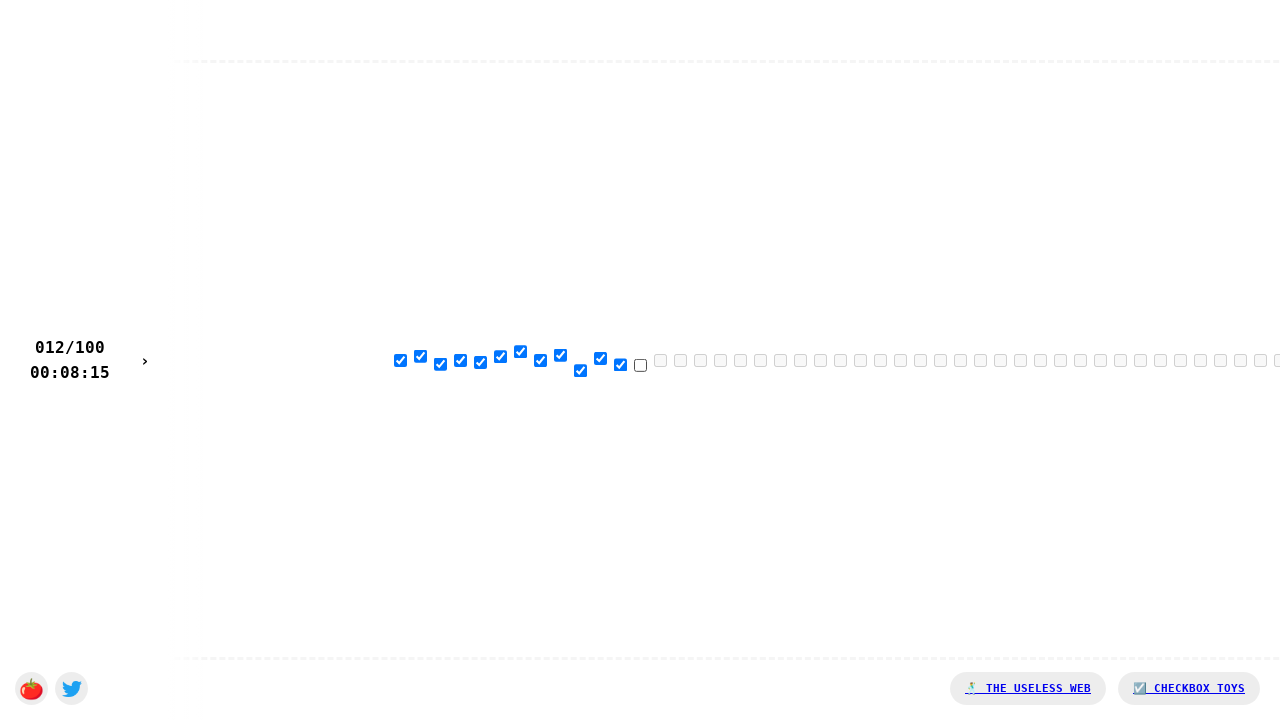

Clicked checkbox 13 of 100 at (640, 365) on xpath=/html/body/div[1]/input[13]
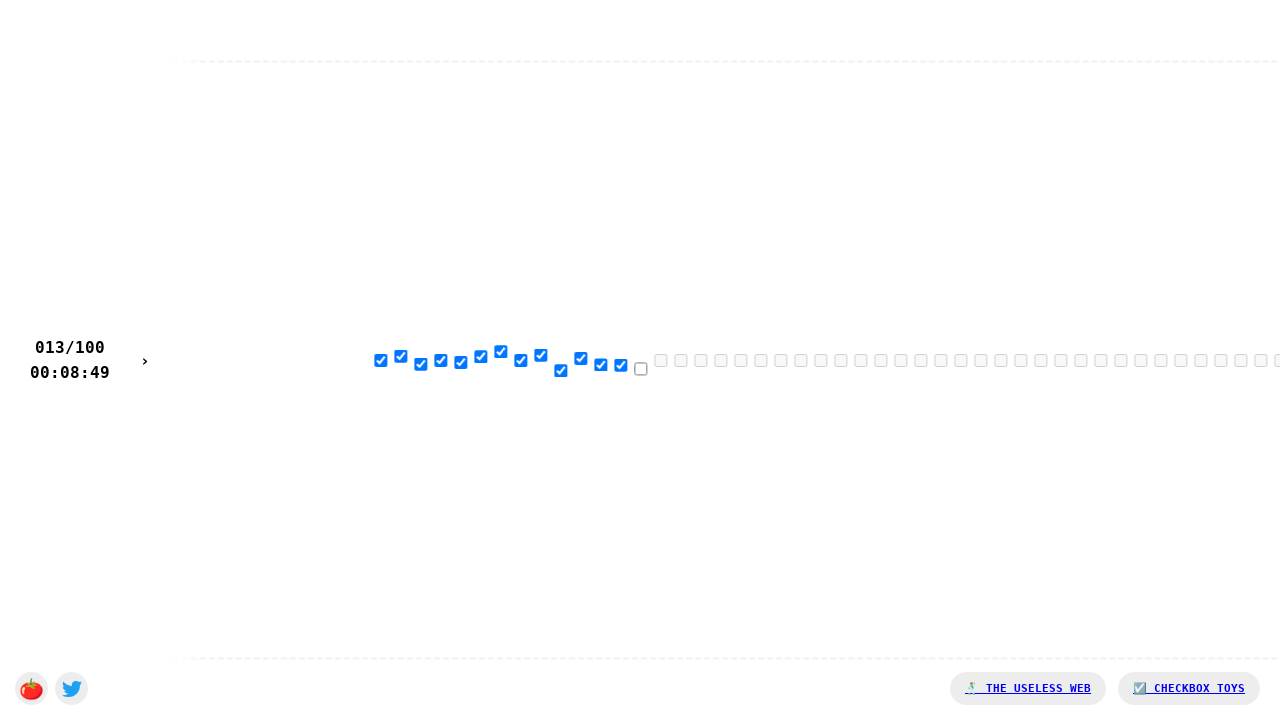

Waited 20ms before clicking checkbox 14
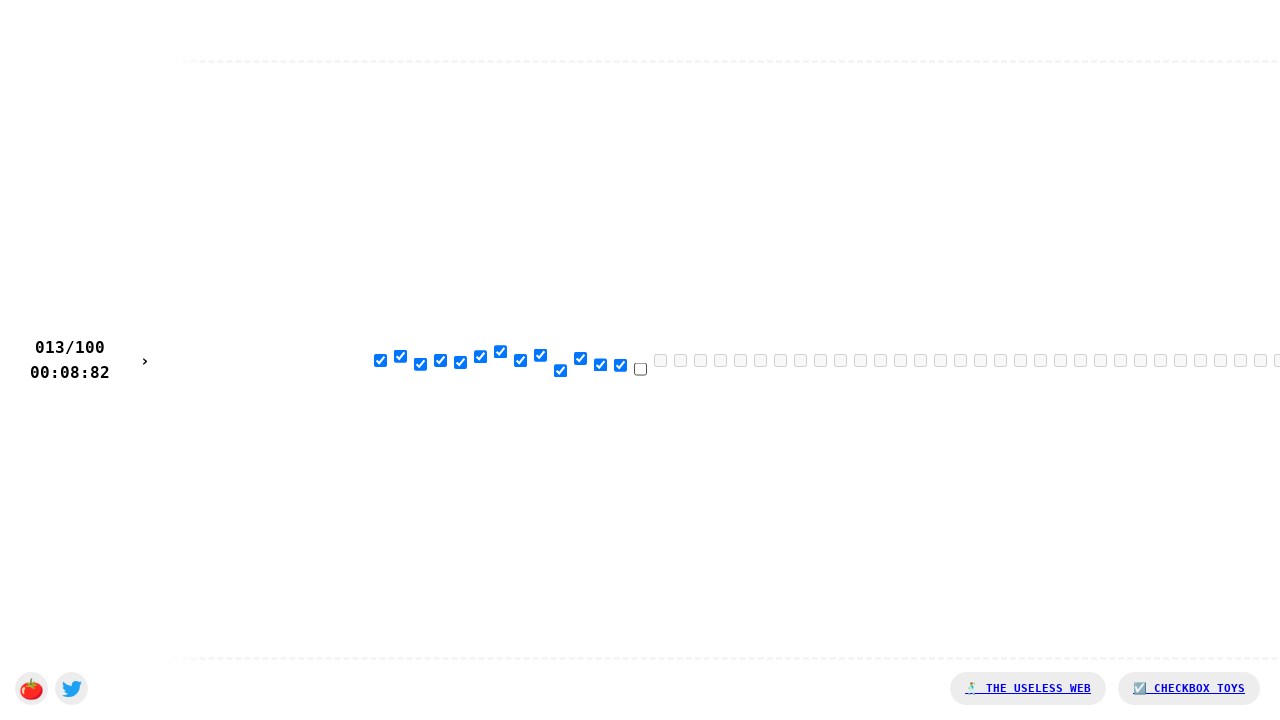

Clicked checkbox 14 of 100 at (640, 369) on xpath=/html/body/div[1]/input[14]
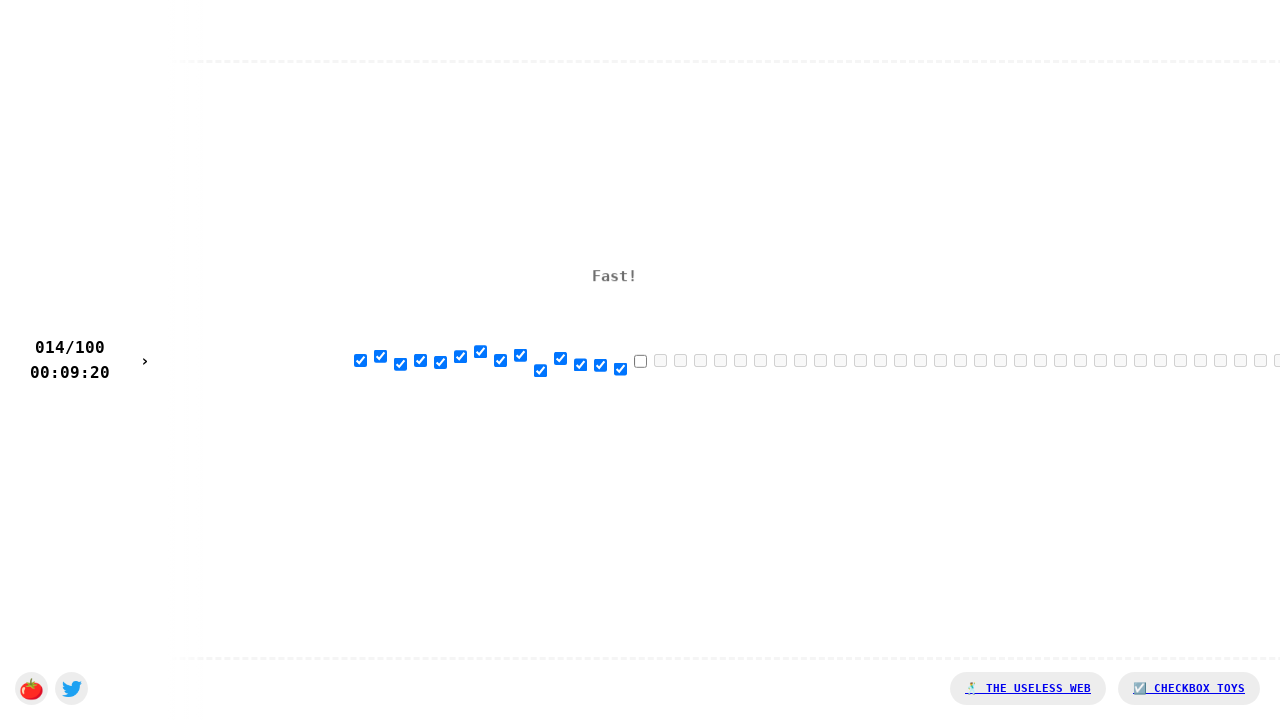

Waited 20ms before clicking checkbox 15
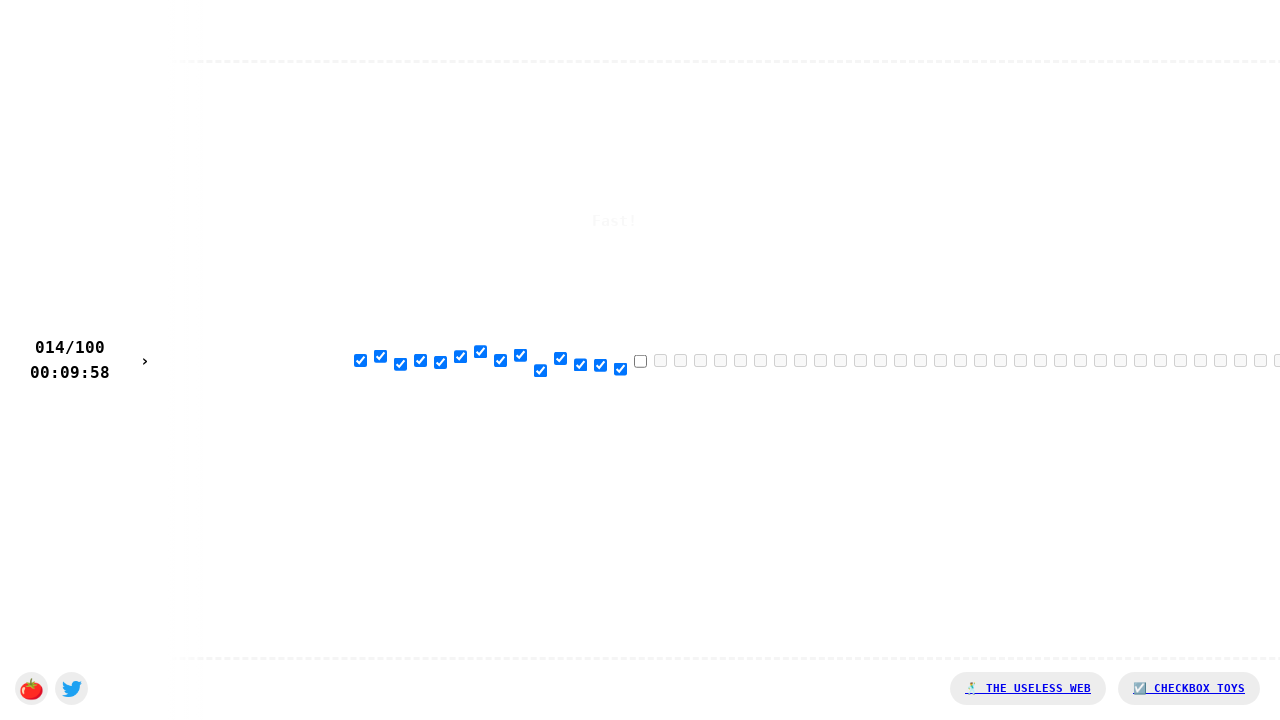

Clicked checkbox 15 of 100 at (640, 361) on xpath=/html/body/div[1]/input[15]
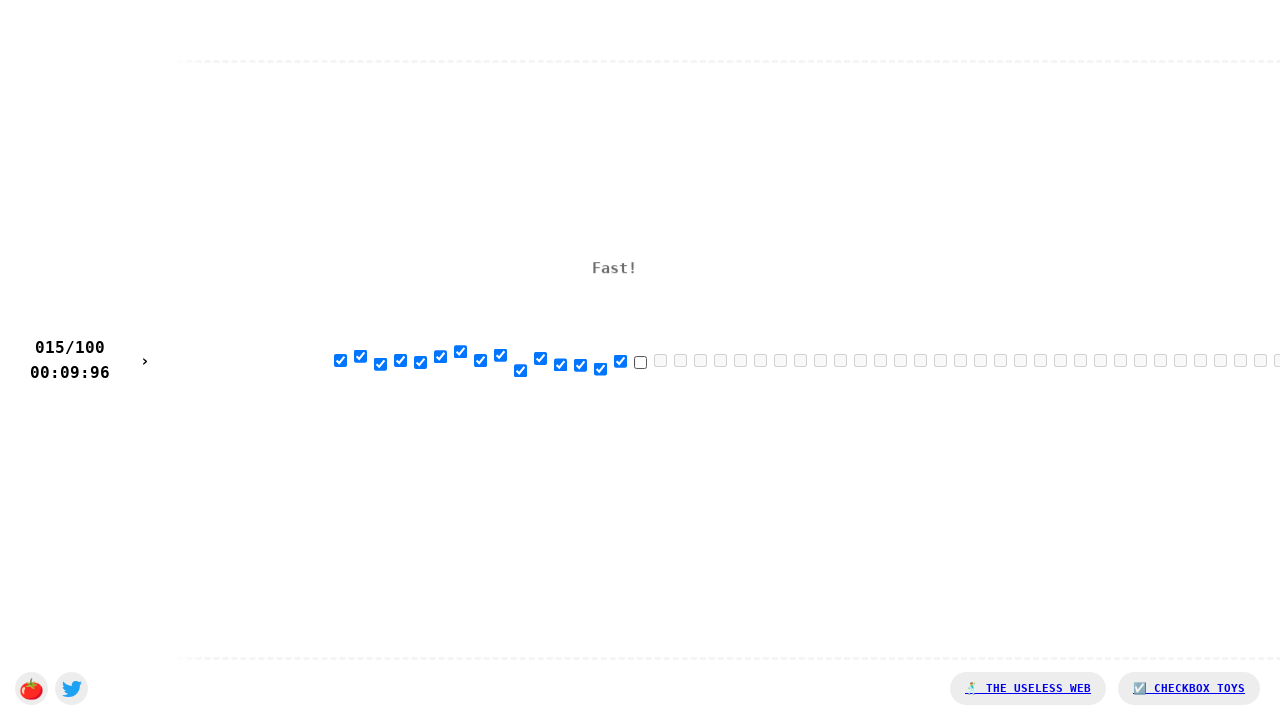

Waited 20ms before clicking checkbox 16
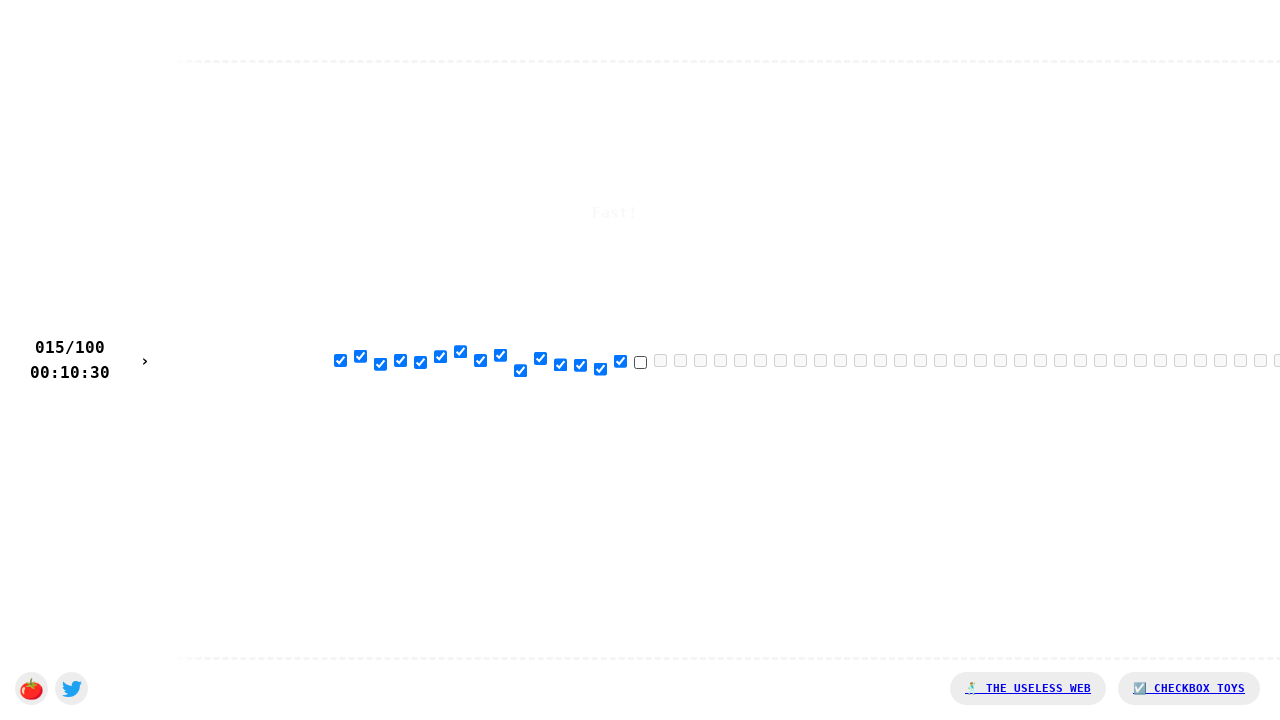

Clicked checkbox 16 of 100 at (640, 362) on xpath=/html/body/div[1]/input[16]
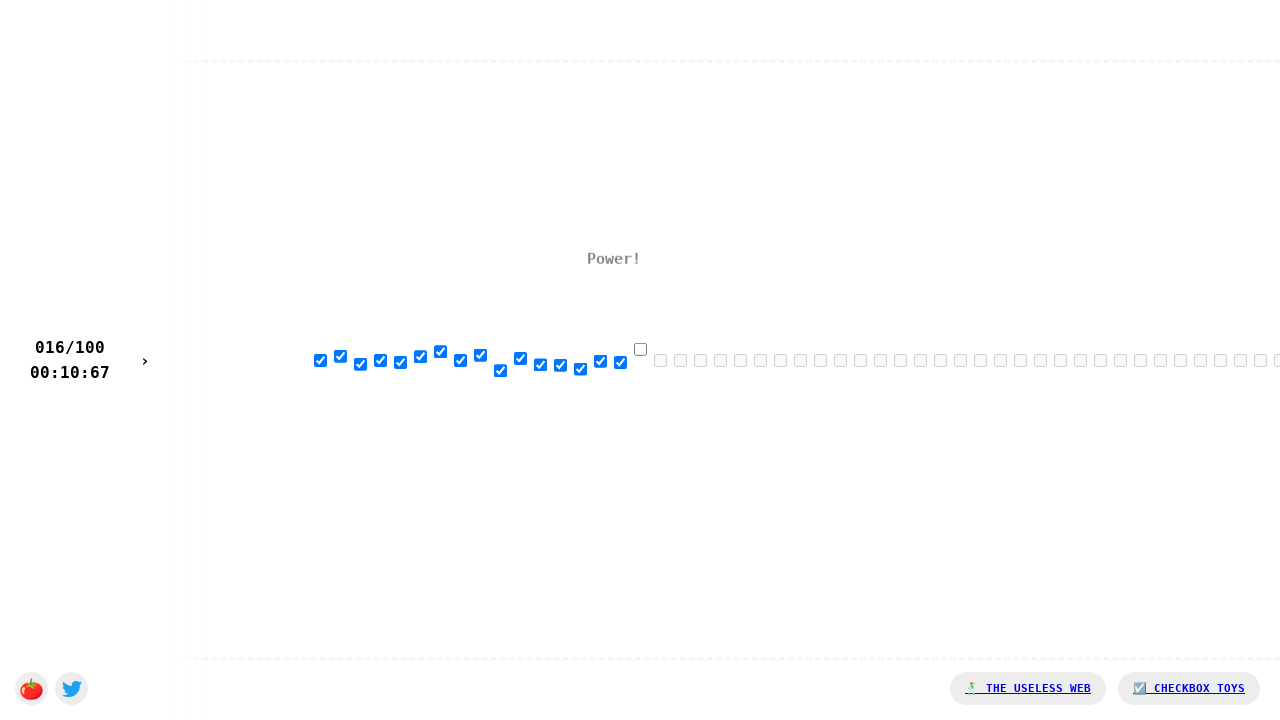

Waited 20ms before clicking checkbox 17
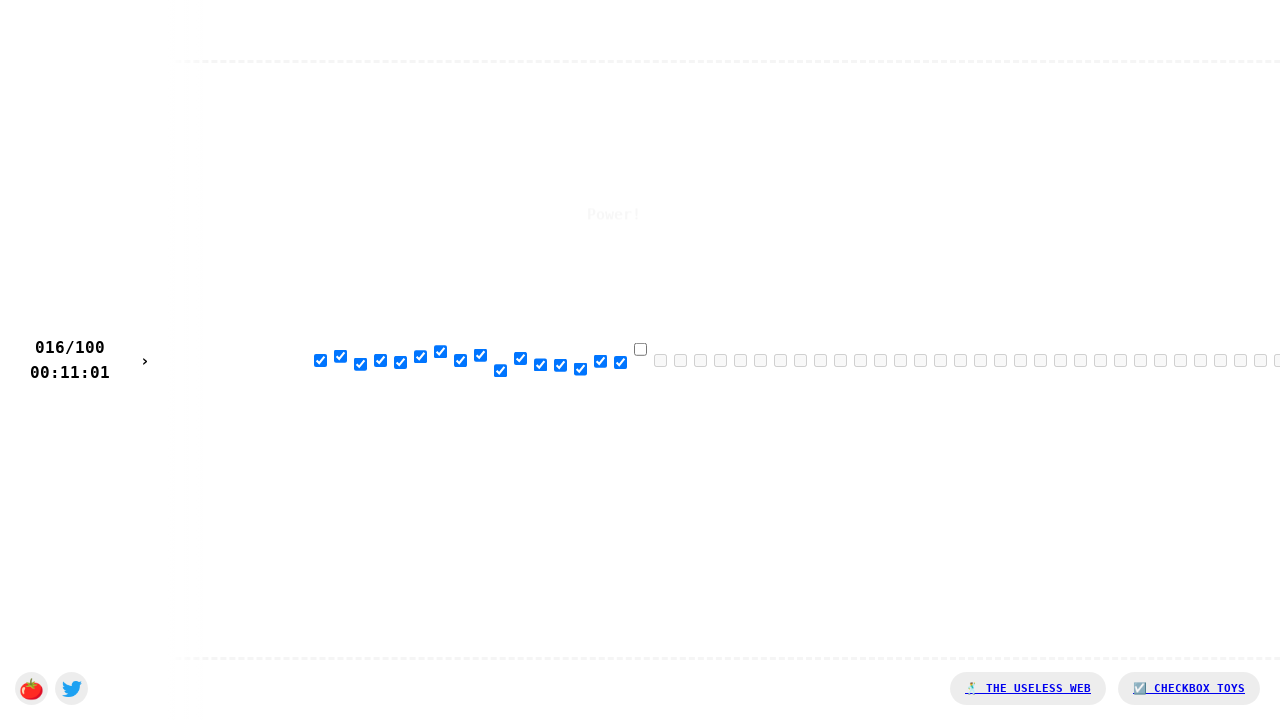

Clicked checkbox 17 of 100 at (640, 349) on xpath=/html/body/div[1]/input[17]
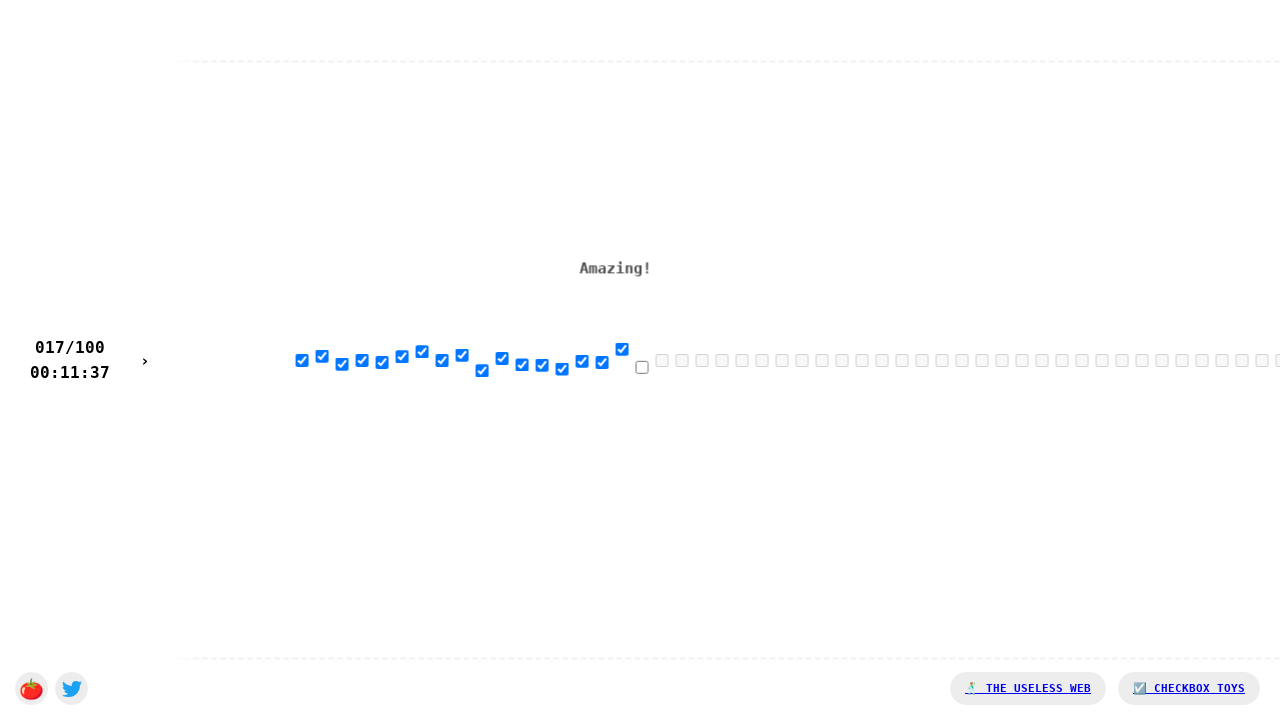

Waited 20ms before clicking checkbox 18
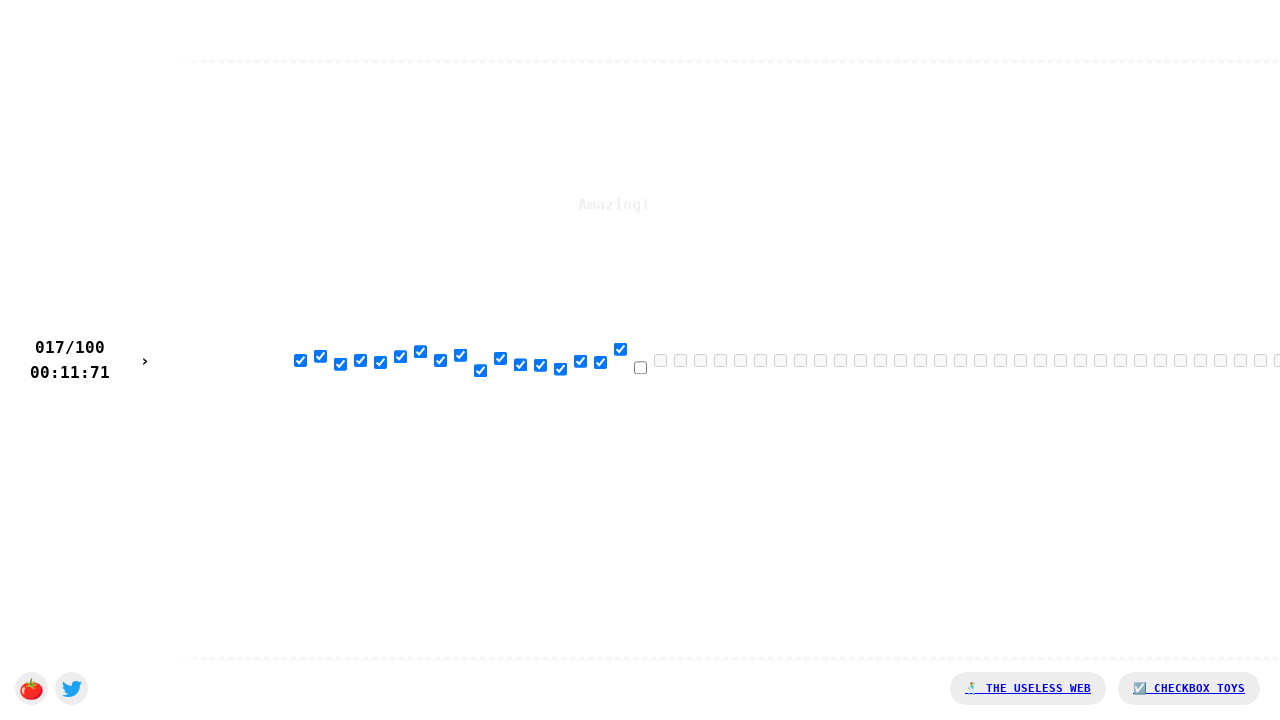

Clicked checkbox 18 of 100 at (640, 367) on xpath=/html/body/div[1]/input[18]
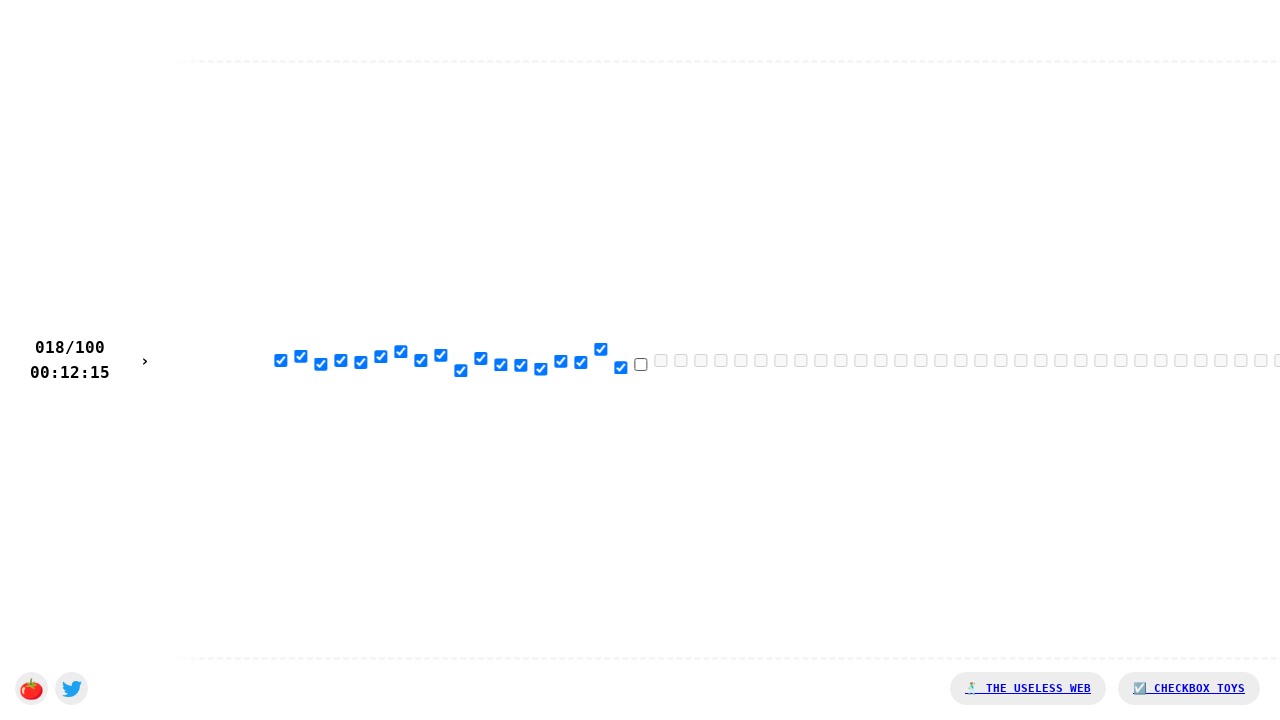

Waited 20ms before clicking checkbox 19
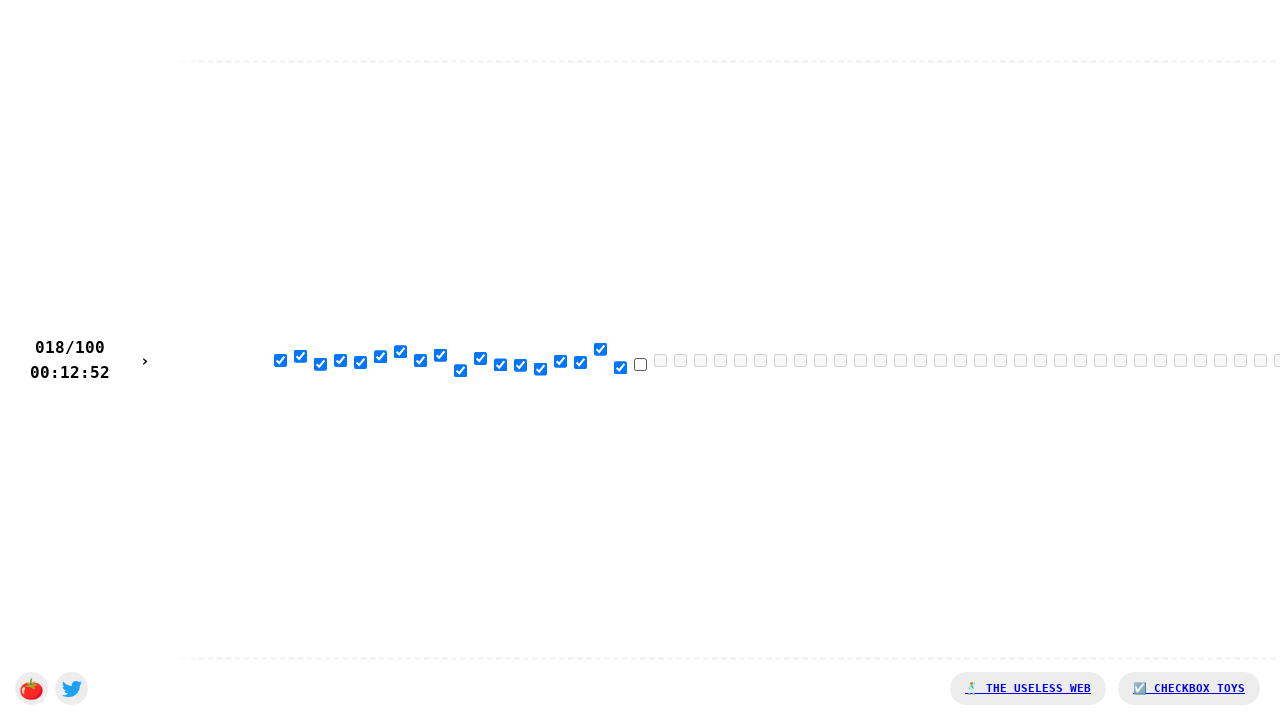

Clicked checkbox 19 of 100 at (640, 364) on xpath=/html/body/div[1]/input[19]
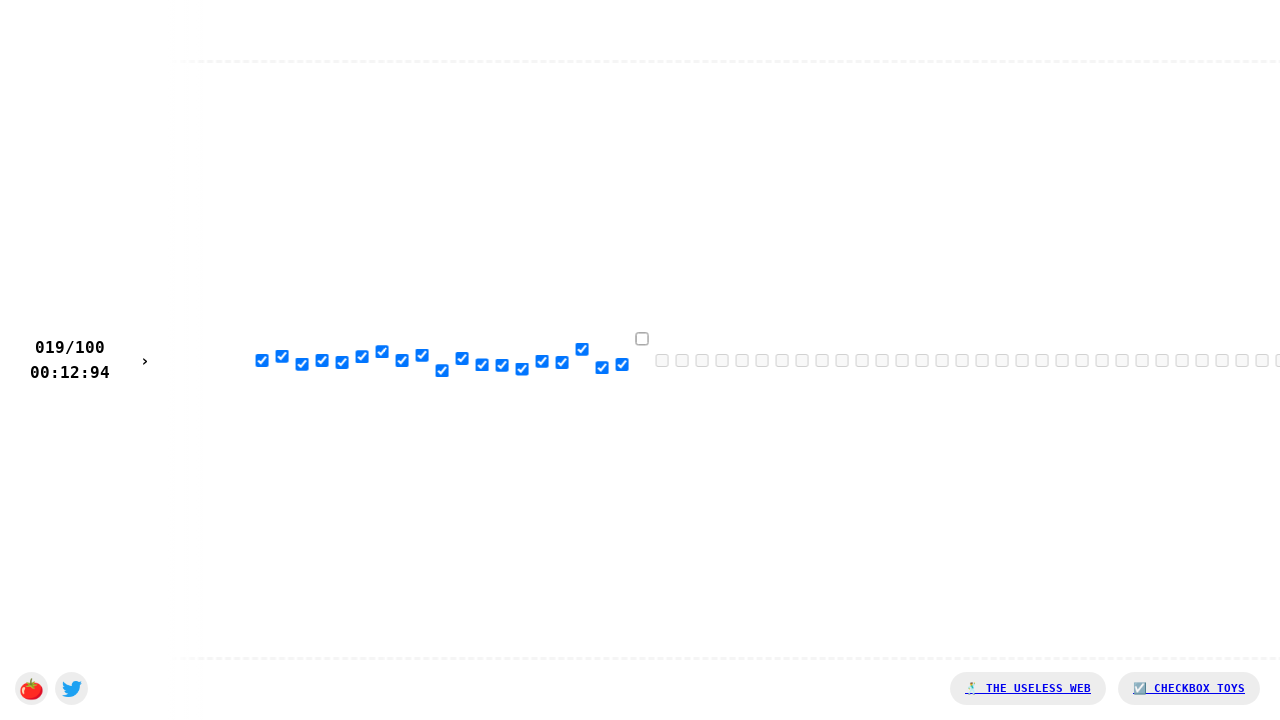

Waited 20ms before clicking checkbox 20
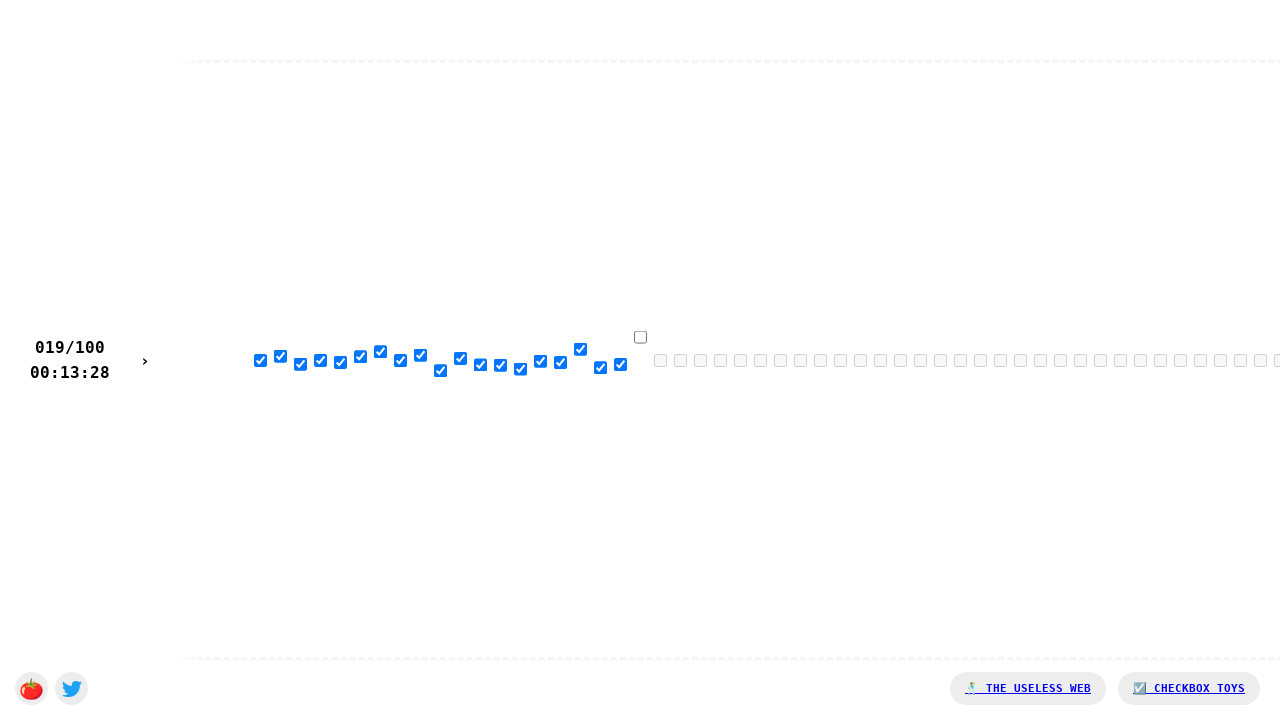

Clicked checkbox 20 of 100 at (640, 337) on xpath=/html/body/div[1]/input[20]
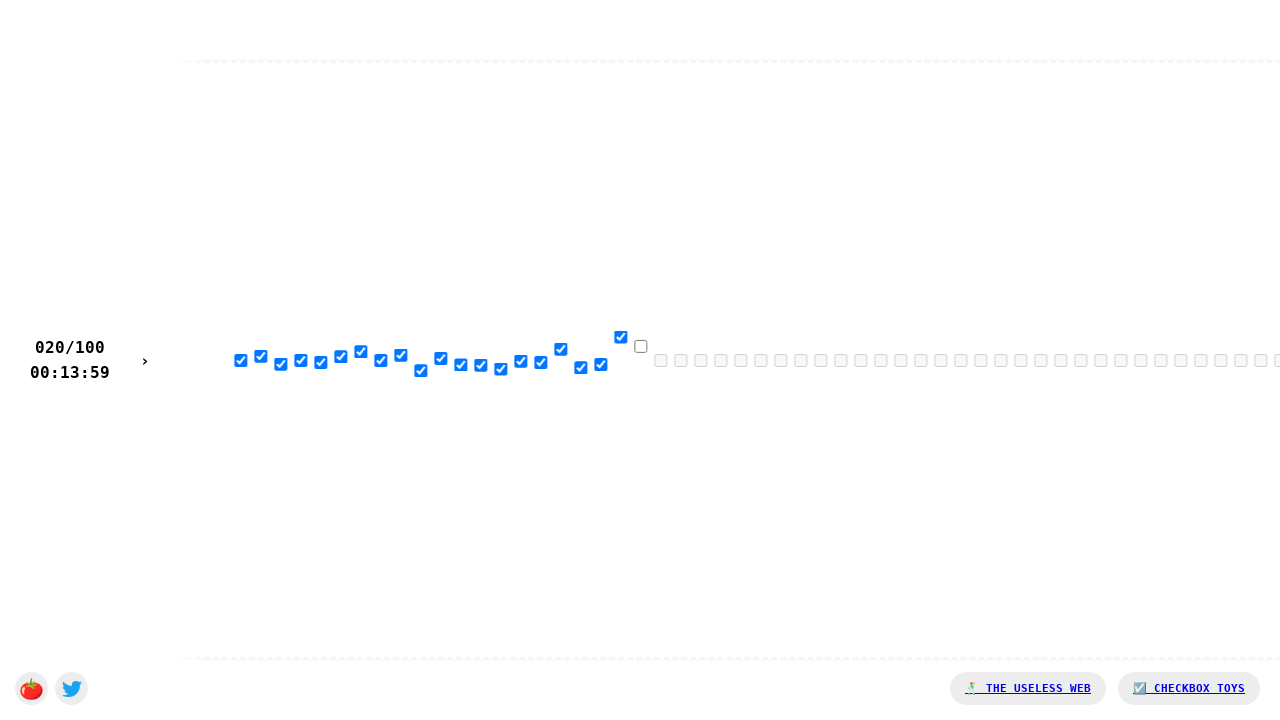

Waited 20ms before clicking checkbox 21
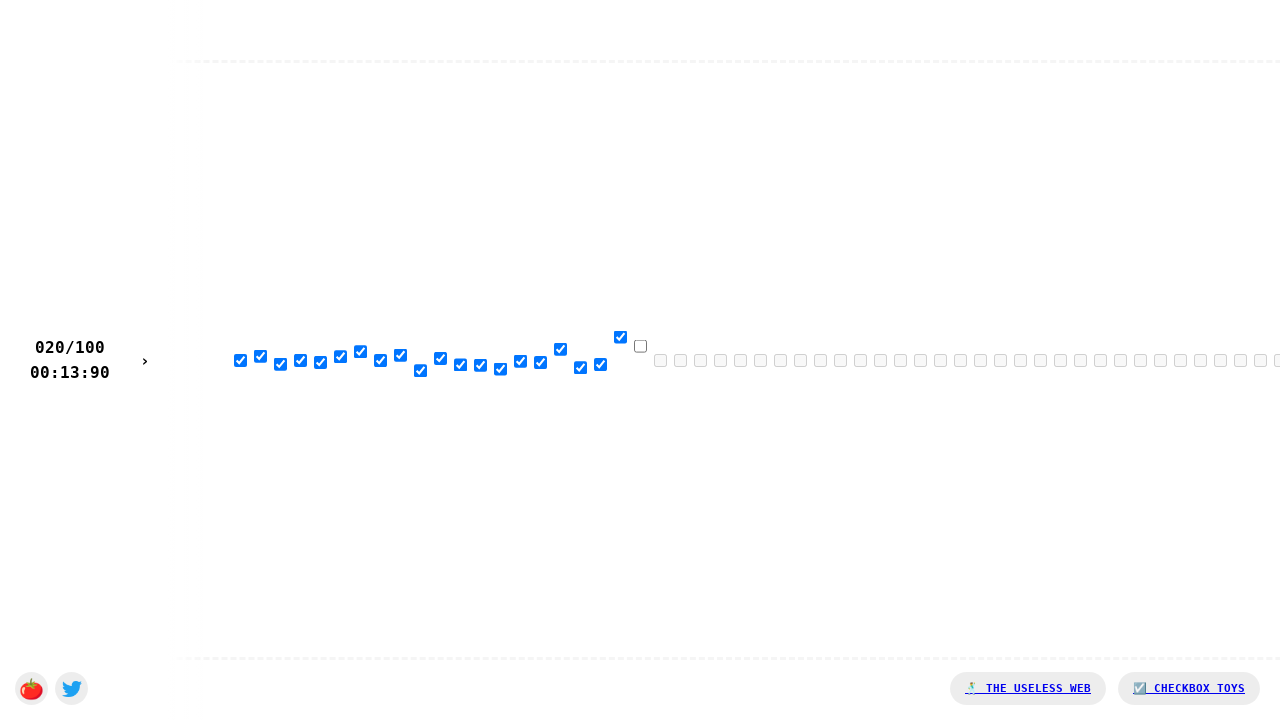

Clicked checkbox 21 of 100 at (640, 346) on xpath=/html/body/div[1]/input[21]
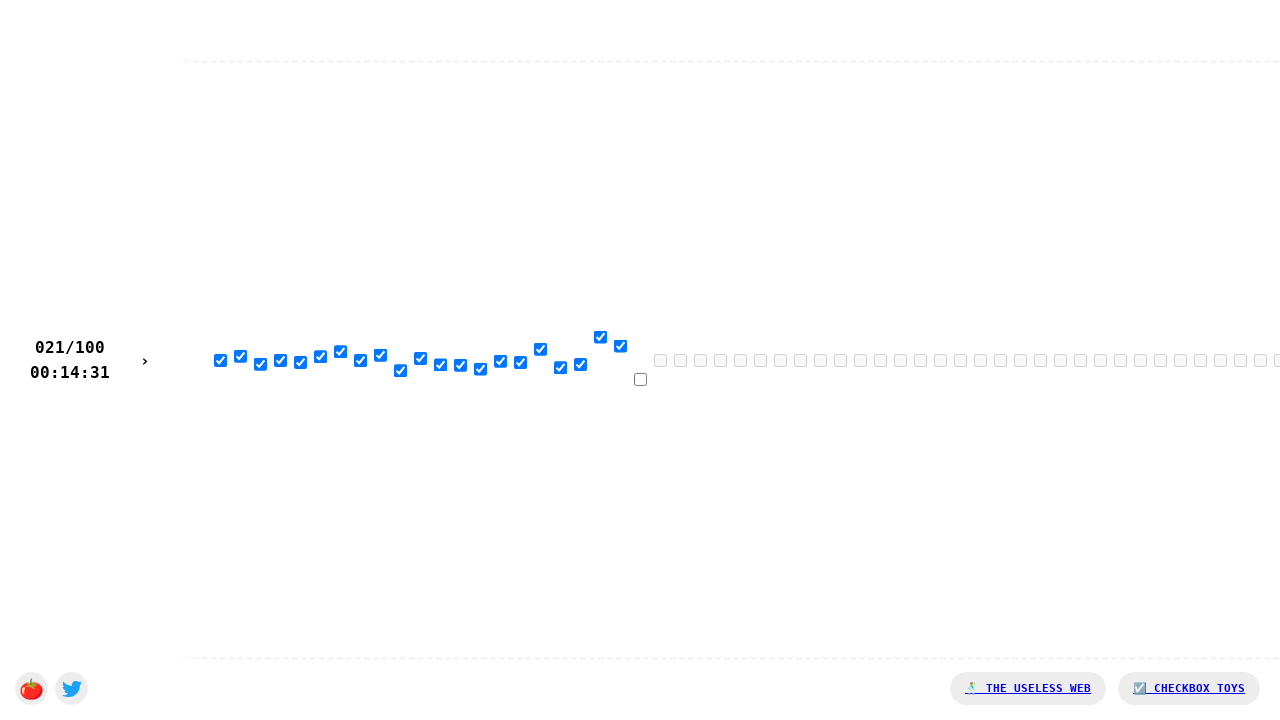

Waited 20ms before clicking checkbox 22
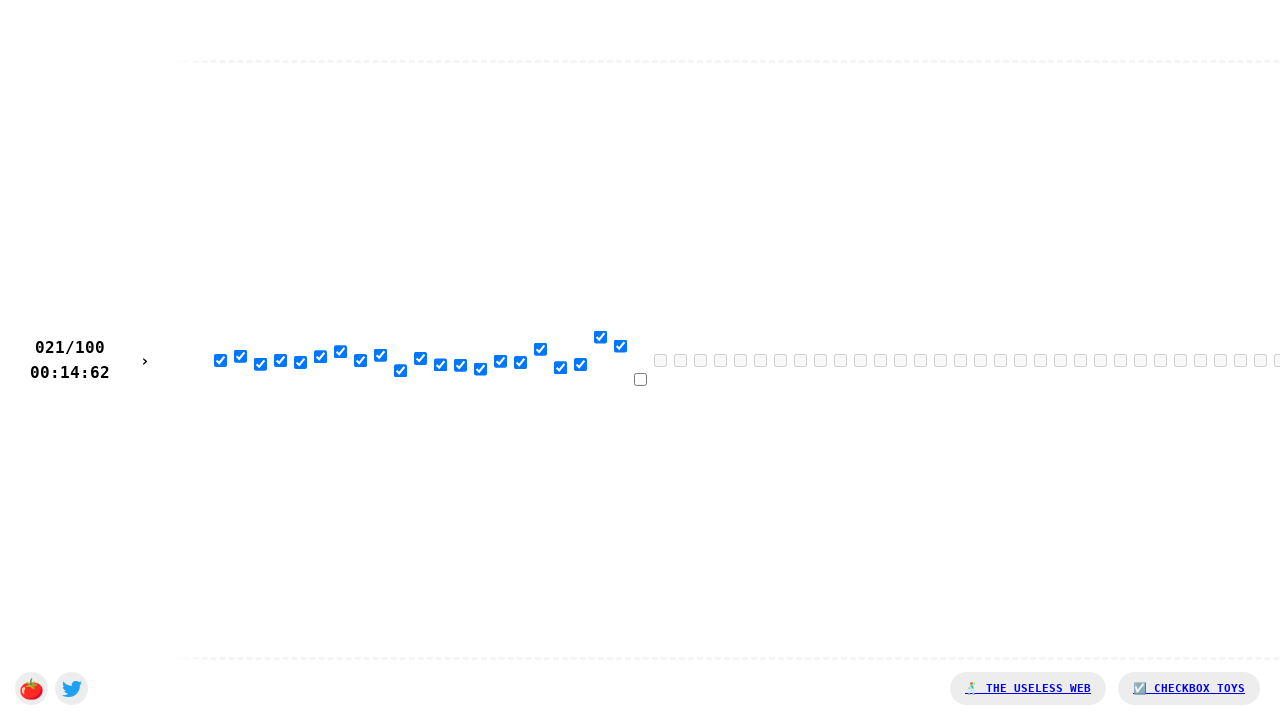

Clicked checkbox 22 of 100 at (640, 379) on xpath=/html/body/div[1]/input[22]
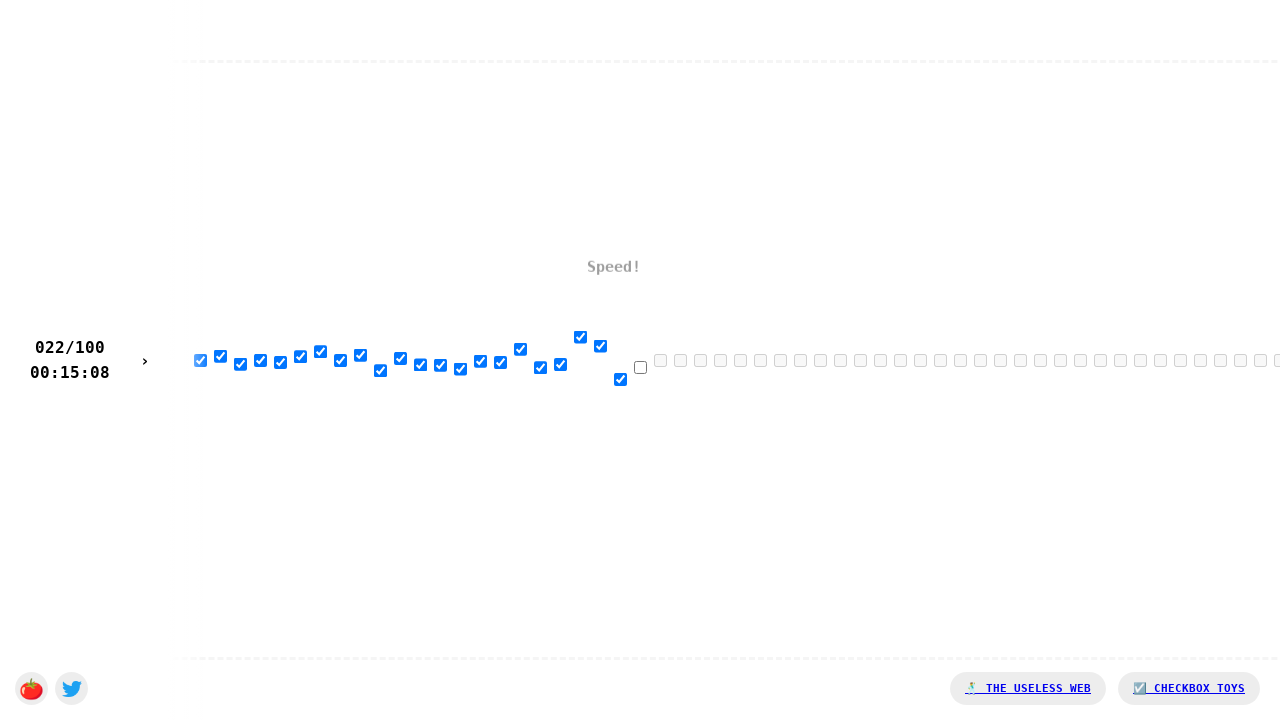

Waited 20ms before clicking checkbox 23
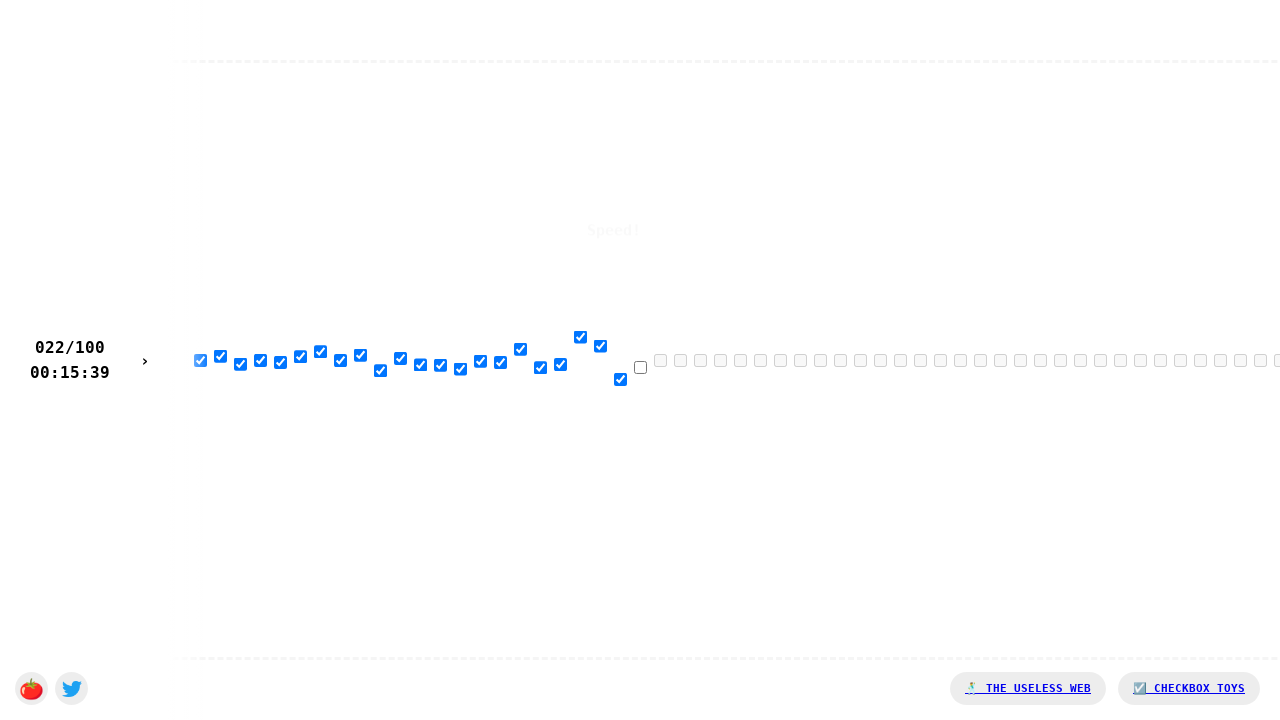

Clicked checkbox 23 of 100 at (640, 367) on xpath=/html/body/div[1]/input[23]
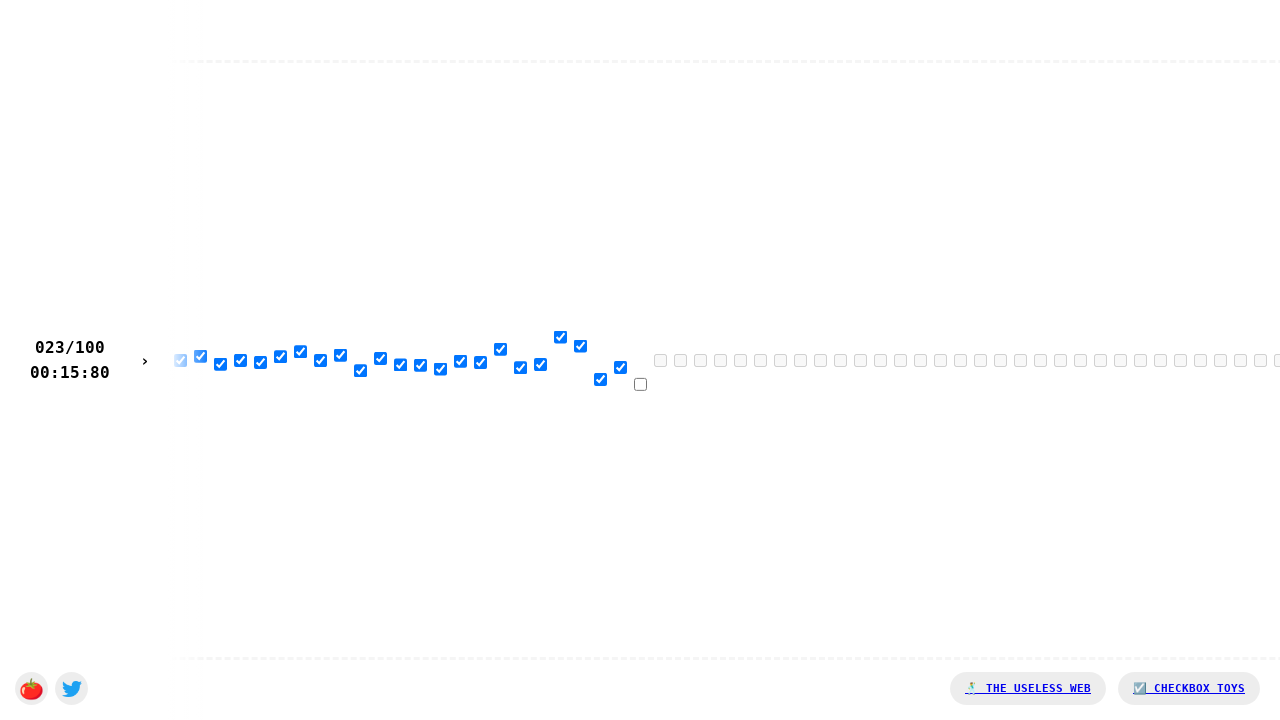

Waited 20ms before clicking checkbox 24
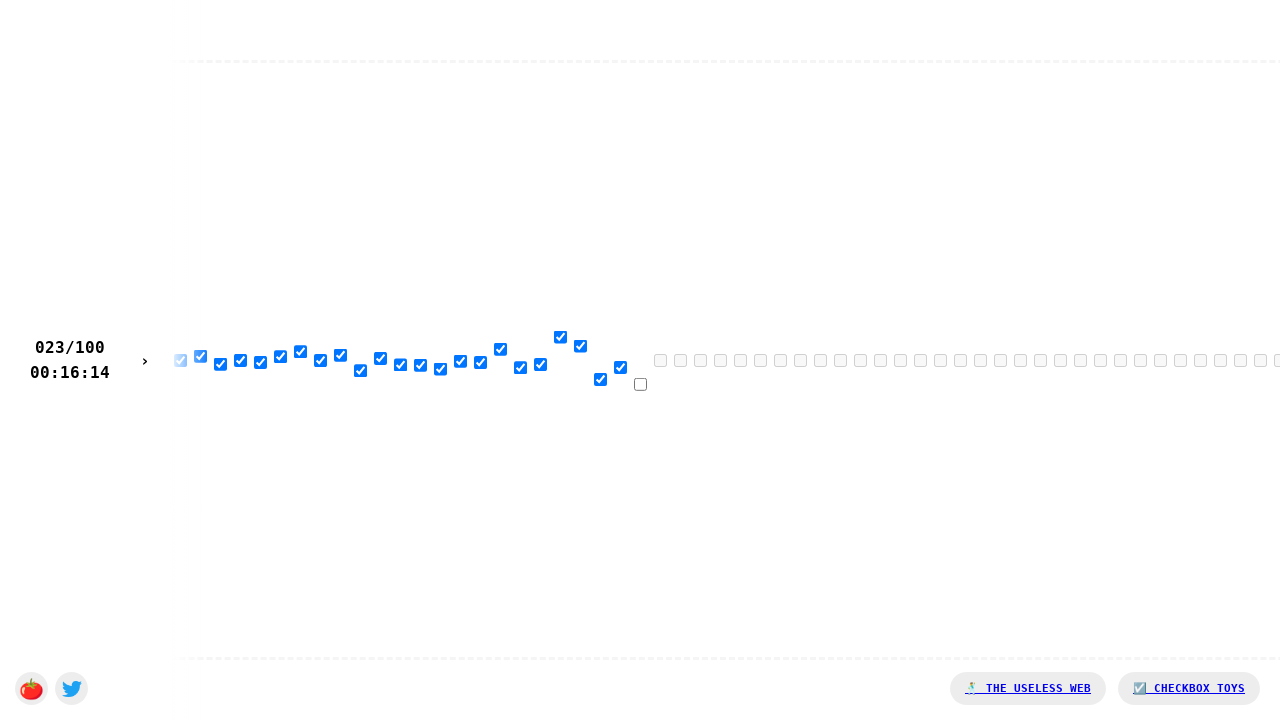

Clicked checkbox 24 of 100 at (640, 384) on xpath=/html/body/div[1]/input[24]
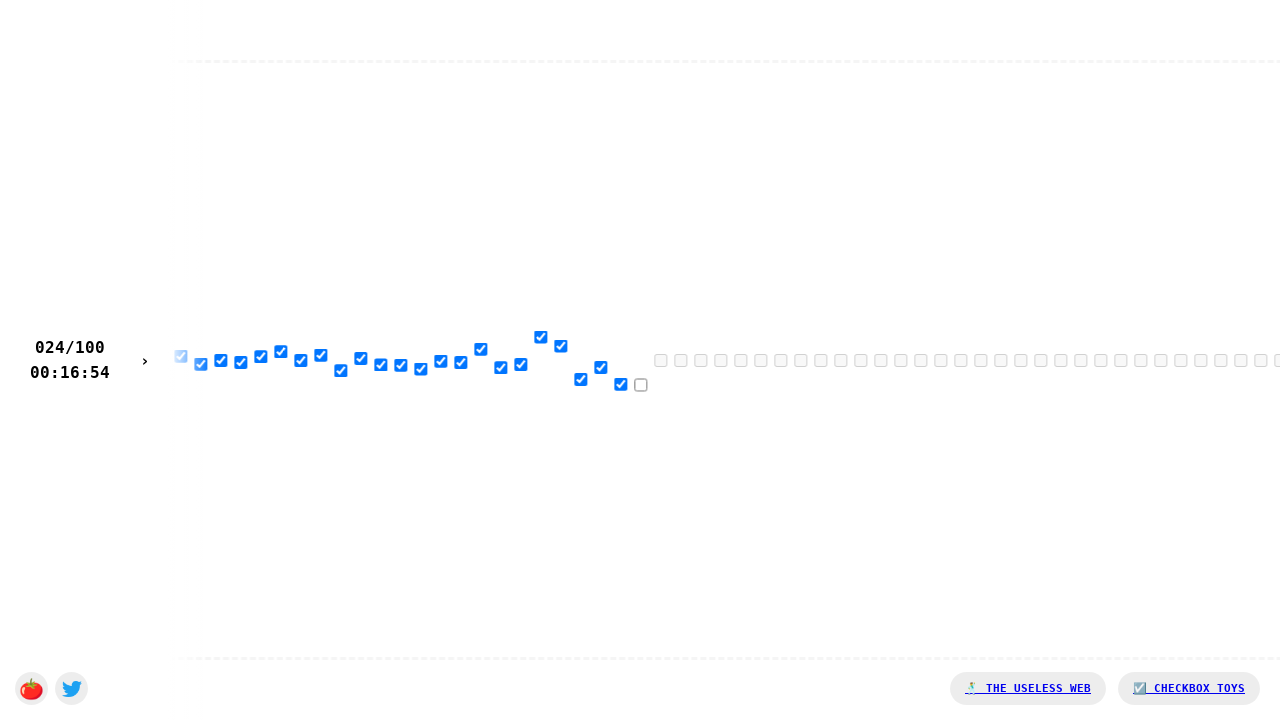

Waited 20ms before clicking checkbox 25
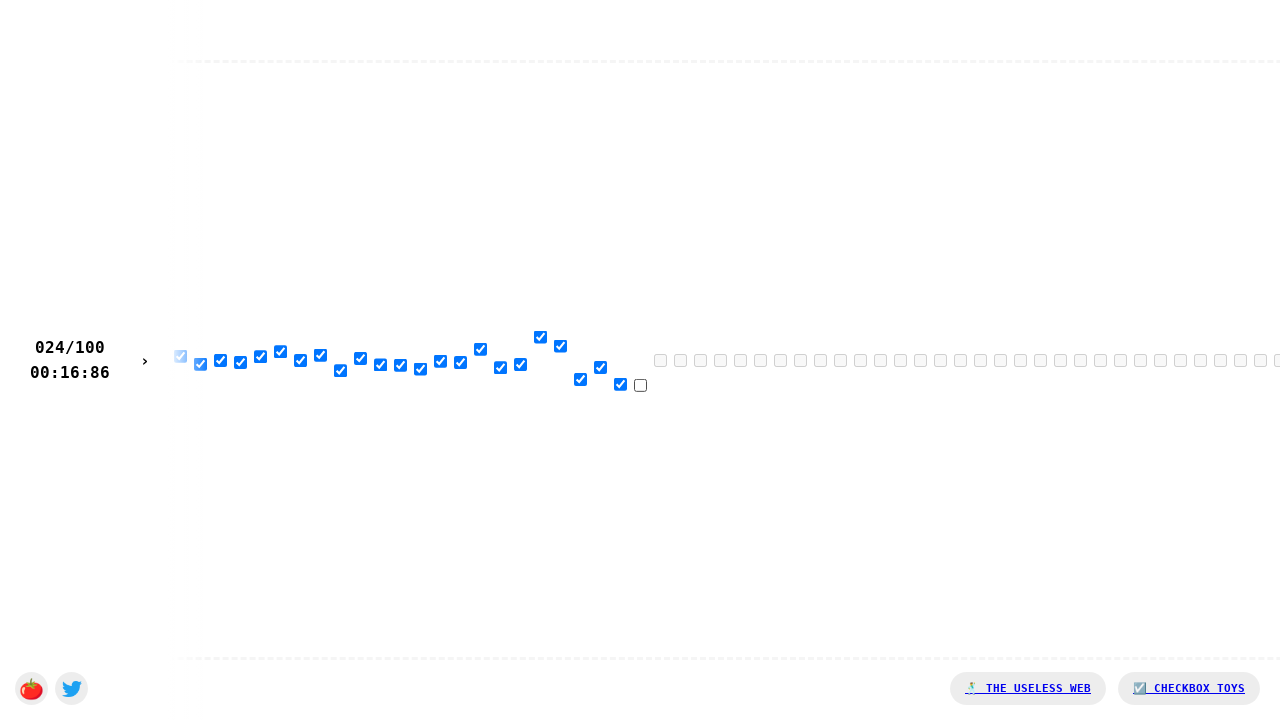

Clicked checkbox 25 of 100 at (640, 385) on xpath=/html/body/div[1]/input[25]
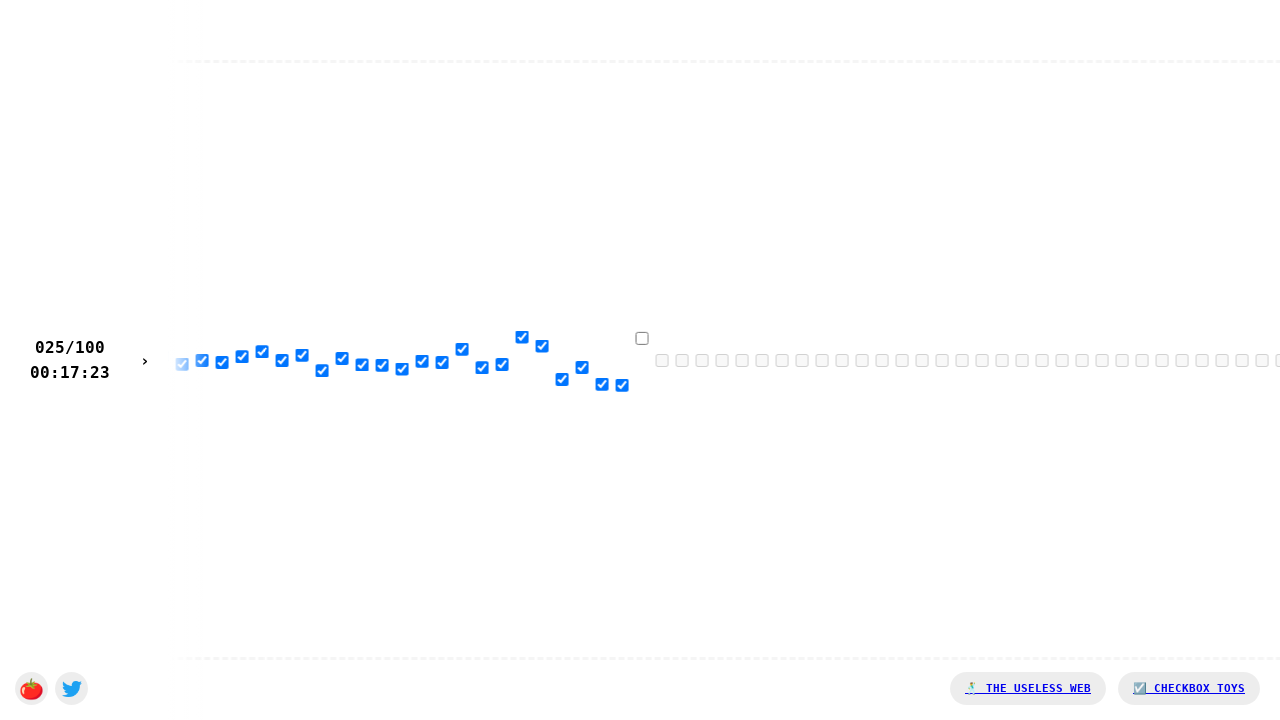

Waited 20ms before clicking checkbox 26
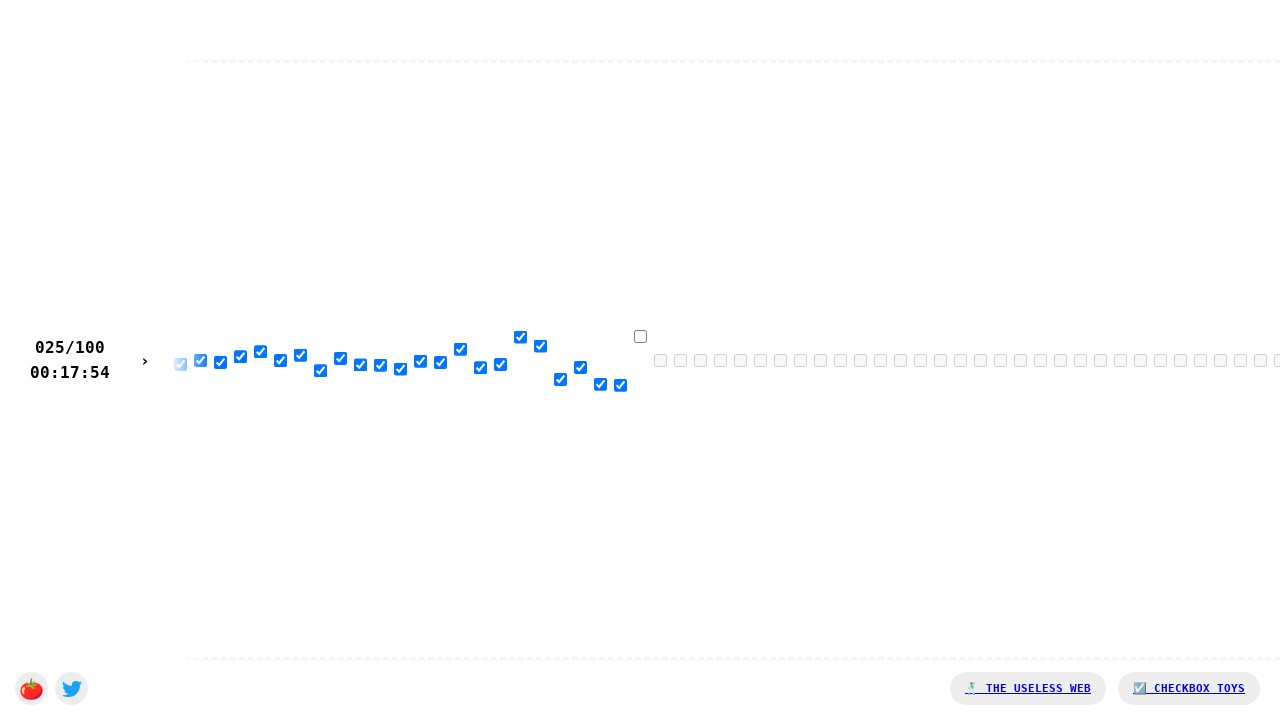

Clicked checkbox 26 of 100 at (640, 336) on xpath=/html/body/div[1]/input[26]
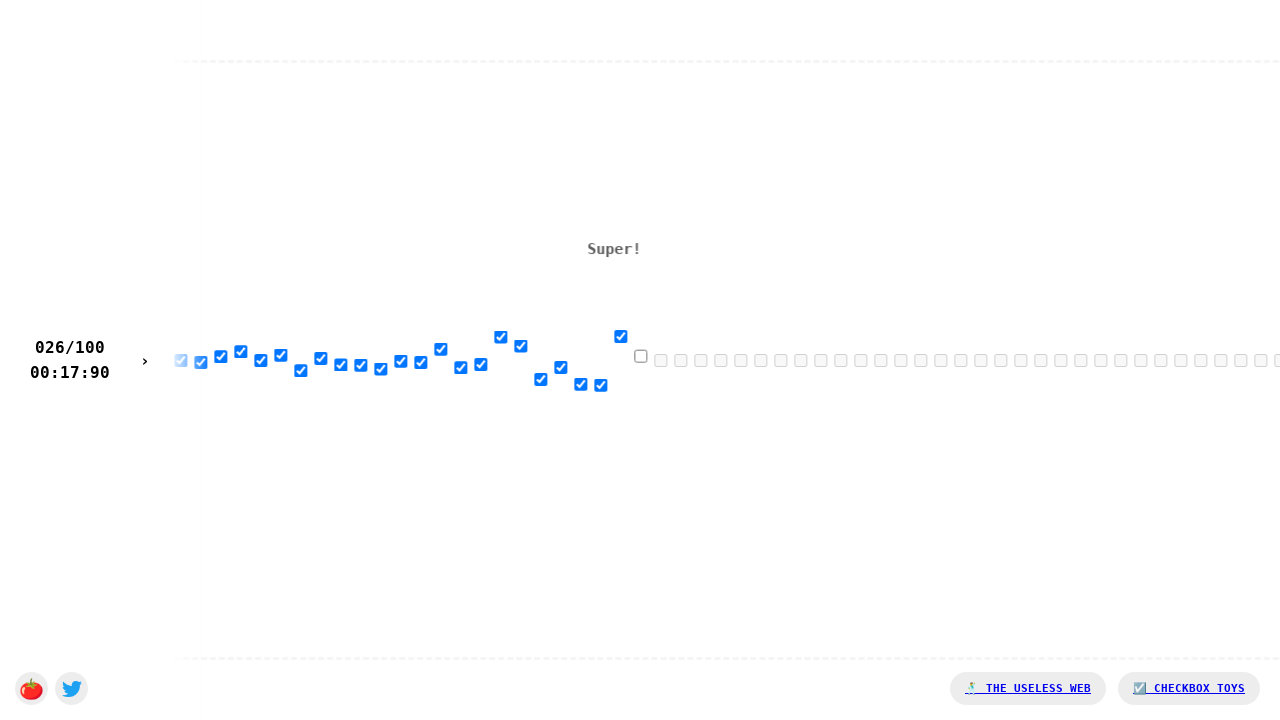

Waited 20ms before clicking checkbox 27
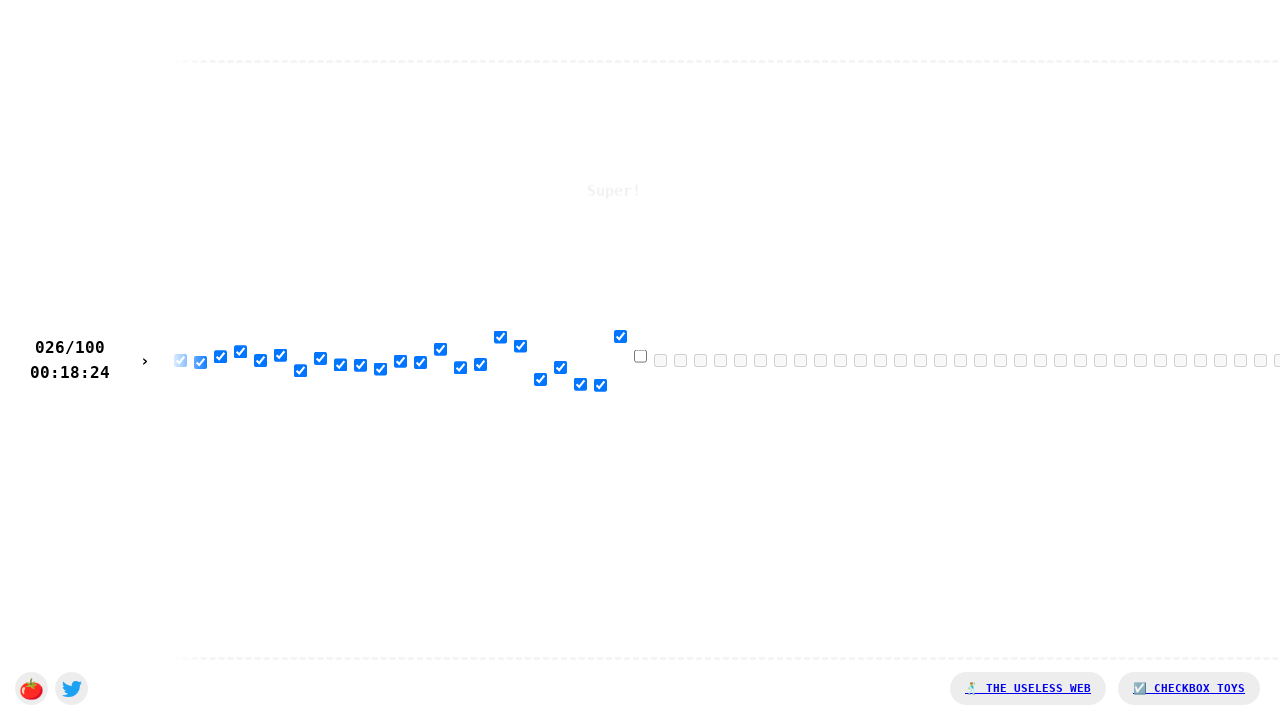

Clicked checkbox 27 of 100 at (640, 356) on xpath=/html/body/div[1]/input[27]
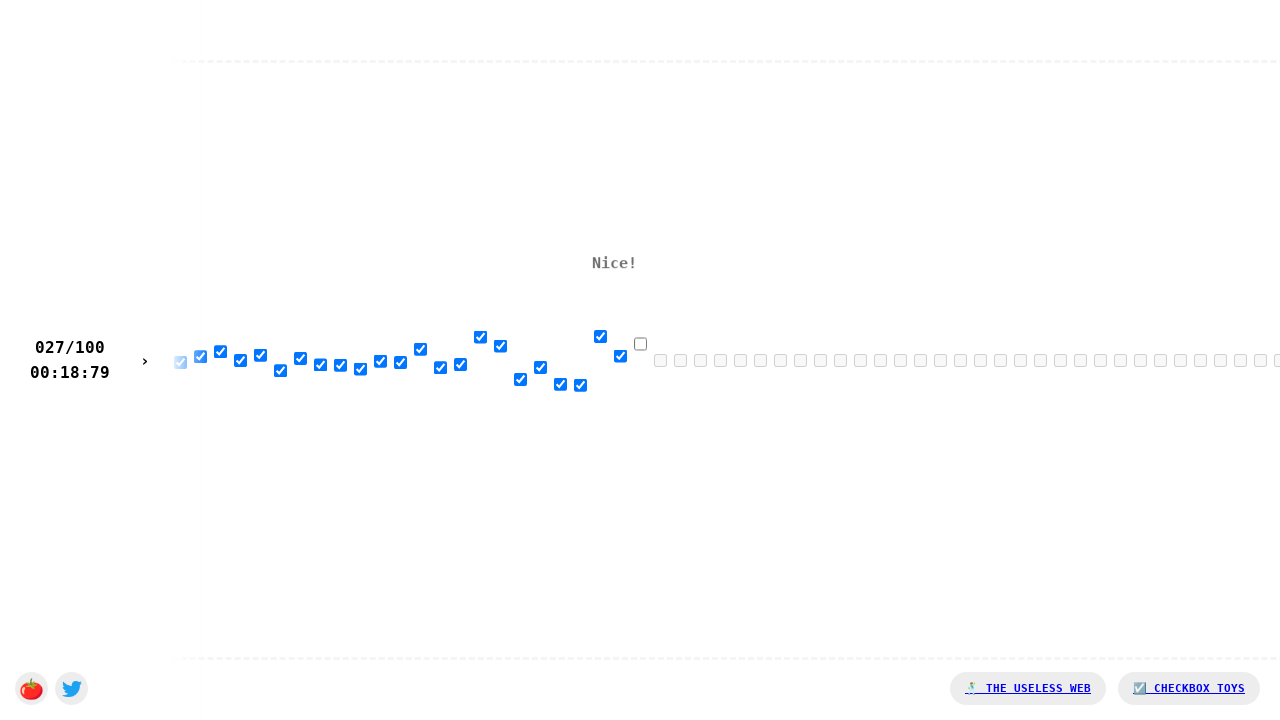

Waited 20ms before clicking checkbox 28
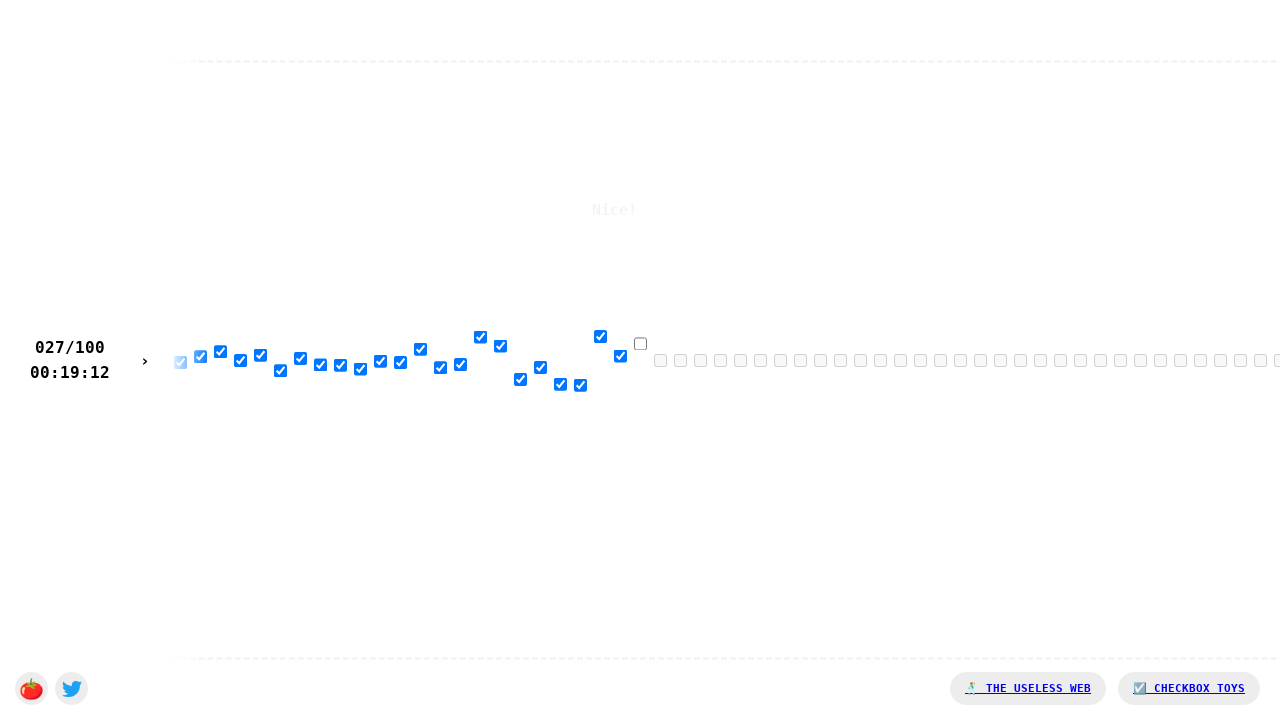

Clicked checkbox 28 of 100 at (640, 343) on xpath=/html/body/div[1]/input[28]
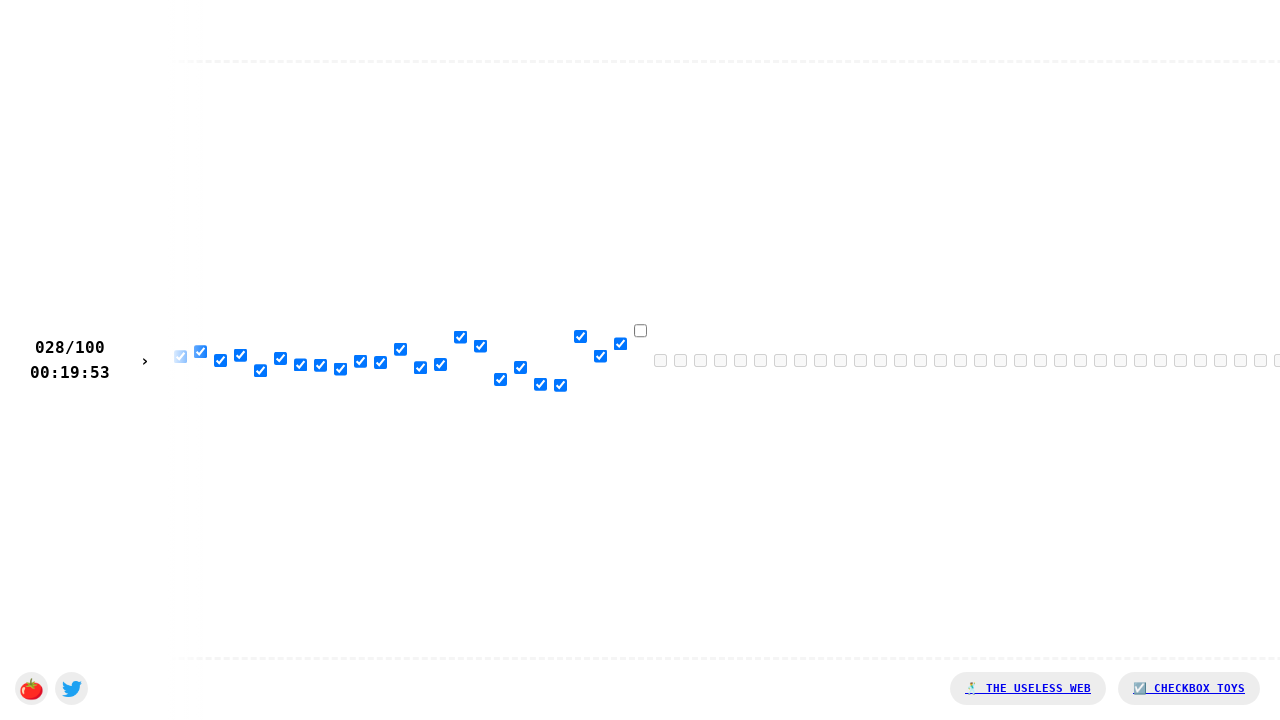

Waited 20ms before clicking checkbox 29
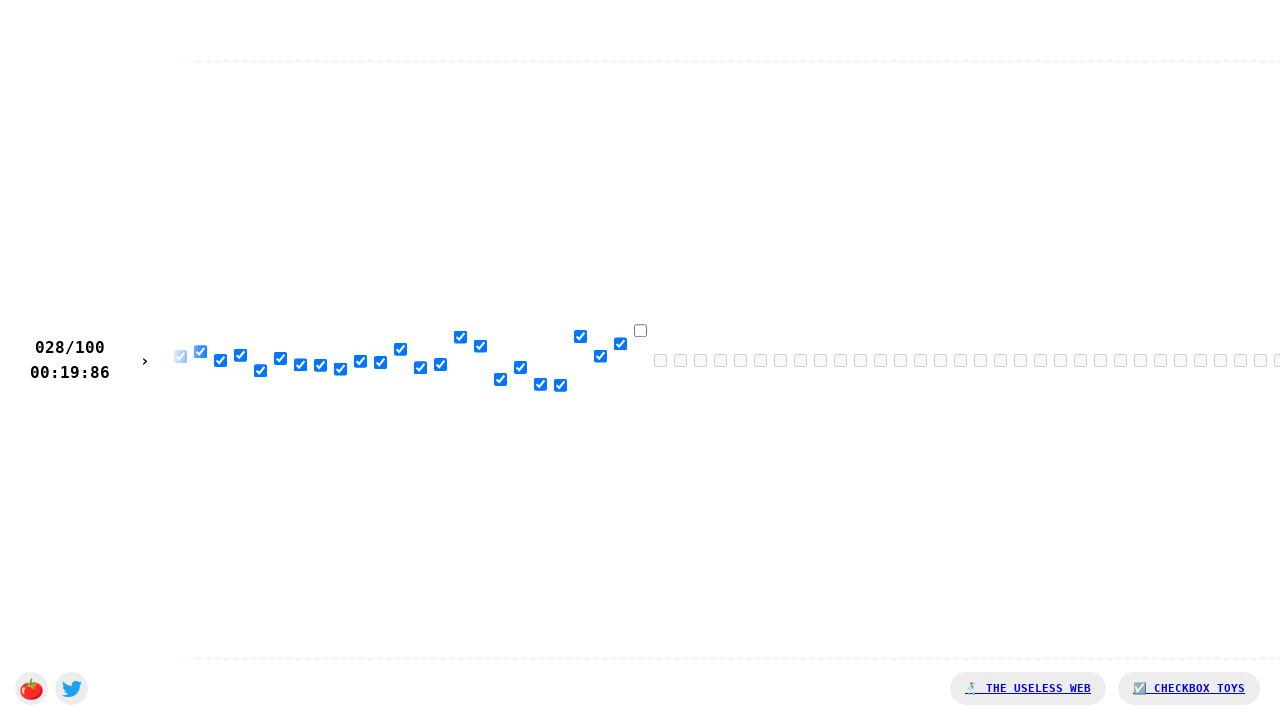

Clicked checkbox 29 of 100 at (640, 330) on xpath=/html/body/div[1]/input[29]
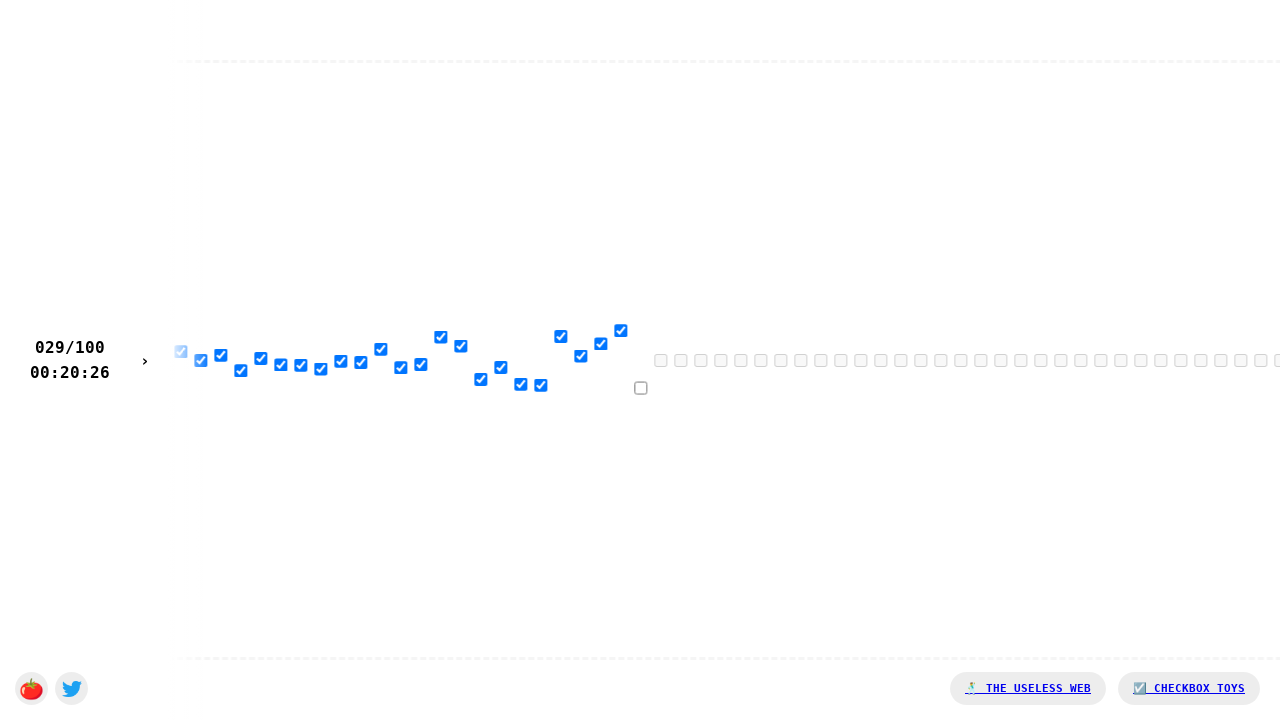

Waited 20ms before clicking checkbox 30
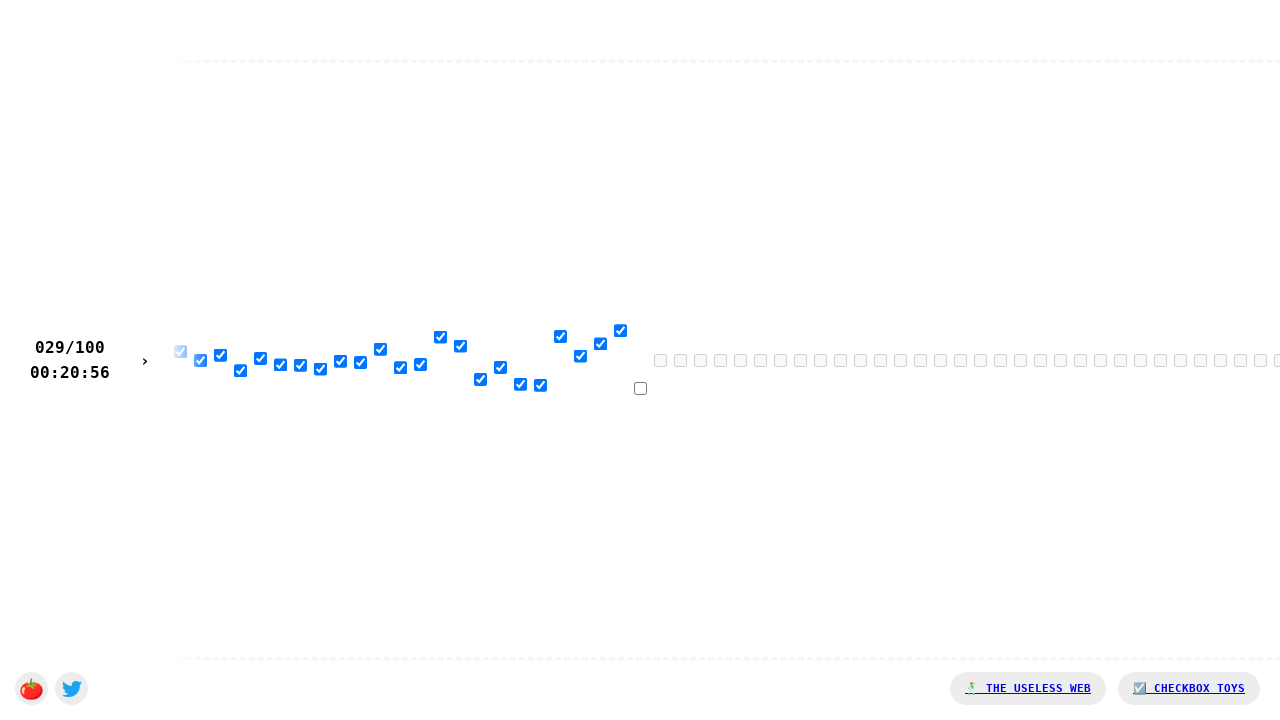

Clicked checkbox 30 of 100 at (640, 388) on xpath=/html/body/div[1]/input[30]
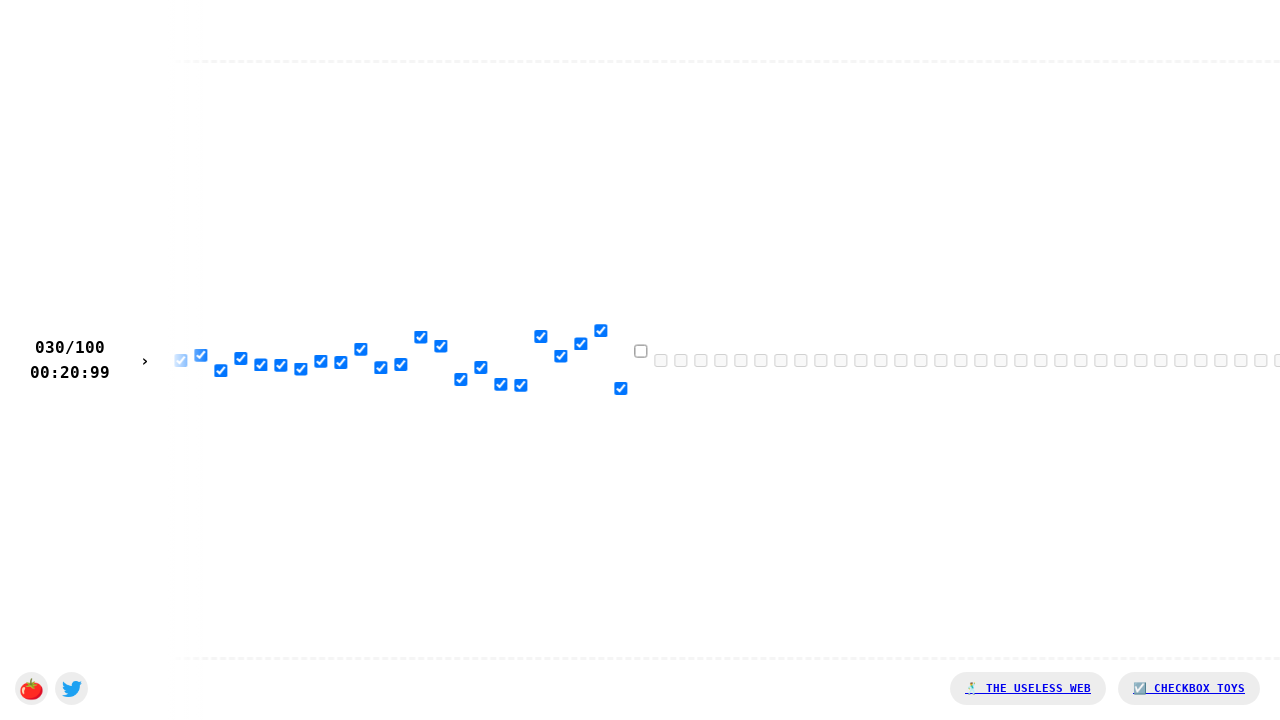

Waited 20ms before clicking checkbox 31
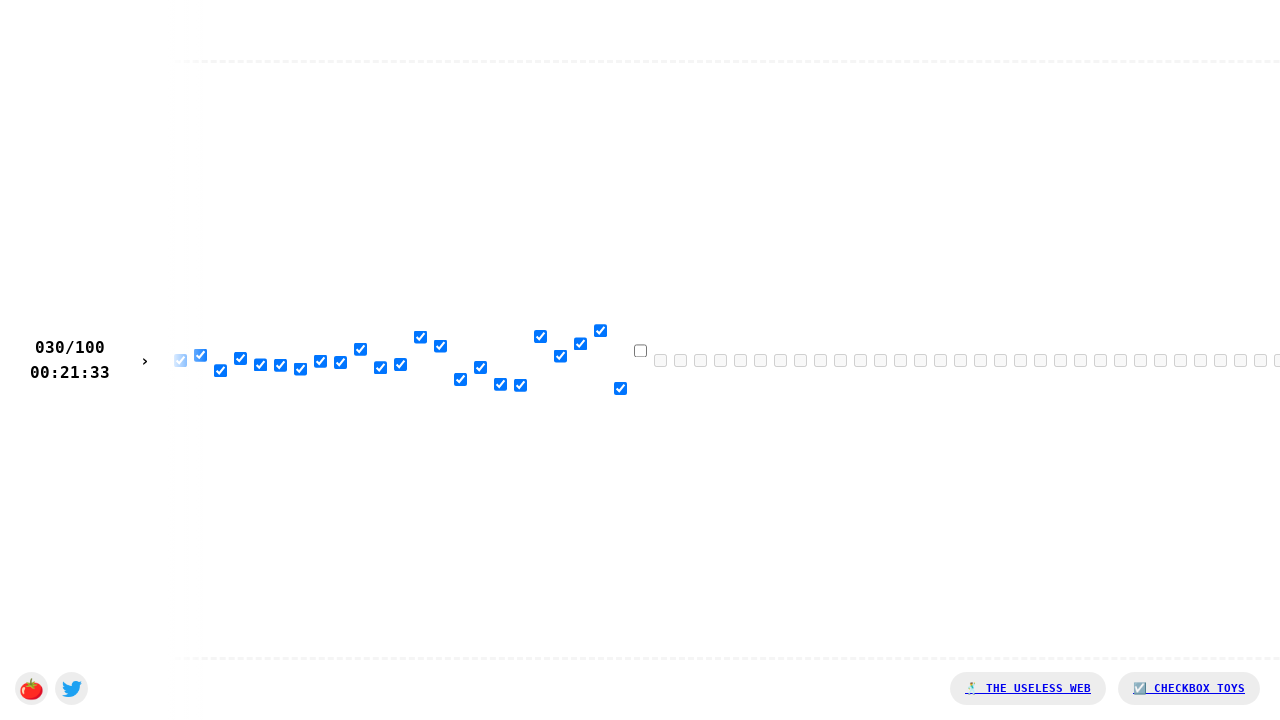

Clicked checkbox 31 of 100 at (640, 350) on xpath=/html/body/div[1]/input[31]
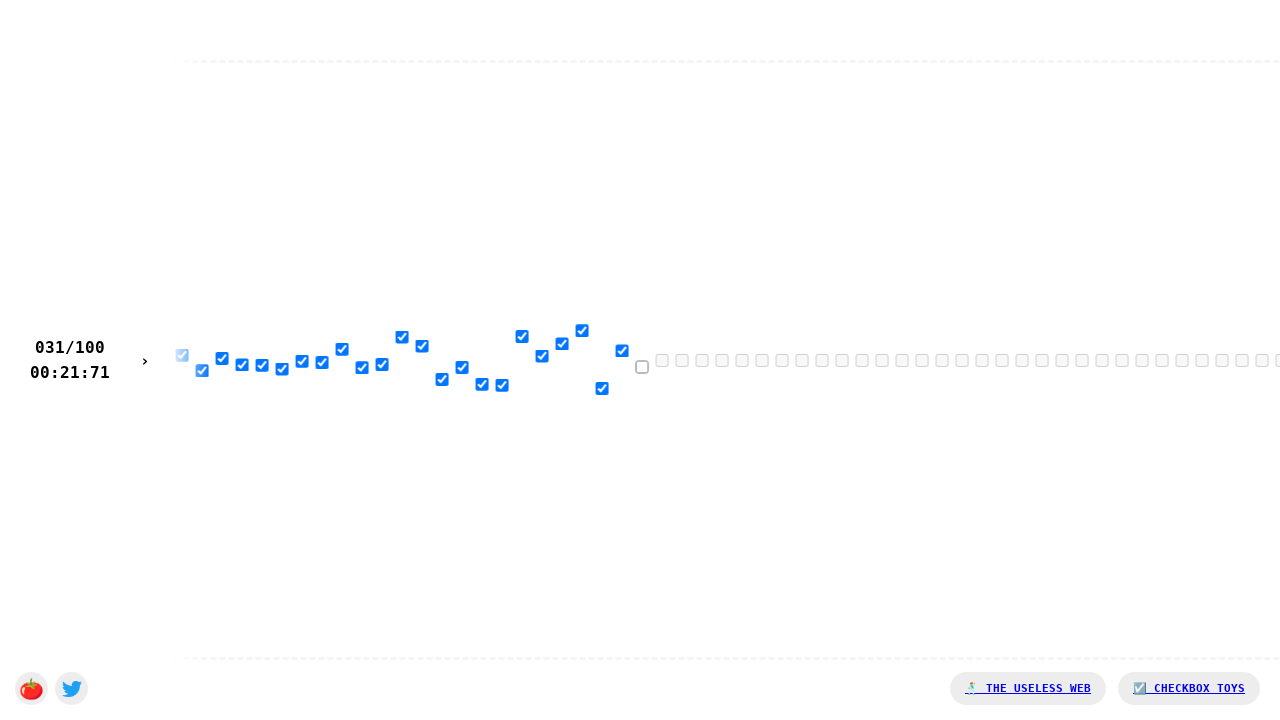

Waited 20ms before clicking checkbox 32
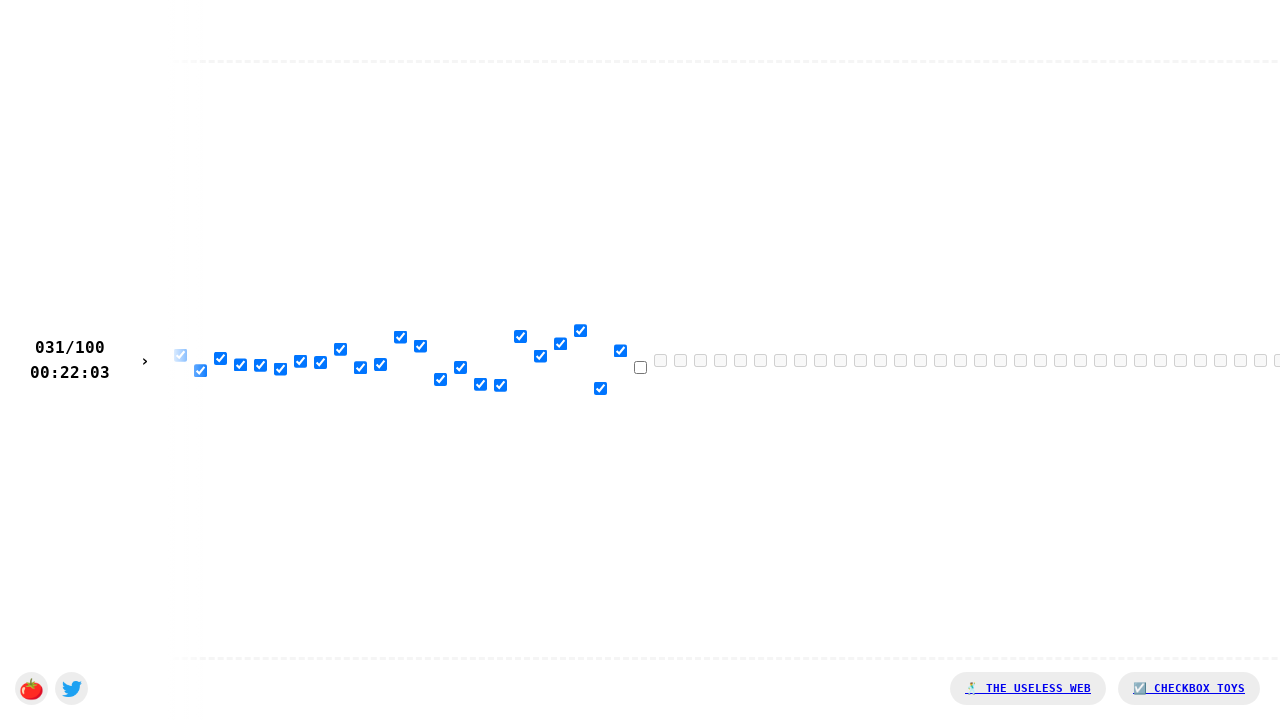

Clicked checkbox 32 of 100 at (640, 367) on xpath=/html/body/div[1]/input[32]
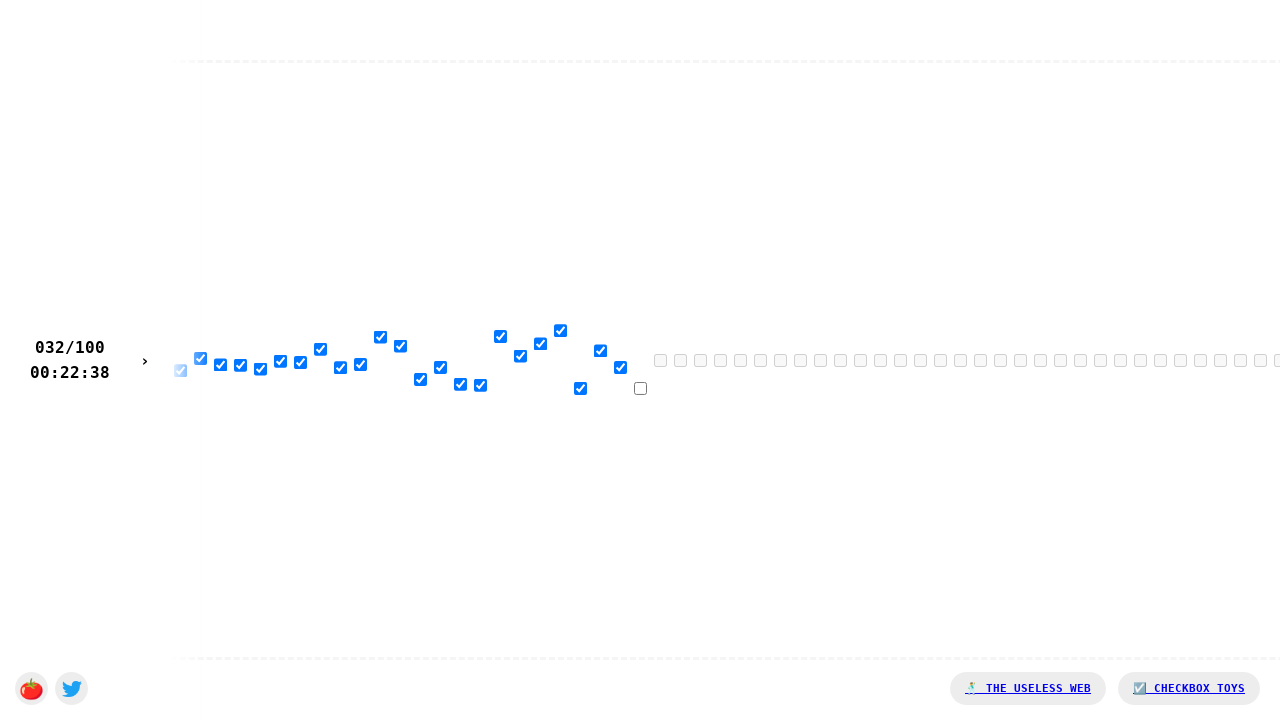

Waited 20ms before clicking checkbox 33
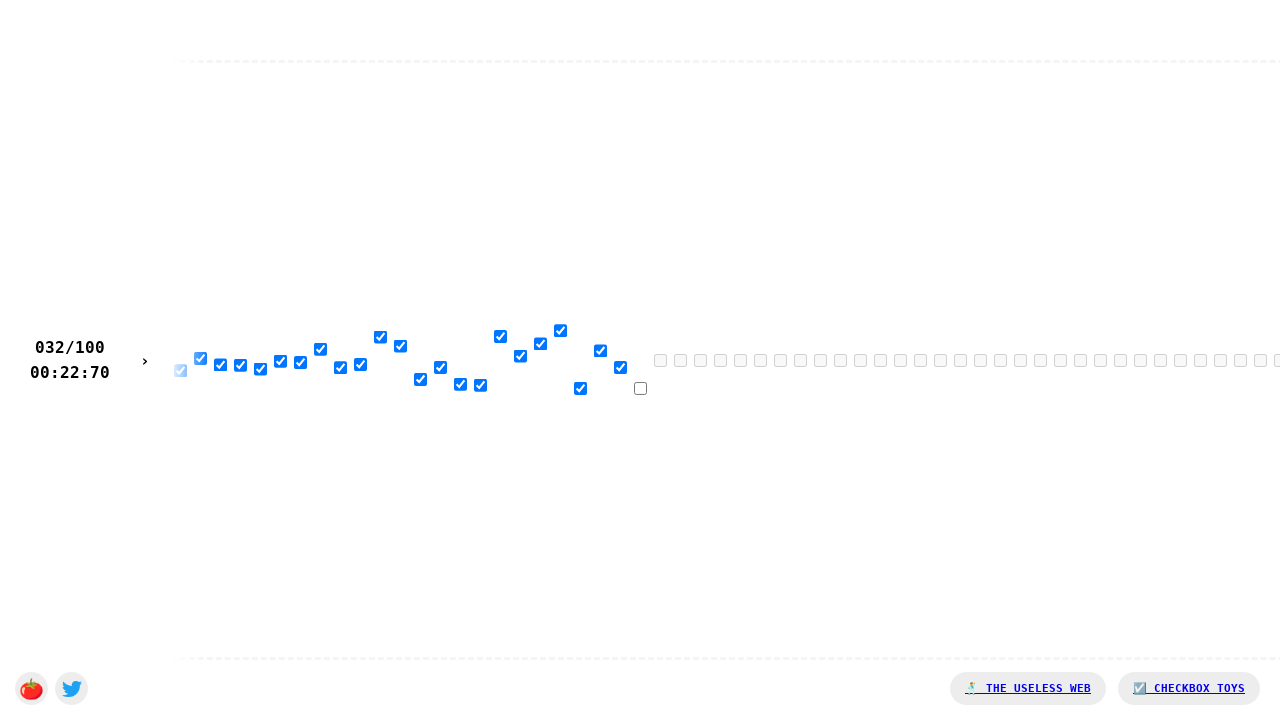

Clicked checkbox 33 of 100 at (640, 388) on xpath=/html/body/div[1]/input[33]
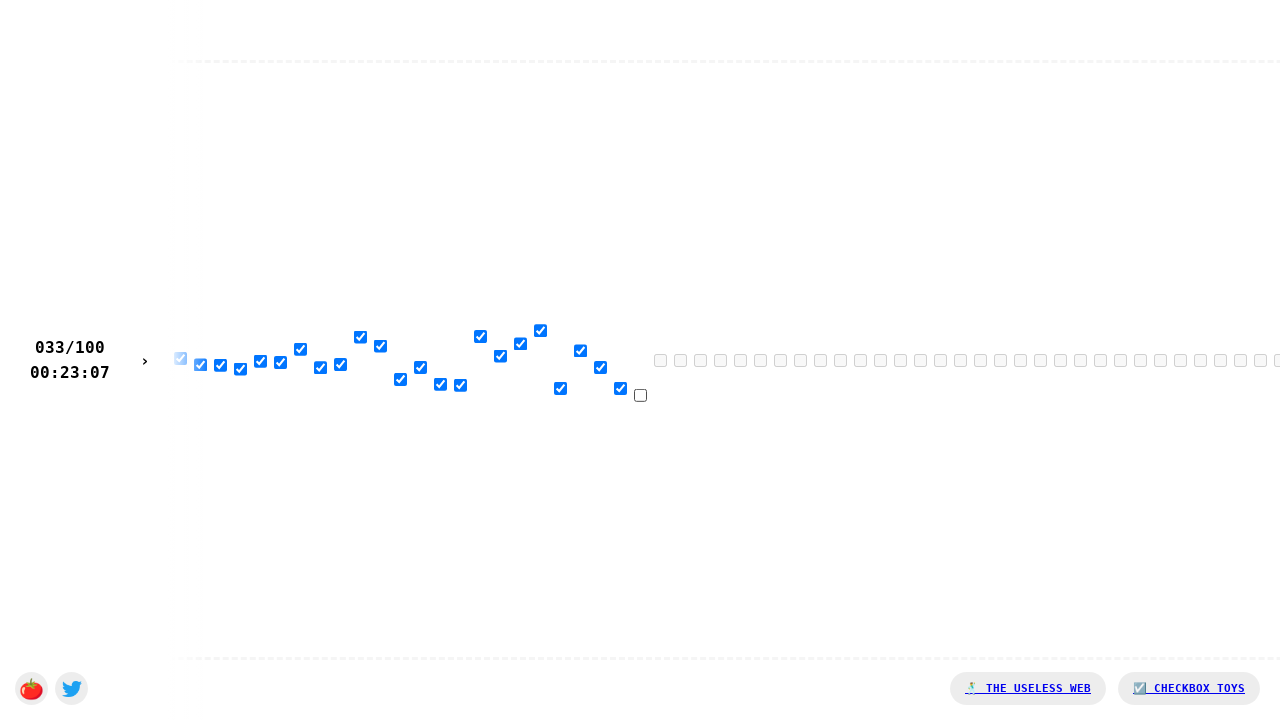

Waited 20ms before clicking checkbox 34
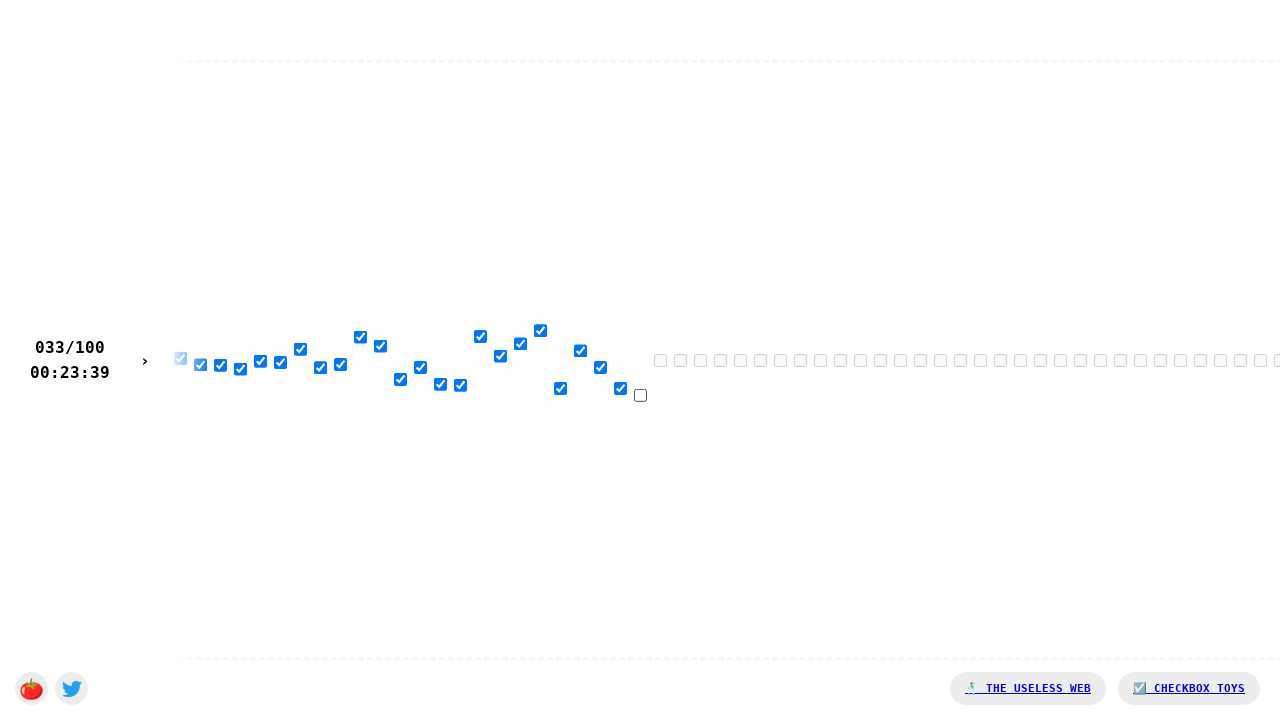

Clicked checkbox 34 of 100 at (640, 395) on xpath=/html/body/div[1]/input[34]
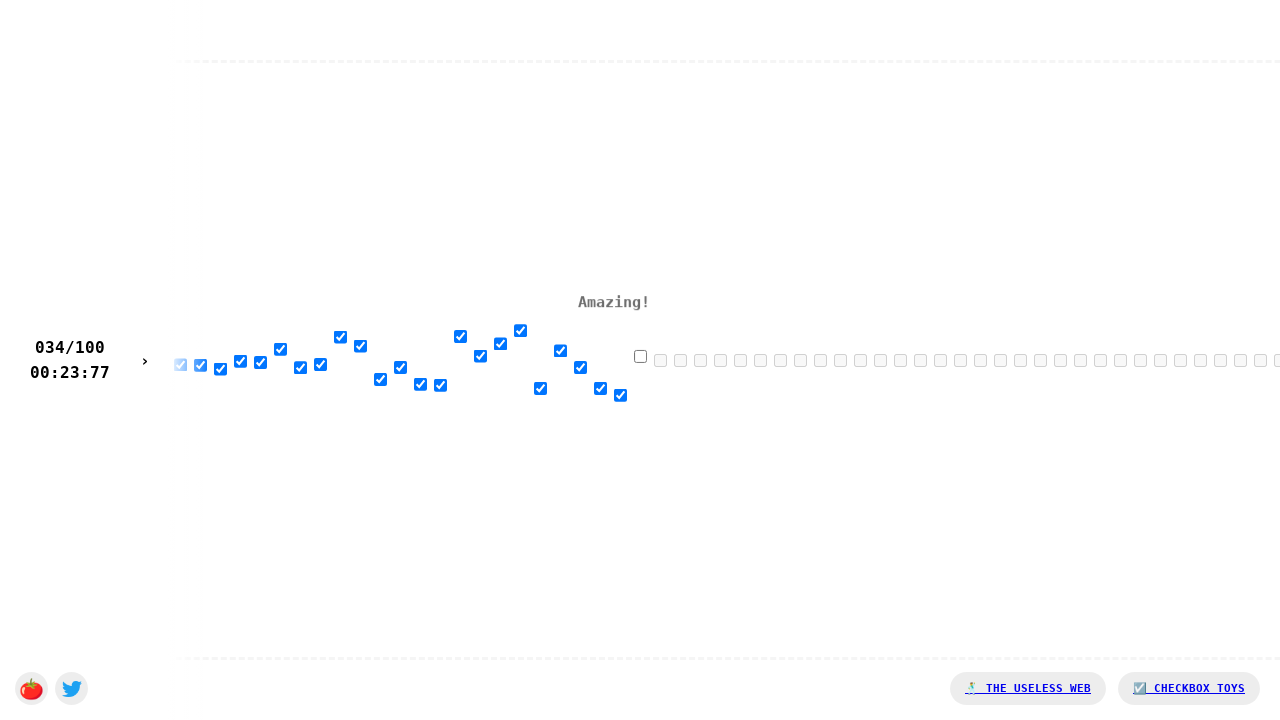

Waited 20ms before clicking checkbox 35
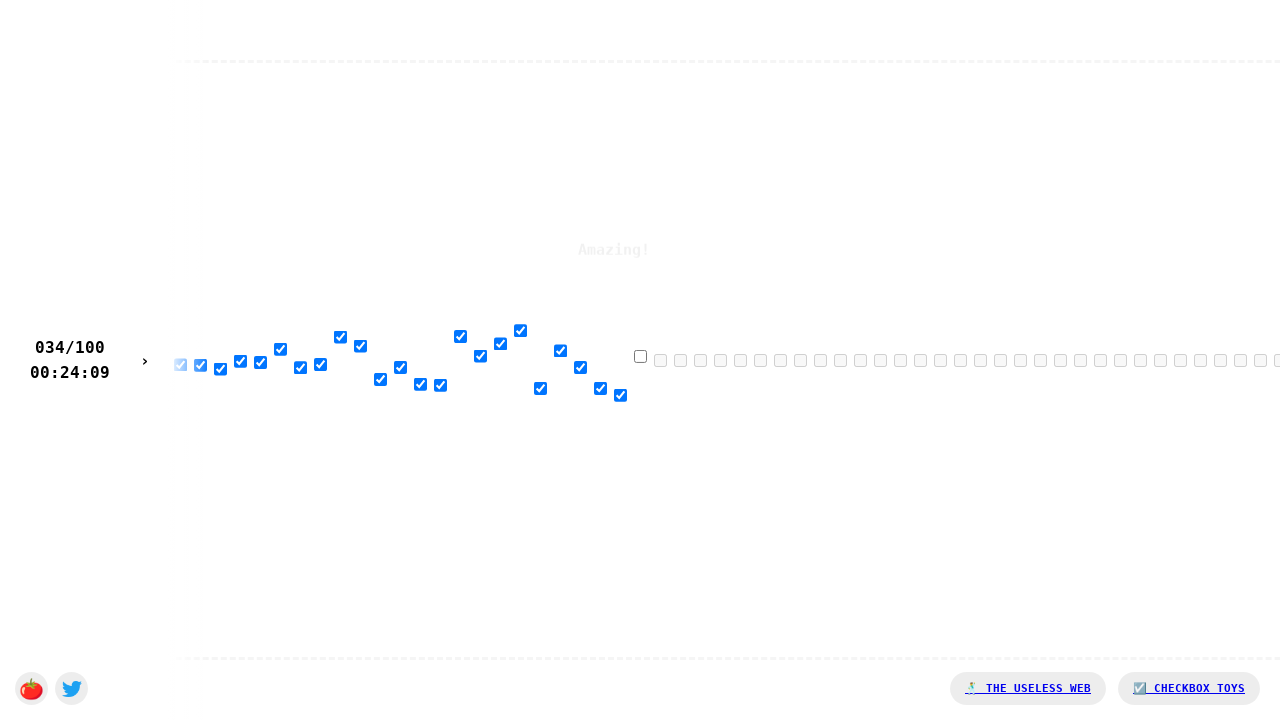

Clicked checkbox 35 of 100 at (640, 356) on xpath=/html/body/div[1]/input[35]
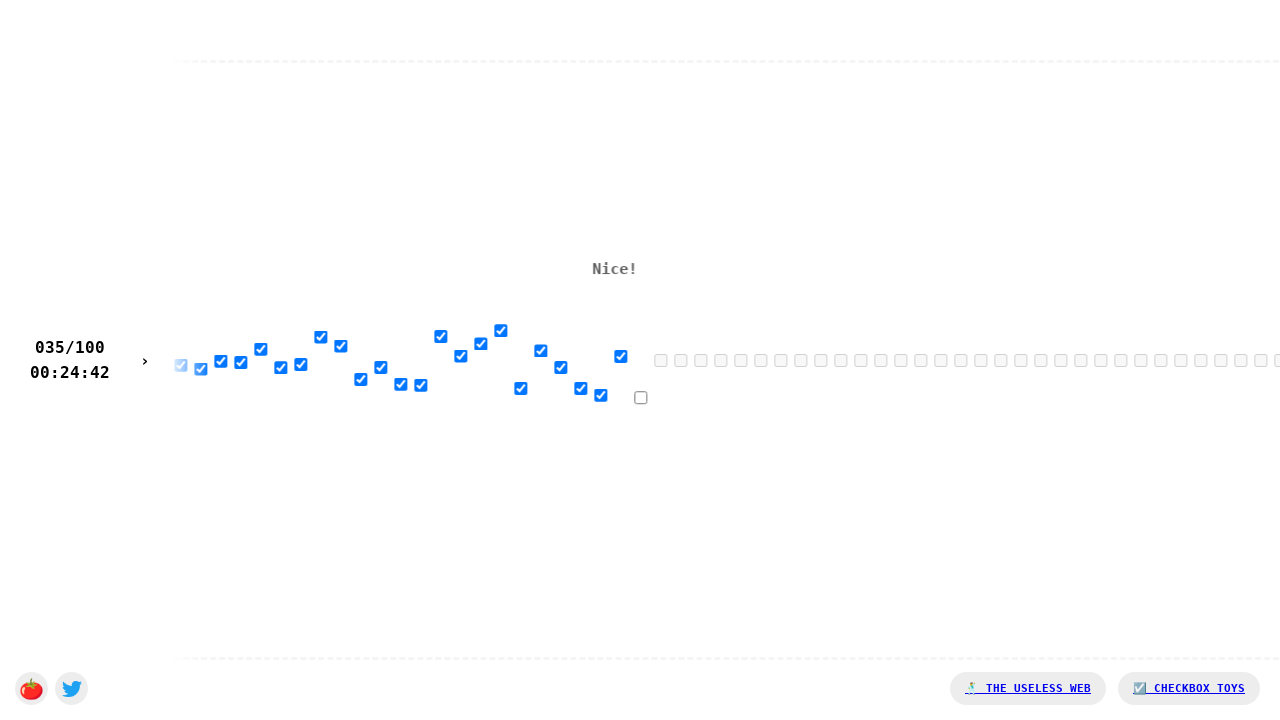

Waited 20ms before clicking checkbox 36
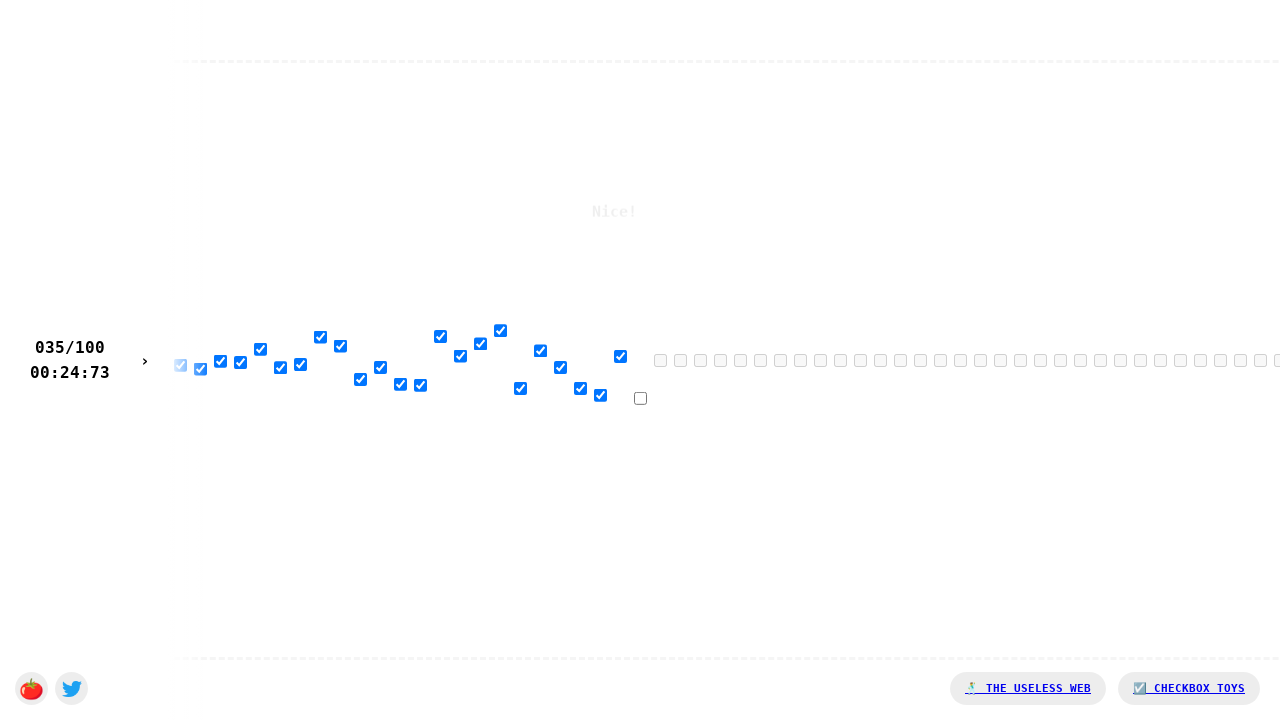

Clicked checkbox 36 of 100 at (640, 398) on xpath=/html/body/div[1]/input[36]
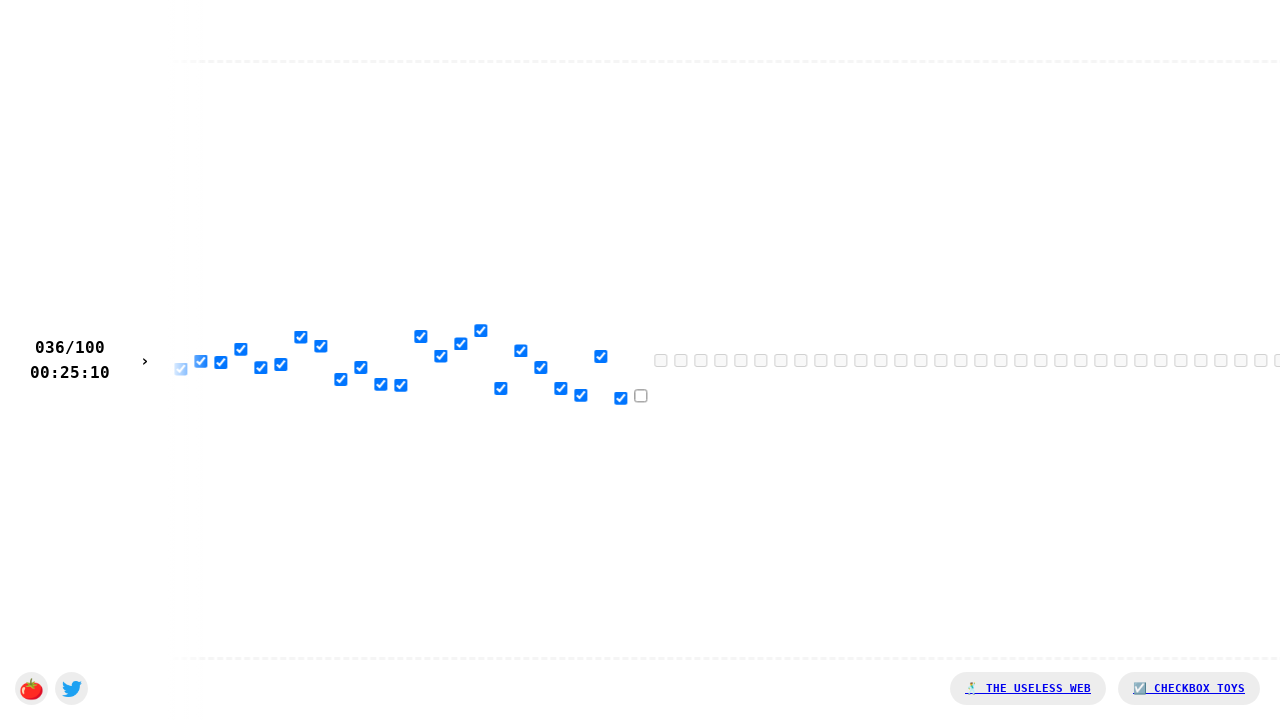

Waited 20ms before clicking checkbox 37
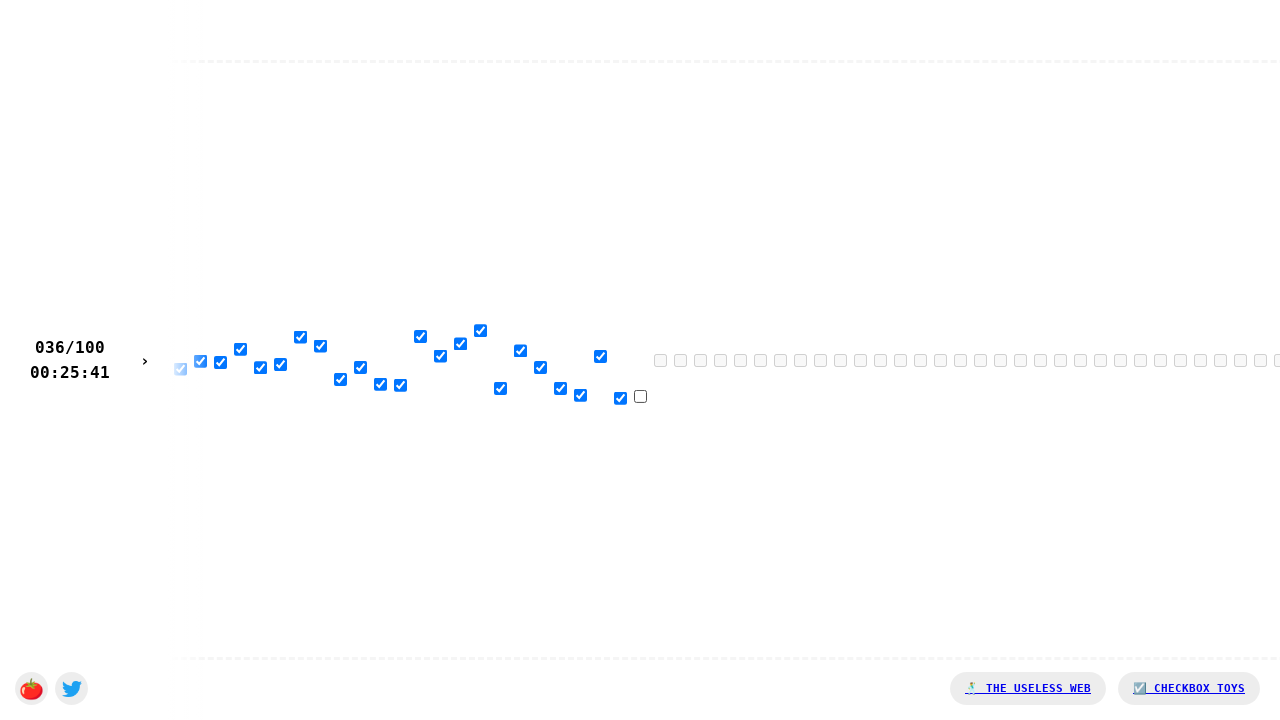

Clicked checkbox 37 of 100 at (640, 396) on xpath=/html/body/div[1]/input[37]
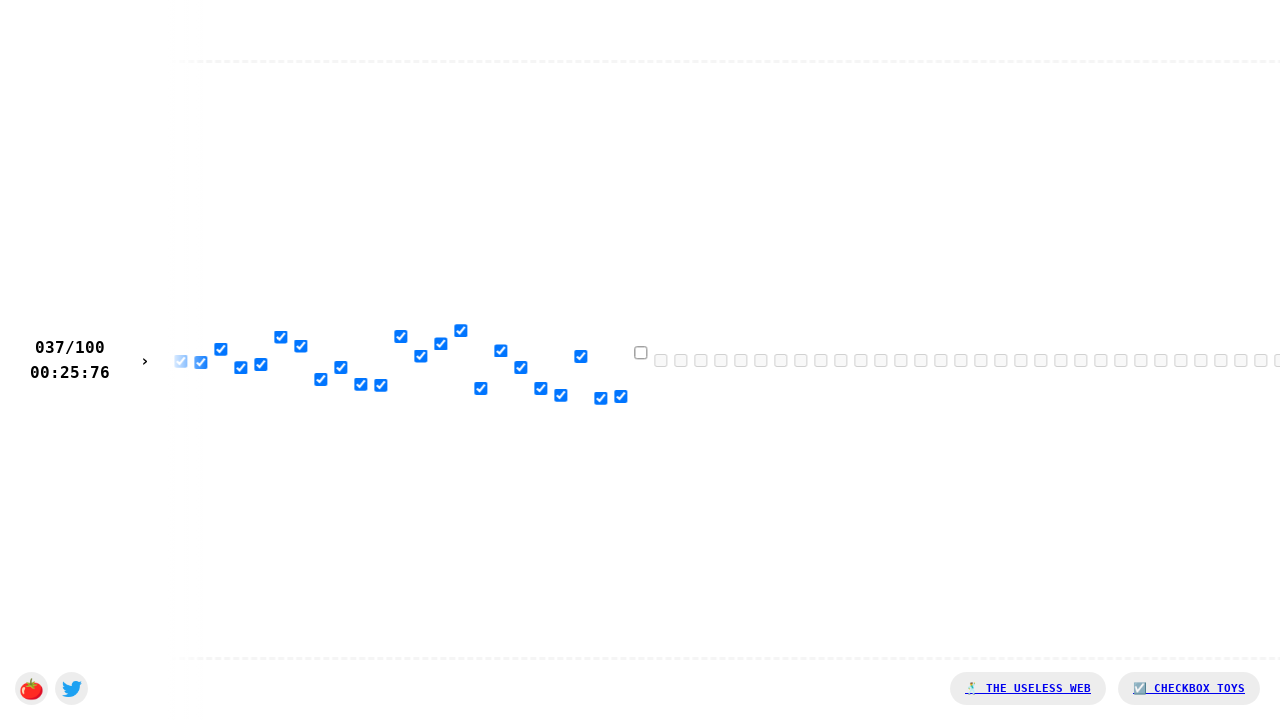

Waited 20ms before clicking checkbox 38
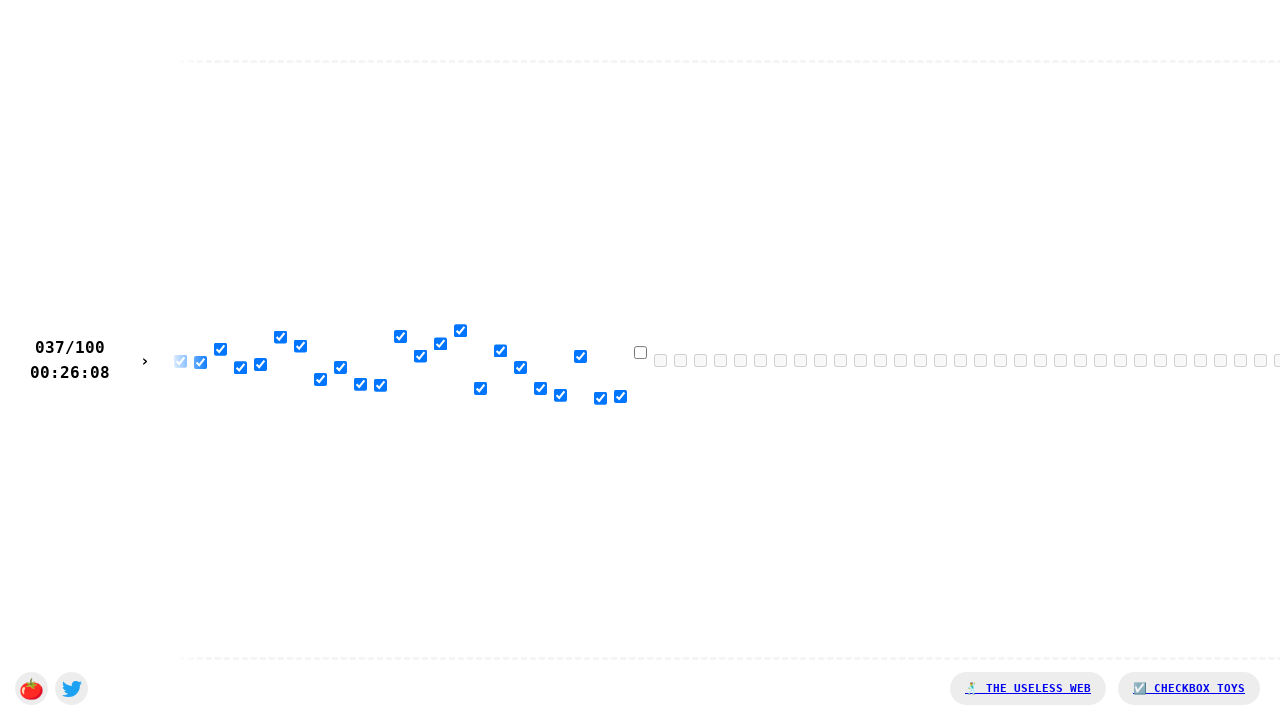

Clicked checkbox 38 of 100 at (640, 352) on xpath=/html/body/div[1]/input[38]
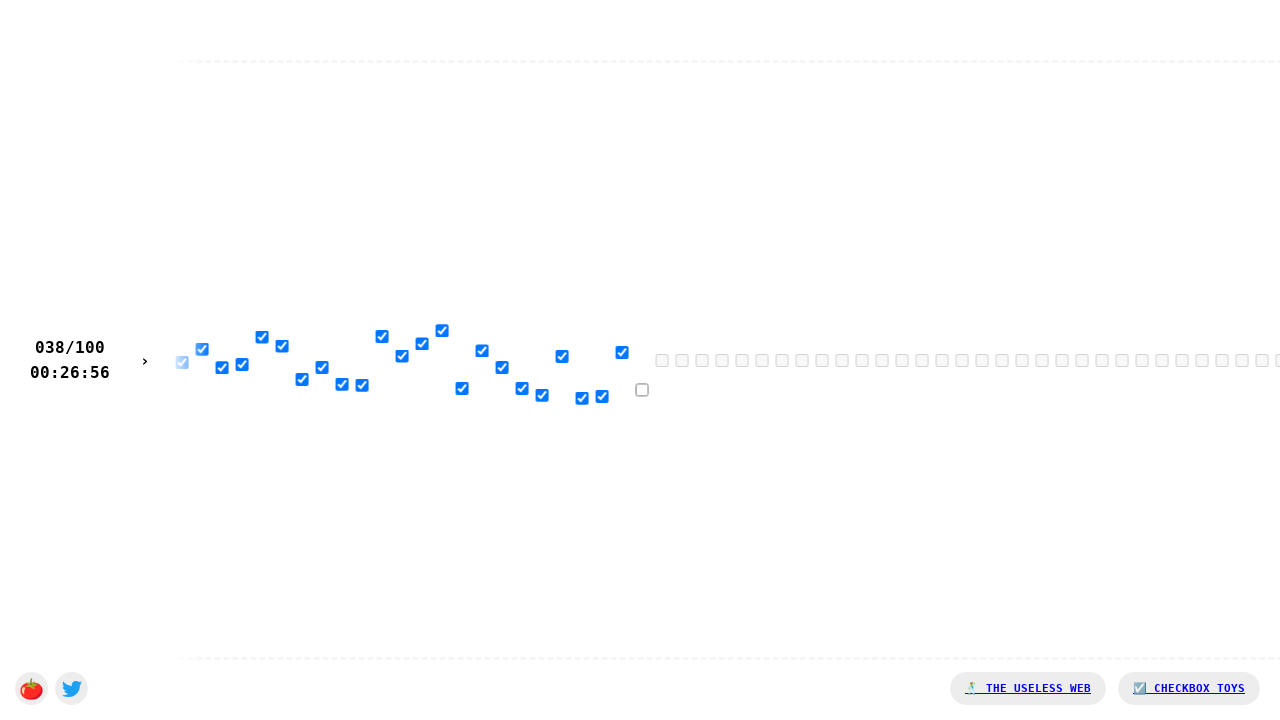

Waited 20ms before clicking checkbox 39
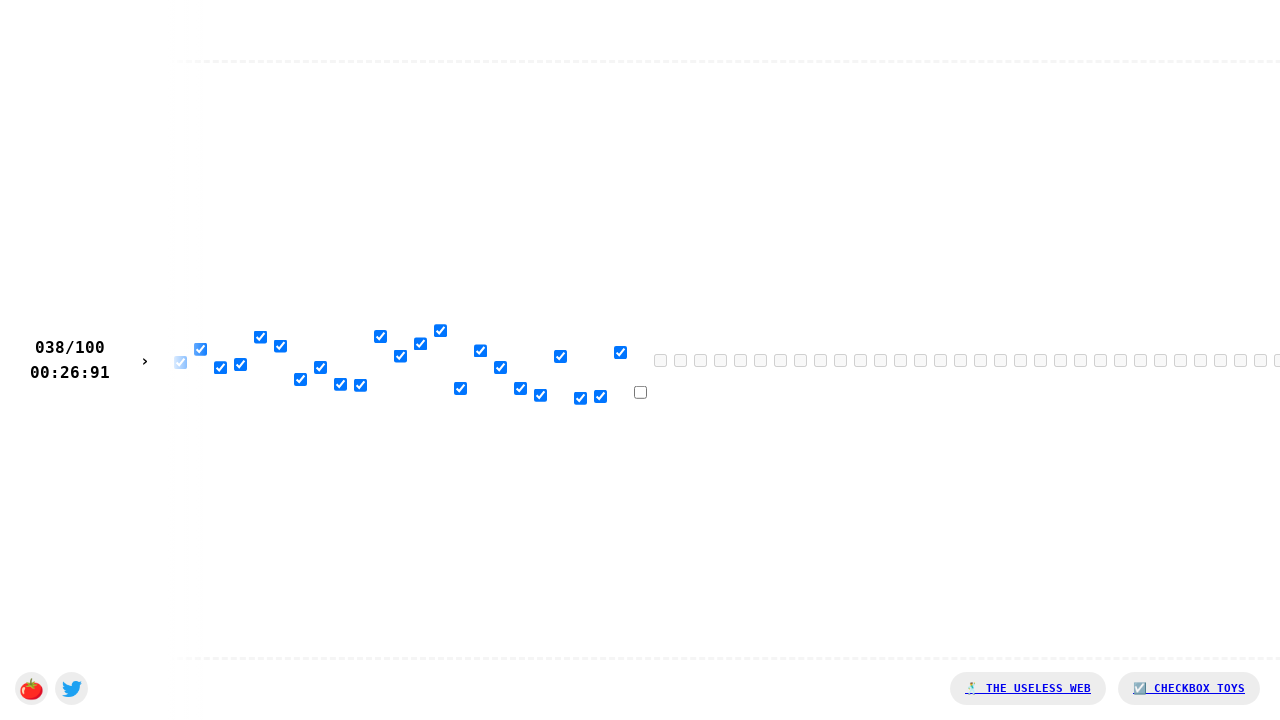

Clicked checkbox 39 of 100 at (640, 392) on xpath=/html/body/div[1]/input[39]
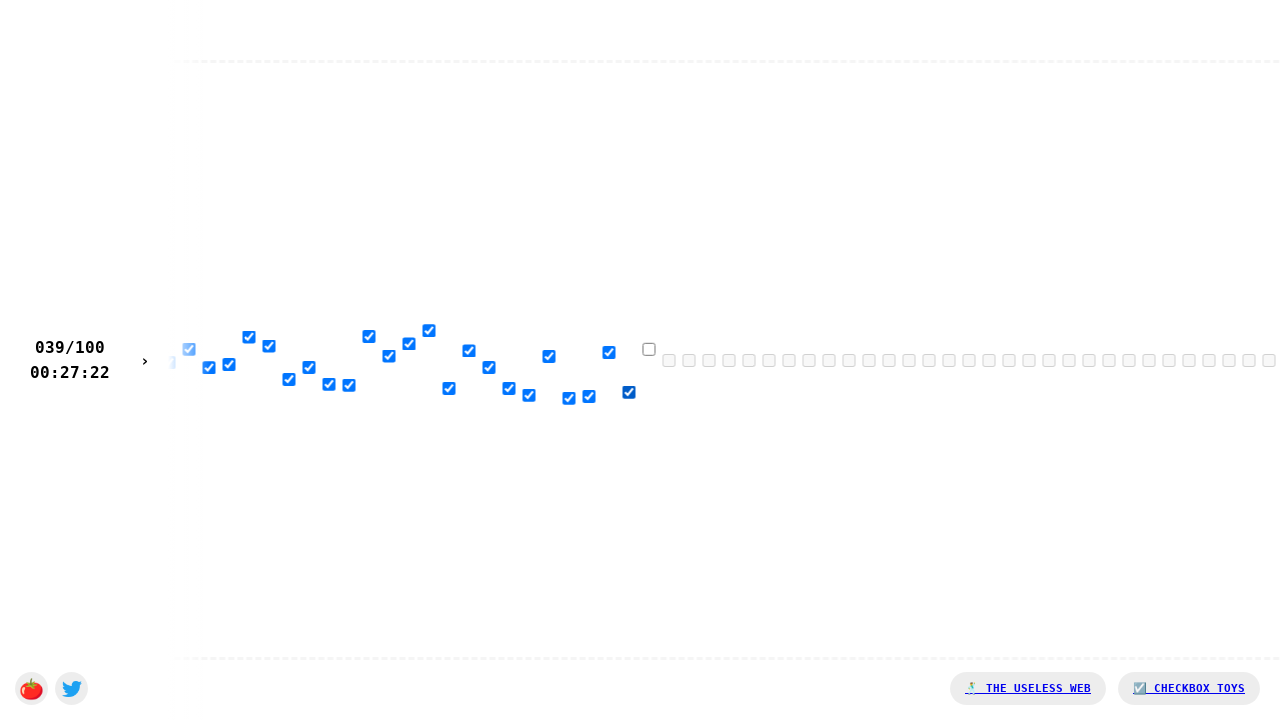

Waited 20ms before clicking checkbox 40
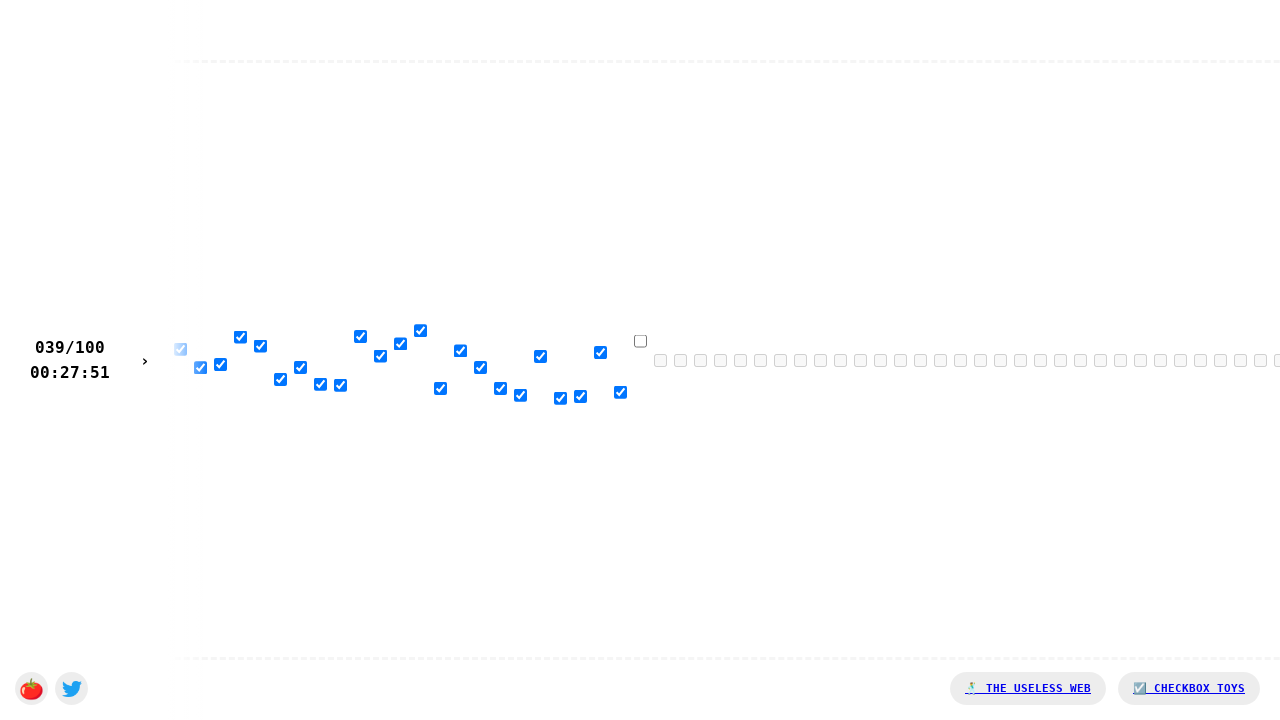

Clicked checkbox 40 of 100 at (640, 341) on xpath=/html/body/div[1]/input[40]
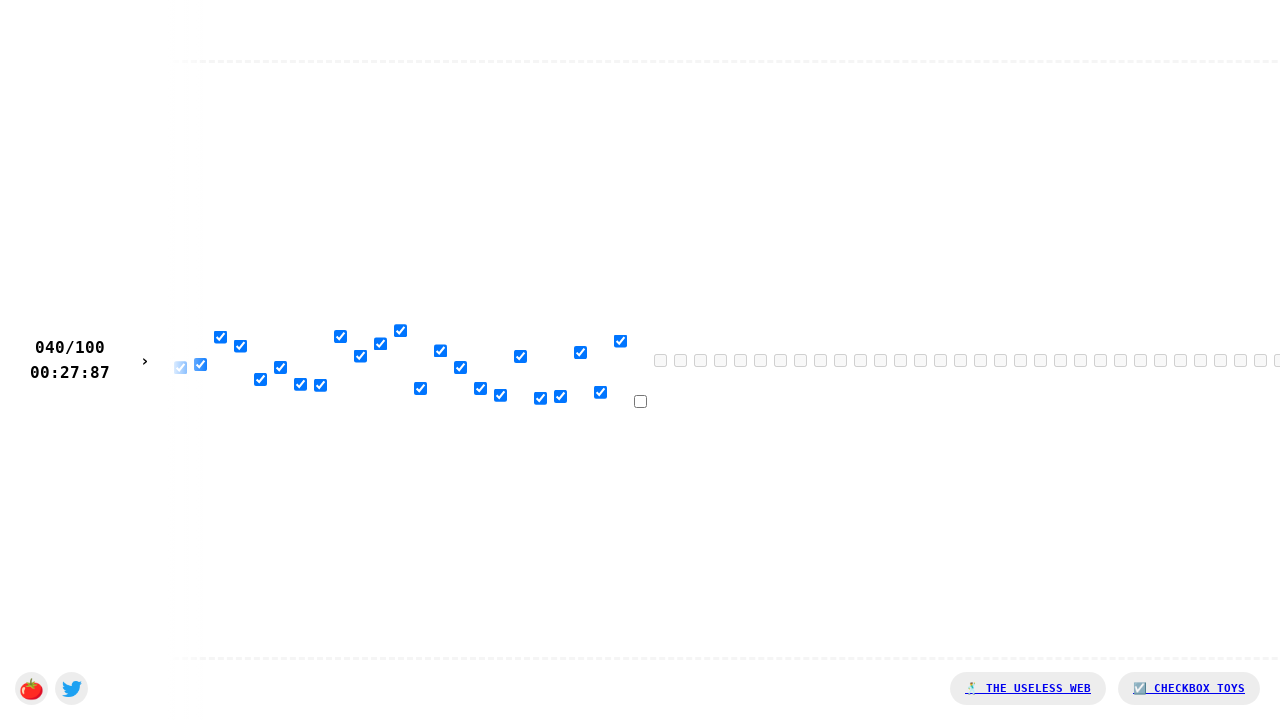

Waited 20ms before clicking checkbox 41
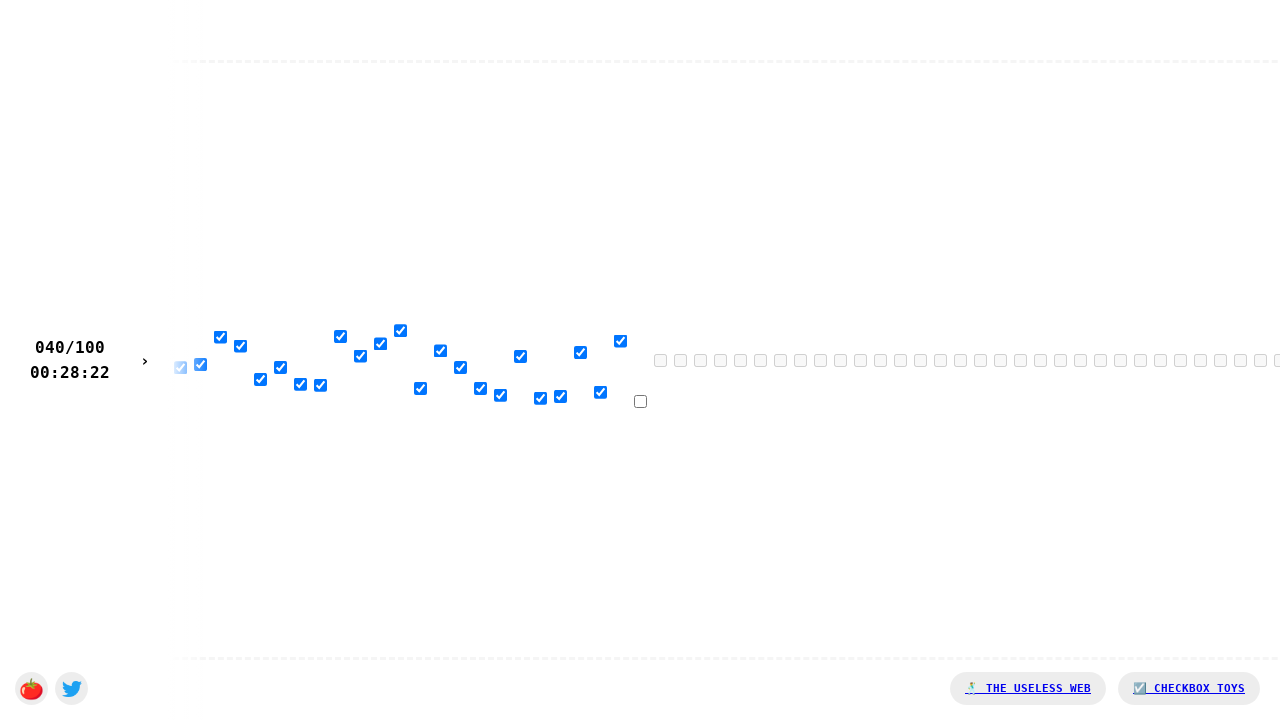

Clicked checkbox 41 of 100 at (640, 401) on xpath=/html/body/div[1]/input[41]
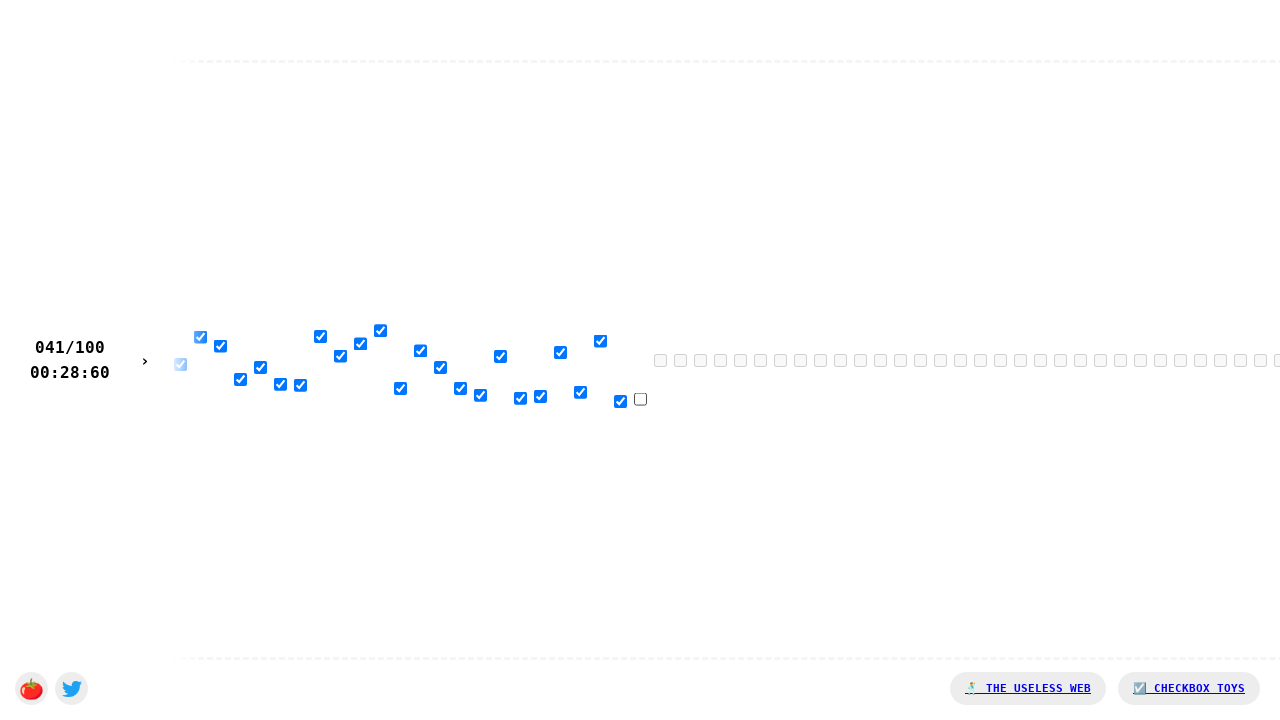

Waited 20ms before clicking checkbox 42
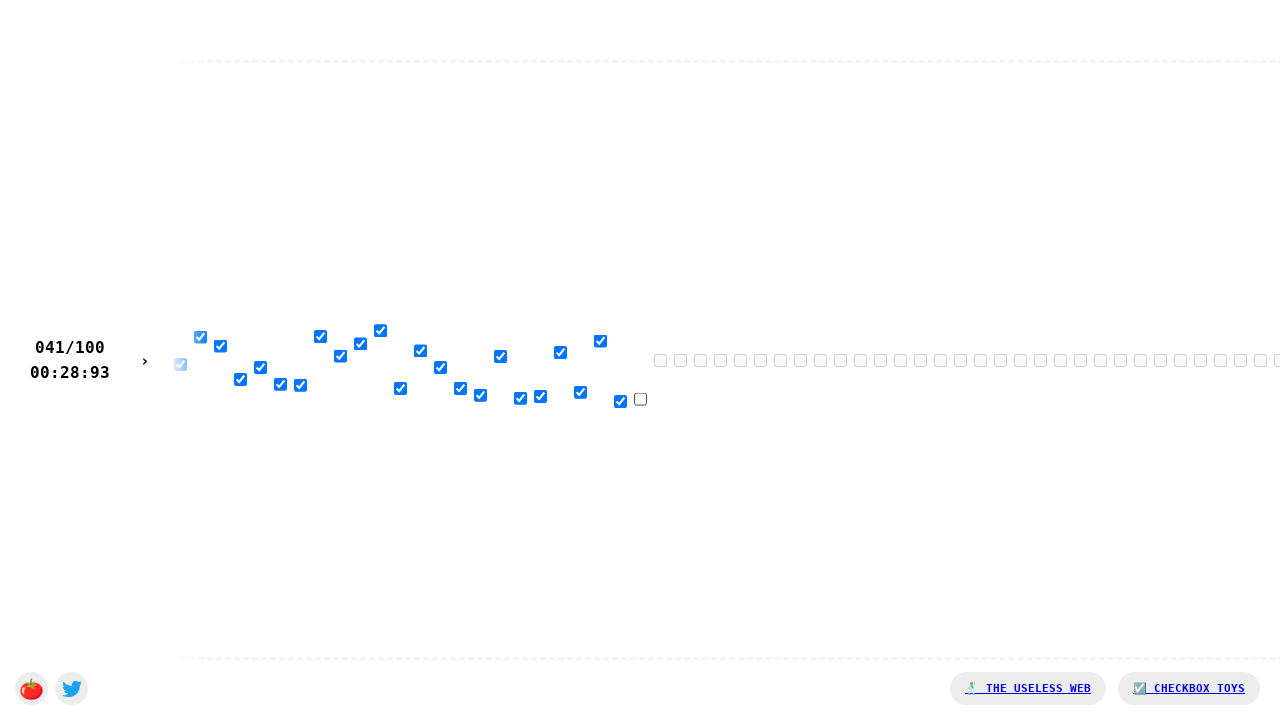

Clicked checkbox 42 of 100 at (640, 399) on xpath=/html/body/div[1]/input[42]
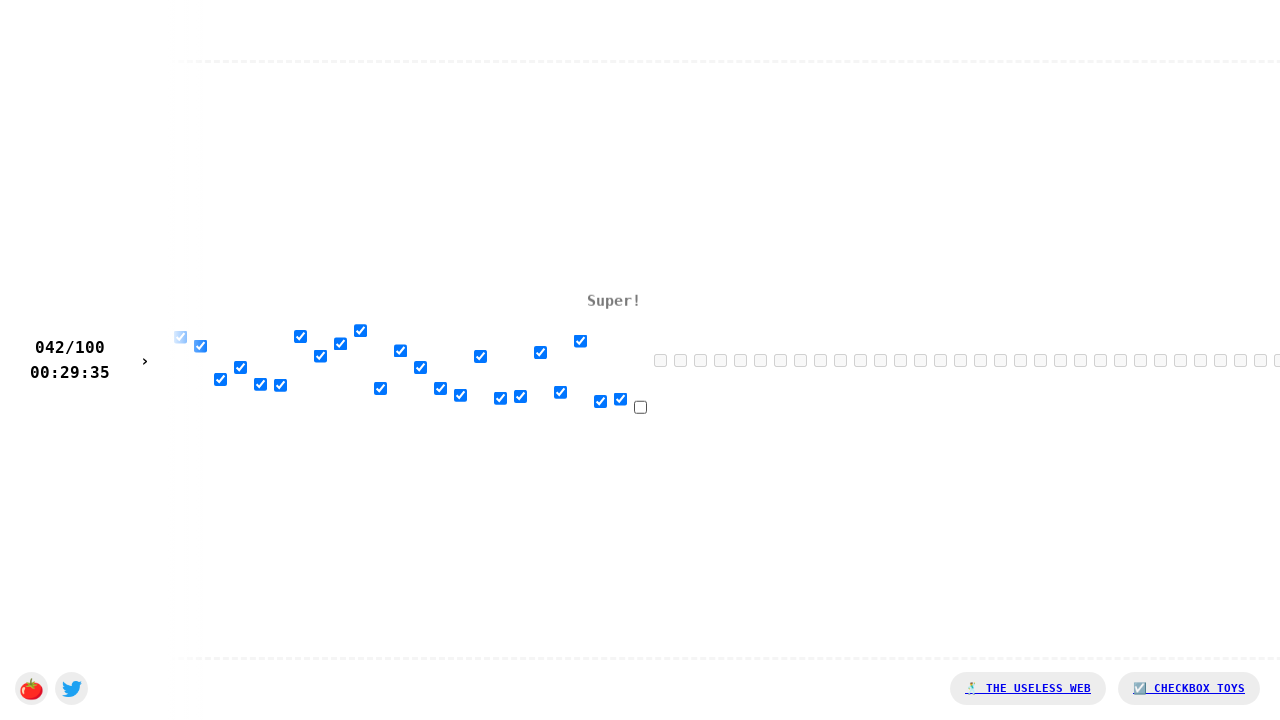

Waited 20ms before clicking checkbox 43
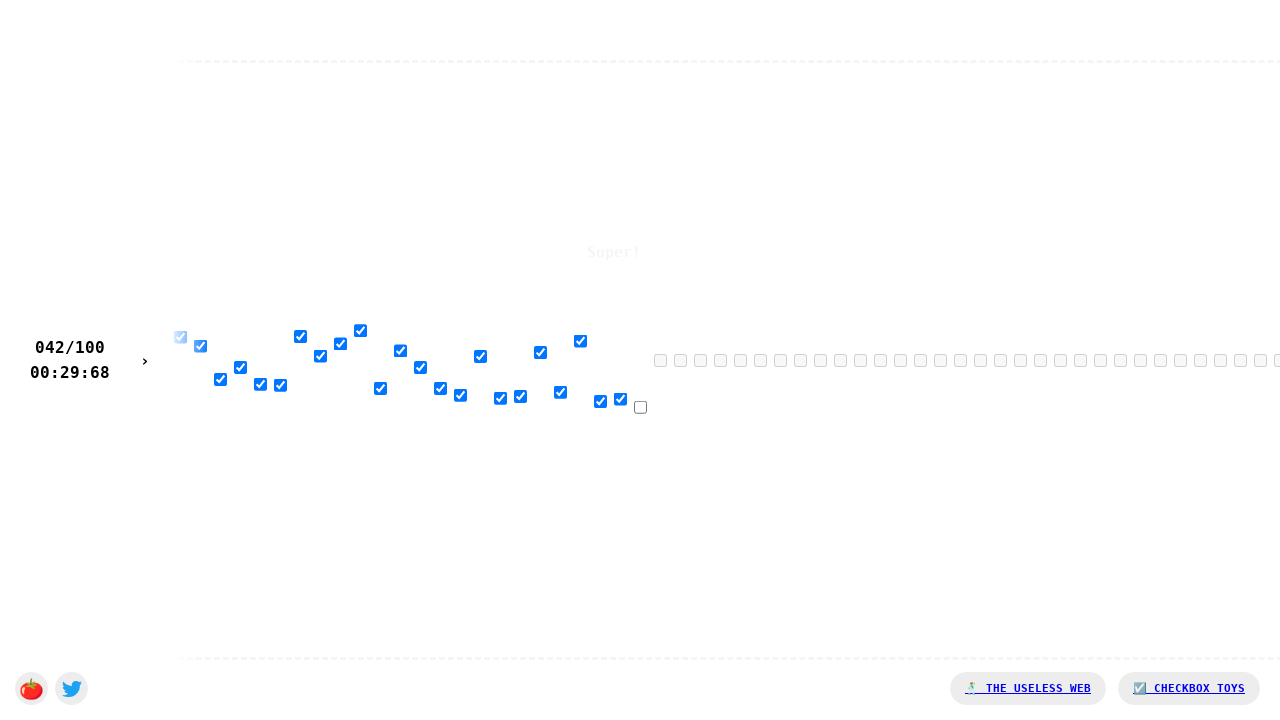

Clicked checkbox 43 of 100 at (640, 407) on xpath=/html/body/div[1]/input[43]
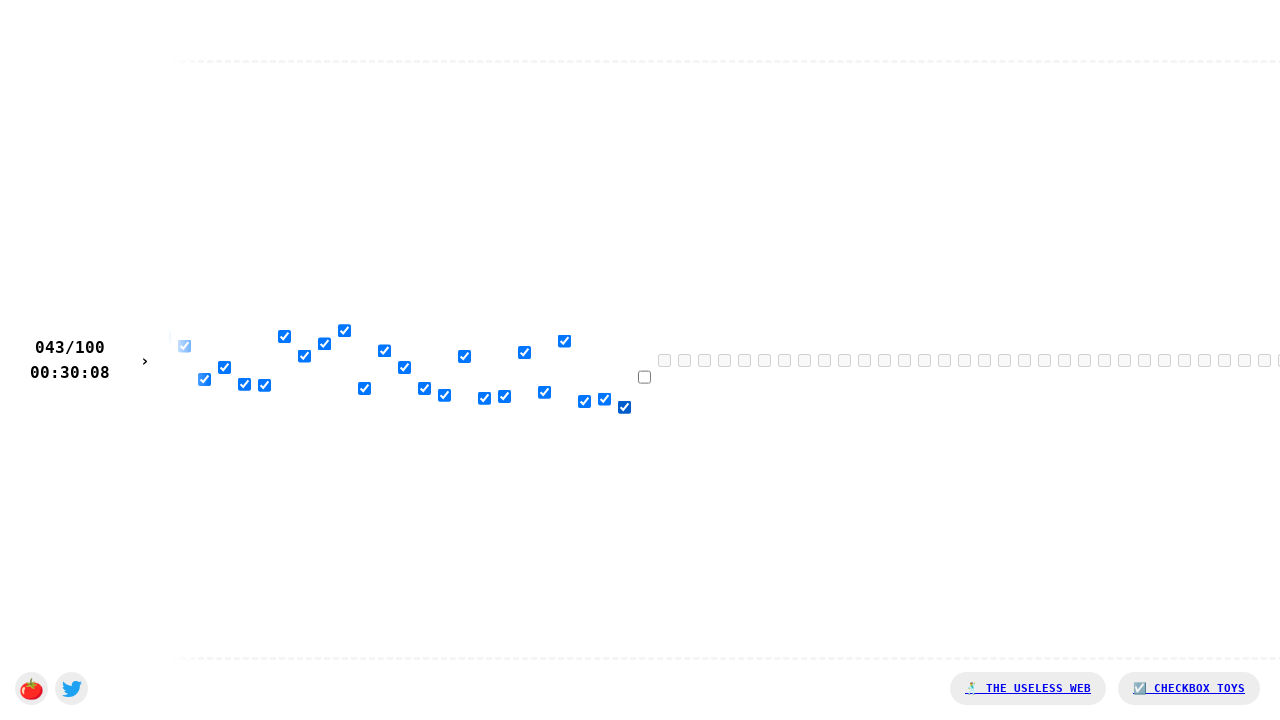

Waited 20ms before clicking checkbox 44
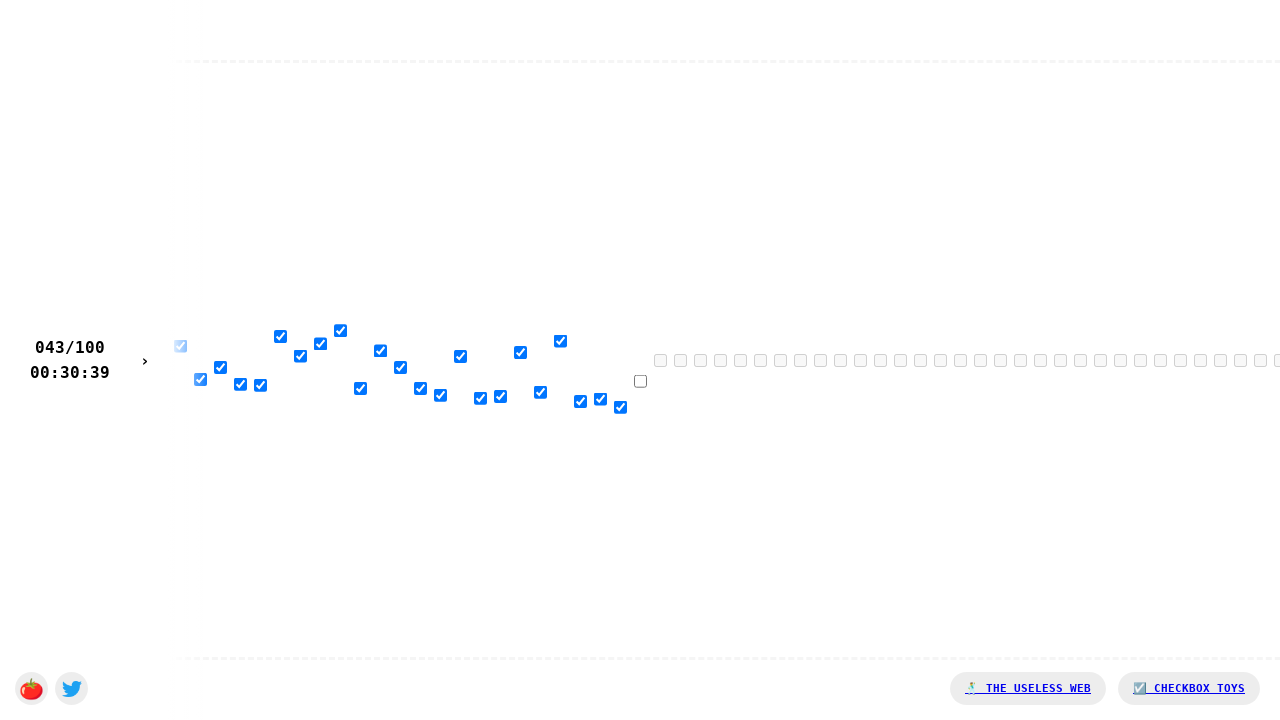

Clicked checkbox 44 of 100 at (640, 381) on xpath=/html/body/div[1]/input[44]
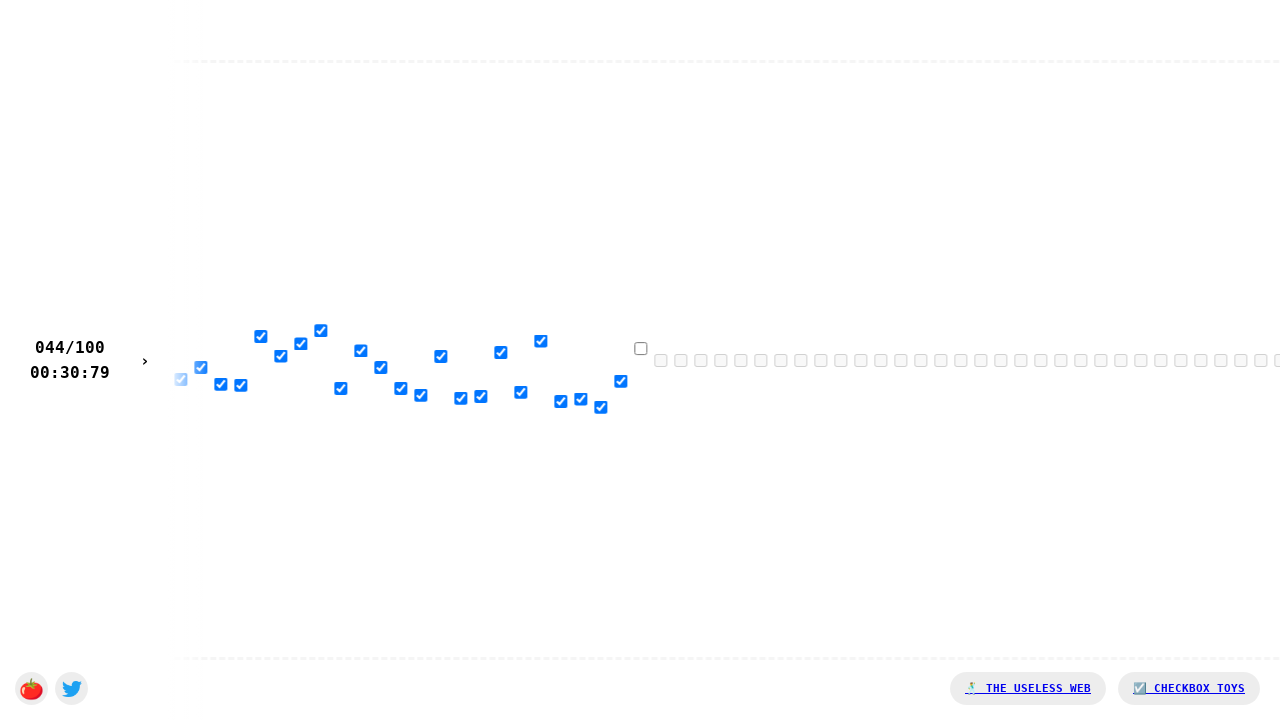

Waited 20ms before clicking checkbox 45
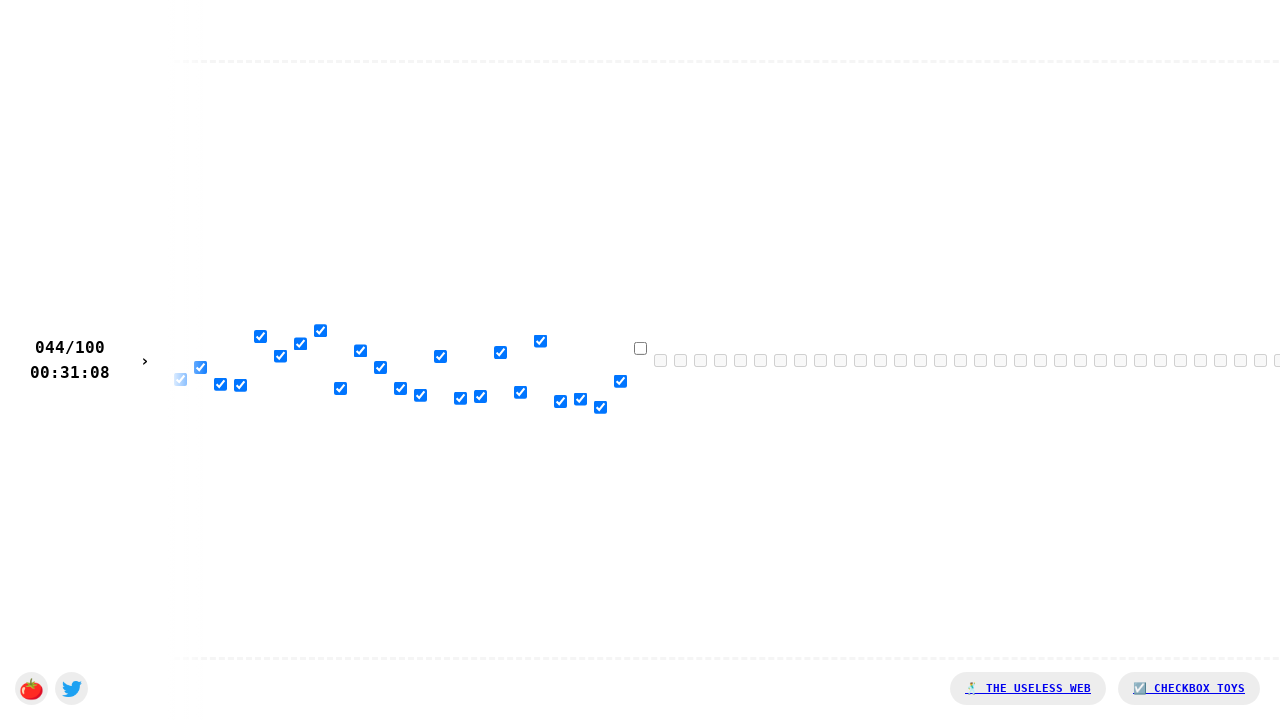

Clicked checkbox 45 of 100 at (640, 348) on xpath=/html/body/div[1]/input[45]
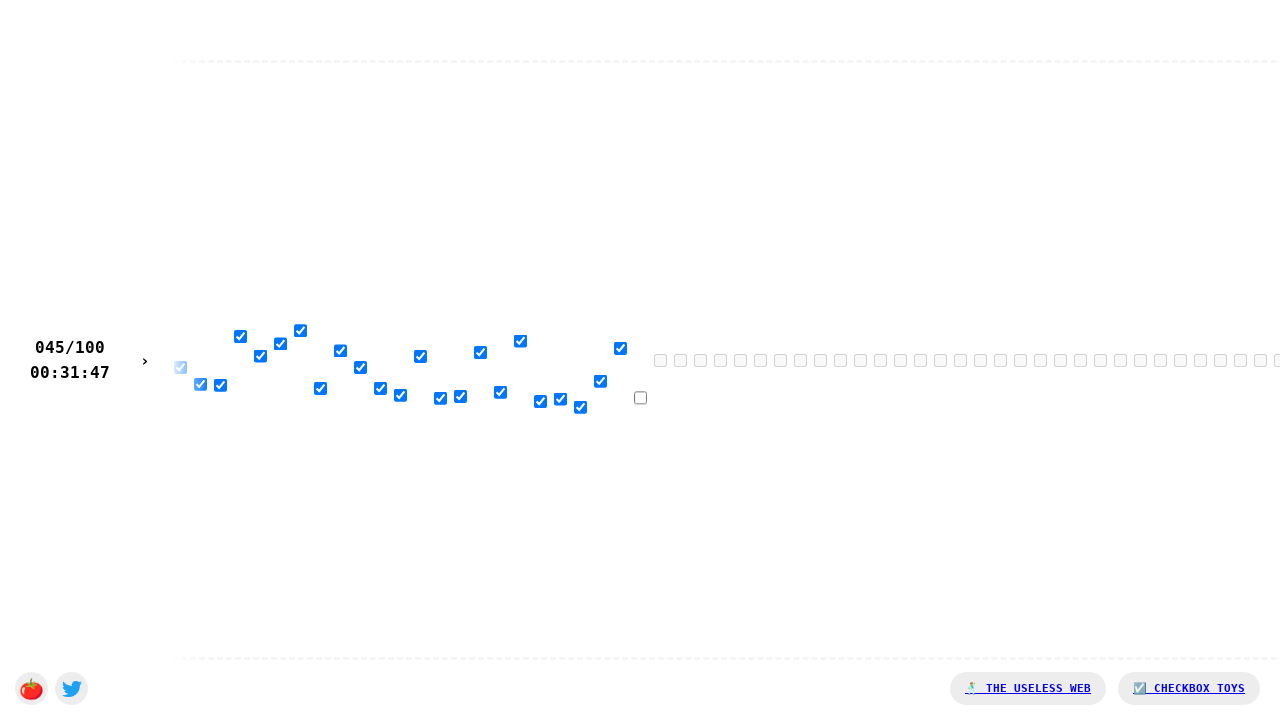

Waited 20ms before clicking checkbox 46
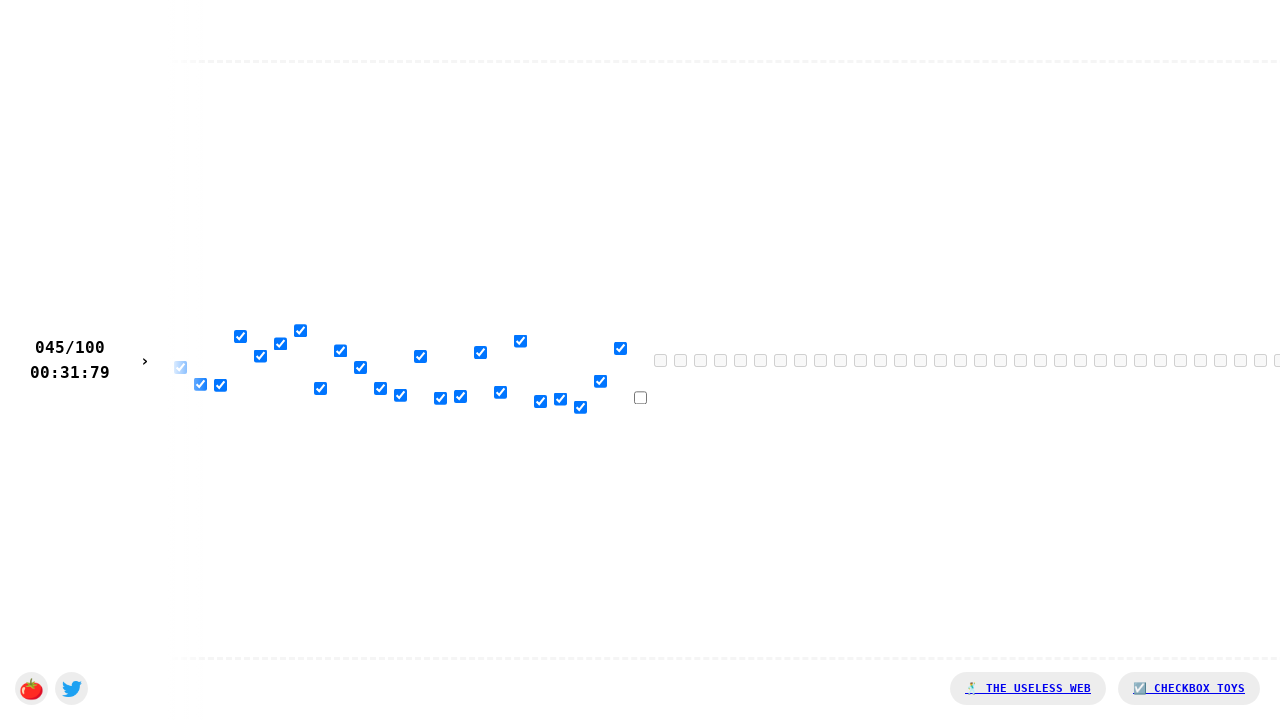

Clicked checkbox 46 of 100 at (640, 397) on xpath=/html/body/div[1]/input[46]
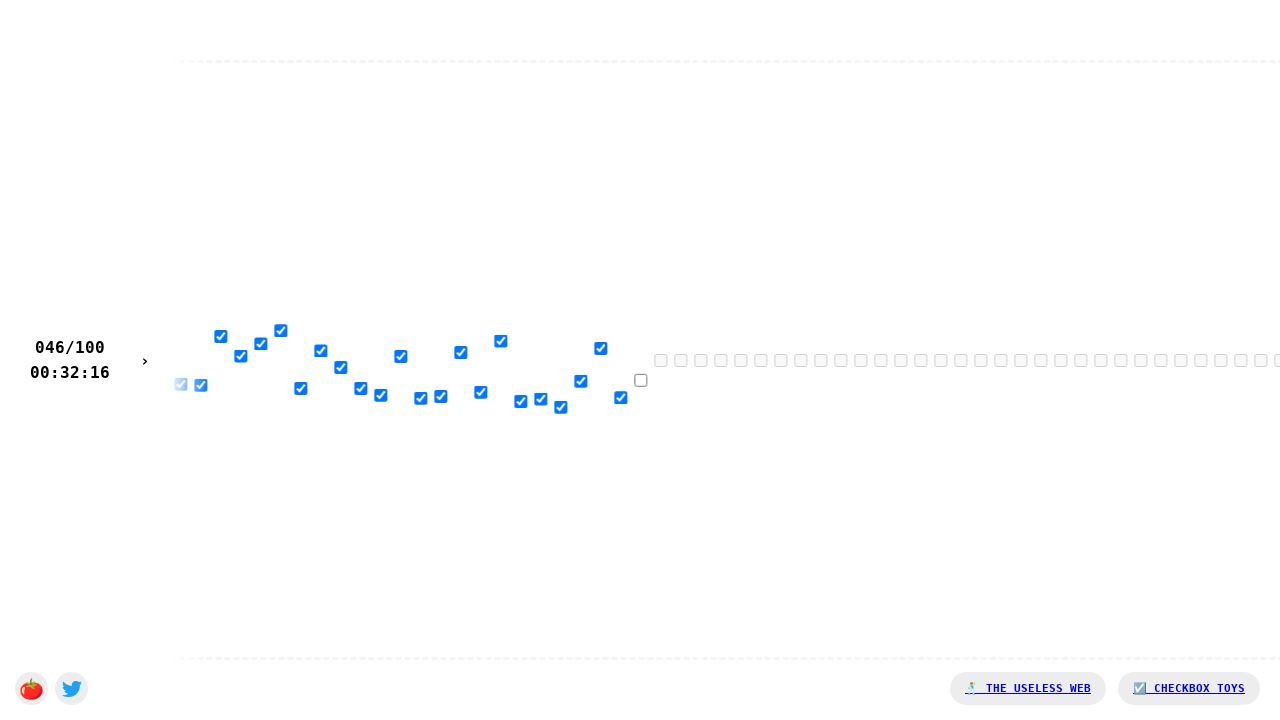

Waited 20ms before clicking checkbox 47
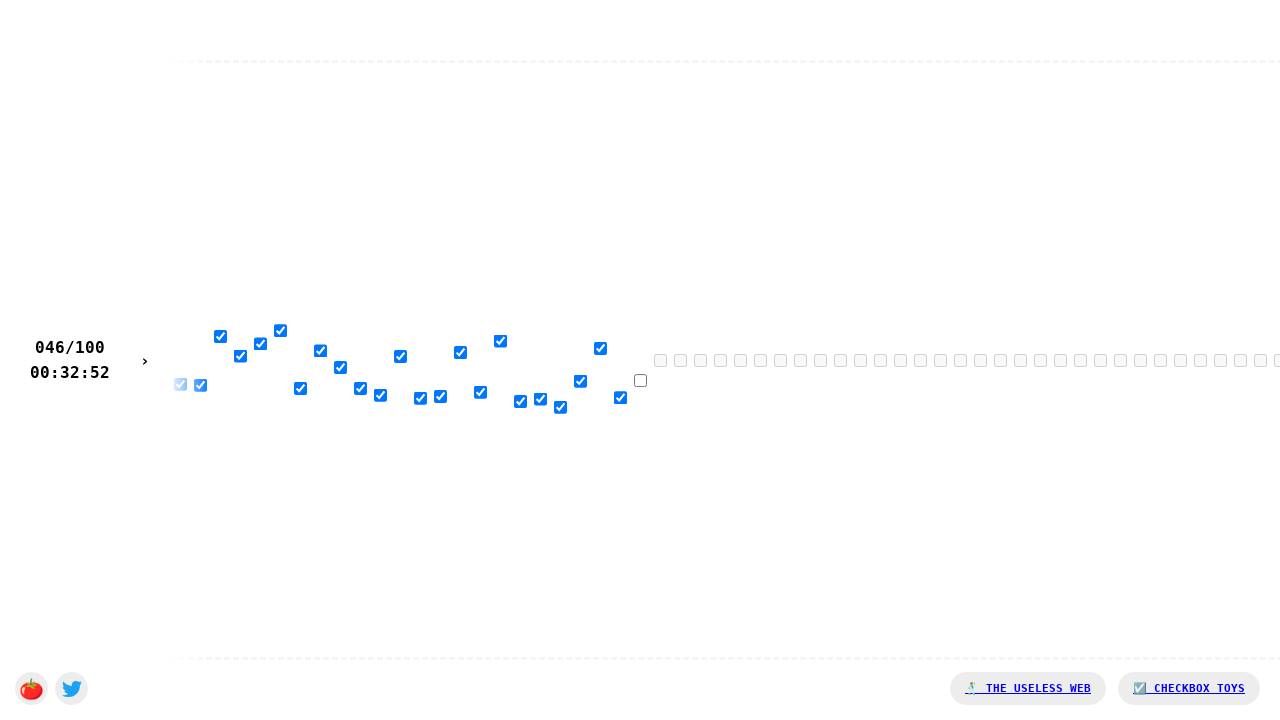

Clicked checkbox 47 of 100 at (640, 380) on xpath=/html/body/div[1]/input[47]
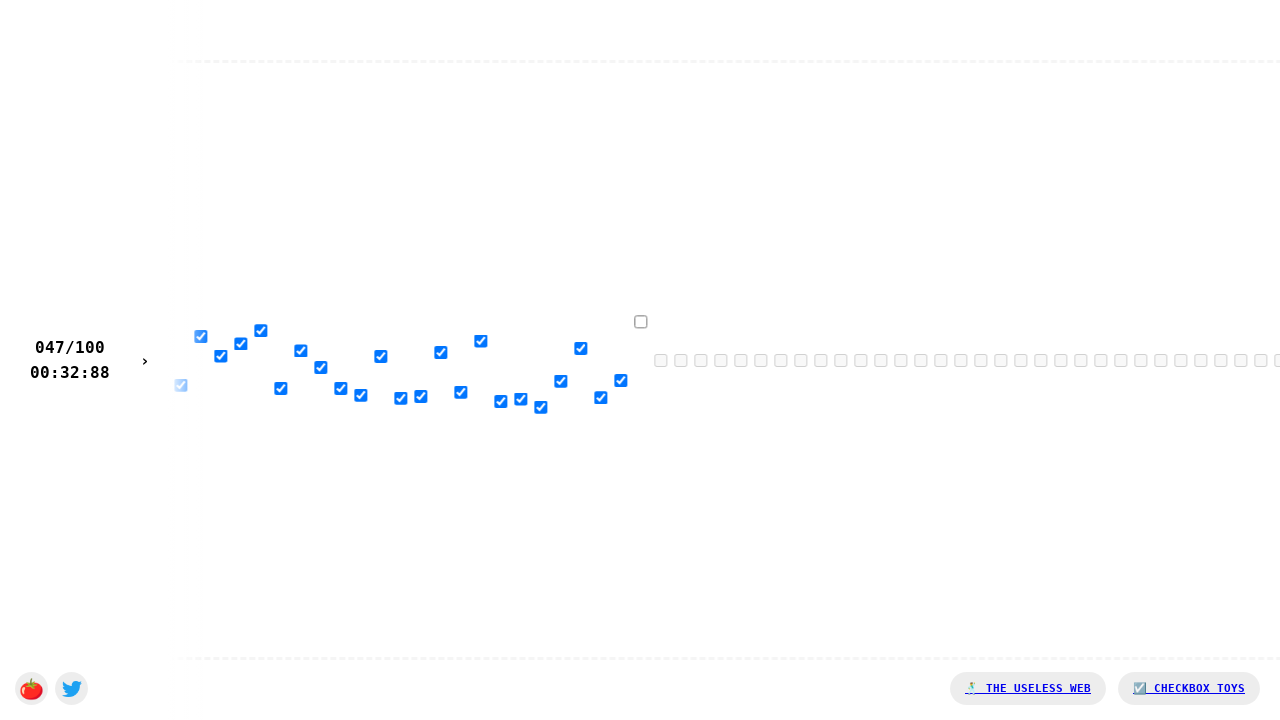

Waited 20ms before clicking checkbox 48
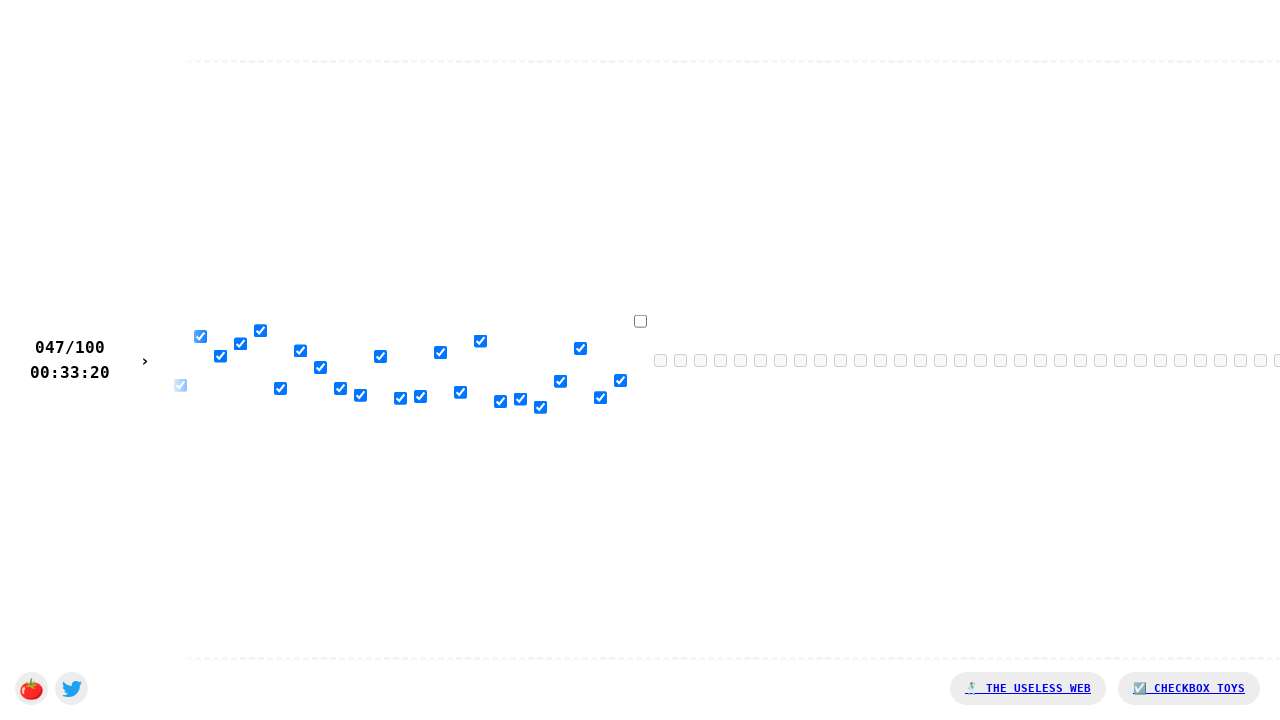

Clicked checkbox 48 of 100 at (640, 321) on xpath=/html/body/div[1]/input[48]
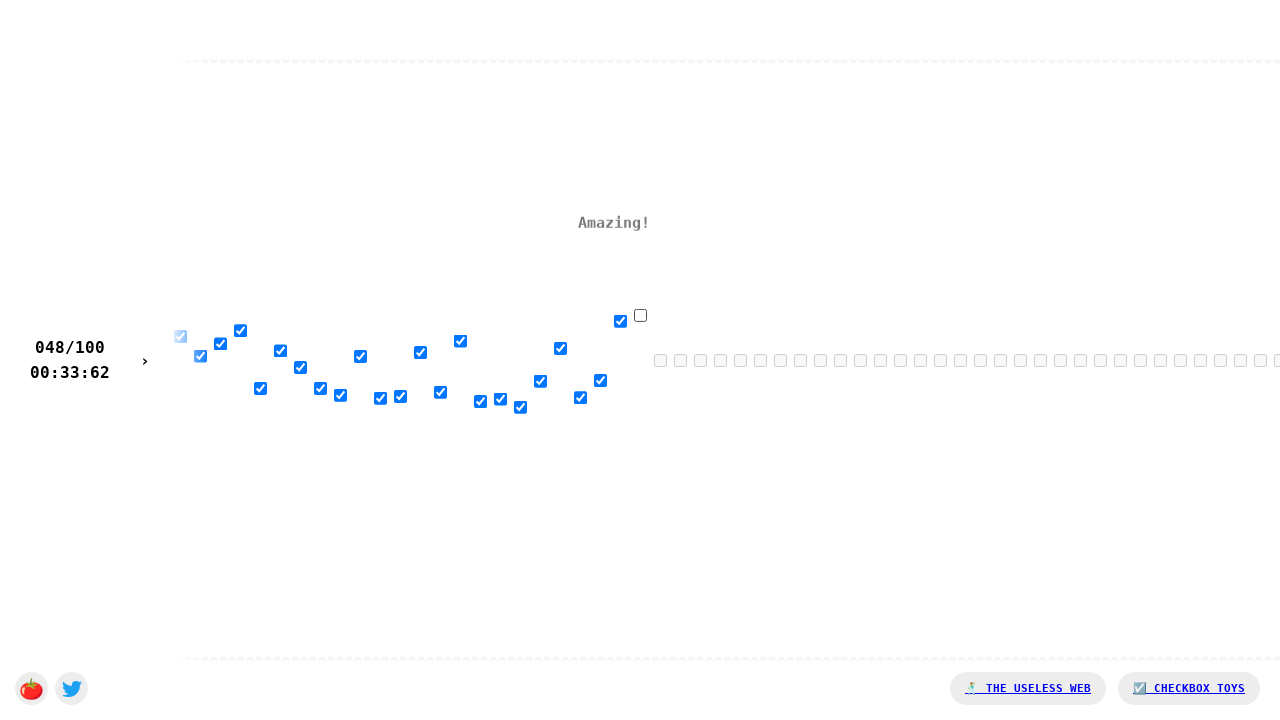

Waited 20ms before clicking checkbox 49
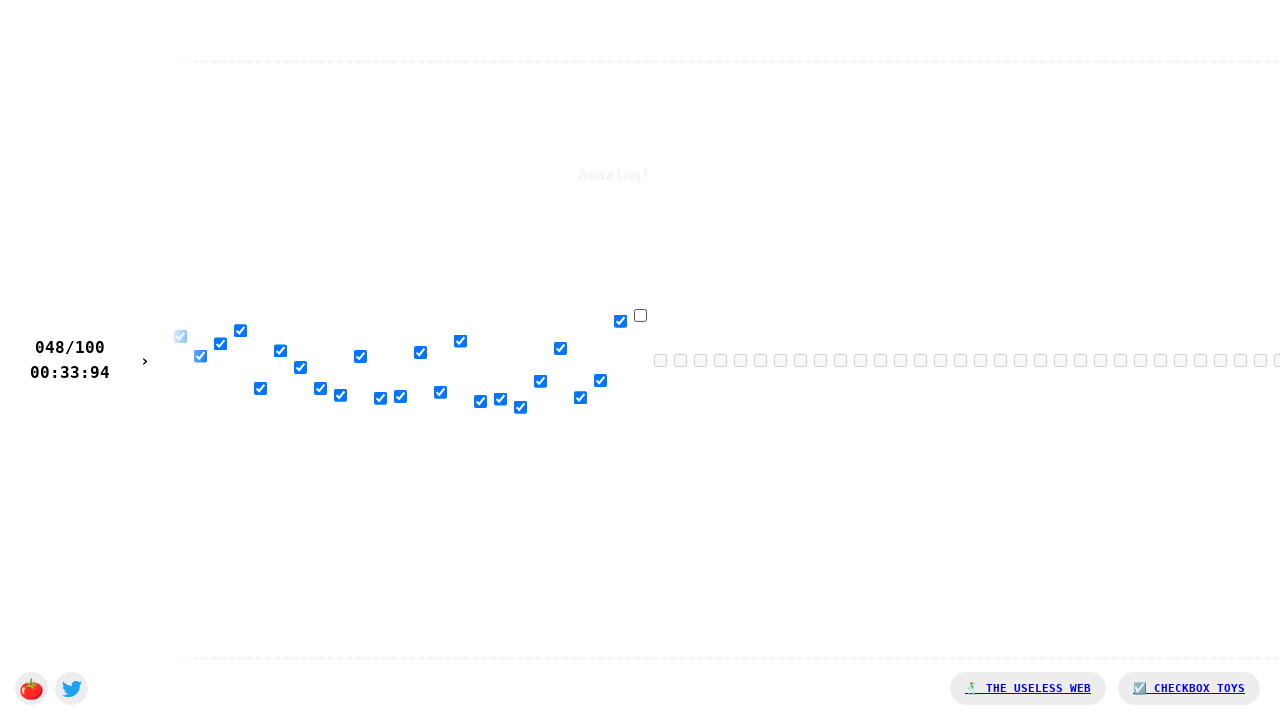

Clicked checkbox 49 of 100 at (640, 315) on xpath=/html/body/div[1]/input[49]
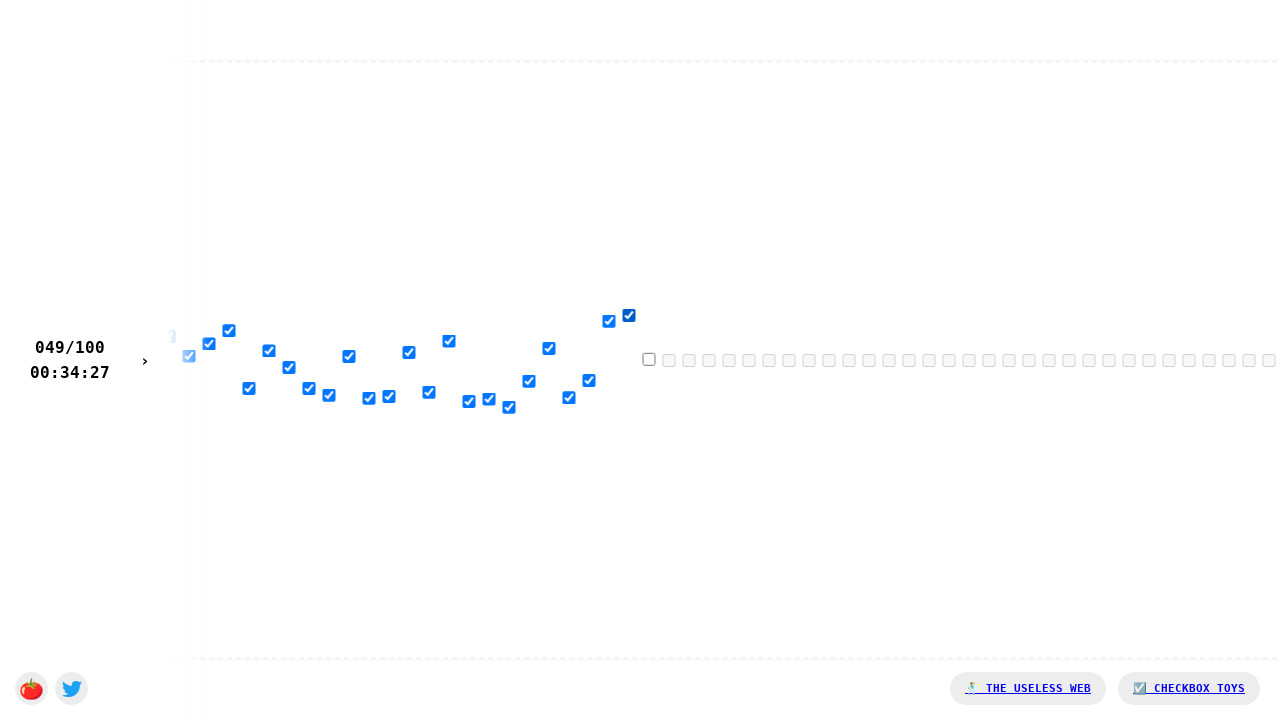

Waited 20ms before clicking checkbox 50
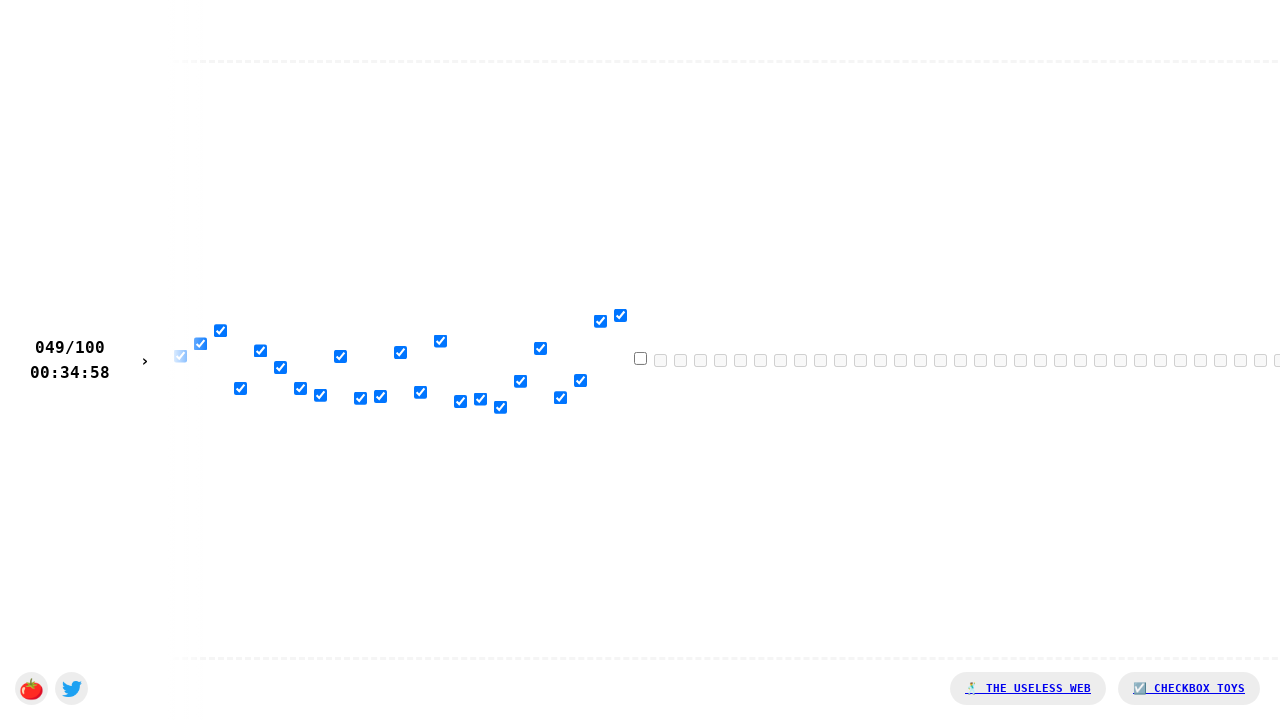

Clicked checkbox 50 of 100 at (640, 358) on xpath=/html/body/div[1]/input[50]
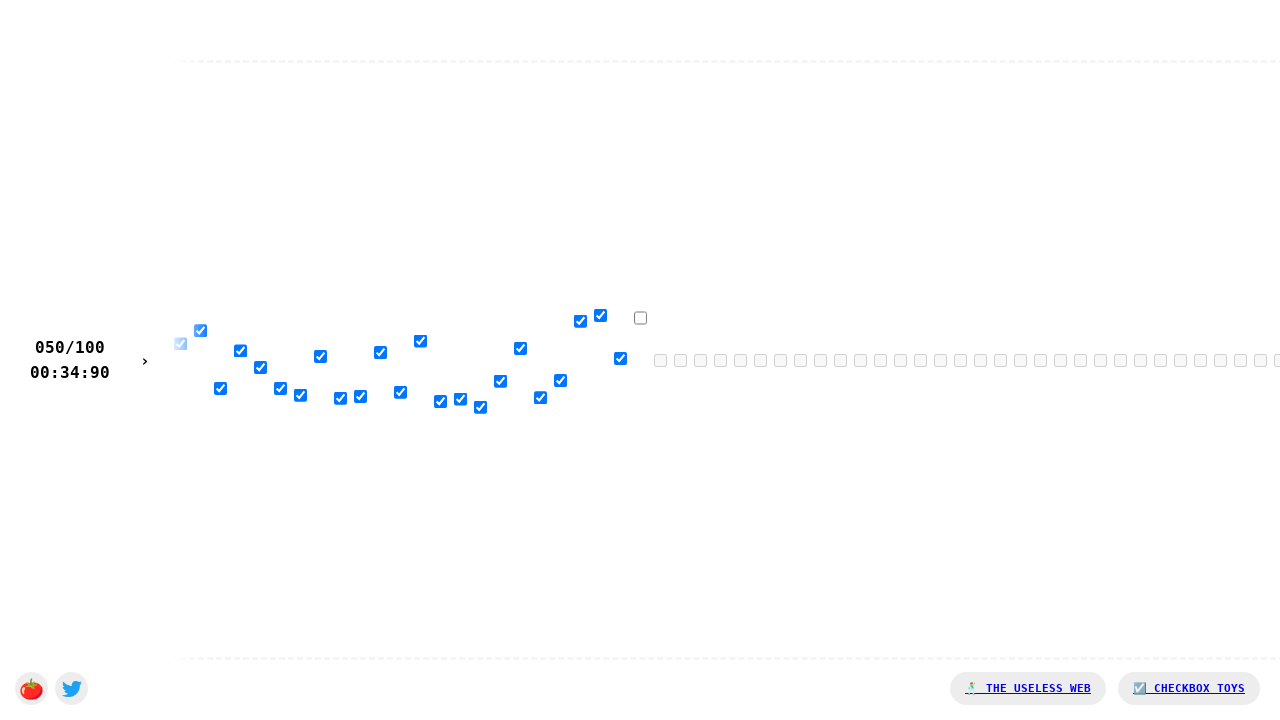

Waited 20ms before clicking checkbox 51
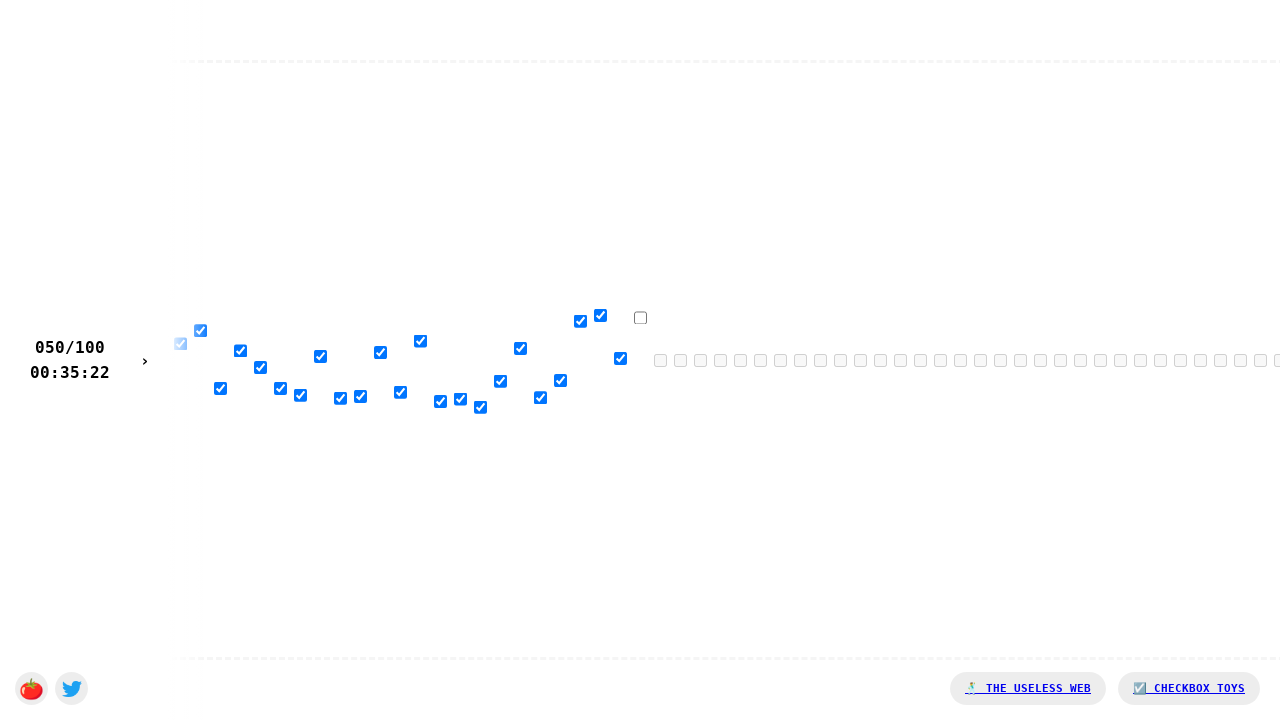

Clicked checkbox 51 of 100 at (640, 317) on xpath=/html/body/div[1]/input[51]
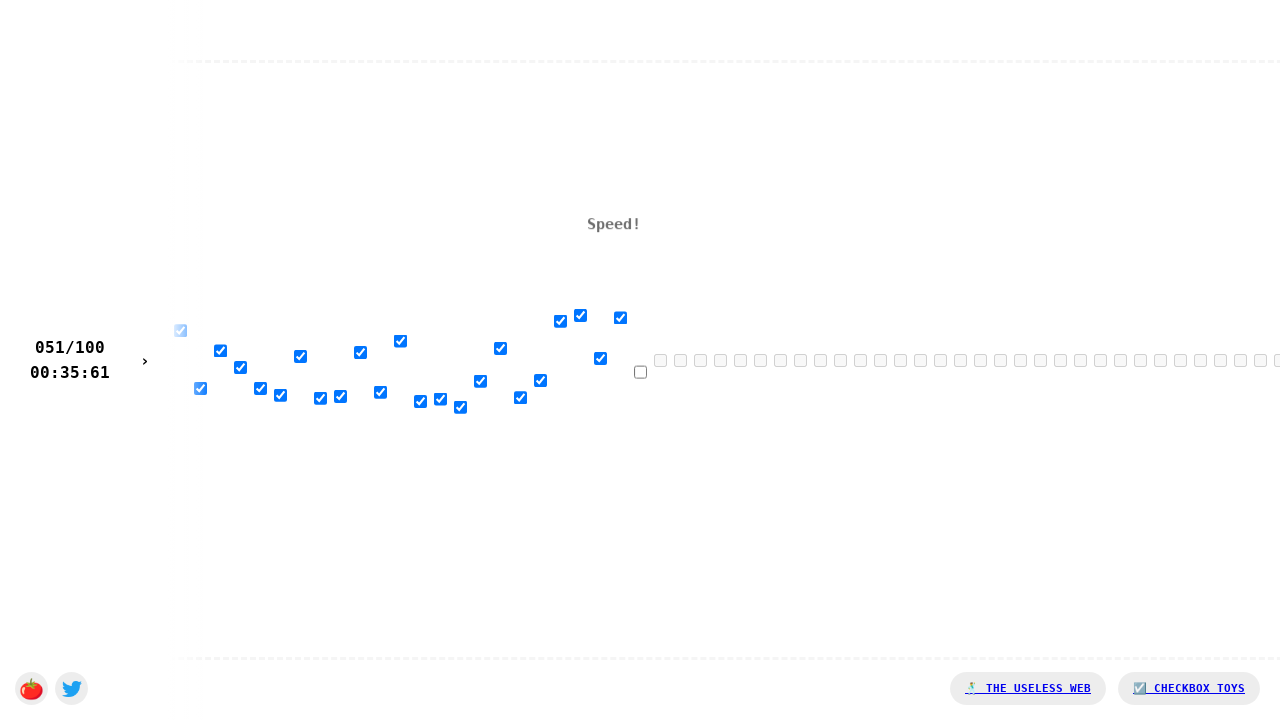

Waited 20ms before clicking checkbox 52
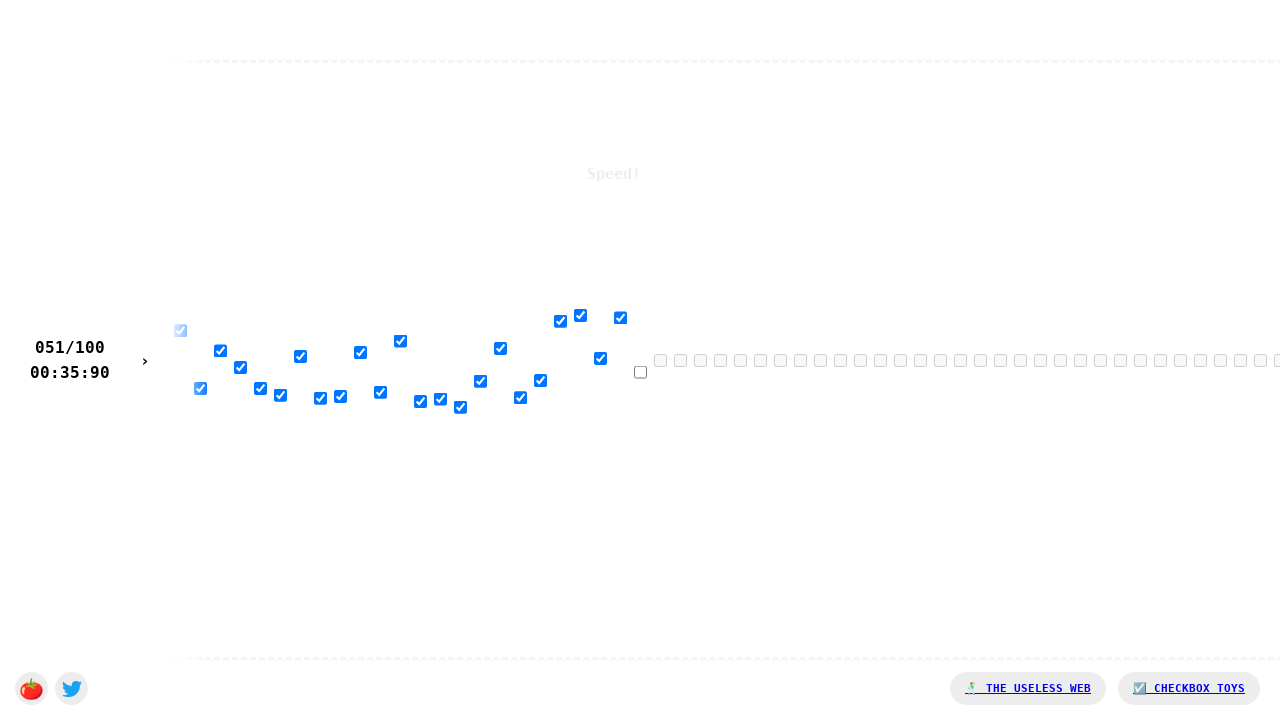

Clicked checkbox 52 of 100 at (640, 372) on xpath=/html/body/div[1]/input[52]
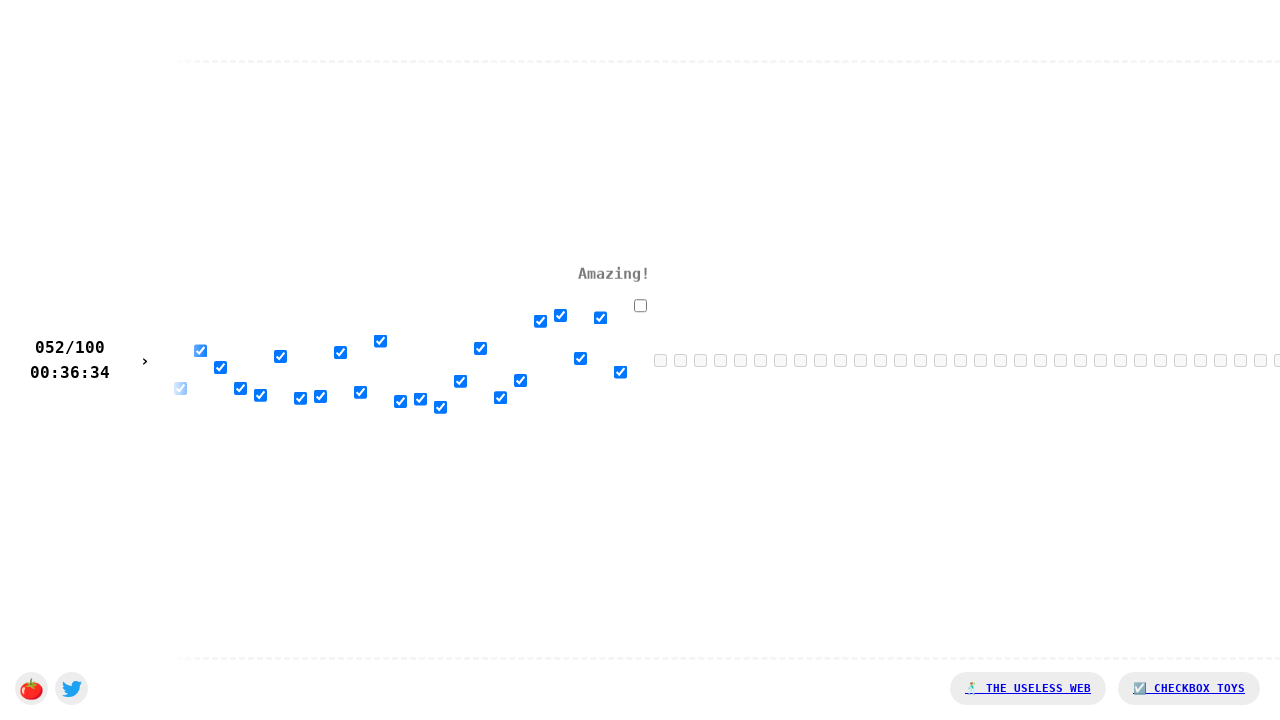

Waited 20ms before clicking checkbox 53
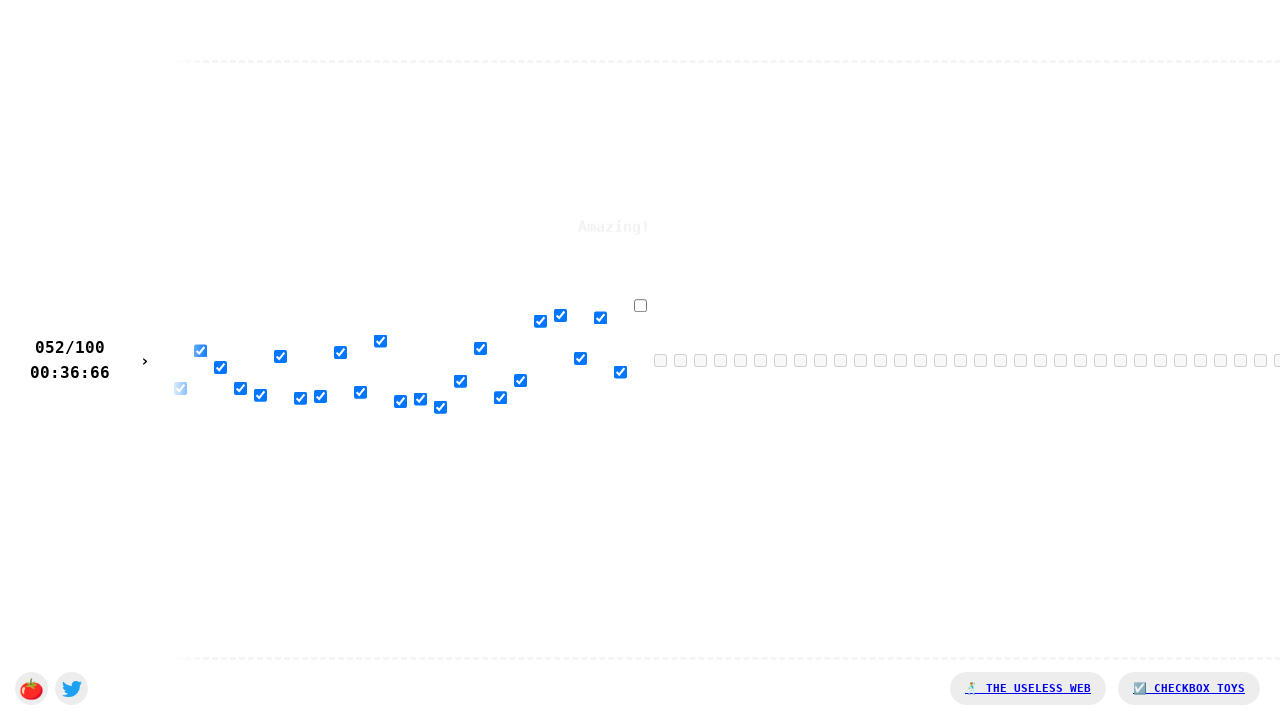

Clicked checkbox 53 of 100 at (640, 305) on xpath=/html/body/div[1]/input[53]
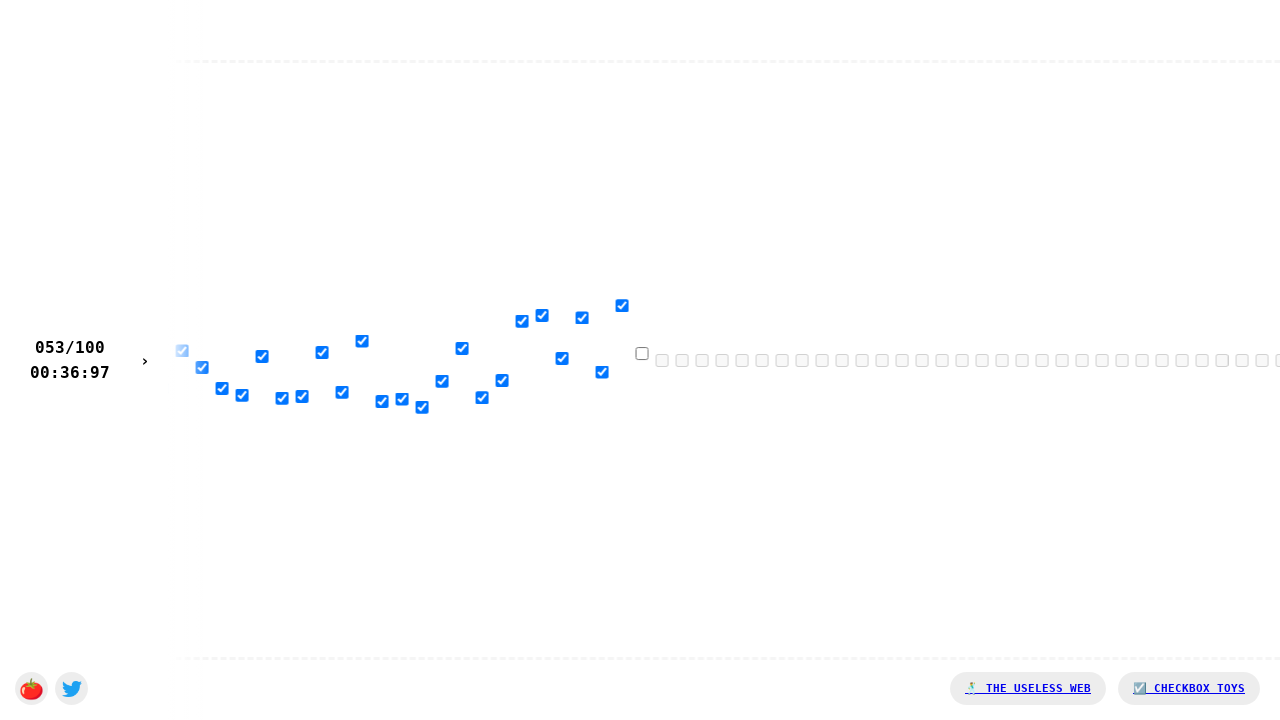

Waited 20ms before clicking checkbox 54
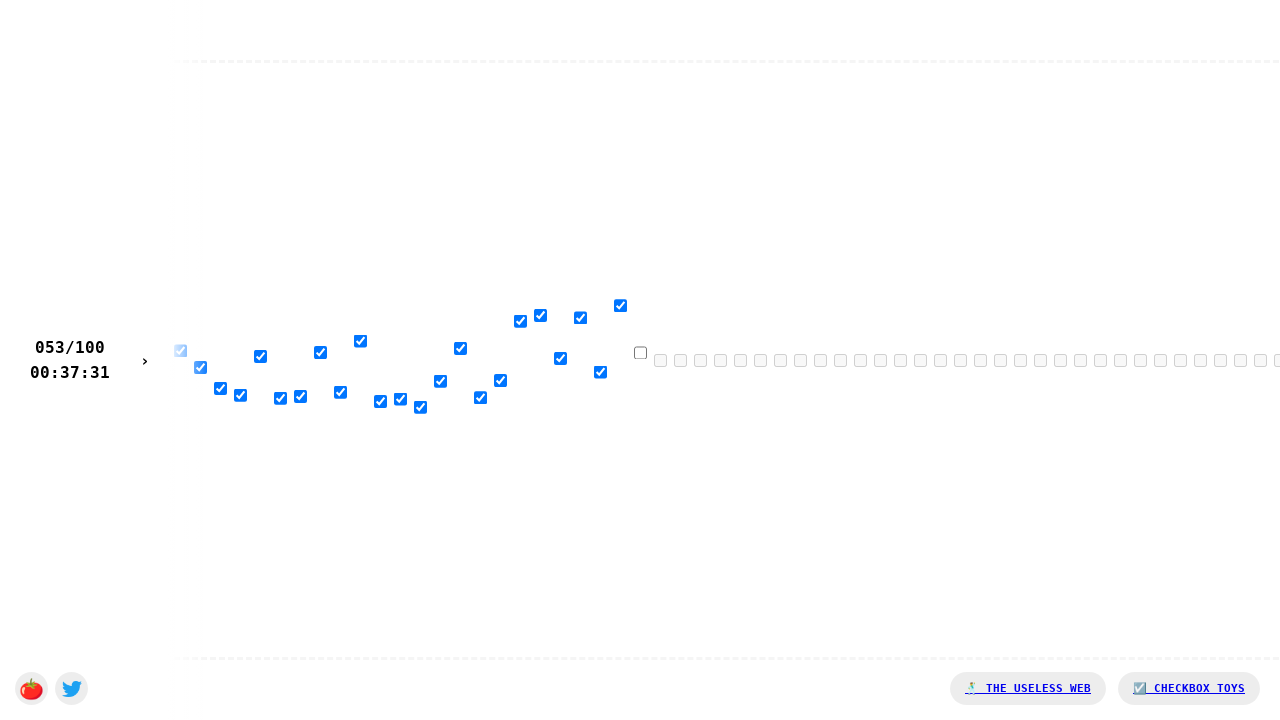

Clicked checkbox 54 of 100 at (640, 352) on xpath=/html/body/div[1]/input[54]
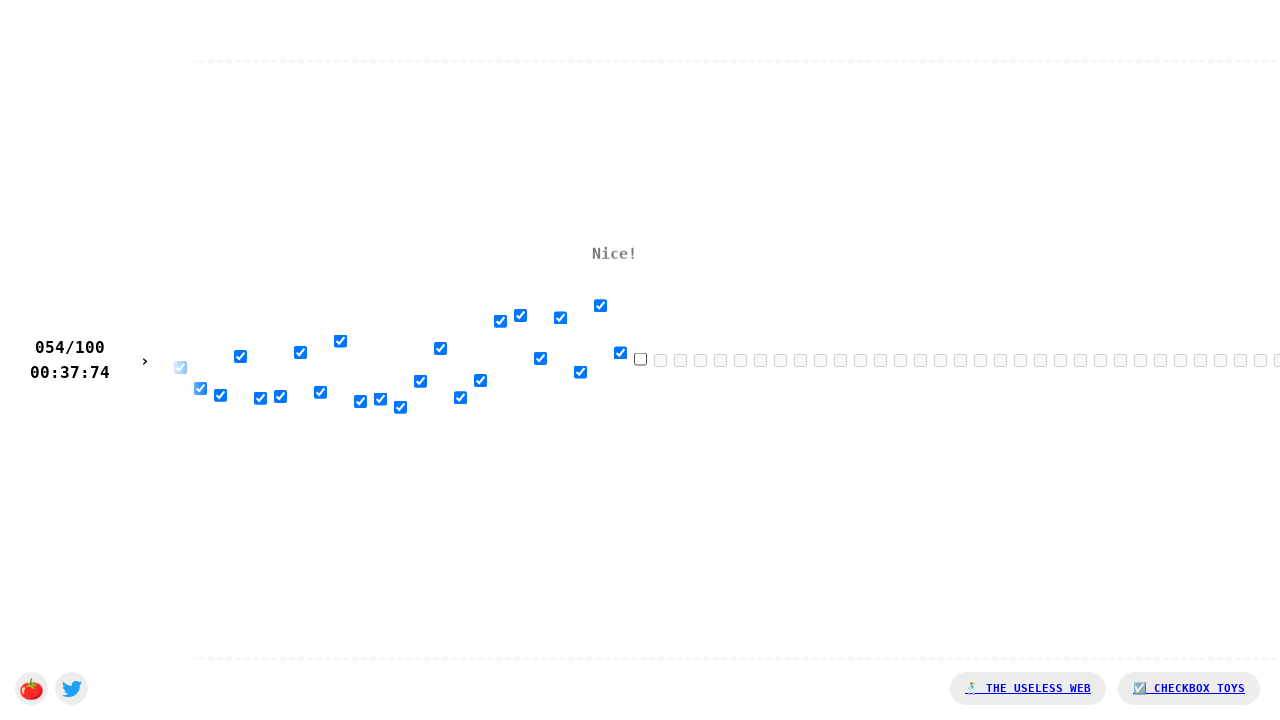

Waited 20ms before clicking checkbox 55
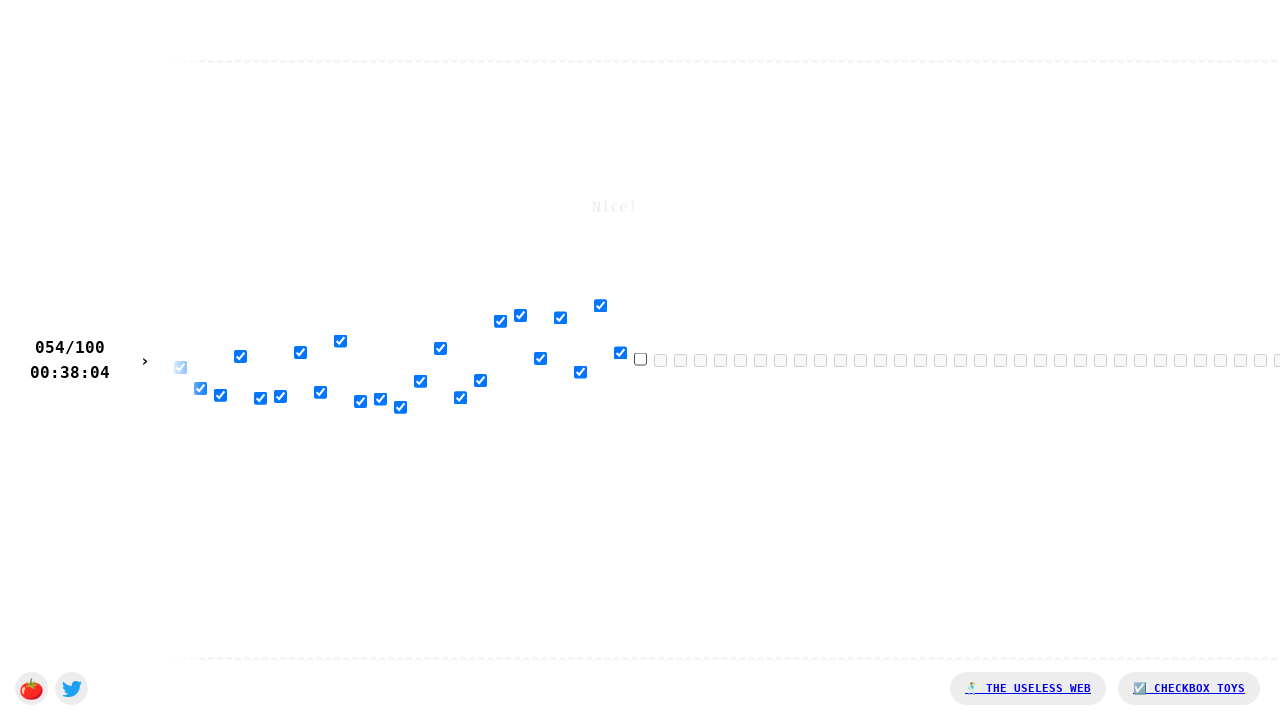

Clicked checkbox 55 of 100 at (640, 358) on xpath=/html/body/div[1]/input[55]
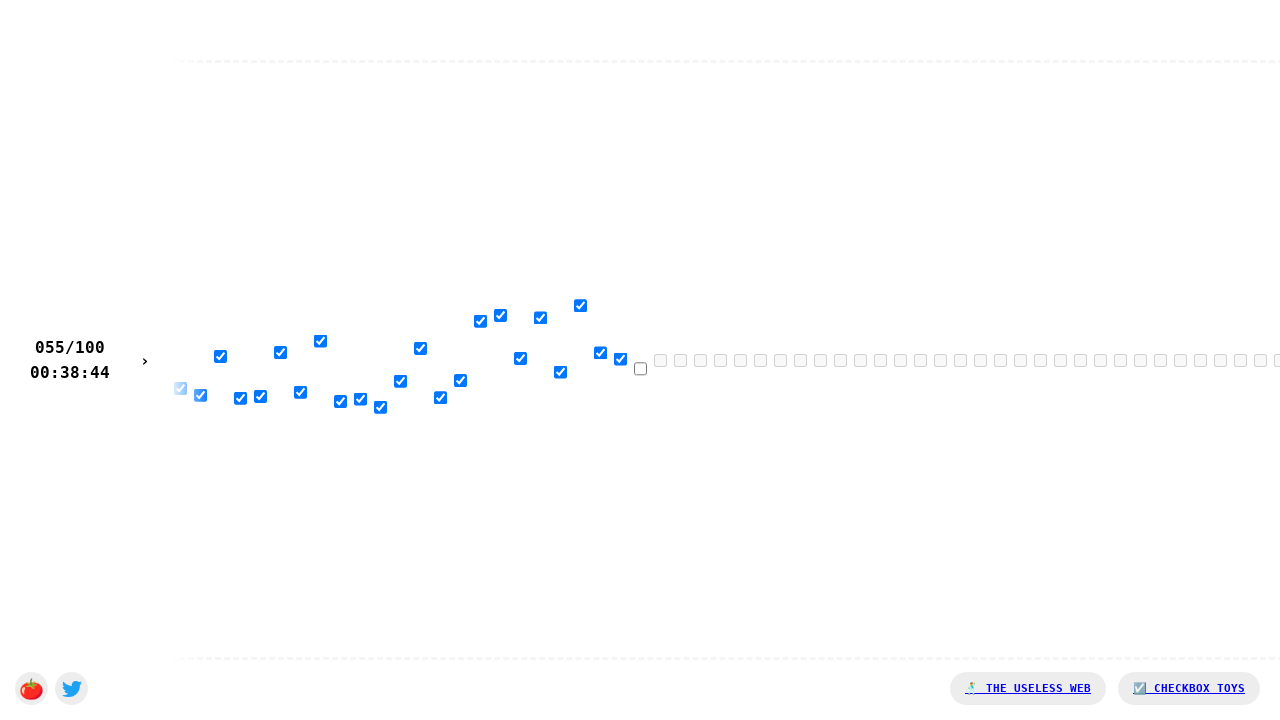

Waited 20ms before clicking checkbox 56
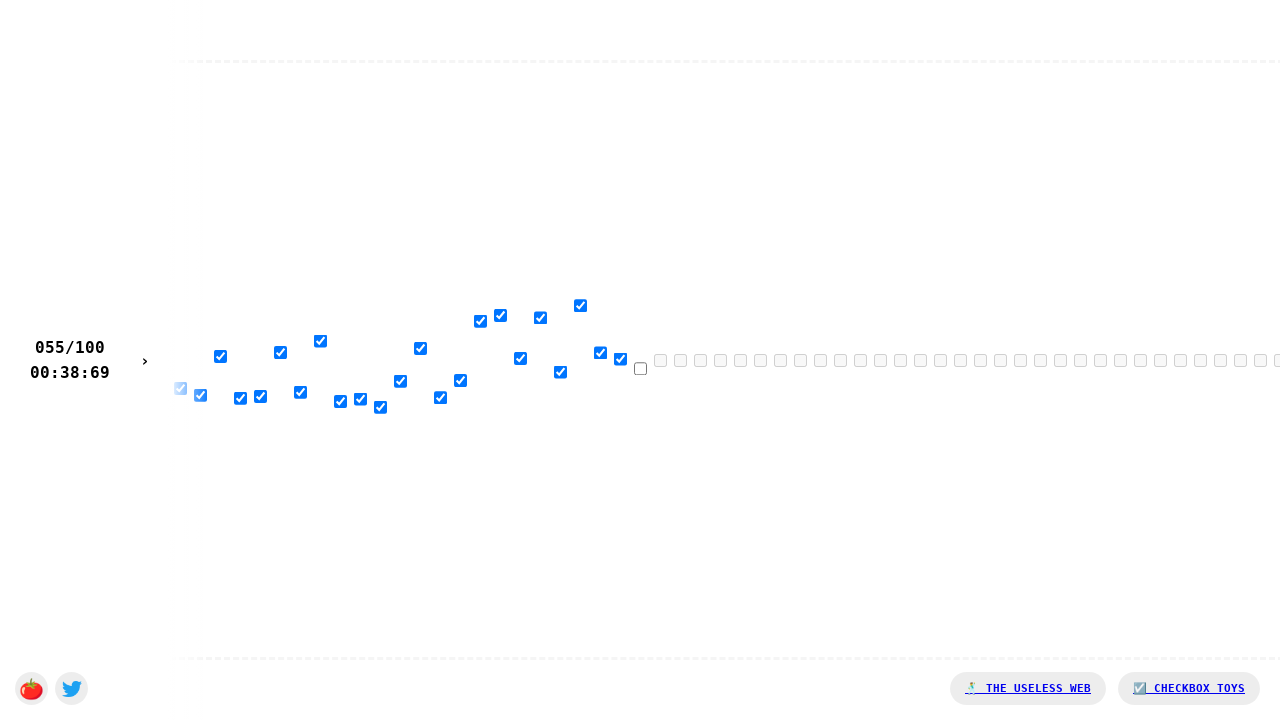

Clicked checkbox 56 of 100 at (640, 368) on xpath=/html/body/div[1]/input[56]
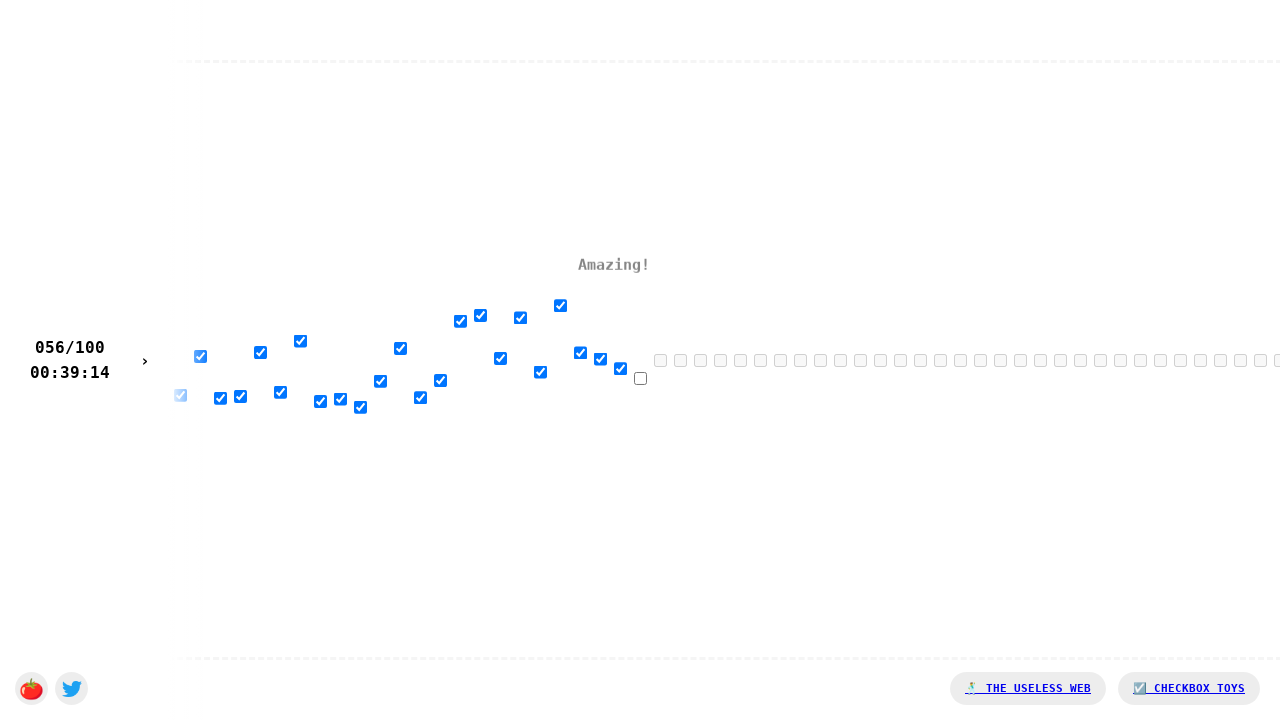

Waited 20ms before clicking checkbox 57
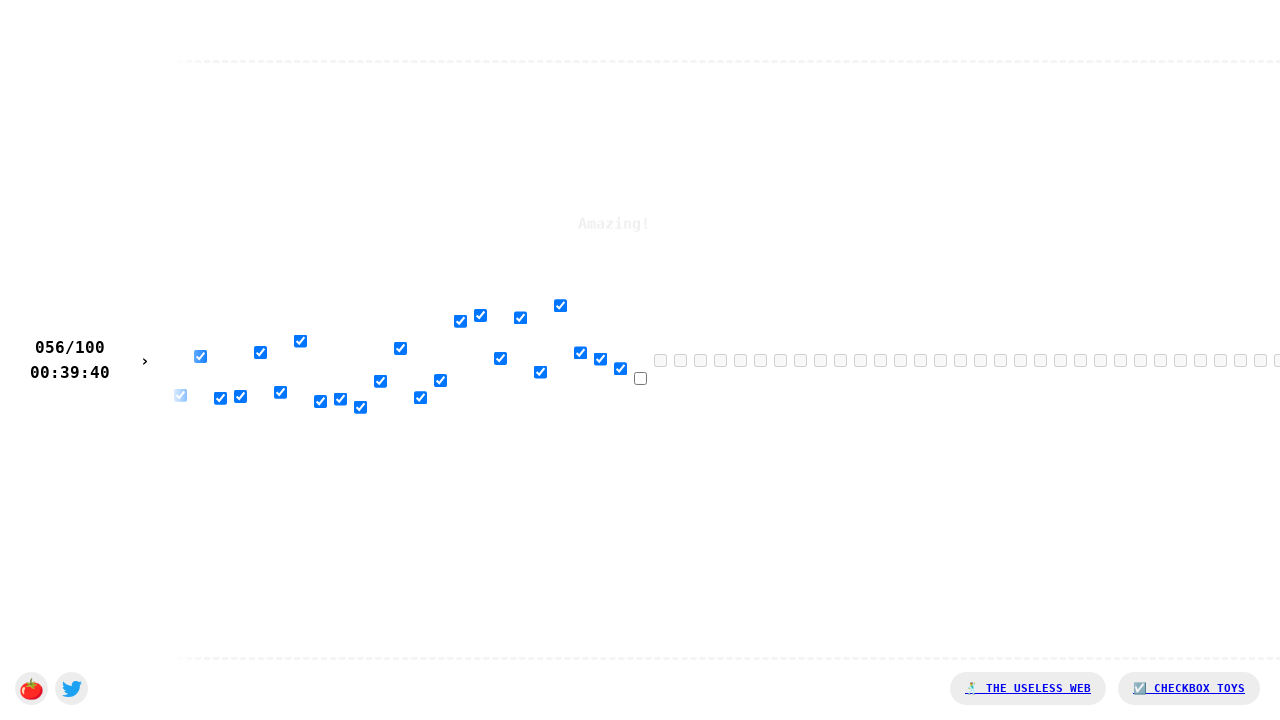

Clicked checkbox 57 of 100 at (640, 378) on xpath=/html/body/div[1]/input[57]
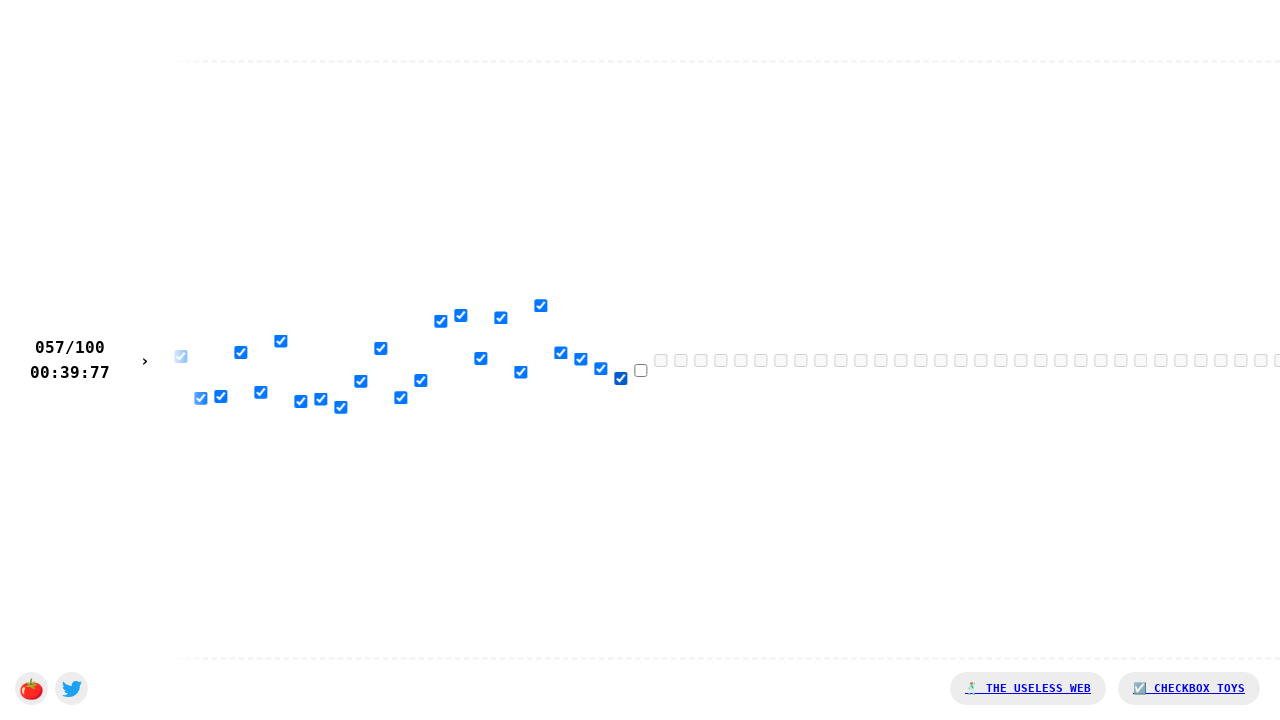

Waited 20ms before clicking checkbox 58
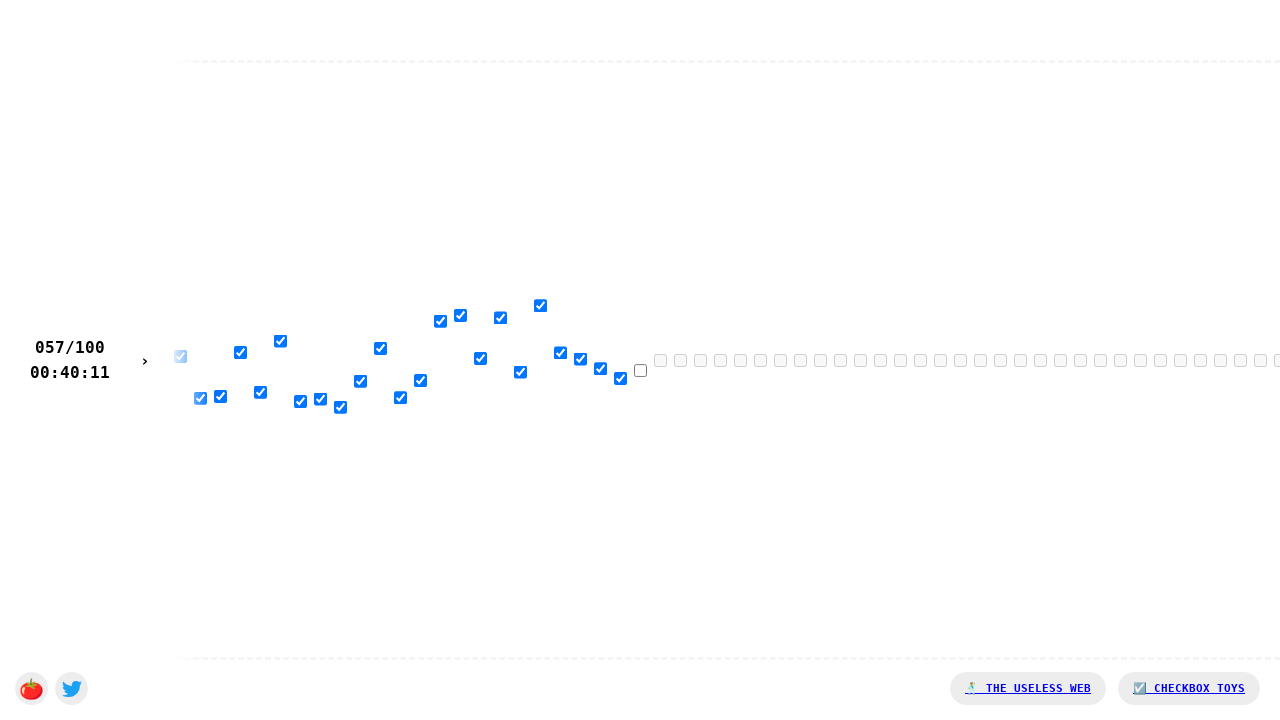

Clicked checkbox 58 of 100 at (640, 370) on xpath=/html/body/div[1]/input[58]
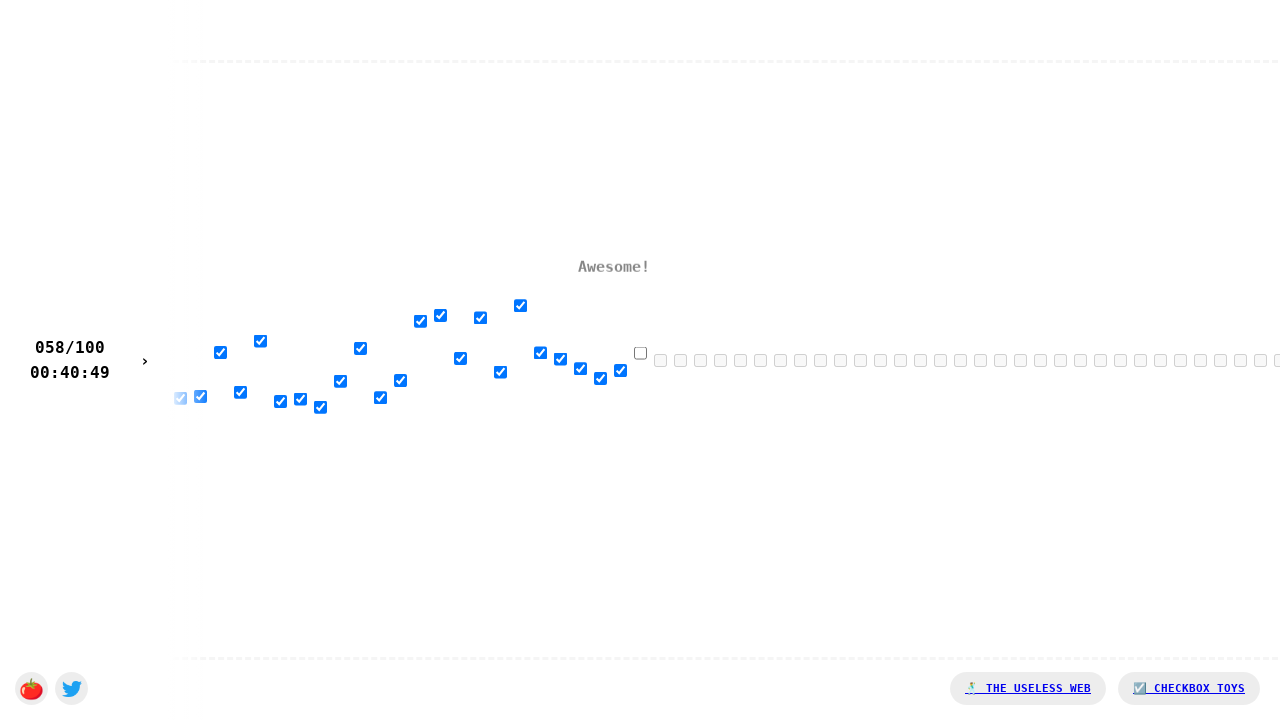

Waited 20ms before clicking checkbox 59
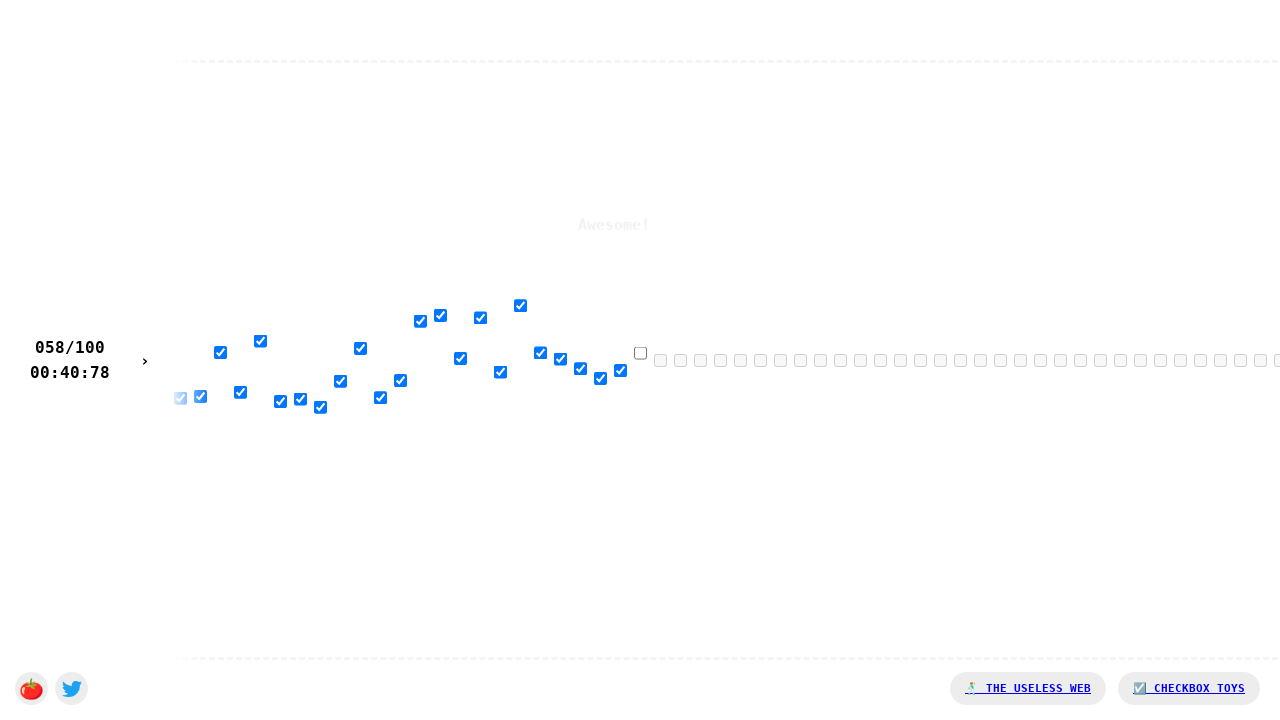

Clicked checkbox 59 of 100 at (640, 353) on xpath=/html/body/div[1]/input[59]
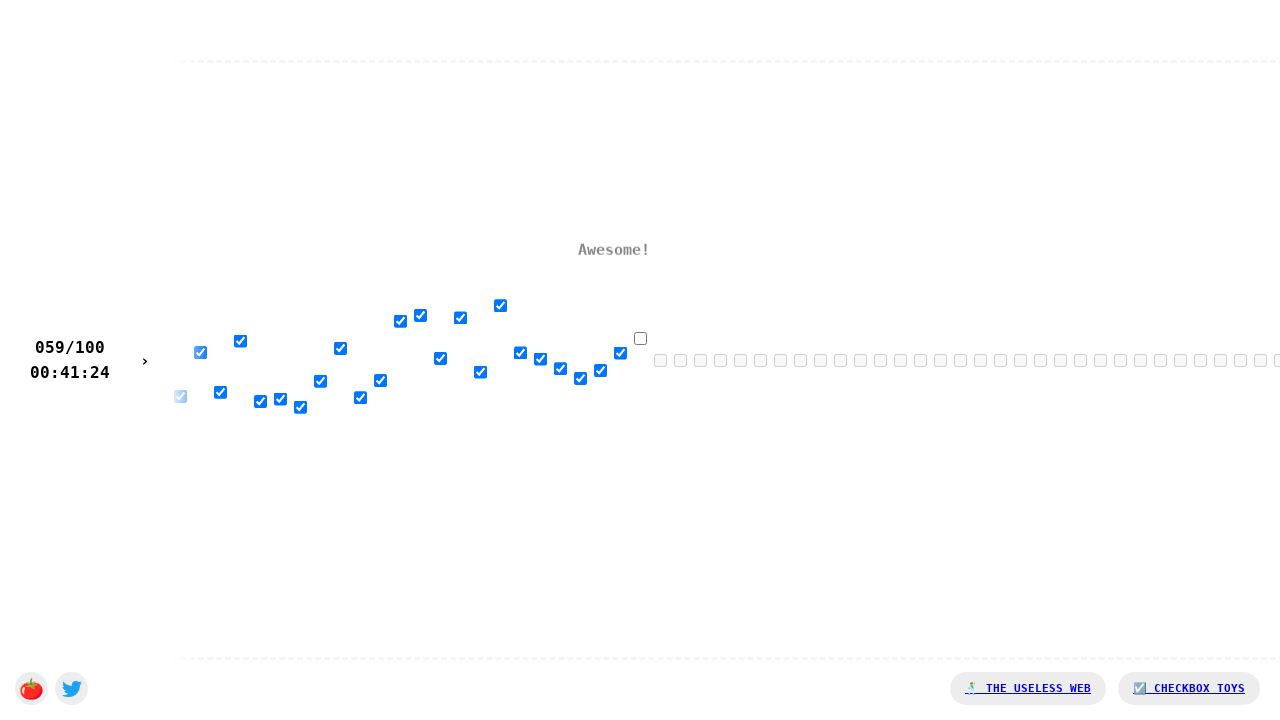

Waited 20ms before clicking checkbox 60
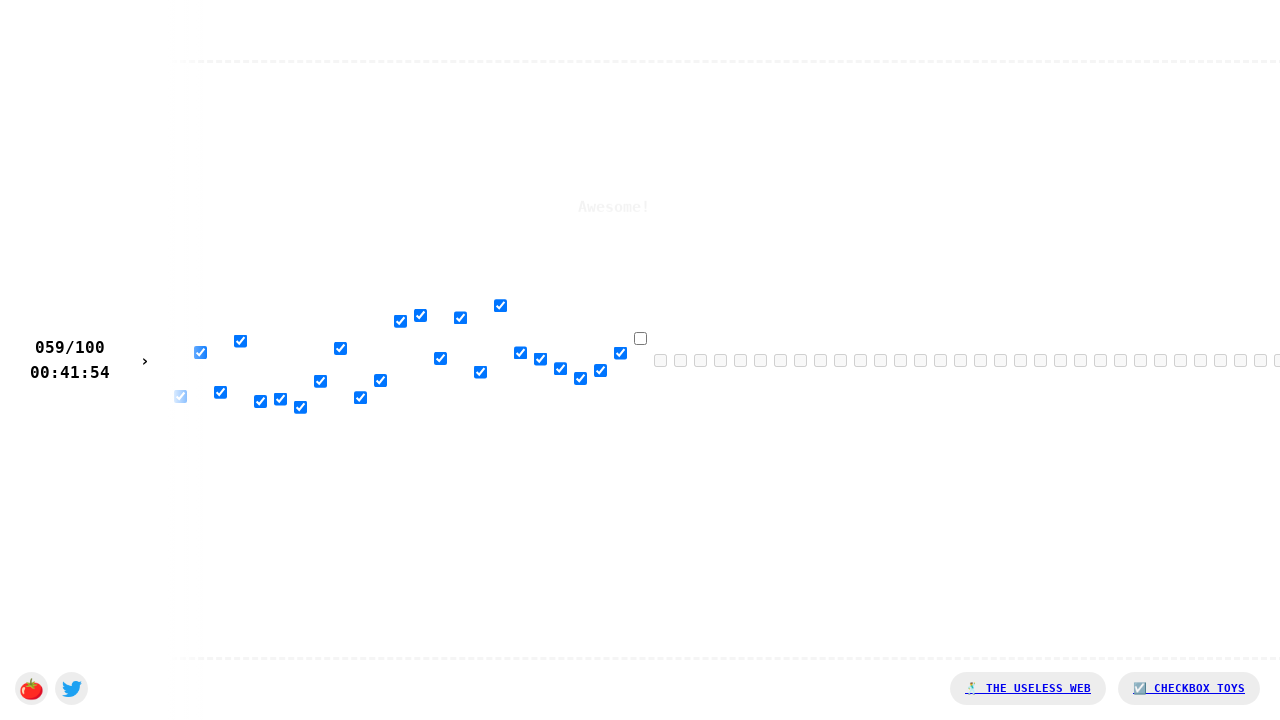

Clicked checkbox 60 of 100 at (640, 338) on xpath=/html/body/div[1]/input[60]
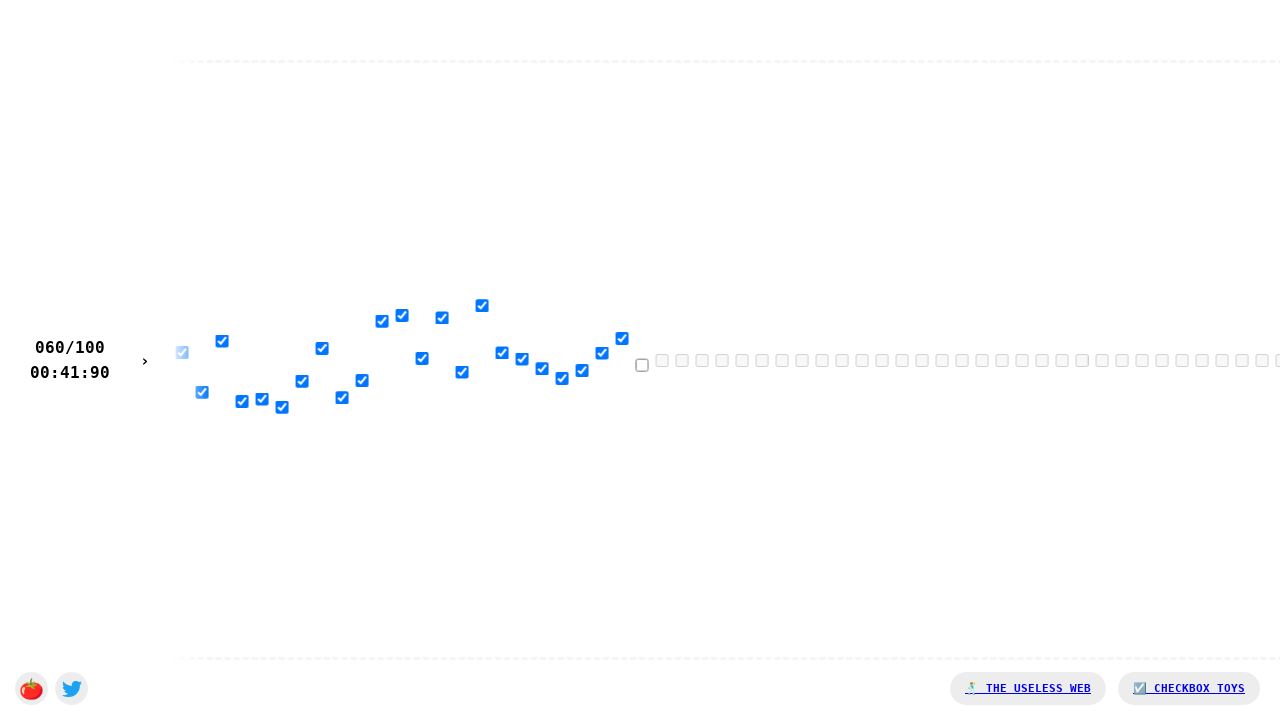

Waited 20ms before clicking checkbox 61
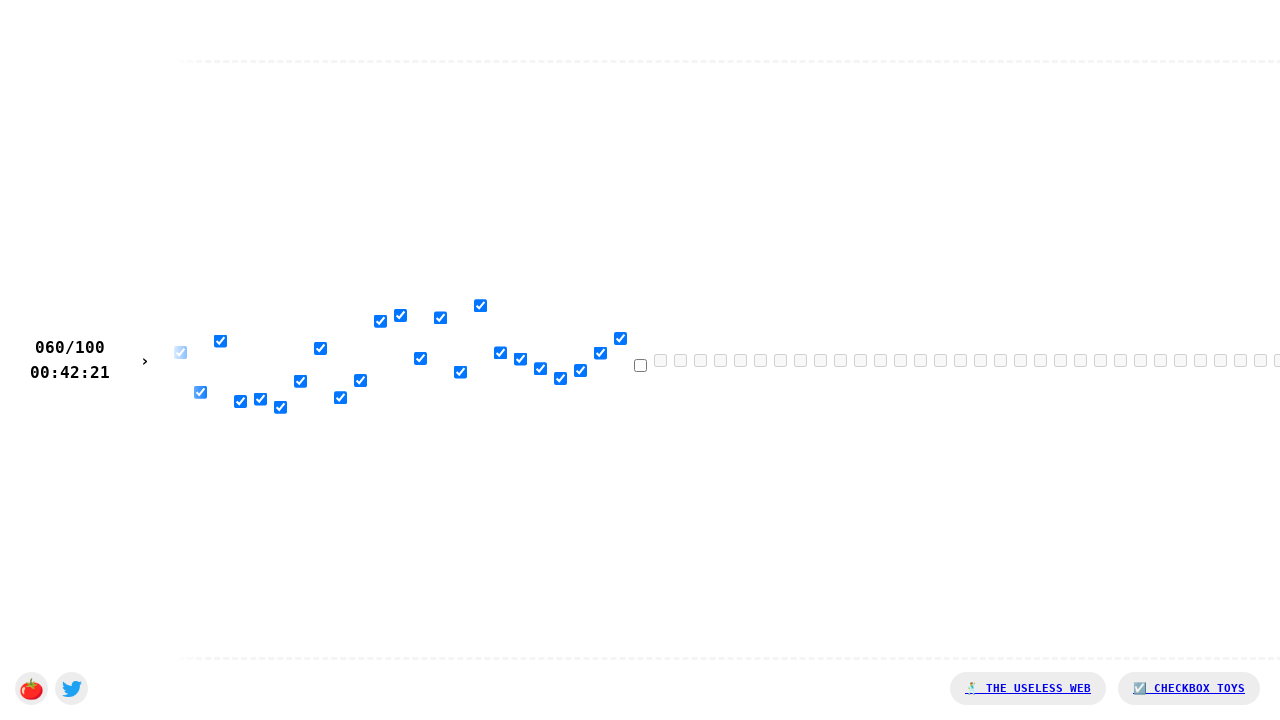

Clicked checkbox 61 of 100 at (640, 365) on xpath=/html/body/div[1]/input[61]
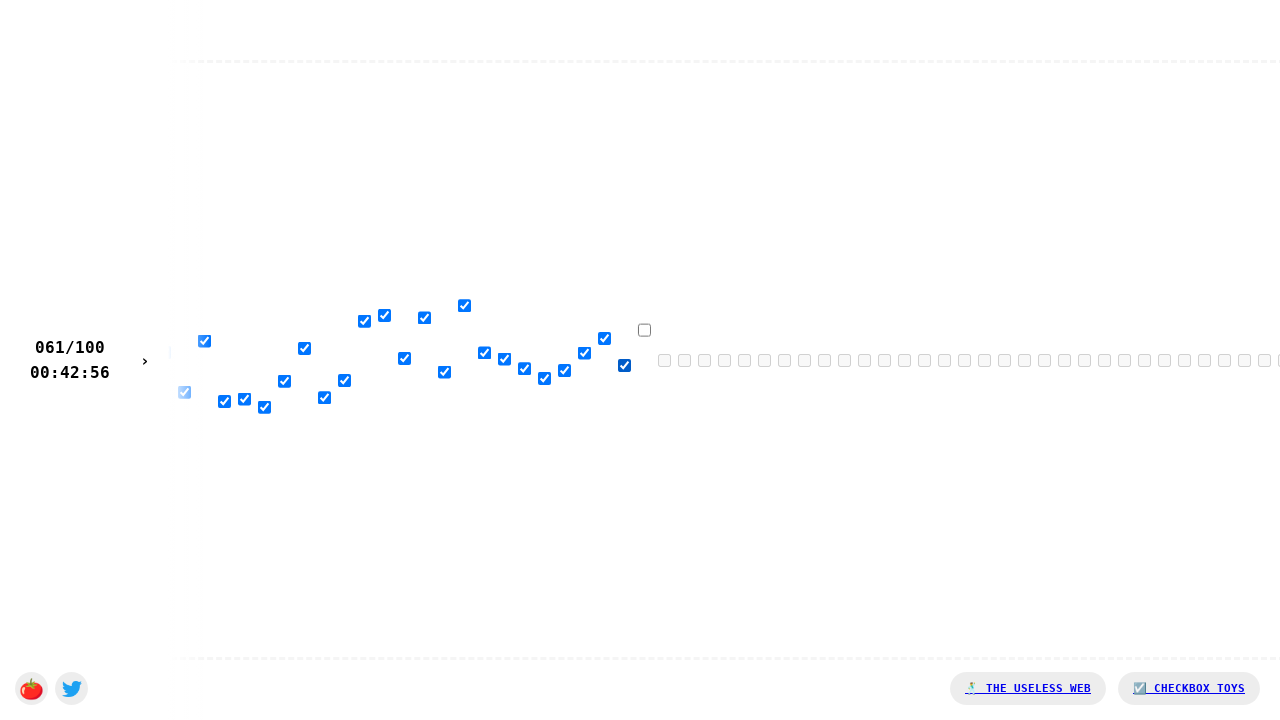

Waited 20ms before clicking checkbox 62
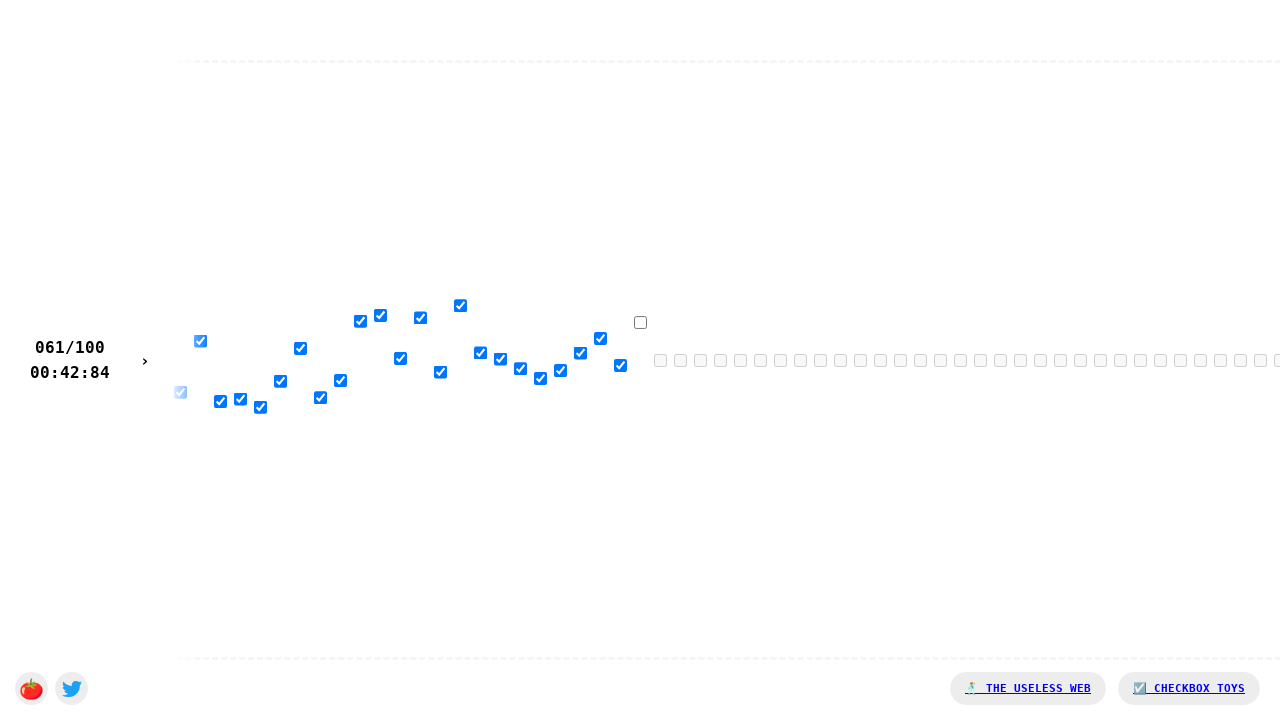

Clicked checkbox 62 of 100 at (640, 322) on xpath=/html/body/div[1]/input[62]
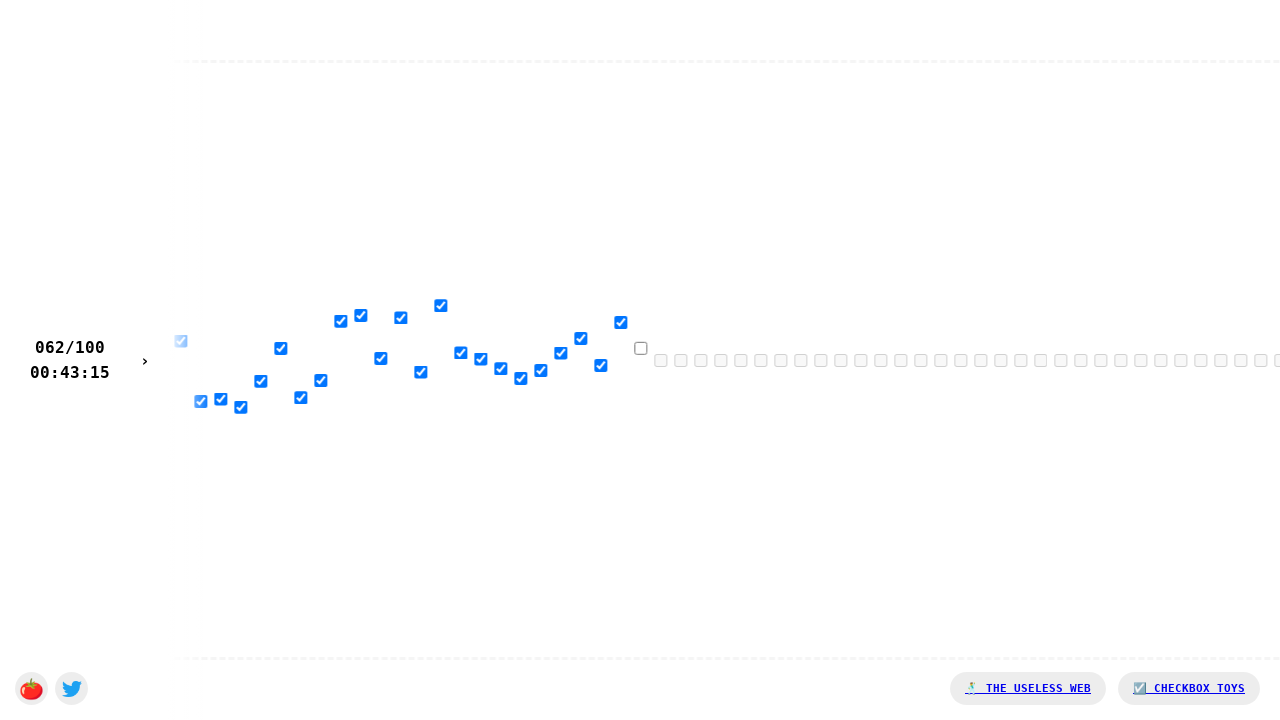

Waited 20ms before clicking checkbox 63
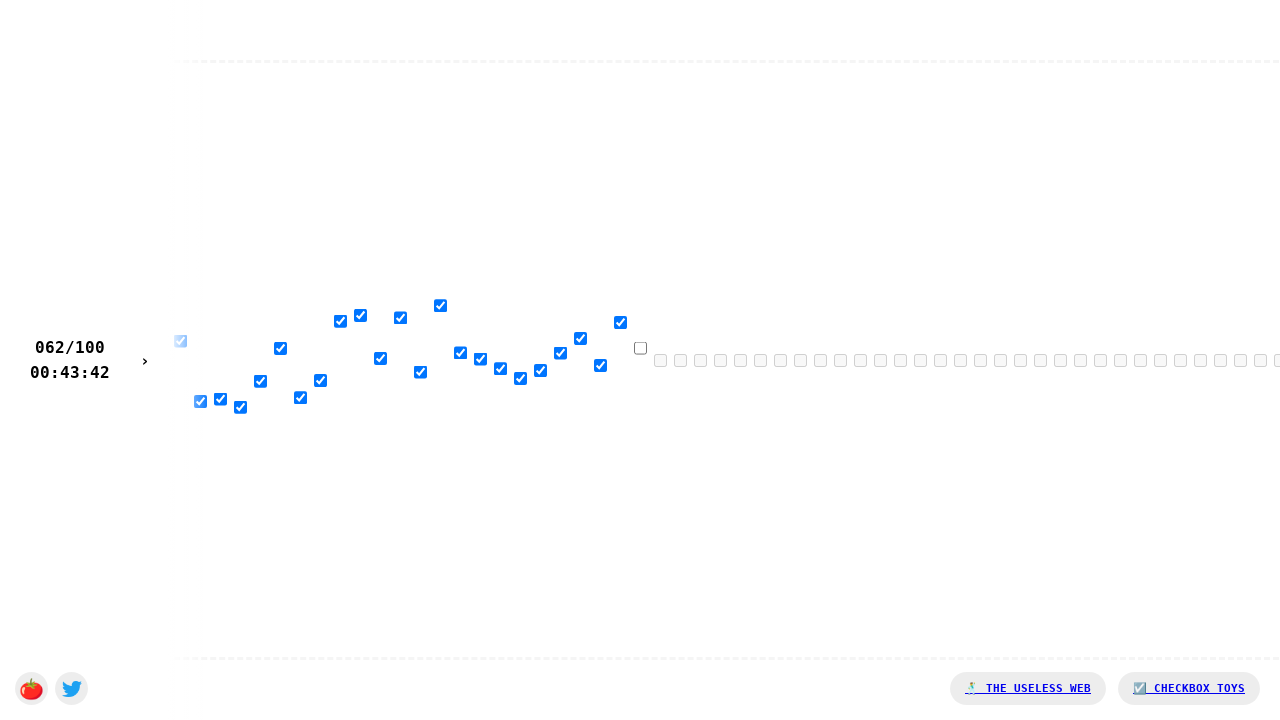

Clicked checkbox 63 of 100 at (640, 348) on xpath=/html/body/div[1]/input[63]
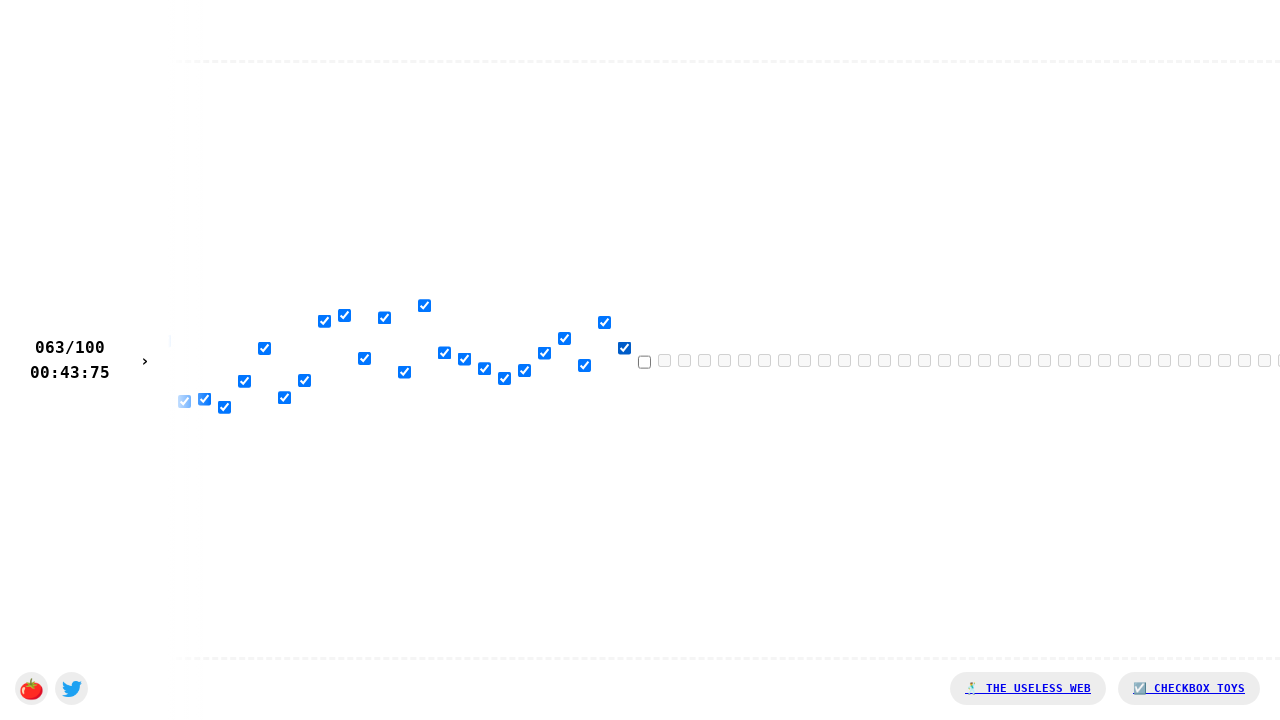

Waited 20ms before clicking checkbox 64
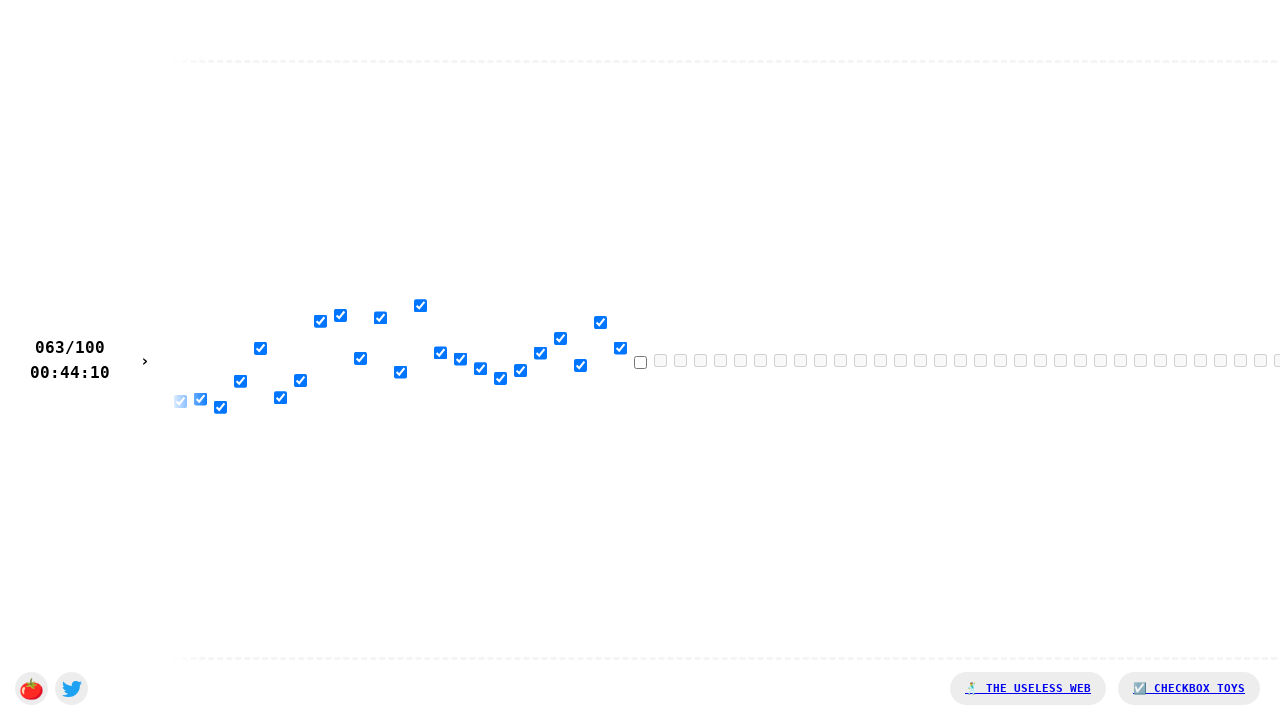

Clicked checkbox 64 of 100 at (640, 362) on xpath=/html/body/div[1]/input[64]
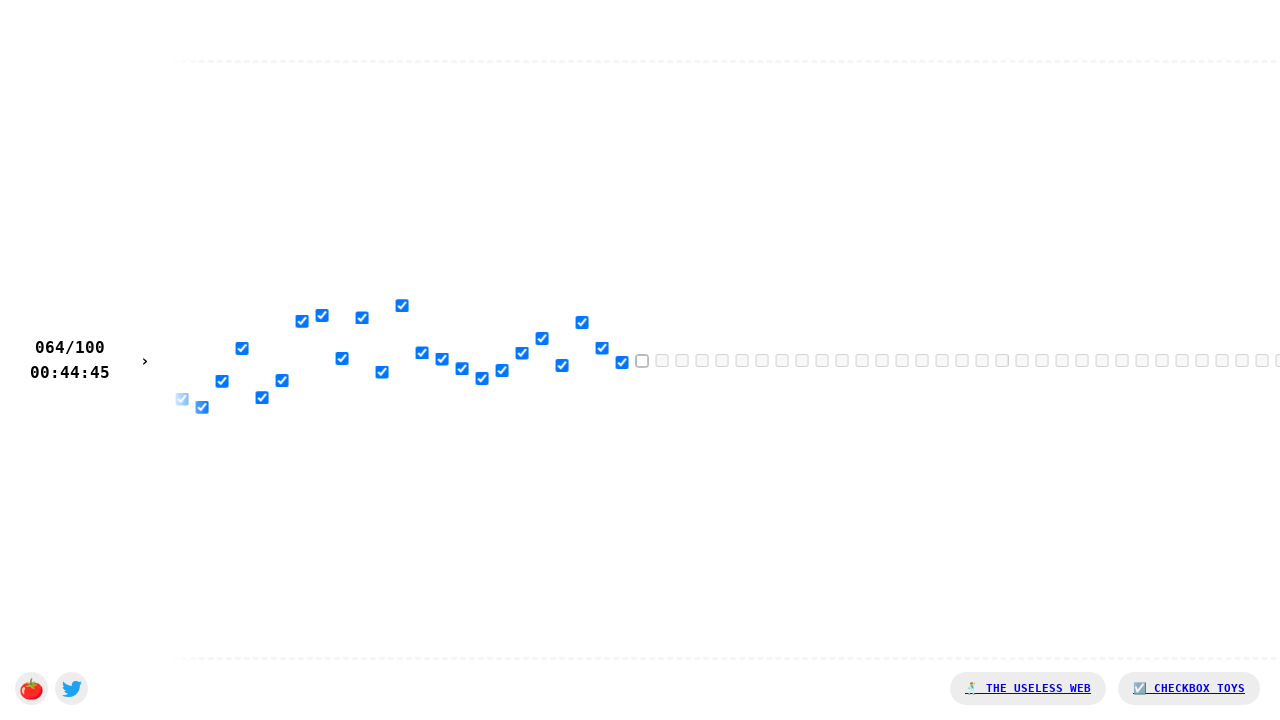

Waited 20ms before clicking checkbox 65
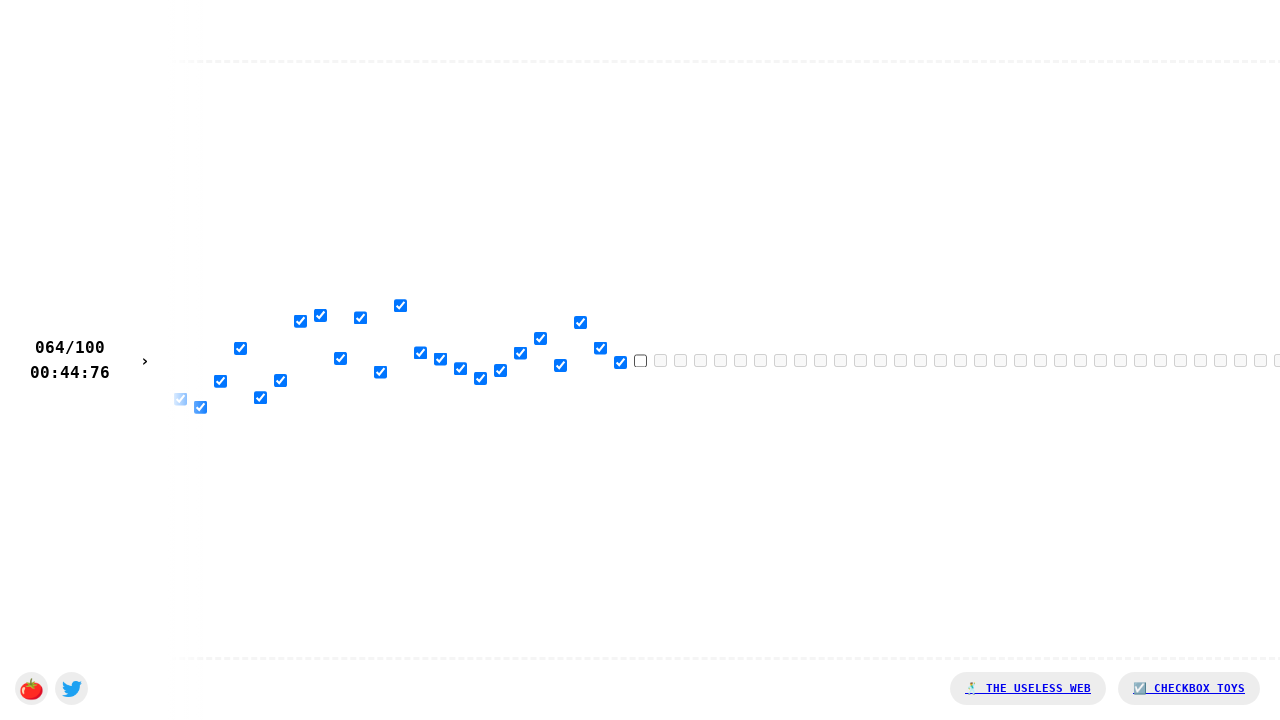

Clicked checkbox 65 of 100 at (640, 360) on xpath=/html/body/div[1]/input[65]
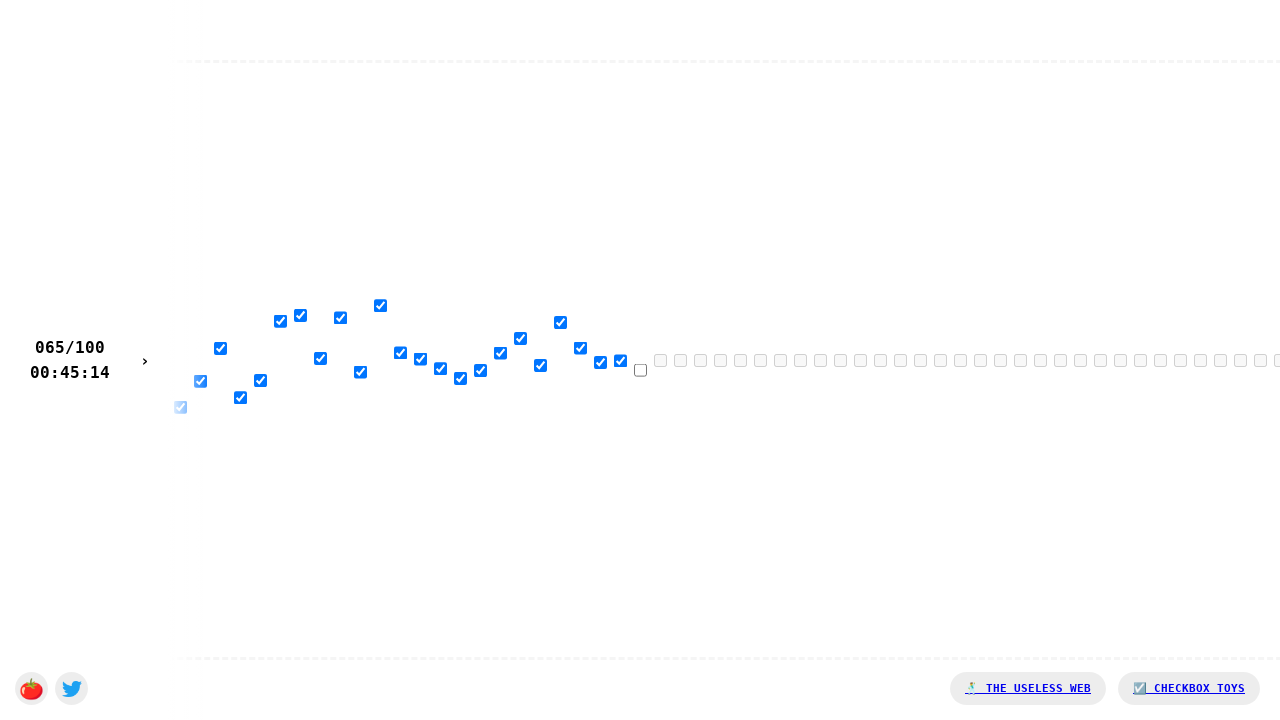

Waited 20ms before clicking checkbox 66
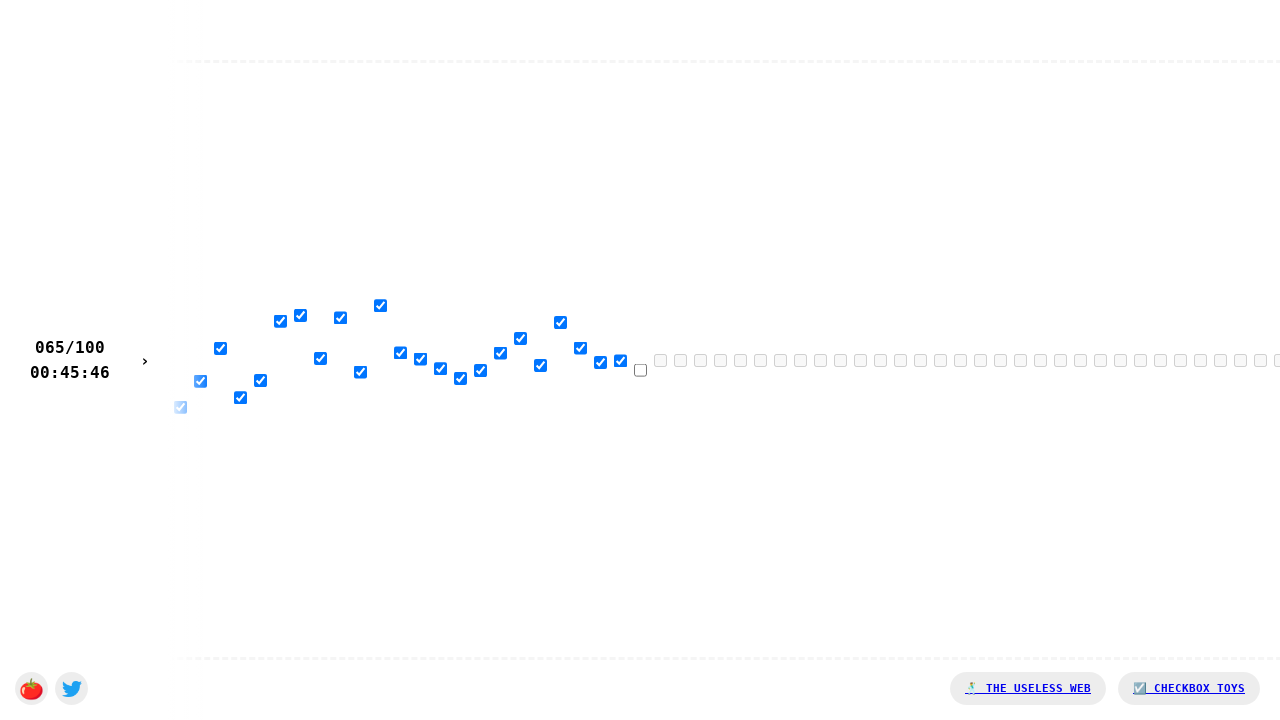

Clicked checkbox 66 of 100 at (640, 370) on xpath=/html/body/div[1]/input[66]
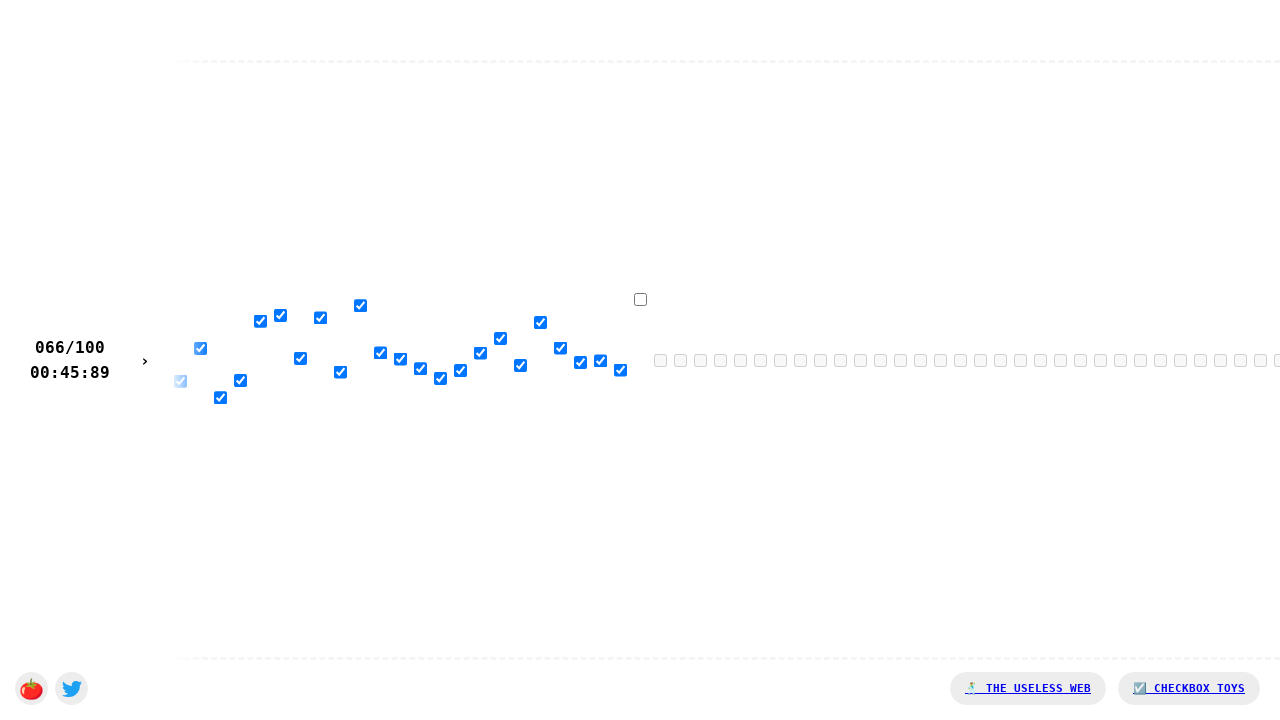

Waited 20ms before clicking checkbox 67
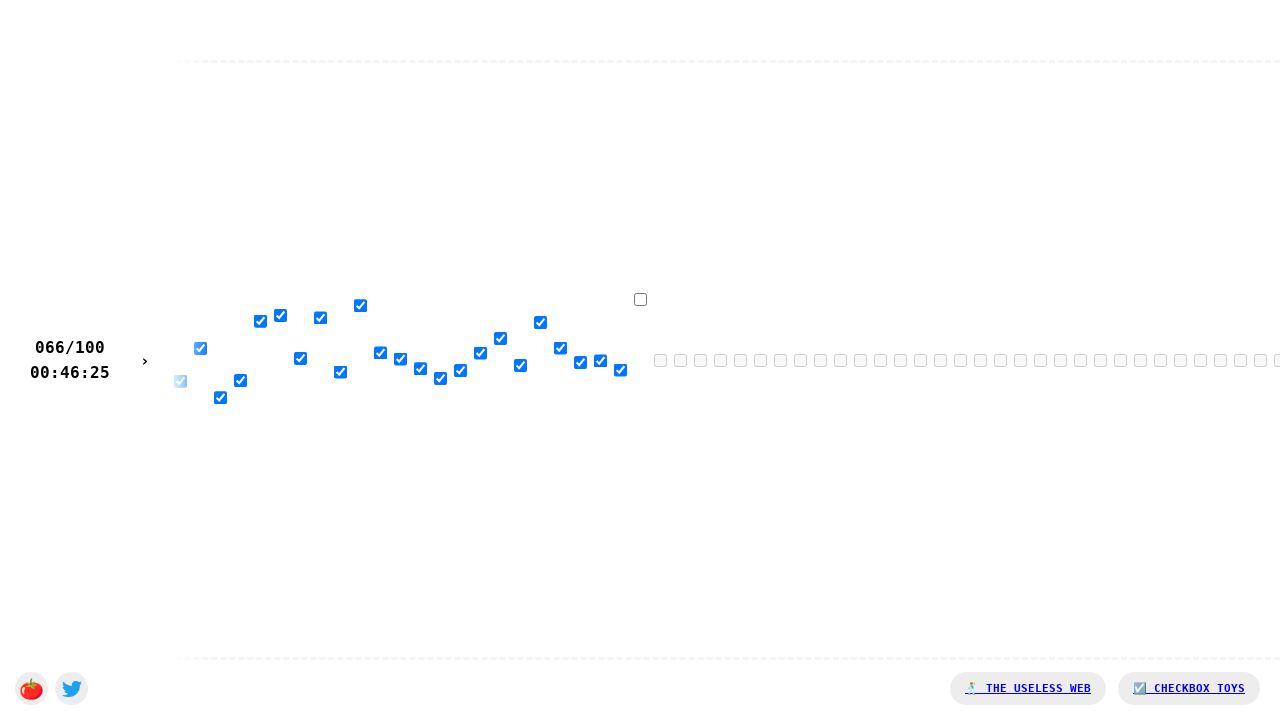

Clicked checkbox 67 of 100 at (640, 299) on xpath=/html/body/div[1]/input[67]
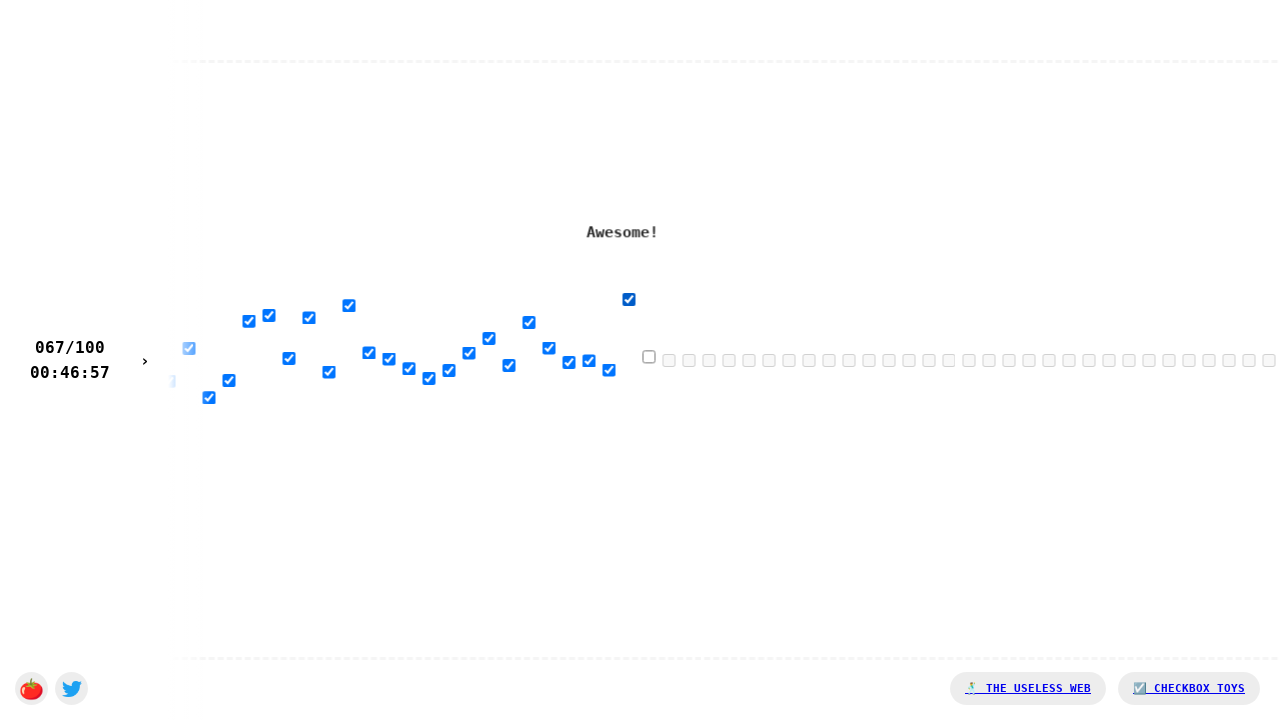

Waited 20ms before clicking checkbox 68
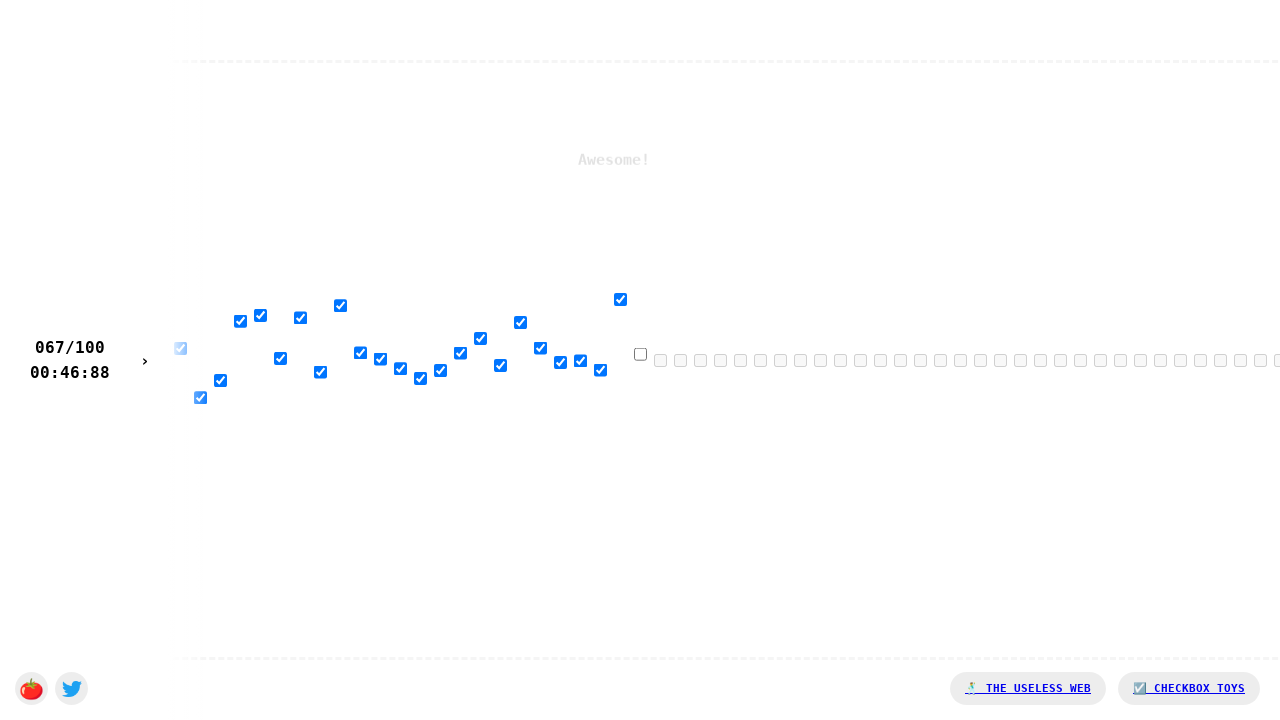

Clicked checkbox 68 of 100 at (640, 354) on xpath=/html/body/div[1]/input[68]
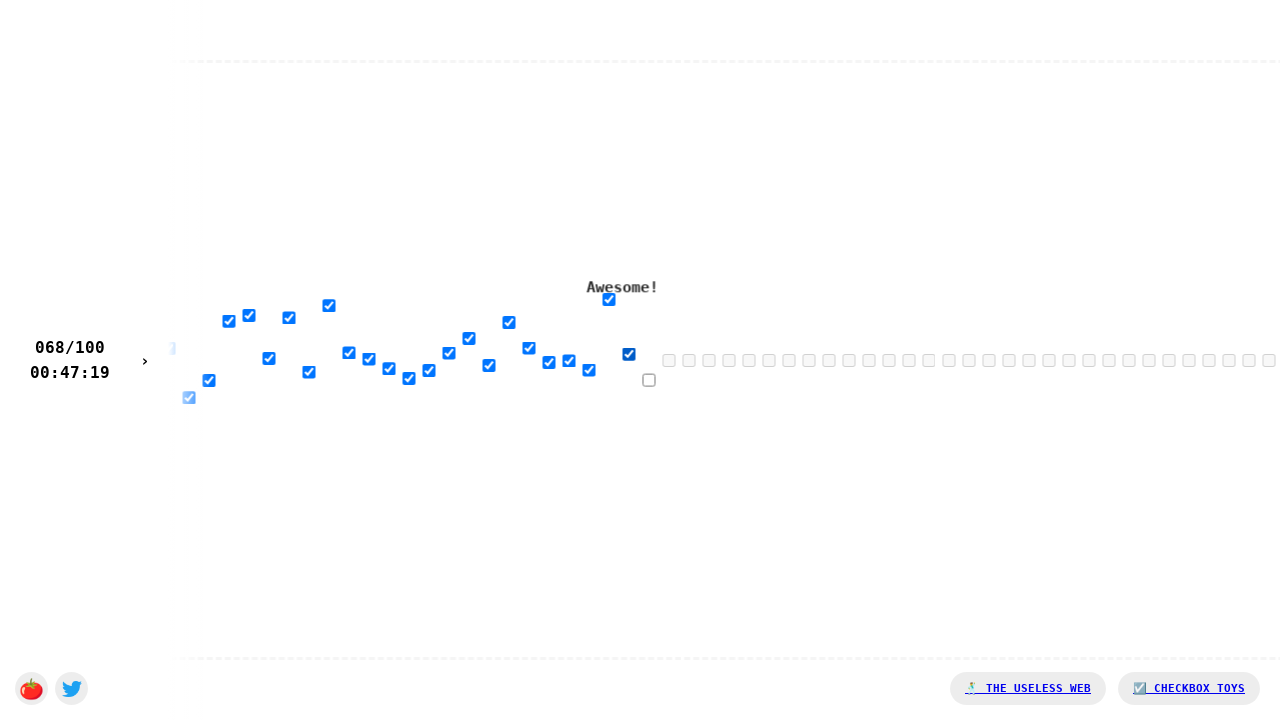

Waited 20ms before clicking checkbox 69
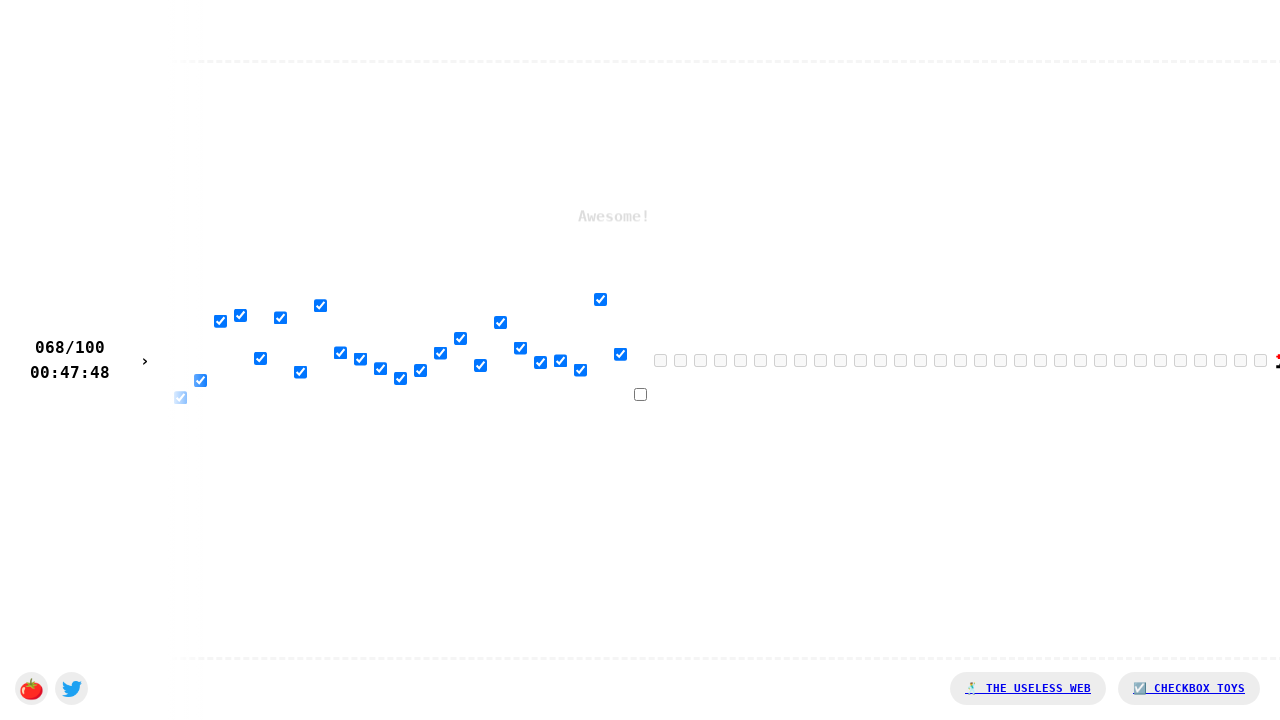

Clicked checkbox 69 of 100 at (640, 394) on xpath=/html/body/div[1]/input[69]
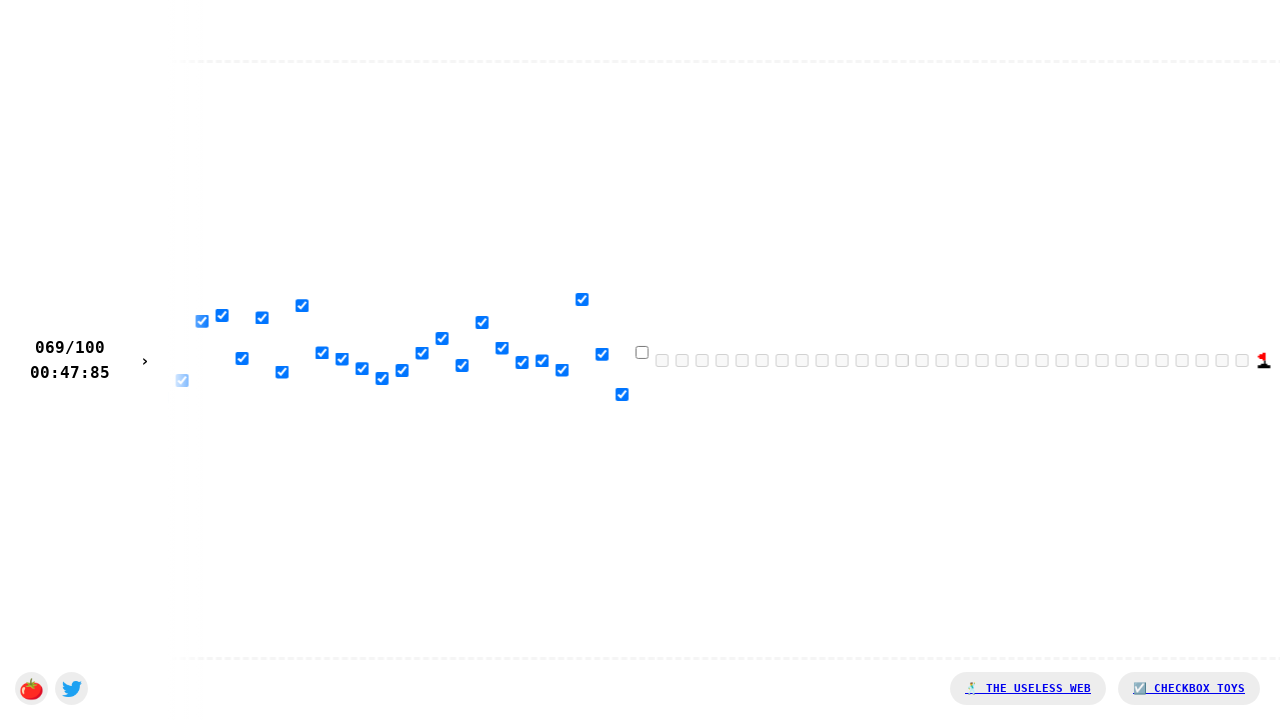

Waited 20ms before clicking checkbox 70
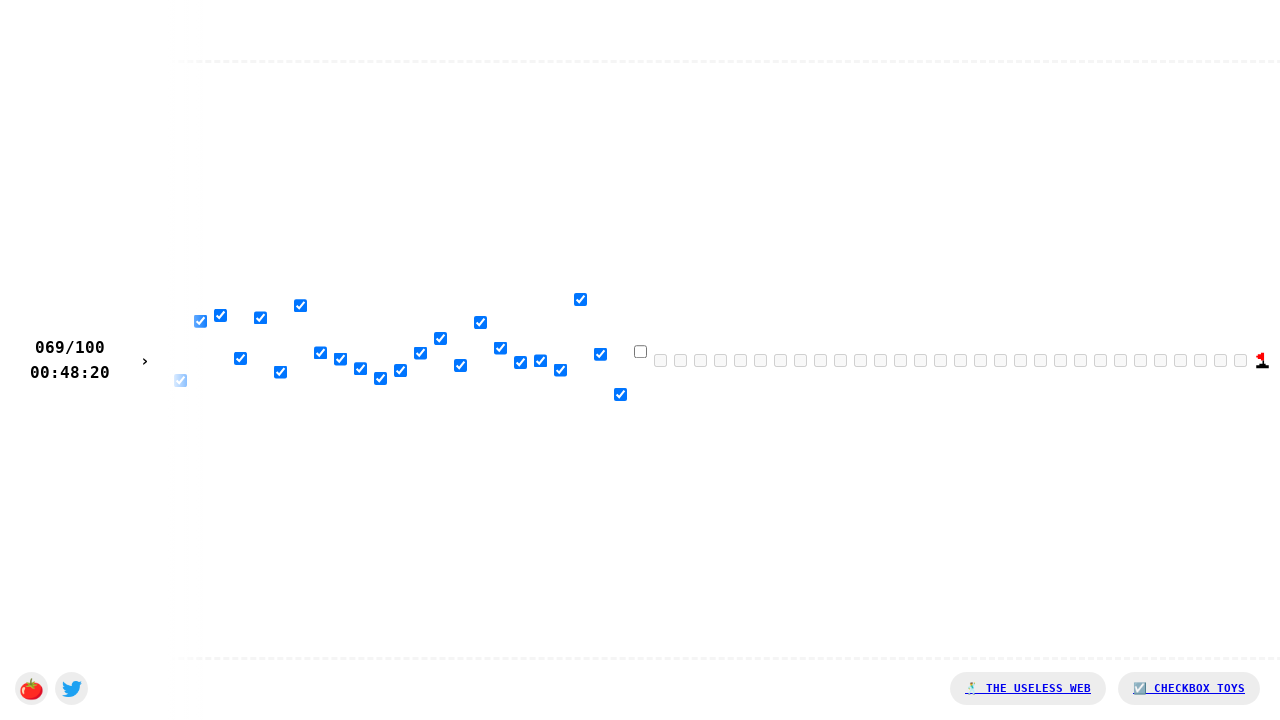

Clicked checkbox 70 of 100 at (640, 351) on xpath=/html/body/div[1]/input[70]
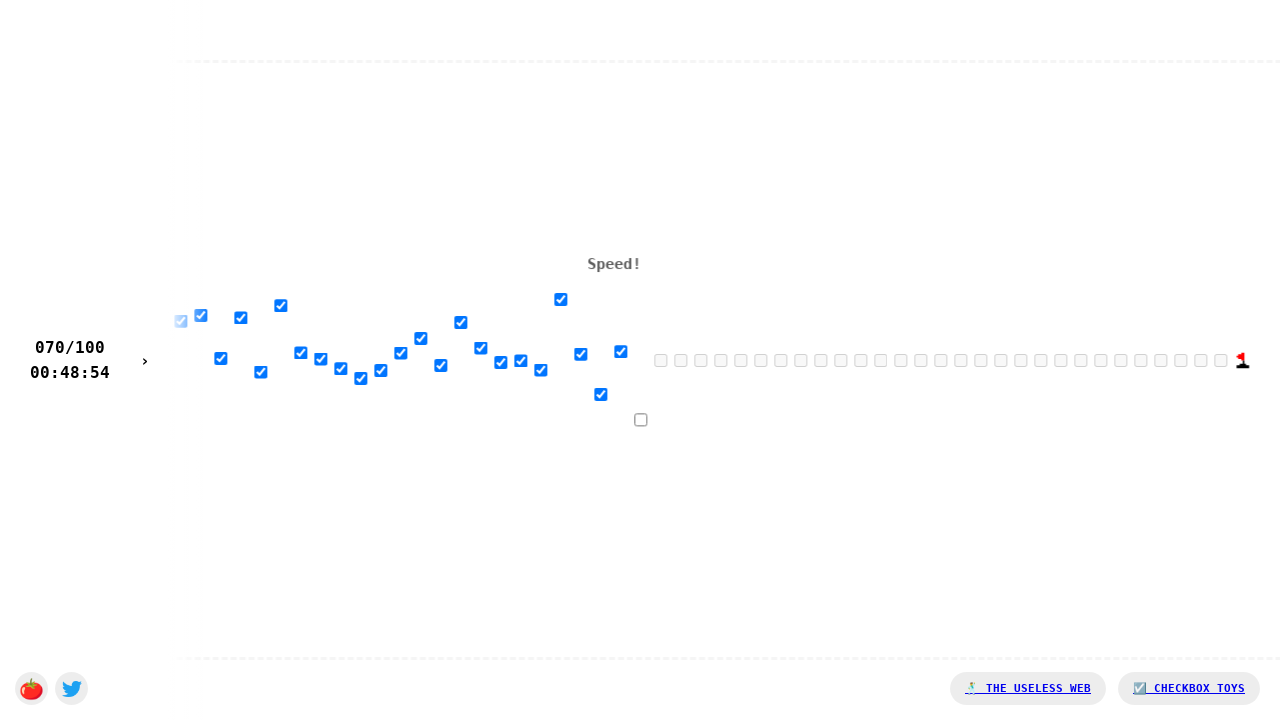

Waited 20ms before clicking checkbox 71
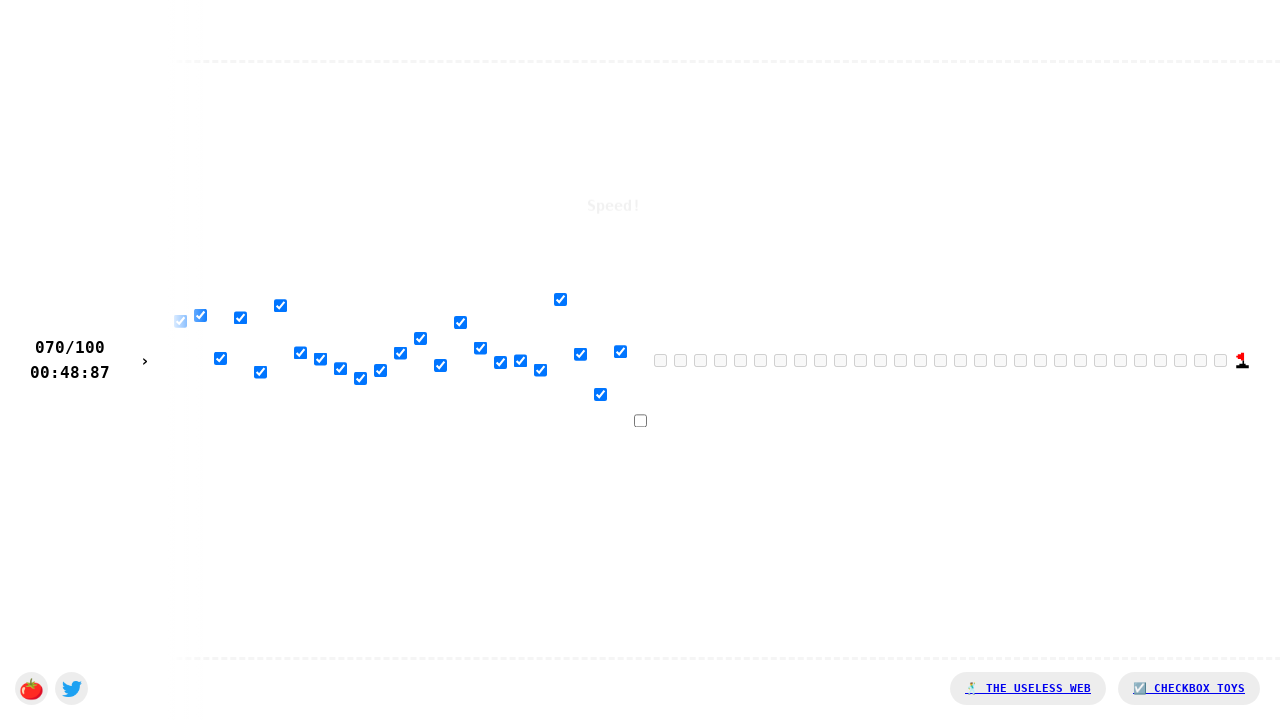

Clicked checkbox 71 of 100 at (640, 420) on xpath=/html/body/div[1]/input[71]
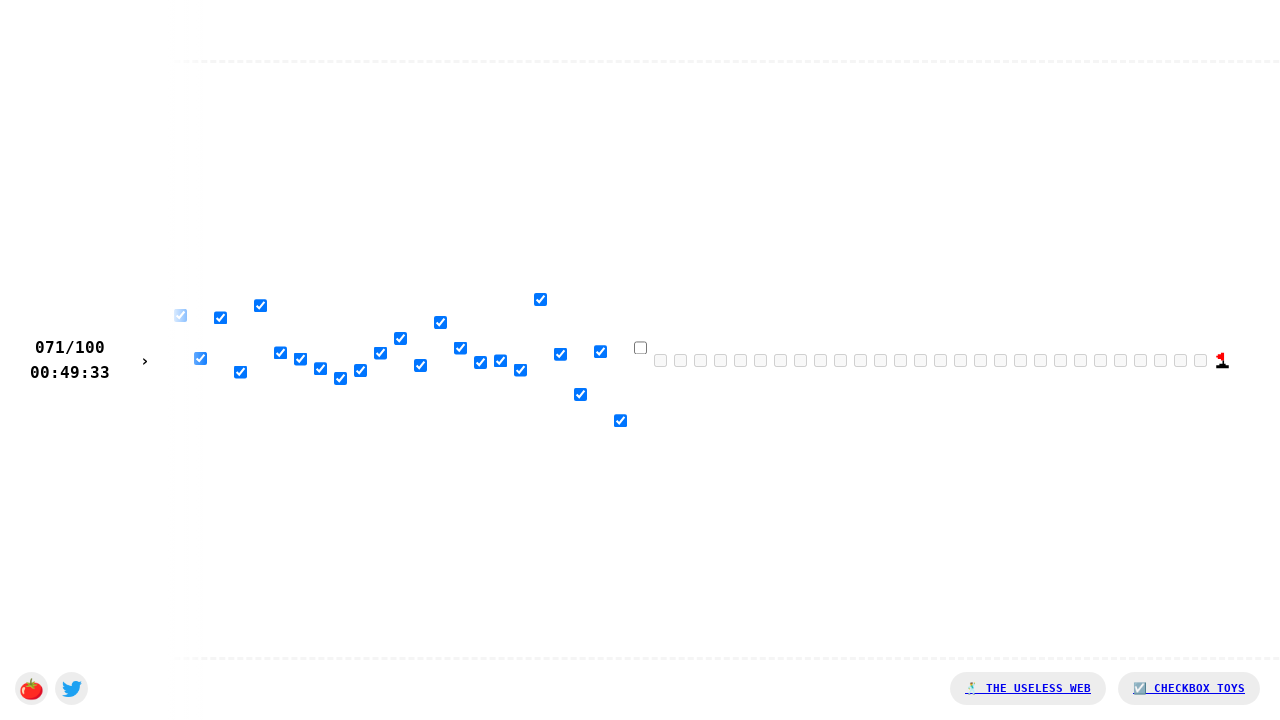

Waited 20ms before clicking checkbox 72
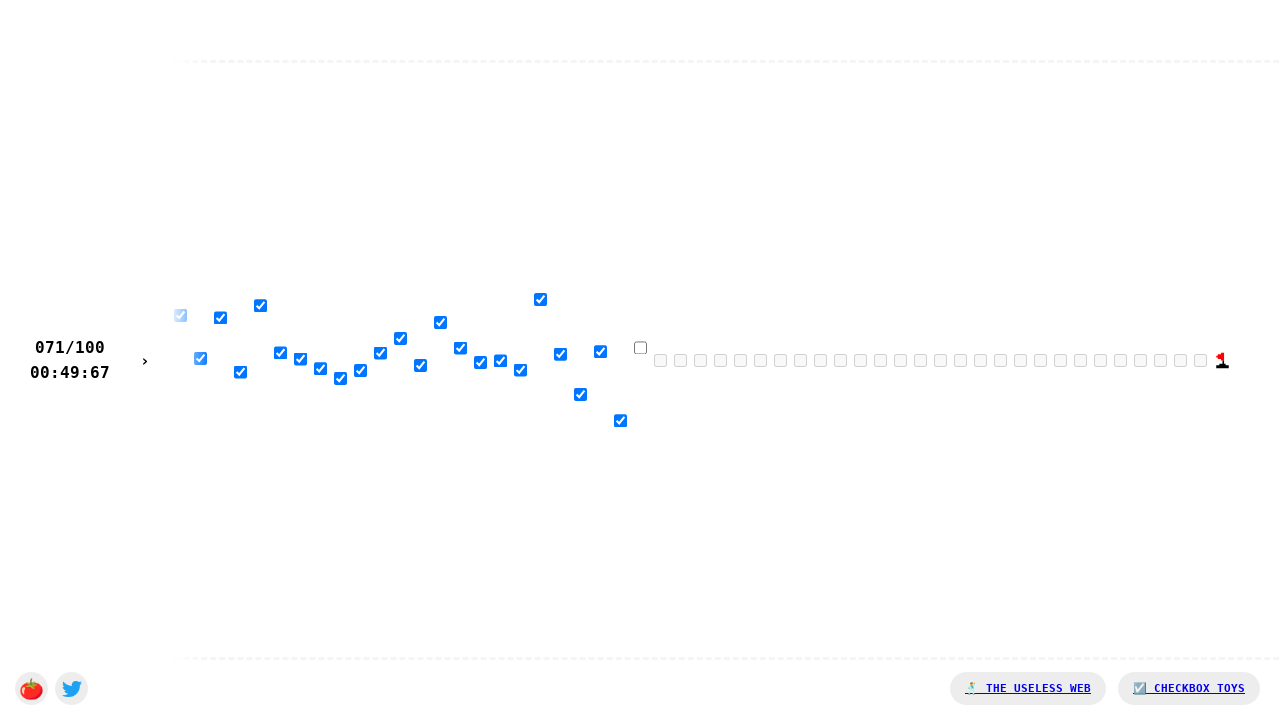

Clicked checkbox 72 of 100 at (640, 347) on xpath=/html/body/div[1]/input[72]
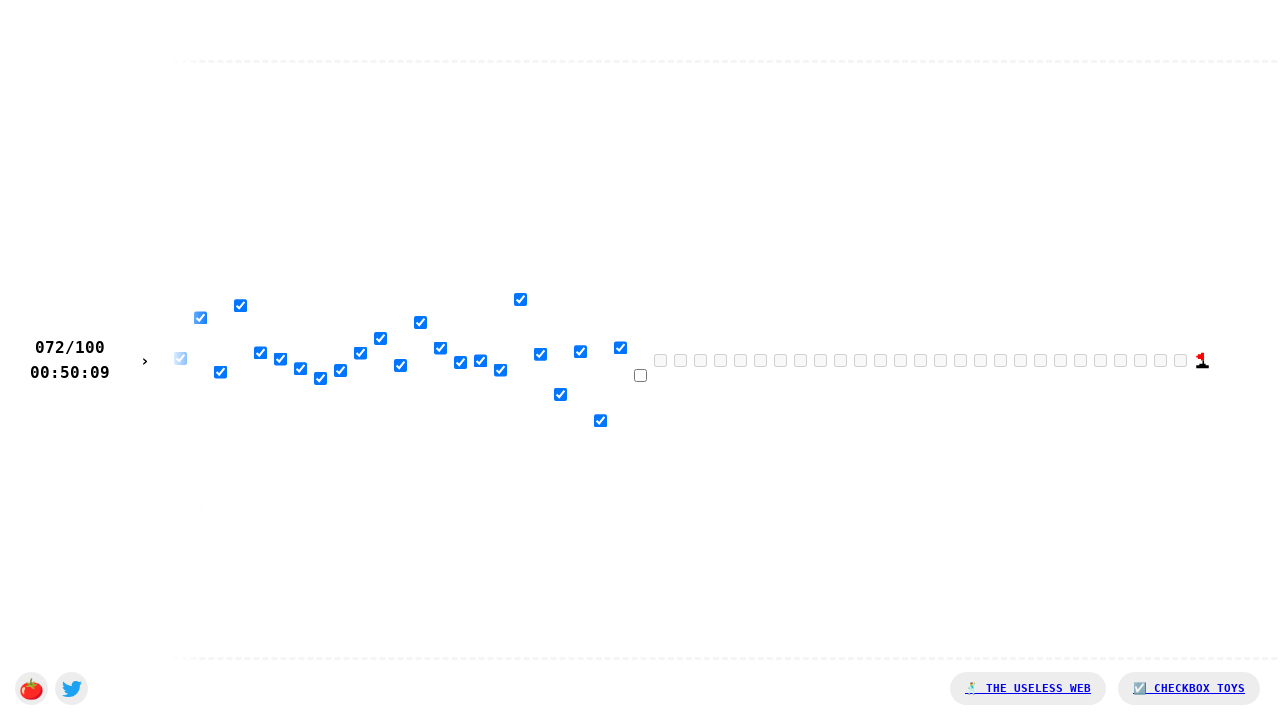

Waited 20ms before clicking checkbox 73
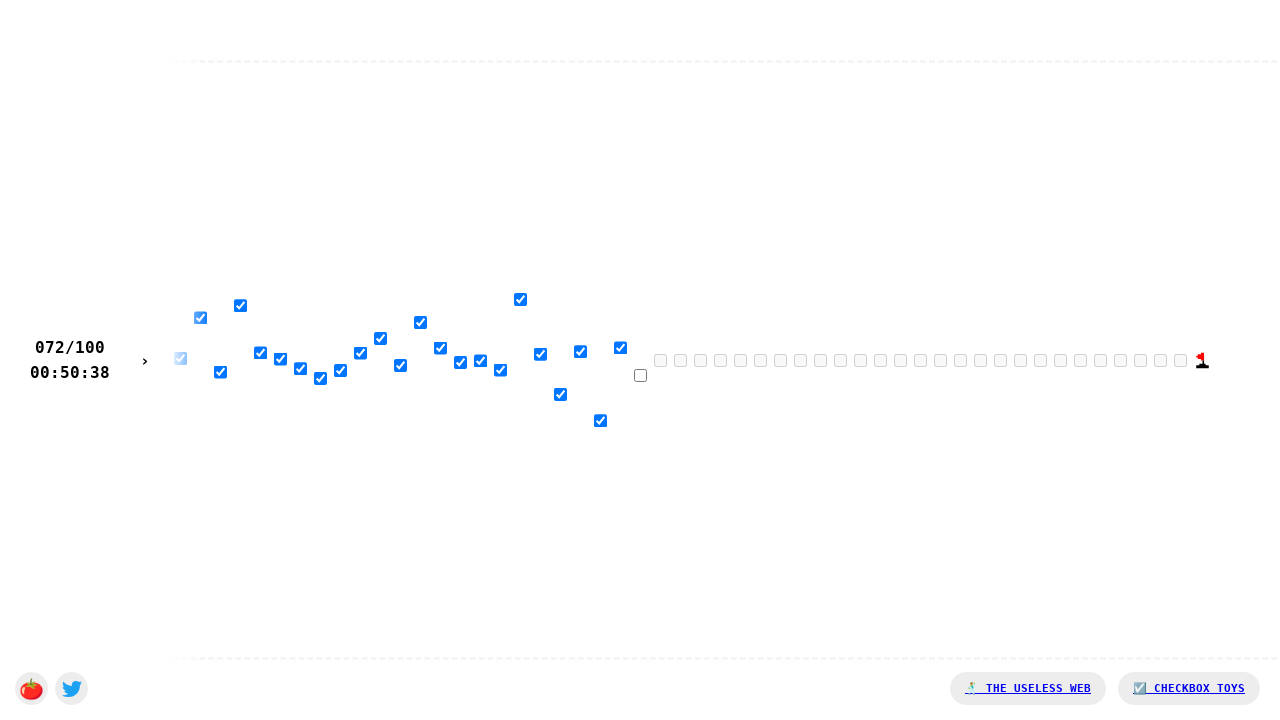

Clicked checkbox 73 of 100 at (640, 375) on xpath=/html/body/div[1]/input[73]
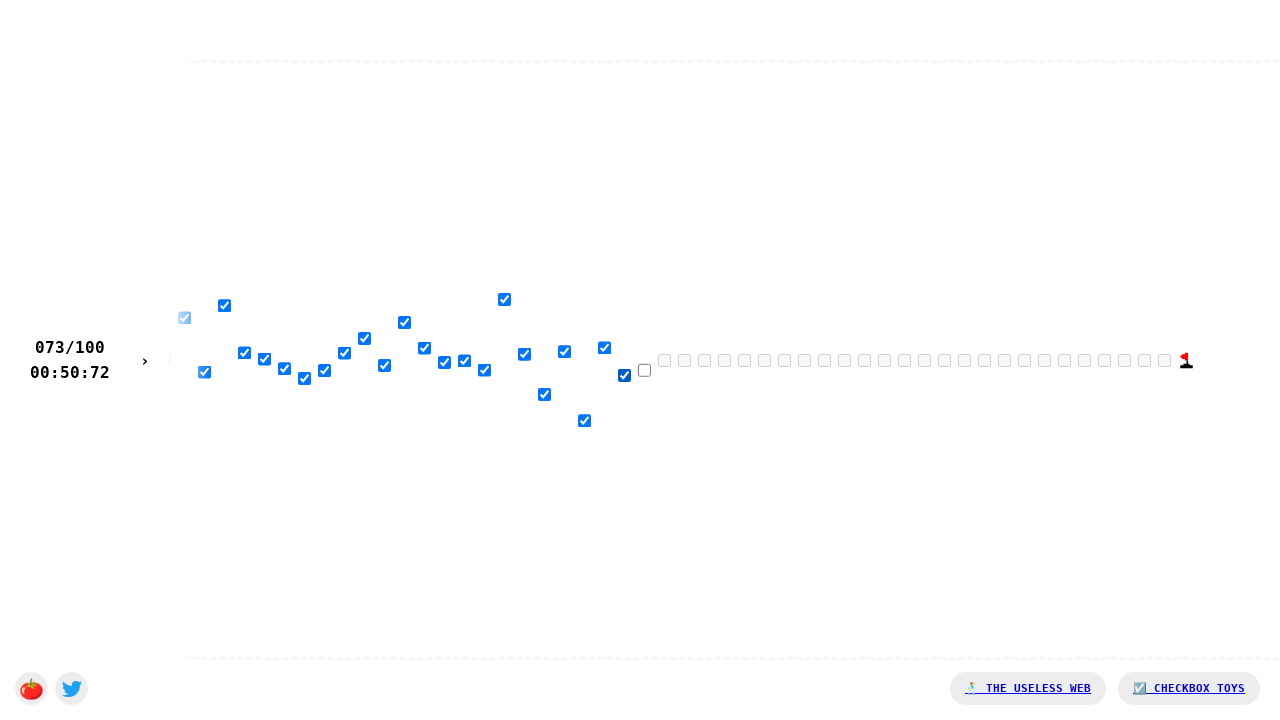

Waited 20ms before clicking checkbox 74
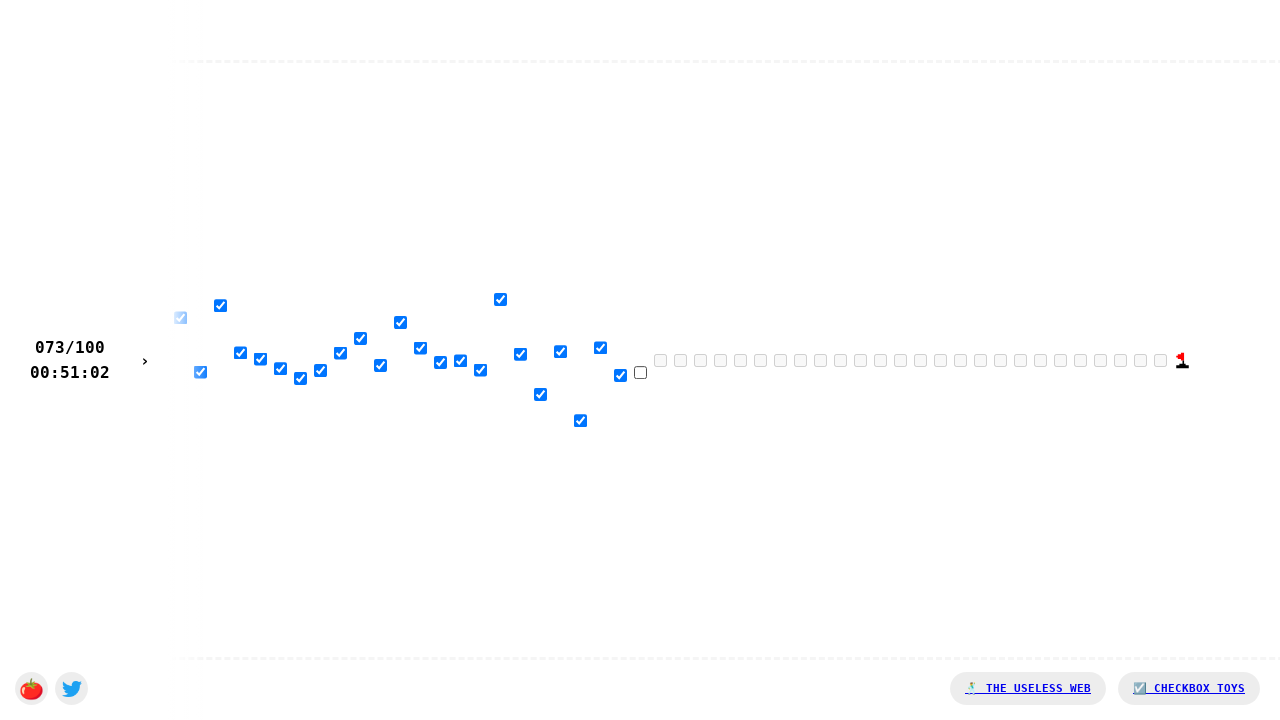

Clicked checkbox 74 of 100 at (640, 372) on xpath=/html/body/div[1]/input[74]
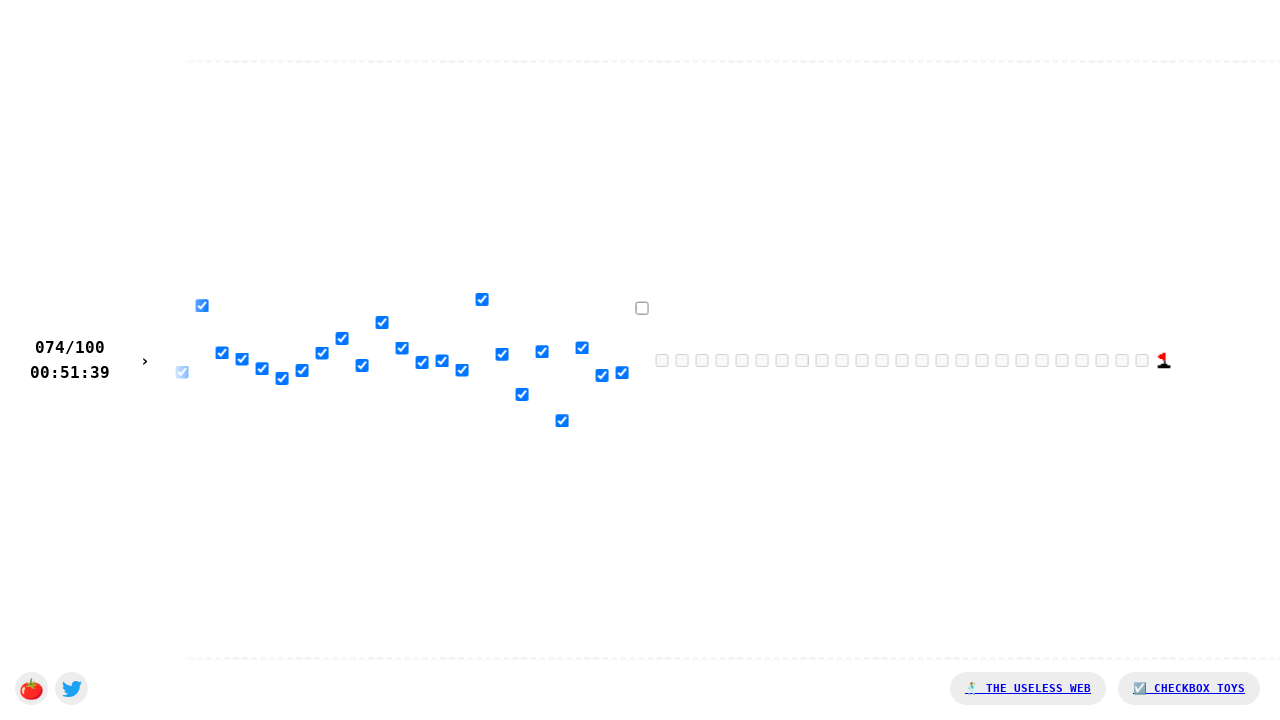

Waited 20ms before clicking checkbox 75
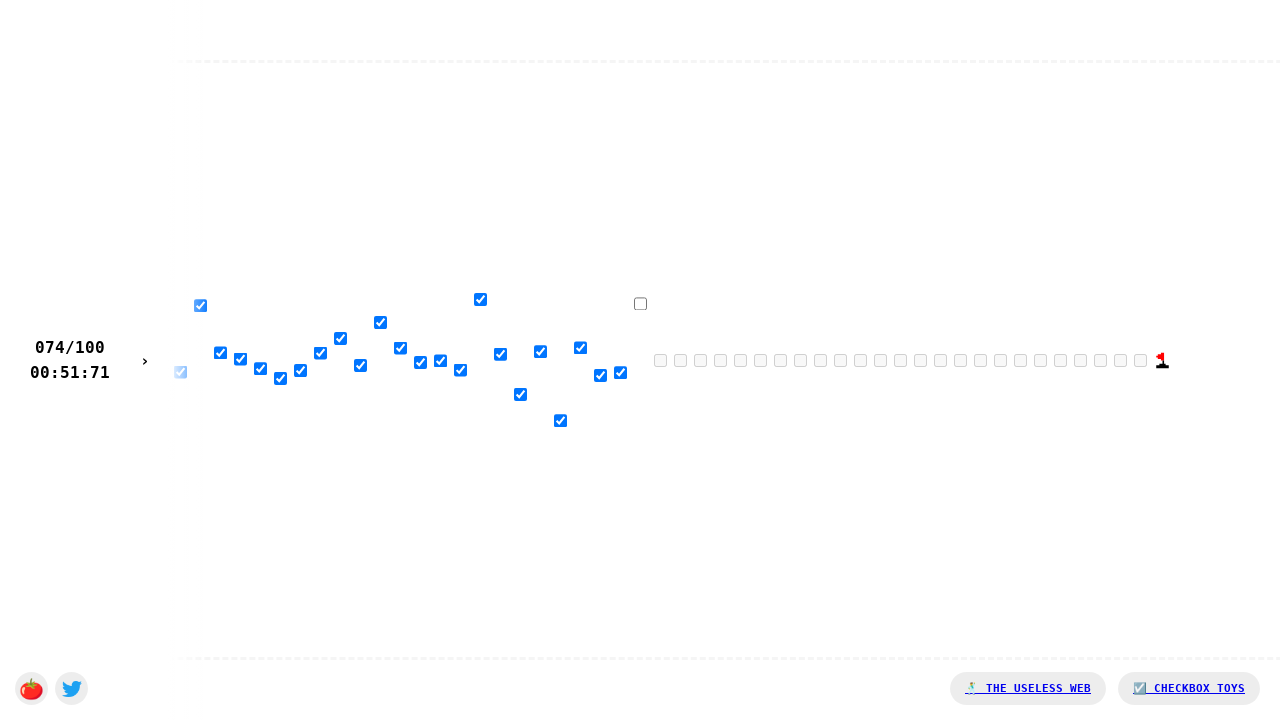

Clicked checkbox 75 of 100 at (640, 303) on xpath=/html/body/div[1]/input[75]
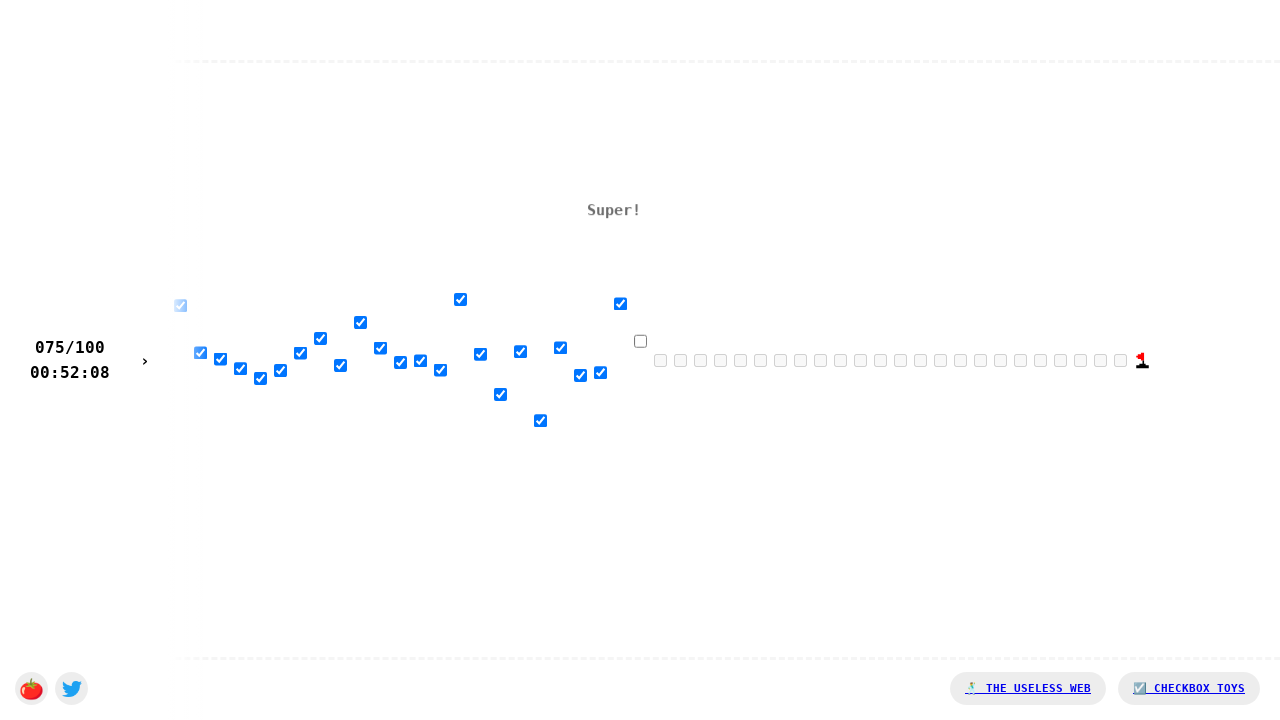

Waited 20ms before clicking checkbox 76
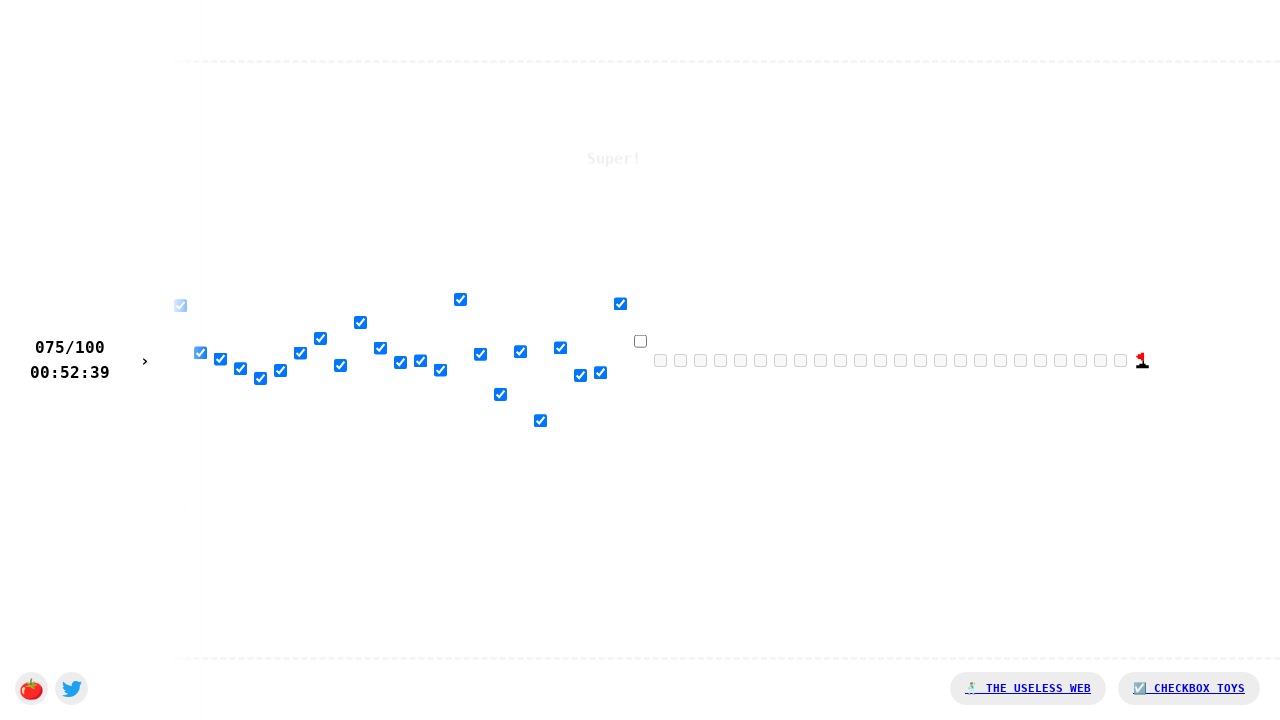

Clicked checkbox 76 of 100 at (640, 341) on xpath=/html/body/div[1]/input[76]
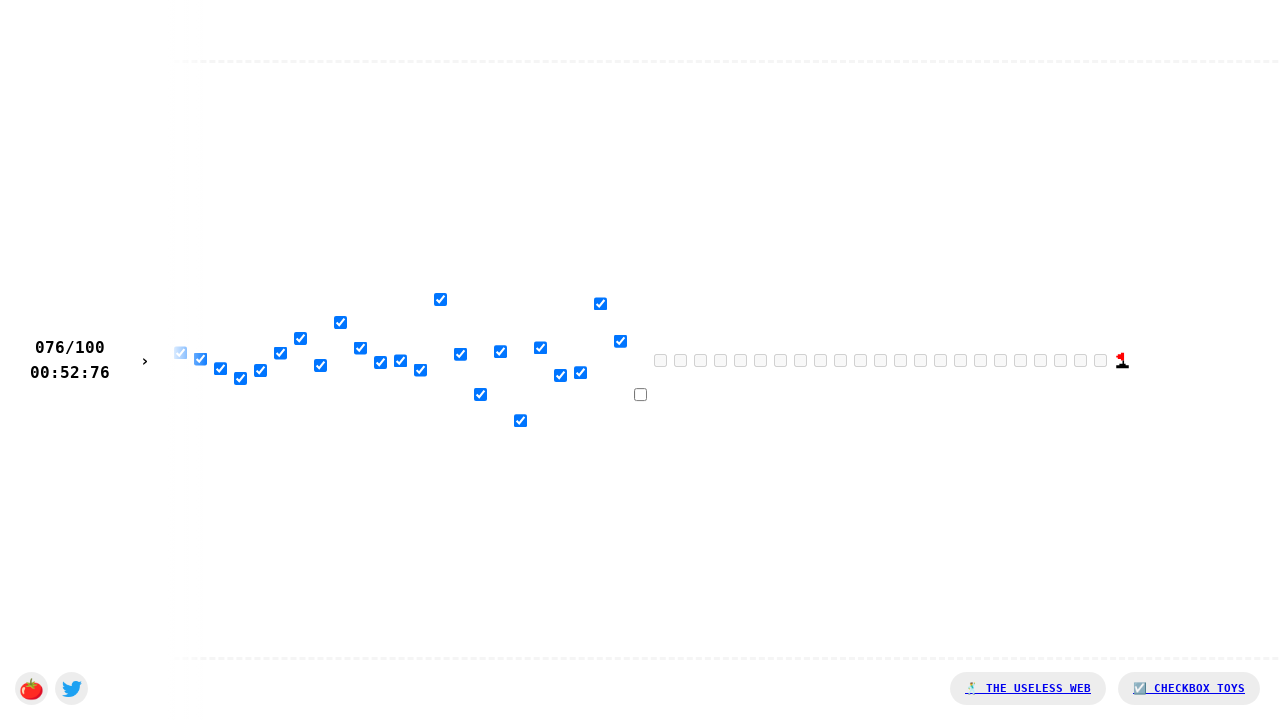

Waited 20ms before clicking checkbox 77
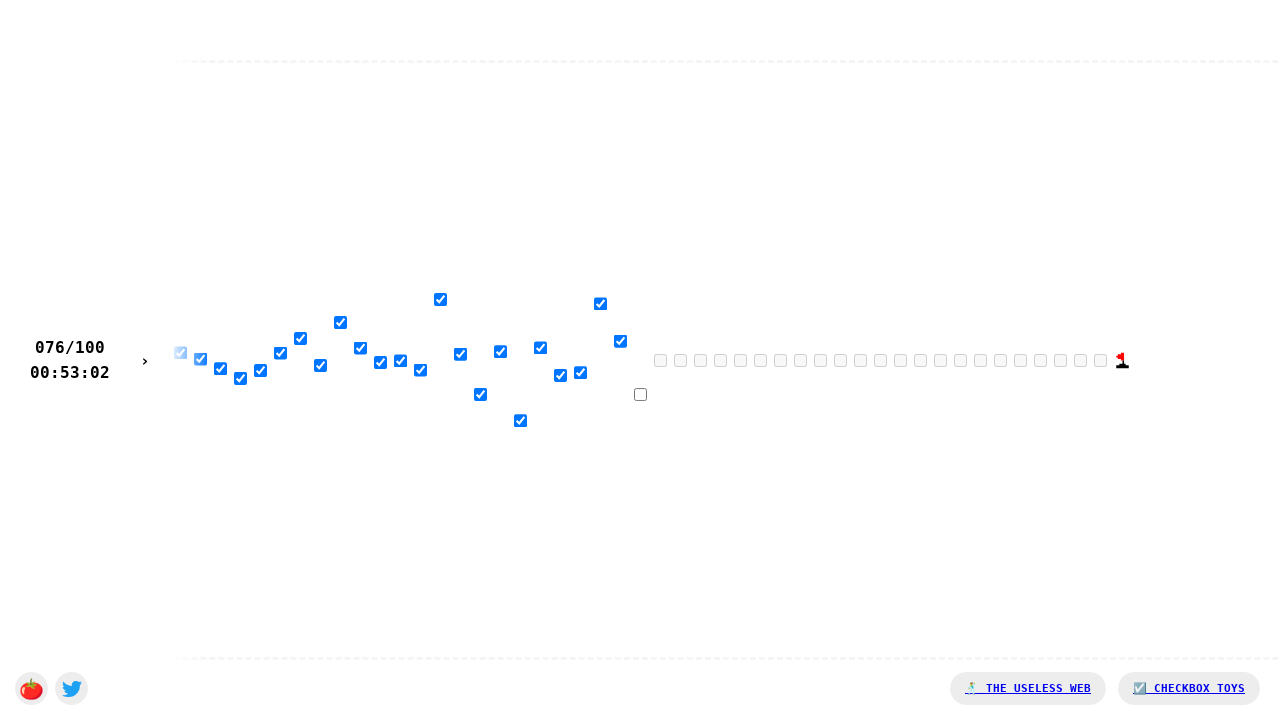

Clicked checkbox 77 of 100 at (640, 394) on xpath=/html/body/div[1]/input[77]
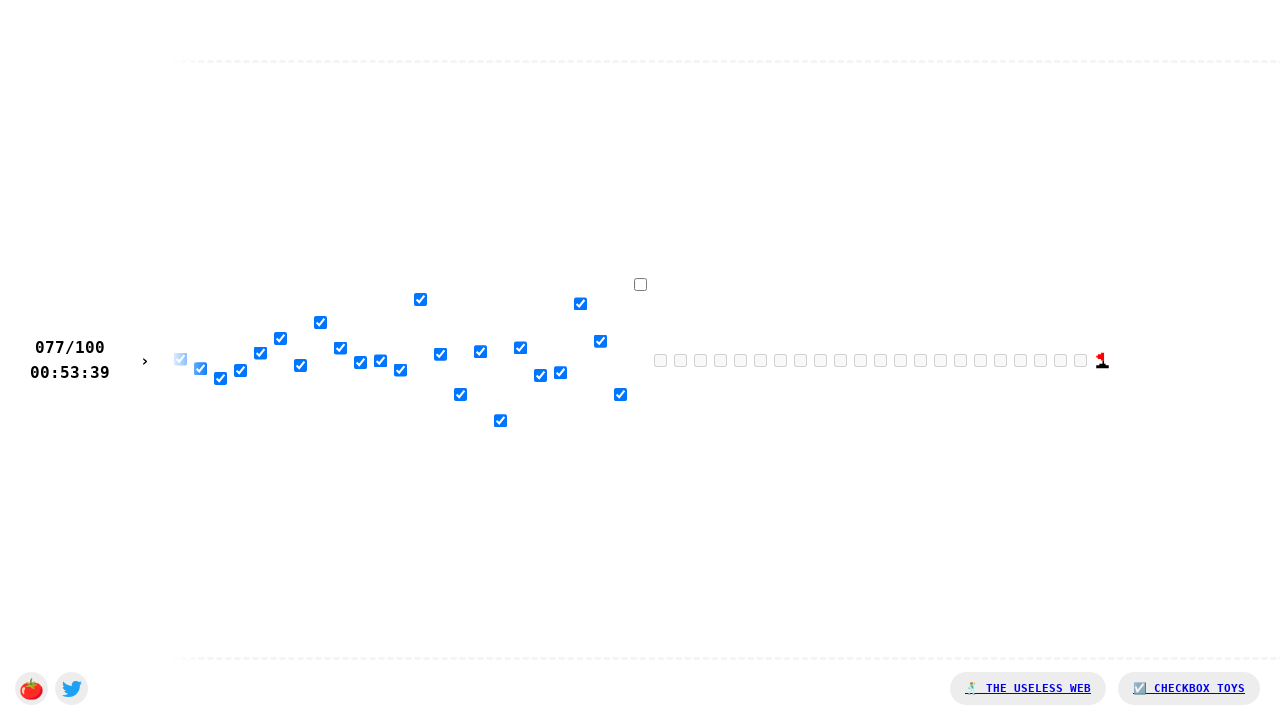

Waited 20ms before clicking checkbox 78
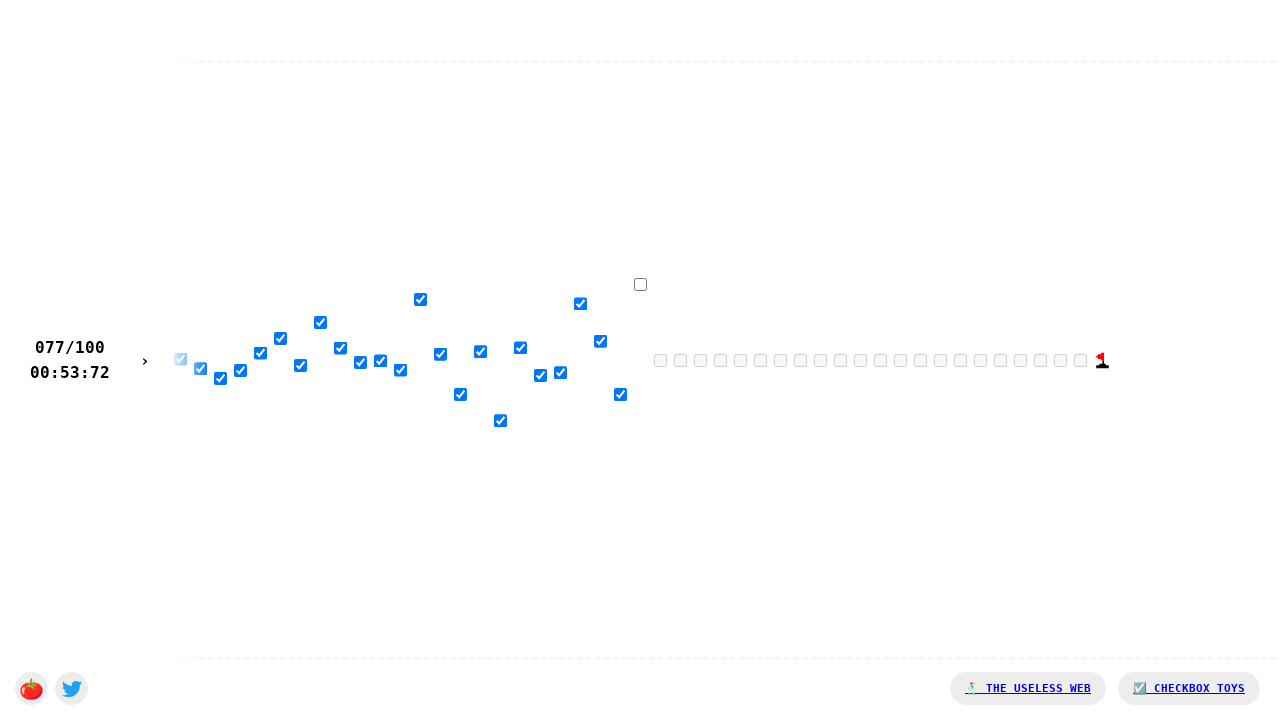

Clicked checkbox 78 of 100 at (640, 284) on xpath=/html/body/div[1]/input[78]
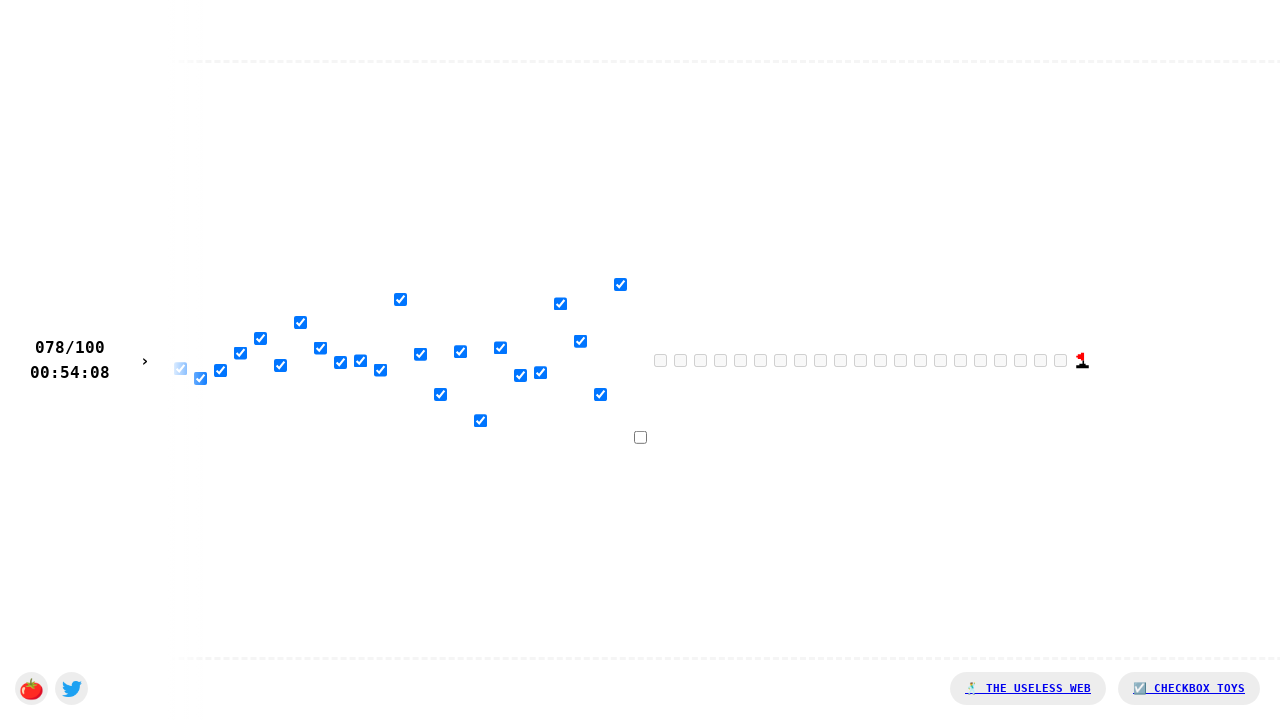

Waited 20ms before clicking checkbox 79
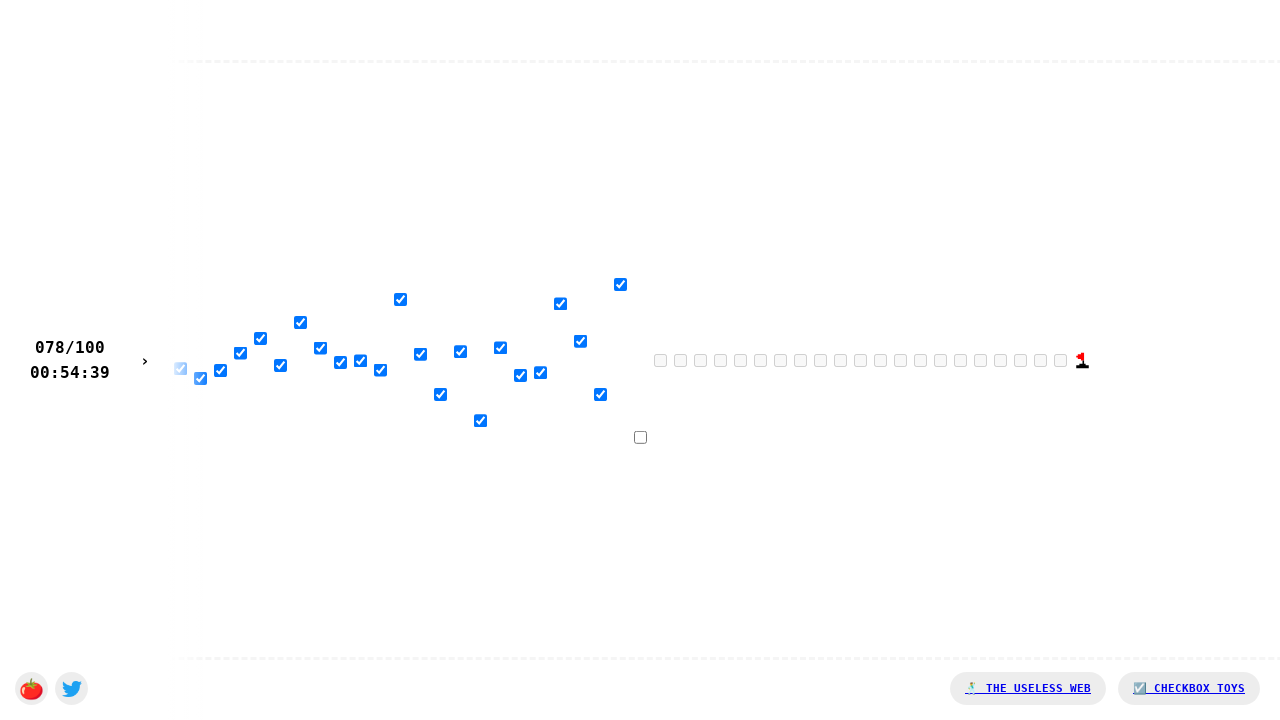

Clicked checkbox 79 of 100 at (640, 437) on xpath=/html/body/div[1]/input[79]
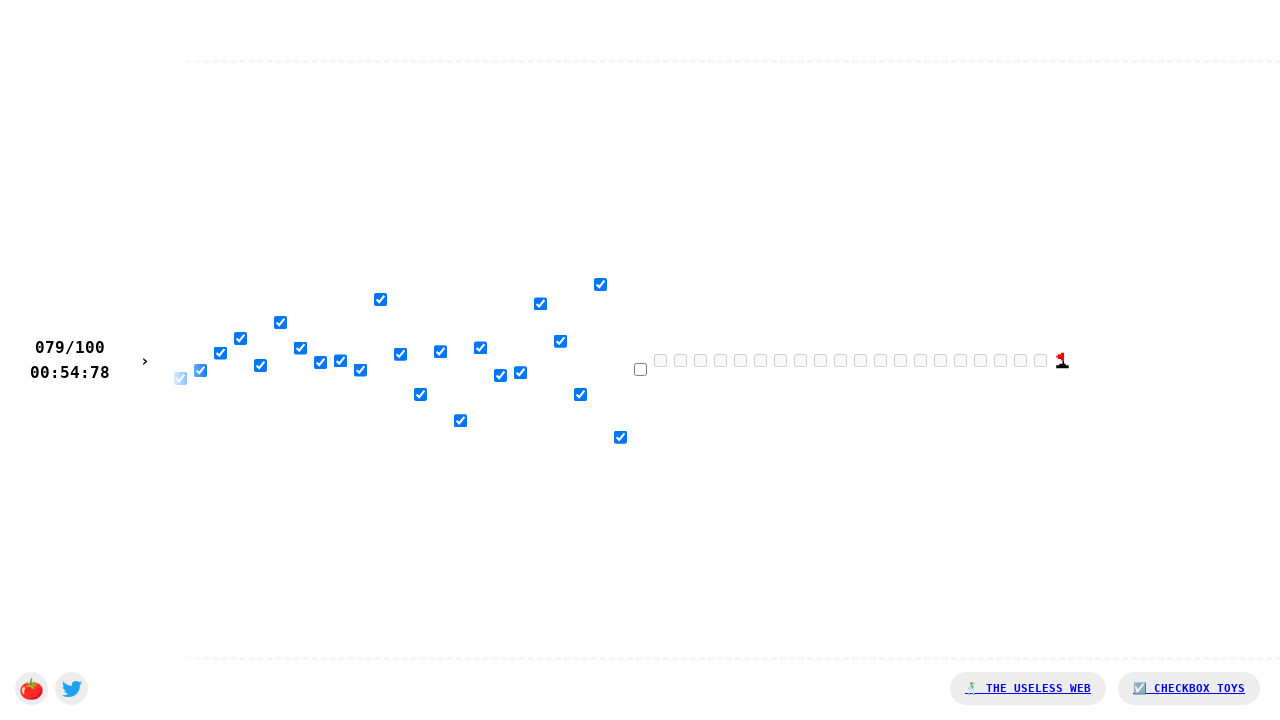

Waited 20ms before clicking checkbox 80
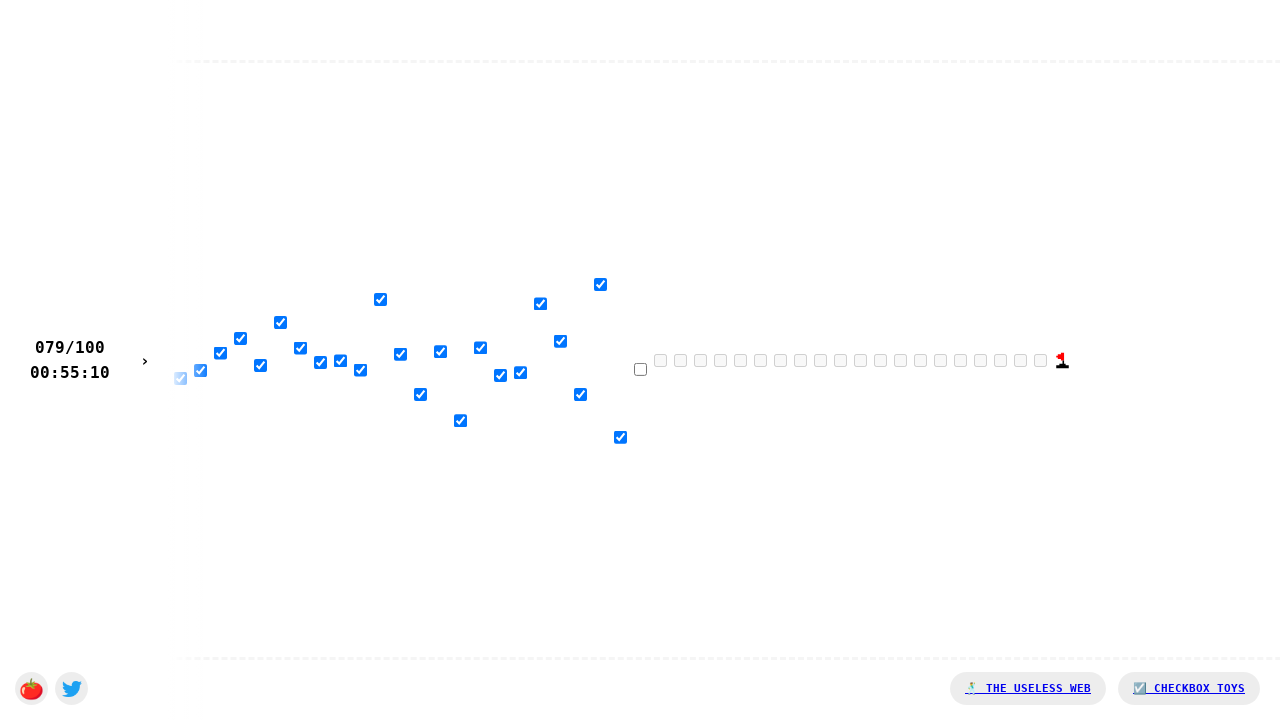

Clicked checkbox 80 of 100 at (640, 369) on xpath=/html/body/div[1]/input[80]
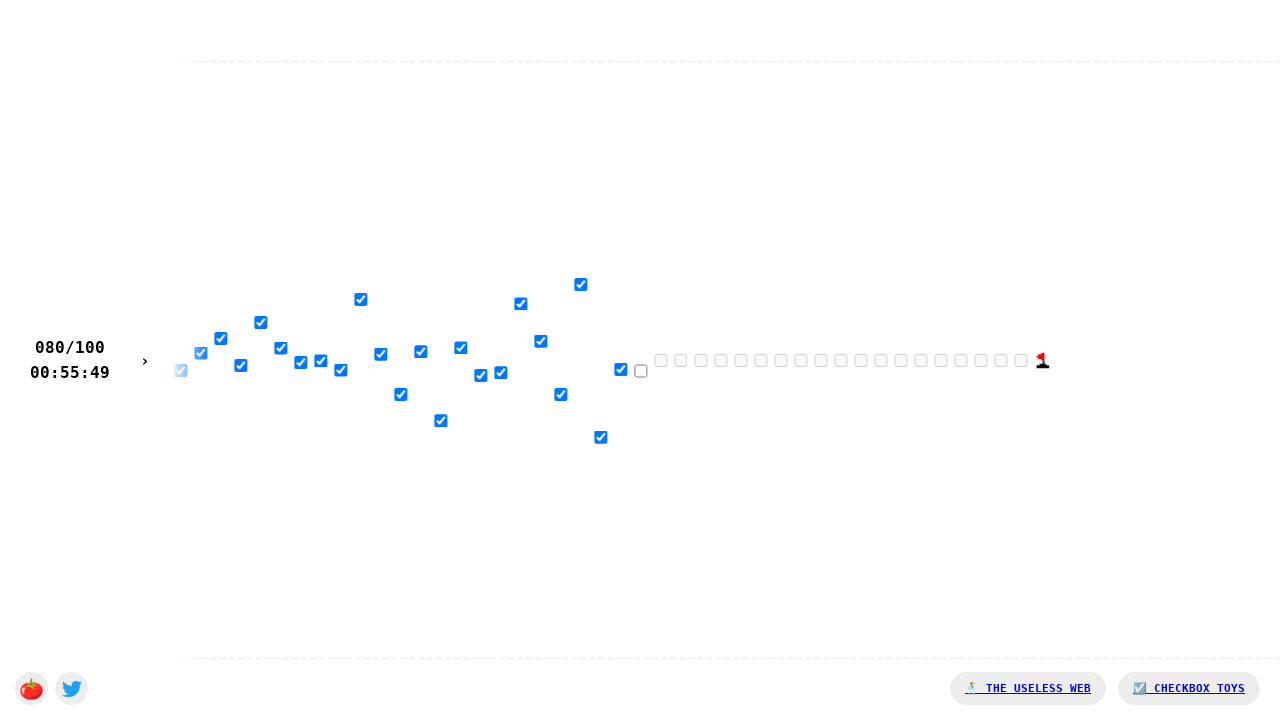

Waited 20ms before clicking checkbox 81
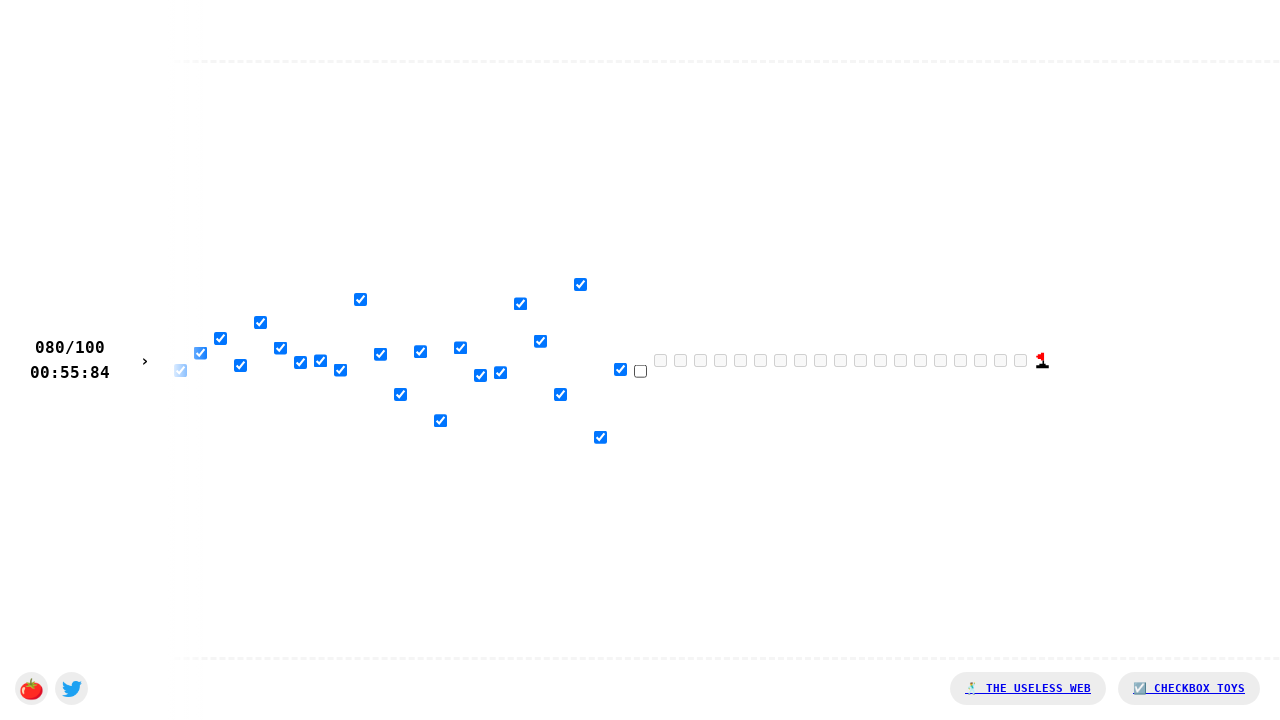

Clicked checkbox 81 of 100 at (640, 371) on xpath=/html/body/div[1]/input[81]
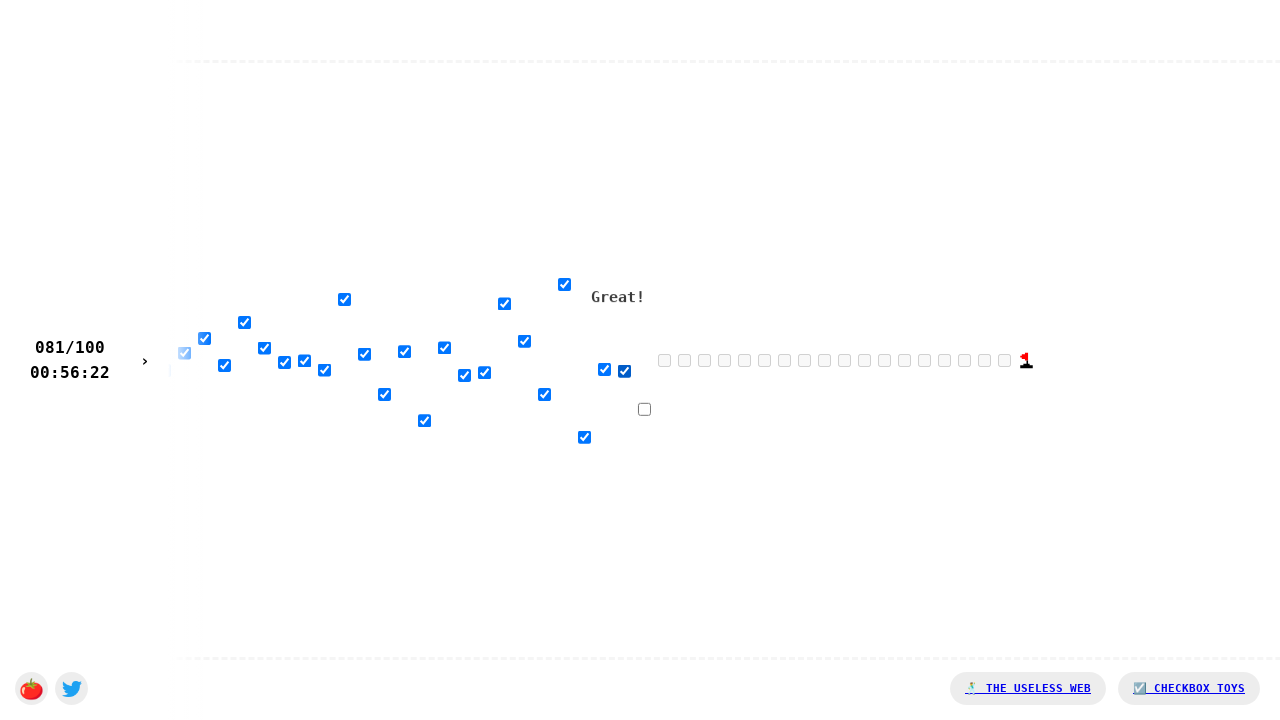

Waited 20ms before clicking checkbox 82
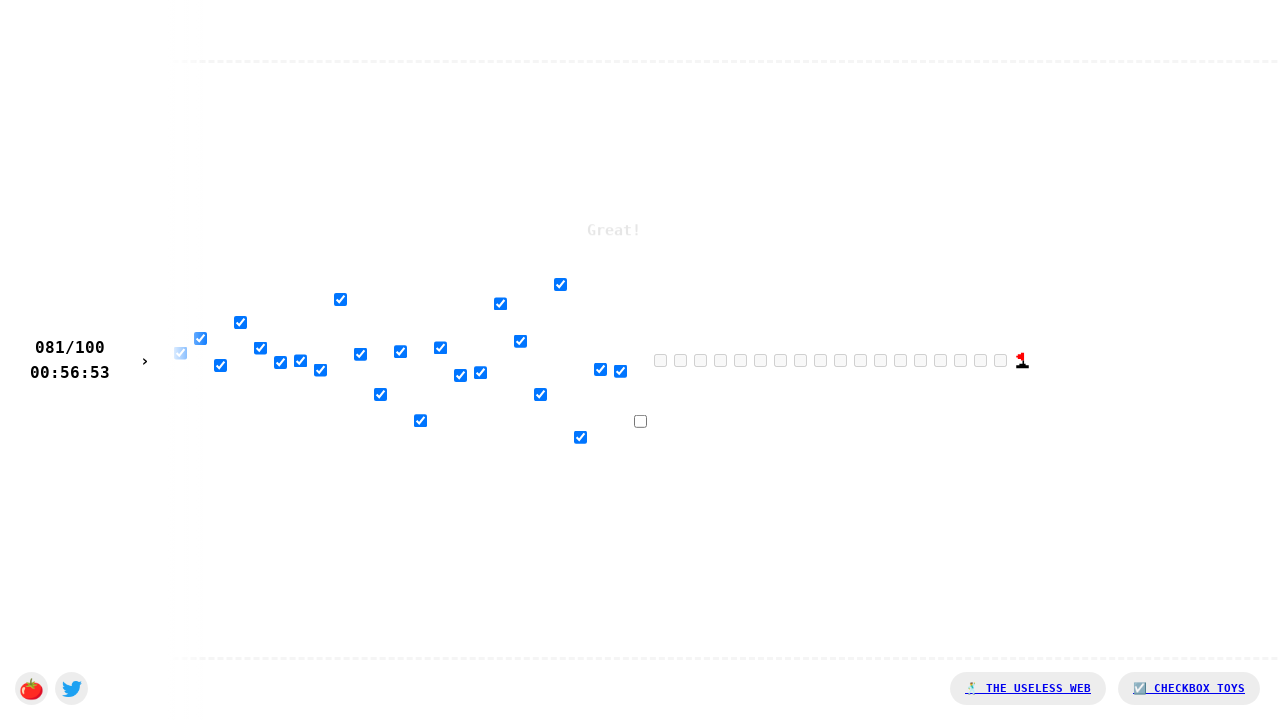

Clicked checkbox 82 of 100 at (640, 421) on xpath=/html/body/div[1]/input[82]
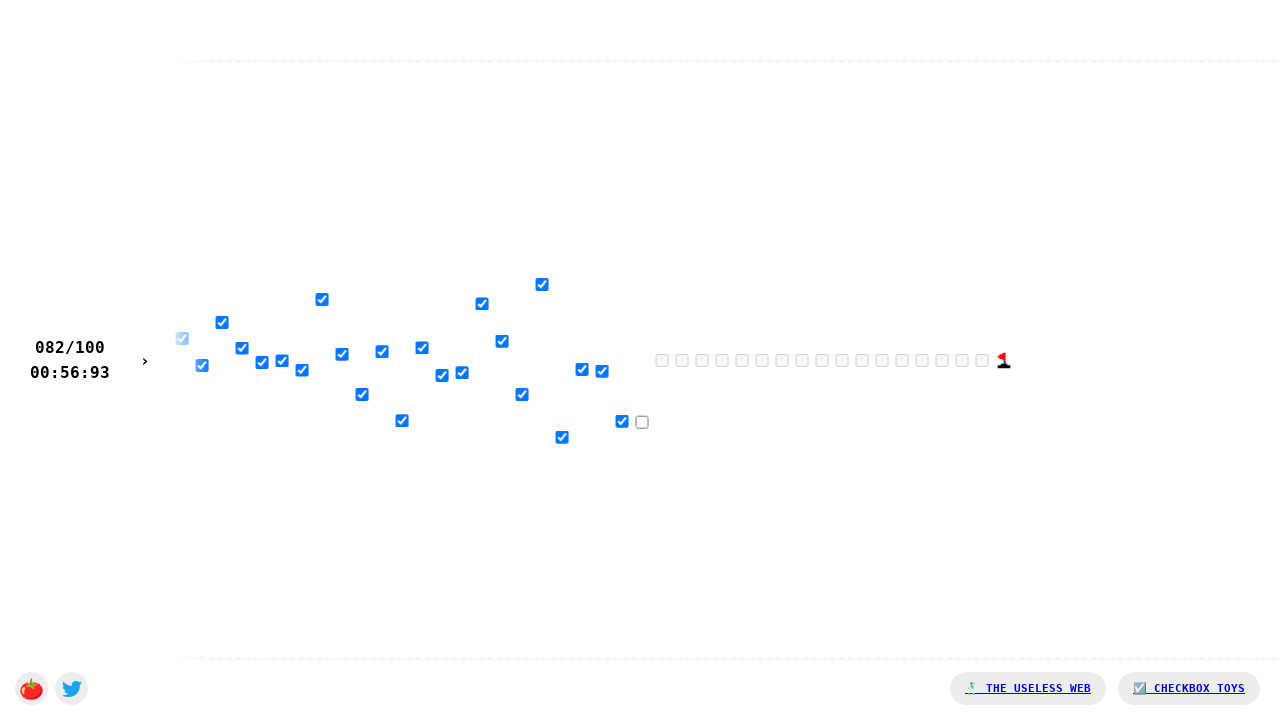

Waited 20ms before clicking checkbox 83
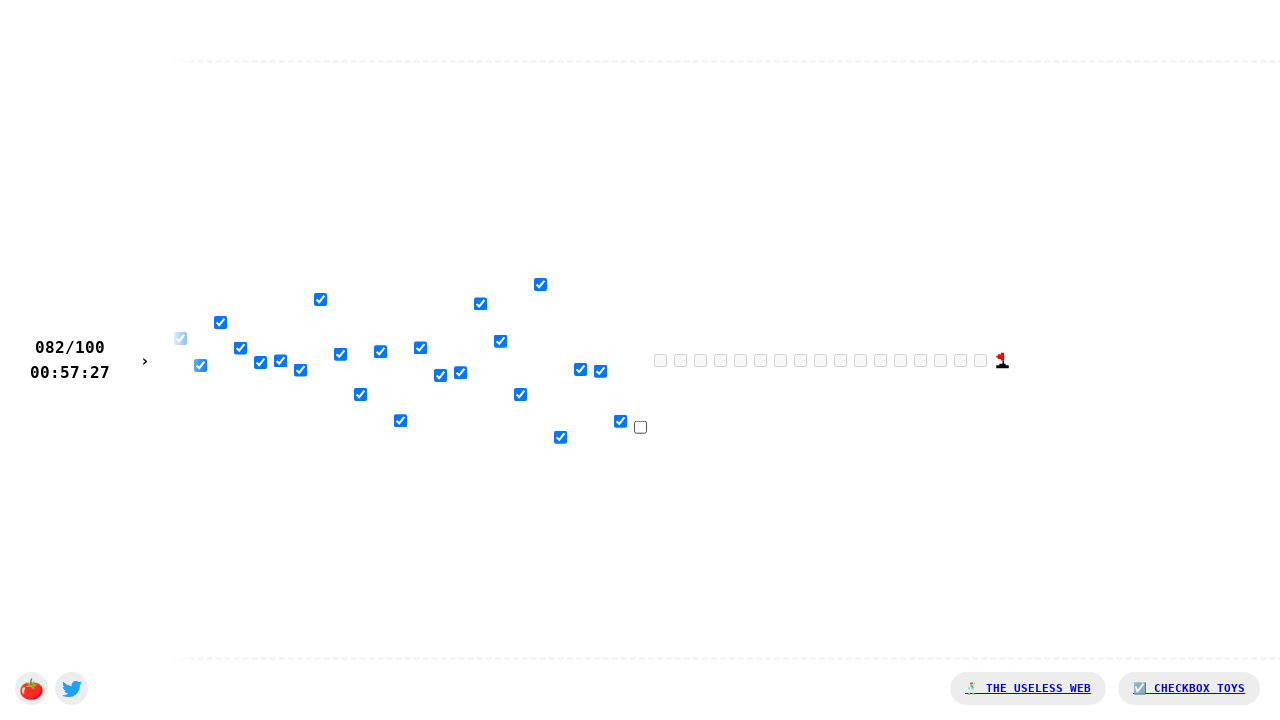

Clicked checkbox 83 of 100 at (640, 427) on xpath=/html/body/div[1]/input[83]
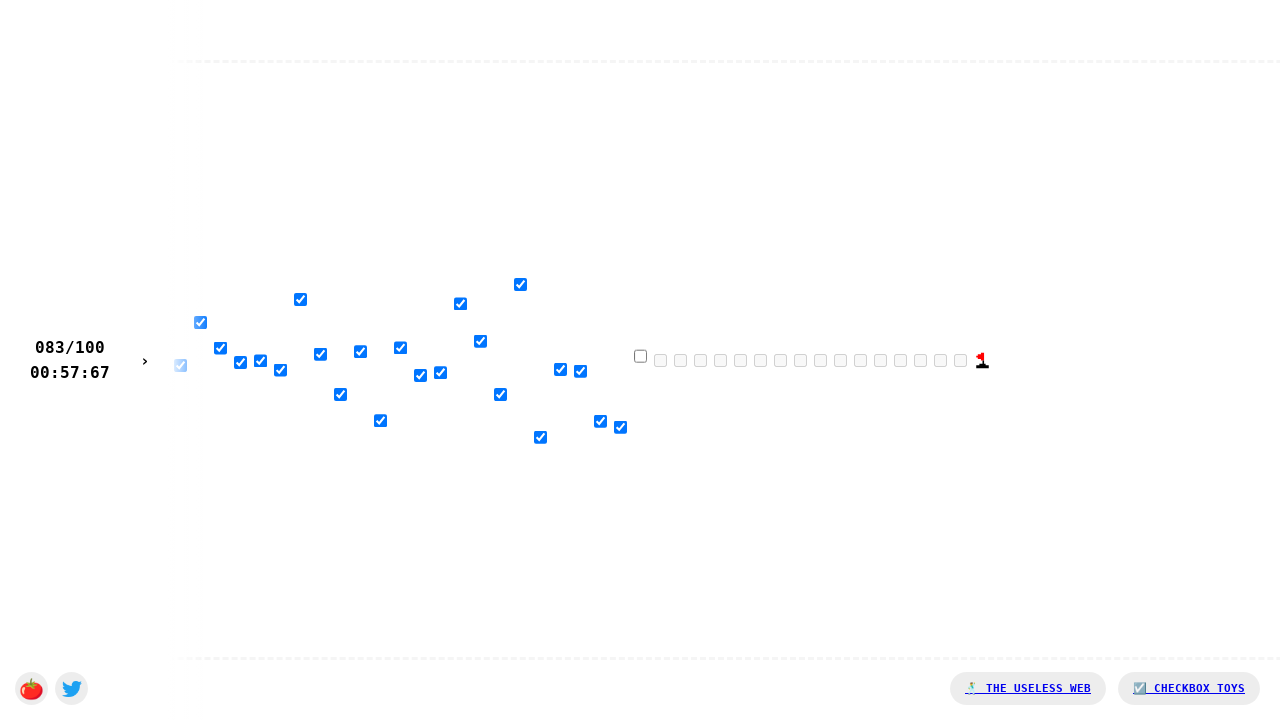

Waited 20ms before clicking checkbox 84
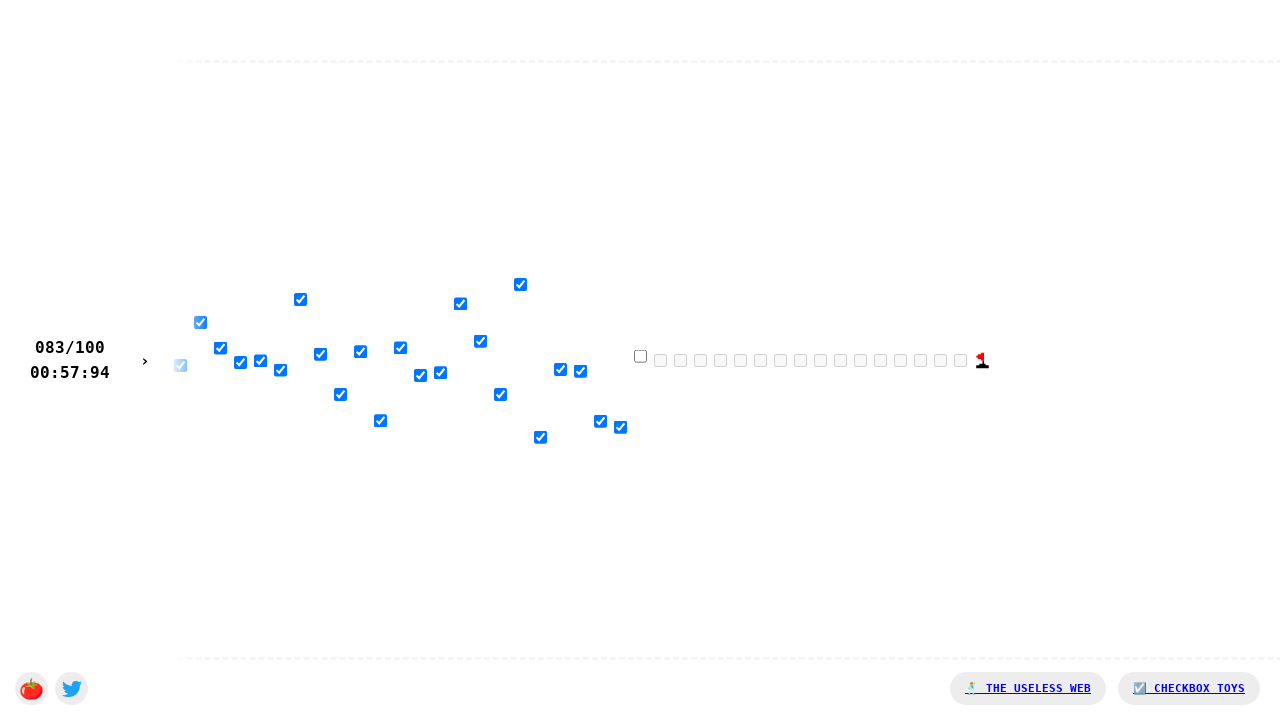

Clicked checkbox 84 of 100 at (640, 356) on xpath=/html/body/div[1]/input[84]
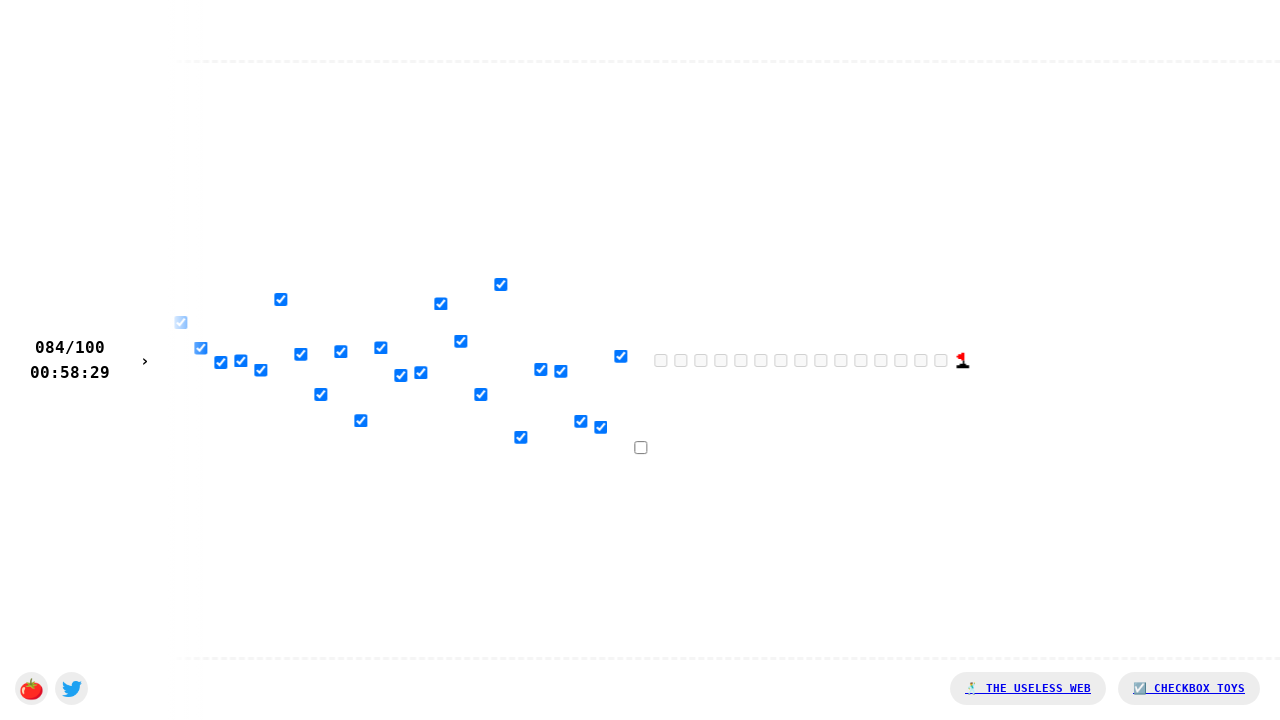

Waited 20ms before clicking checkbox 85
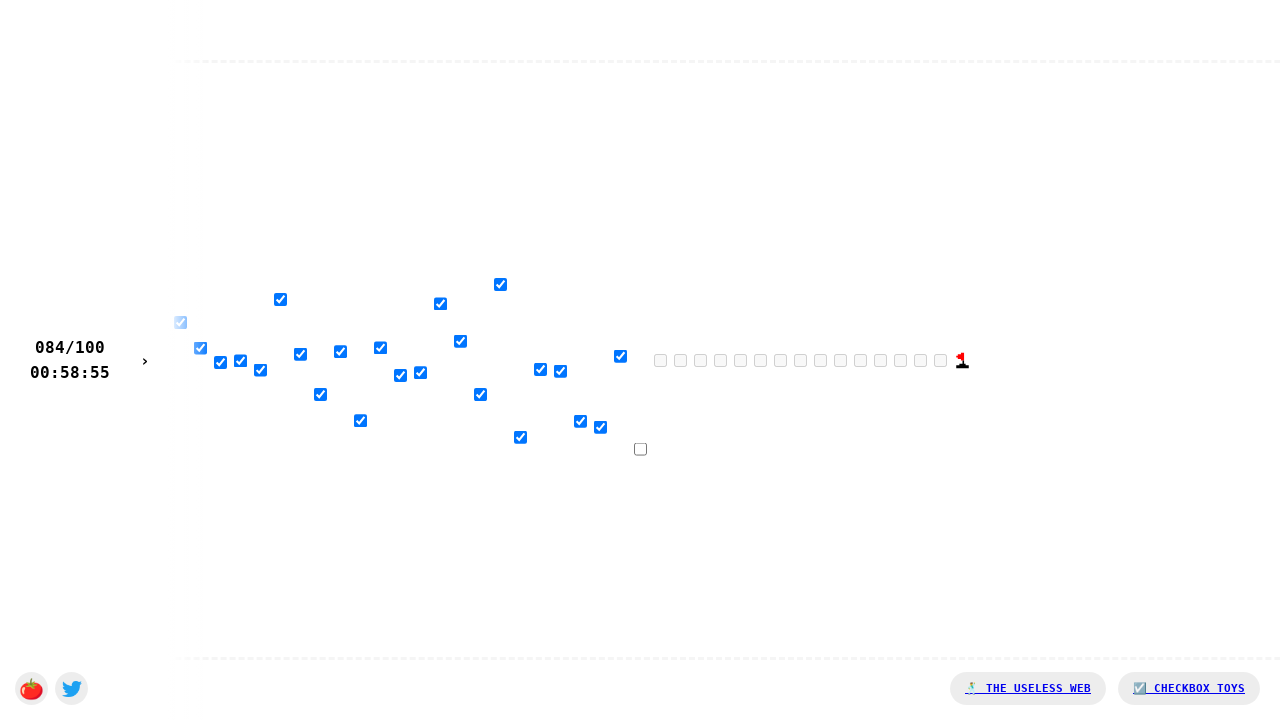

Clicked checkbox 85 of 100 at (640, 449) on xpath=/html/body/div[1]/input[85]
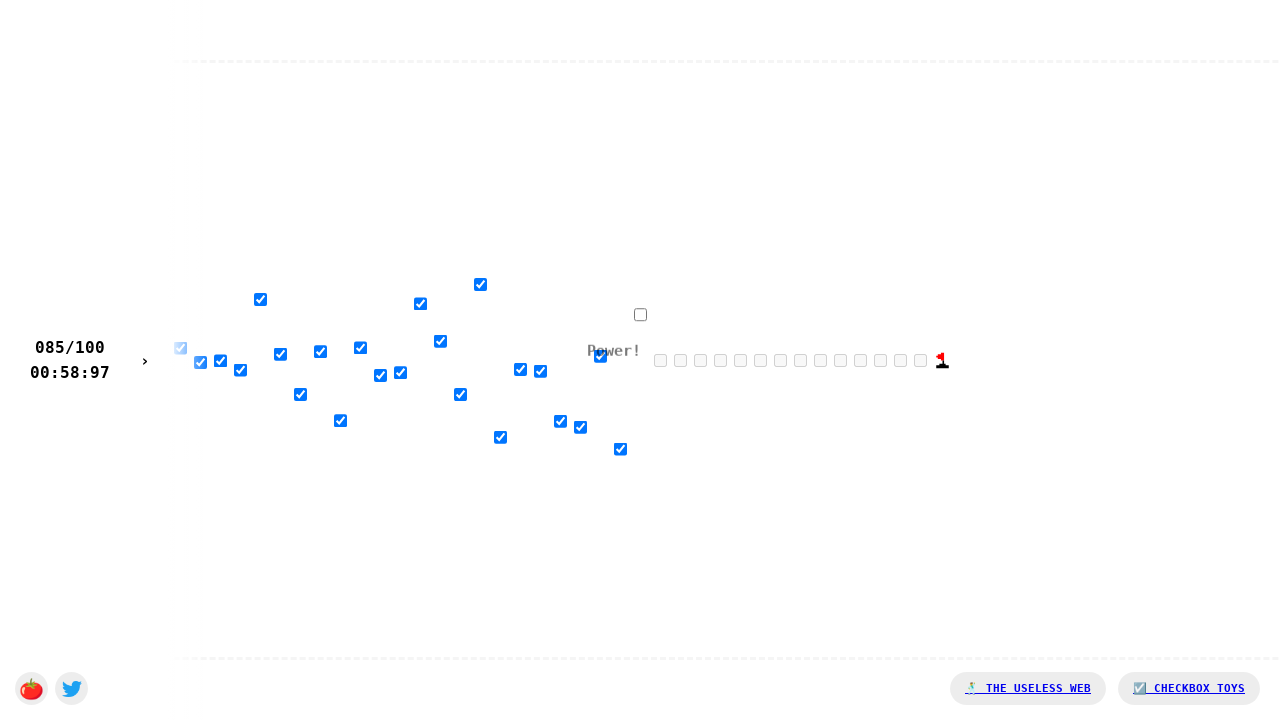

Waited 20ms before clicking checkbox 86
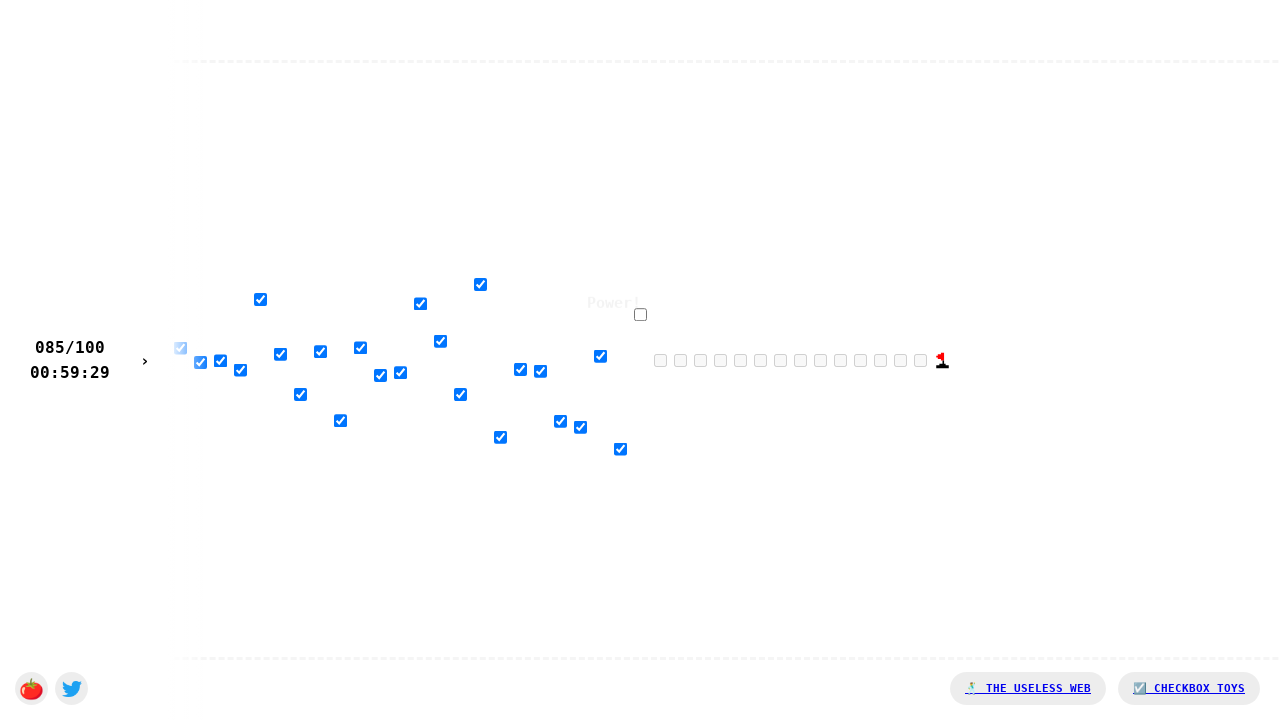

Clicked checkbox 86 of 100 at (640, 314) on xpath=/html/body/div[1]/input[86]
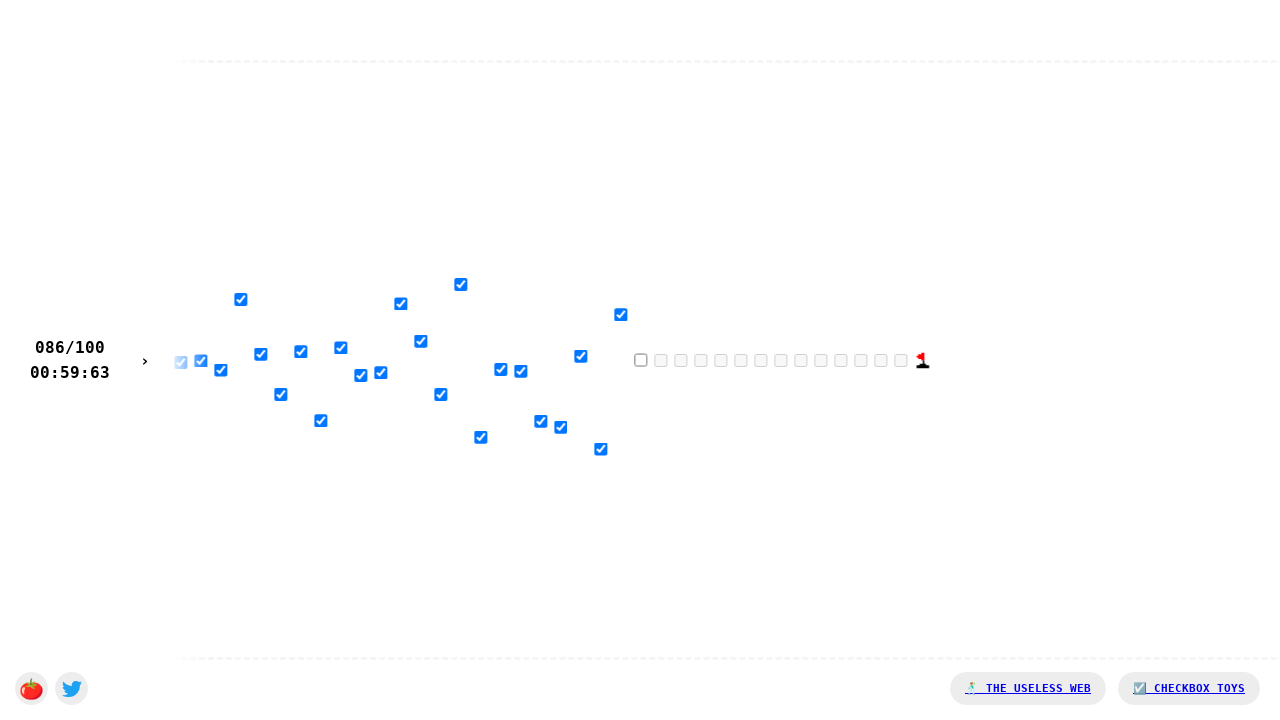

Waited 20ms before clicking checkbox 87
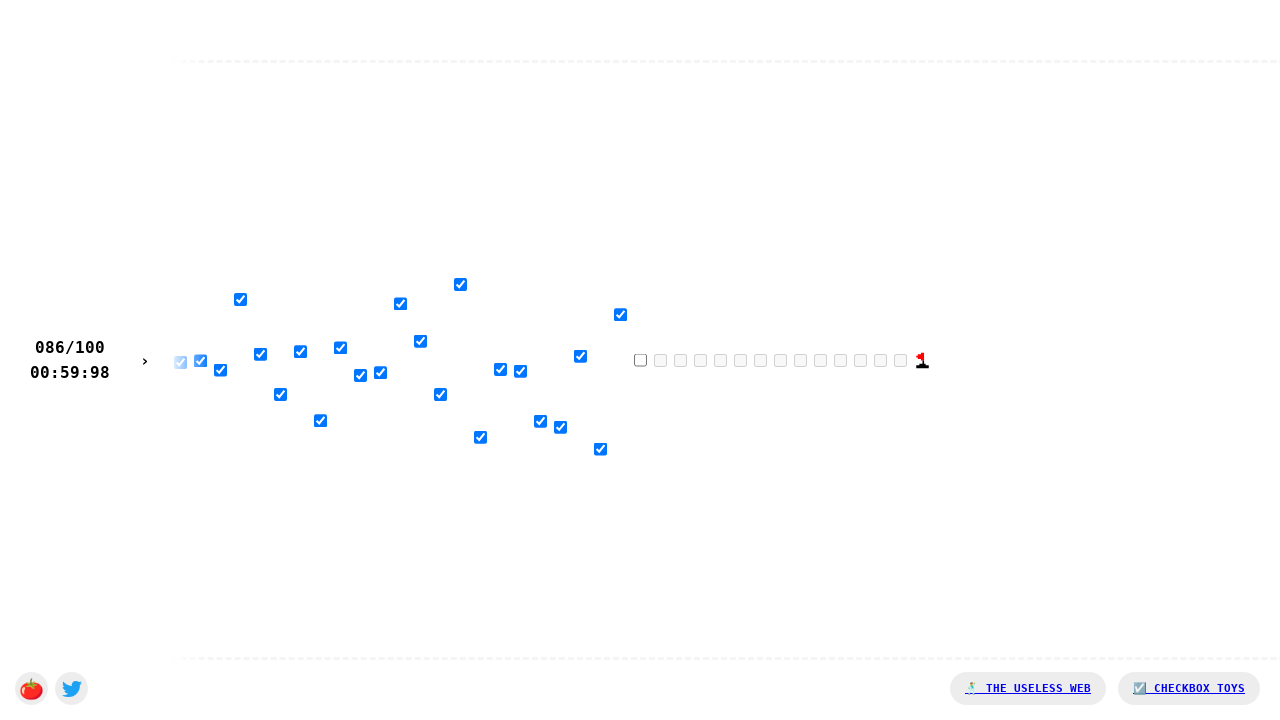

Clicked checkbox 87 of 100 at (640, 360) on xpath=/html/body/div[1]/input[87]
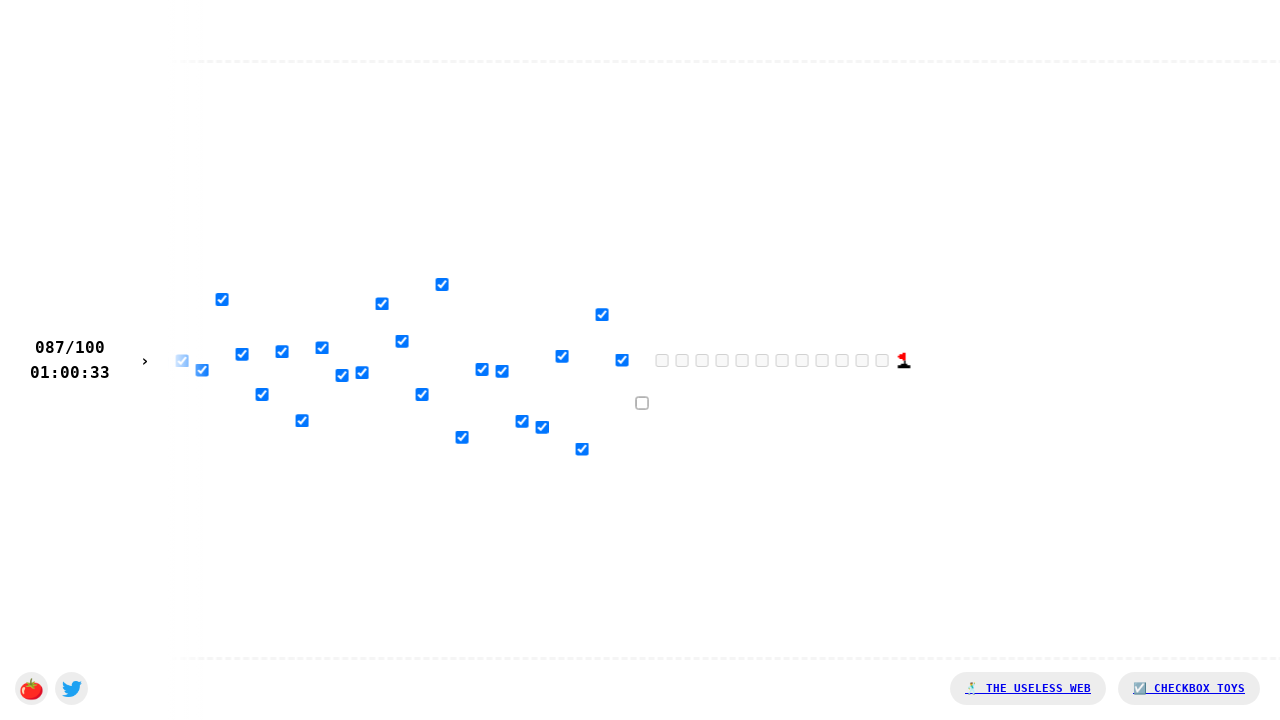

Waited 20ms before clicking checkbox 88
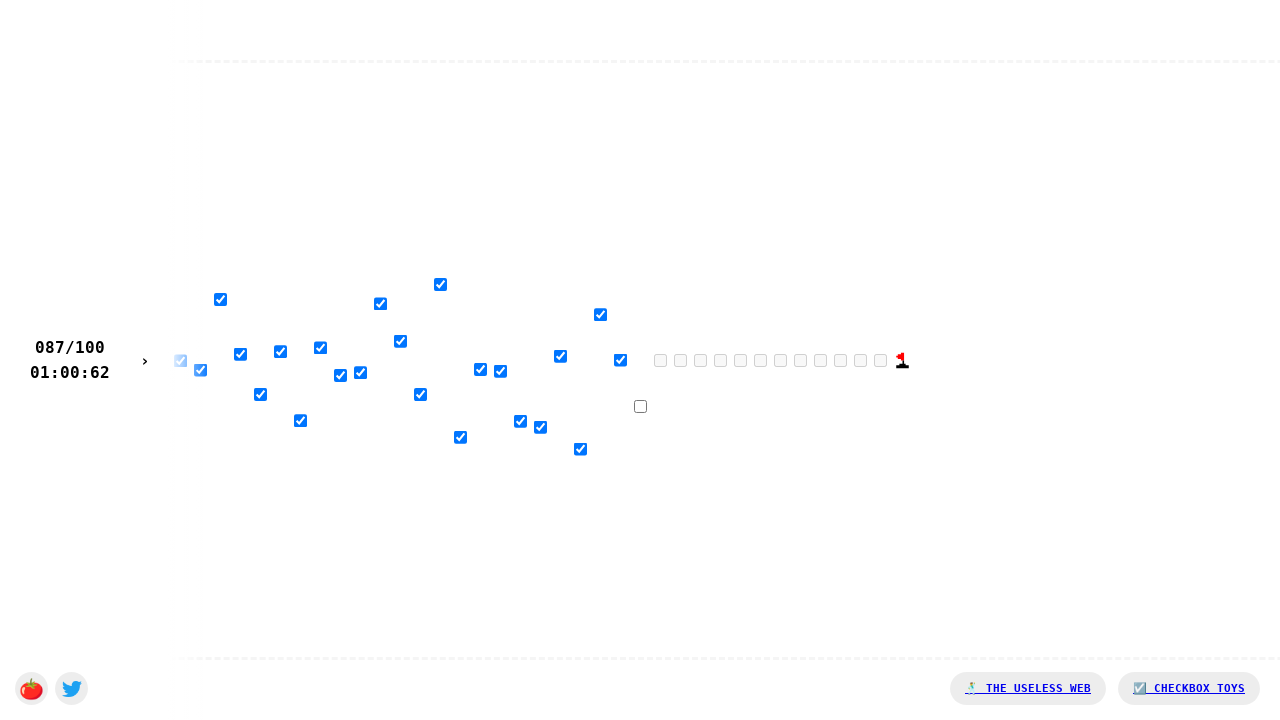

Clicked checkbox 88 of 100 at (640, 406) on xpath=/html/body/div[1]/input[88]
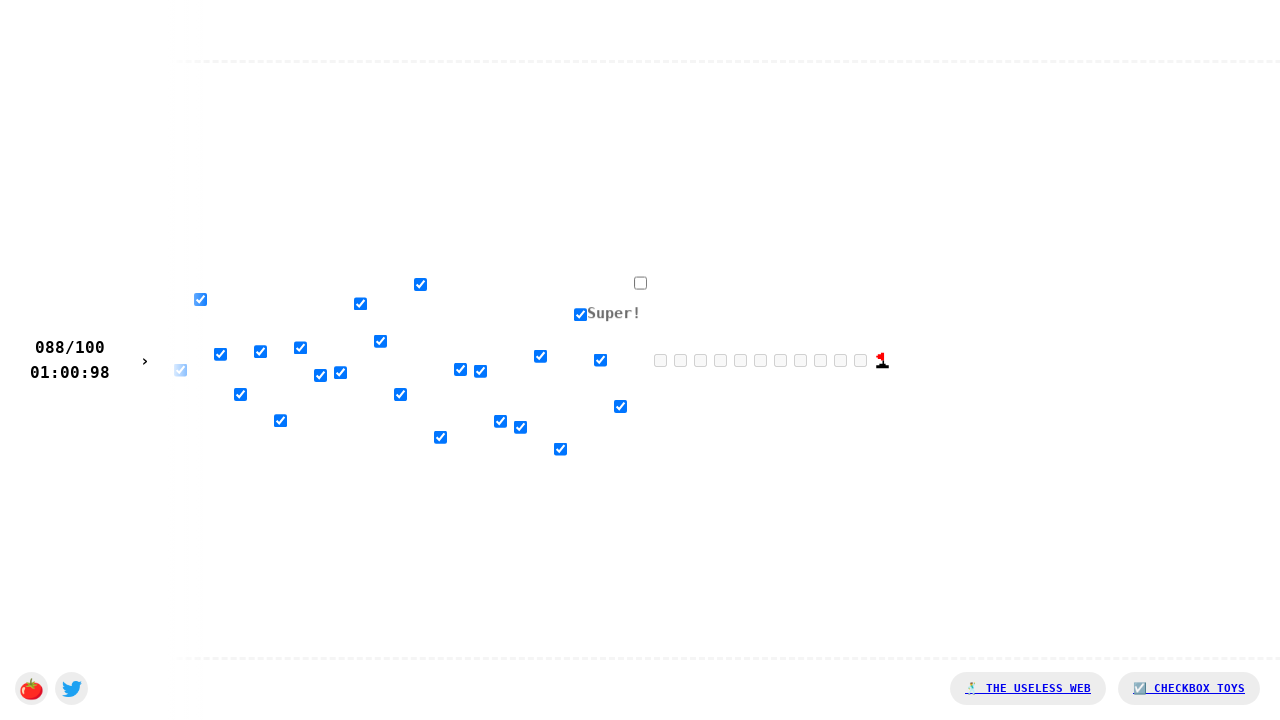

Waited 20ms before clicking checkbox 89
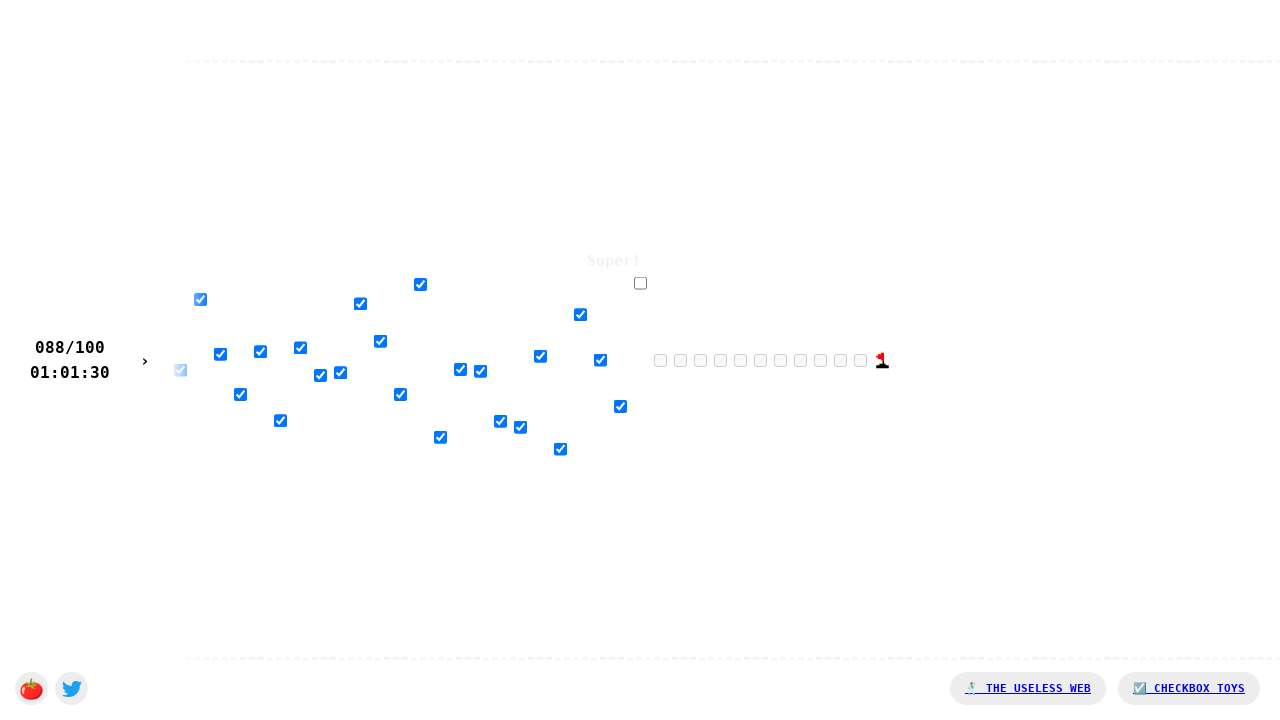

Clicked checkbox 89 of 100 at (640, 283) on xpath=/html/body/div[1]/input[89]
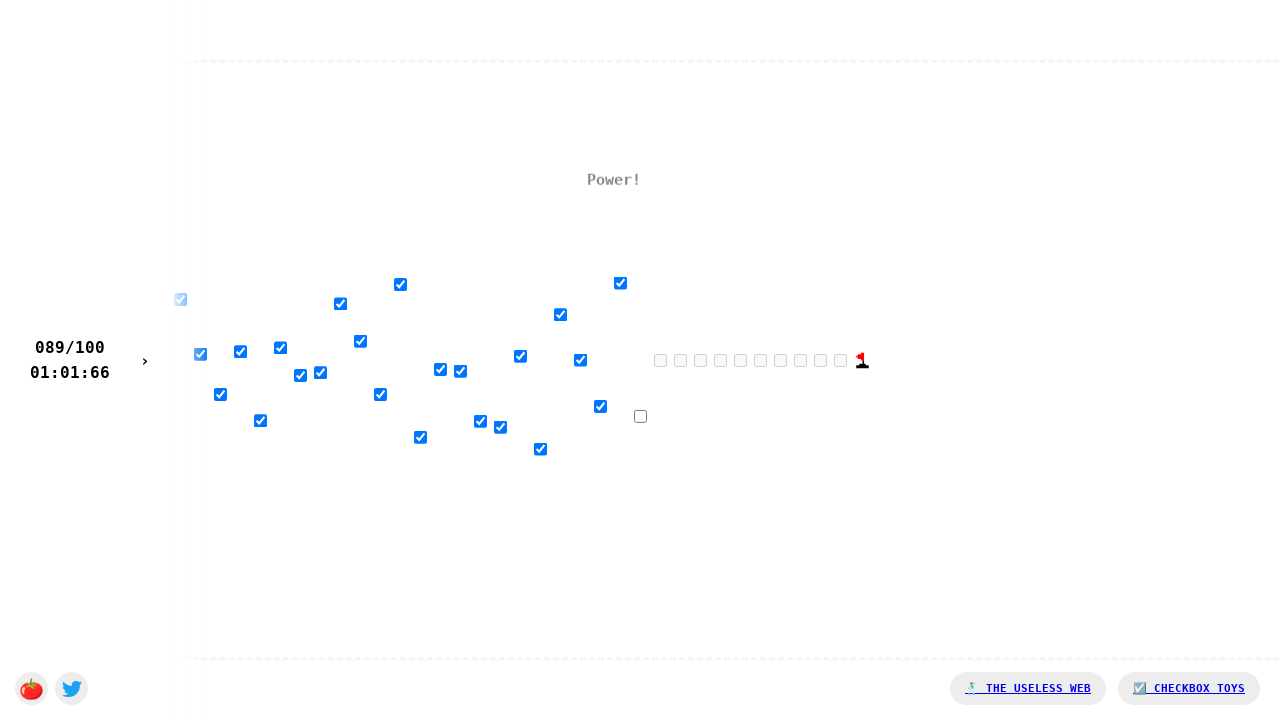

Waited 20ms before clicking checkbox 90
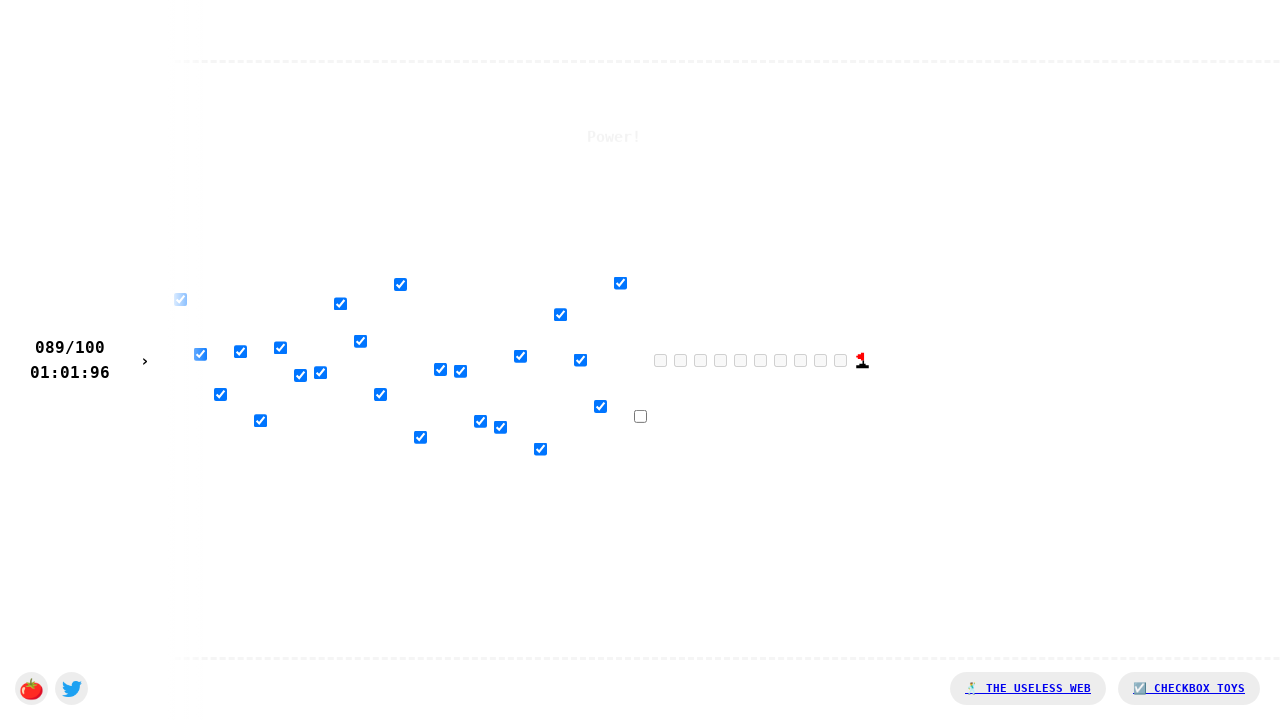

Clicked checkbox 90 of 100 at (640, 416) on xpath=/html/body/div[1]/input[90]
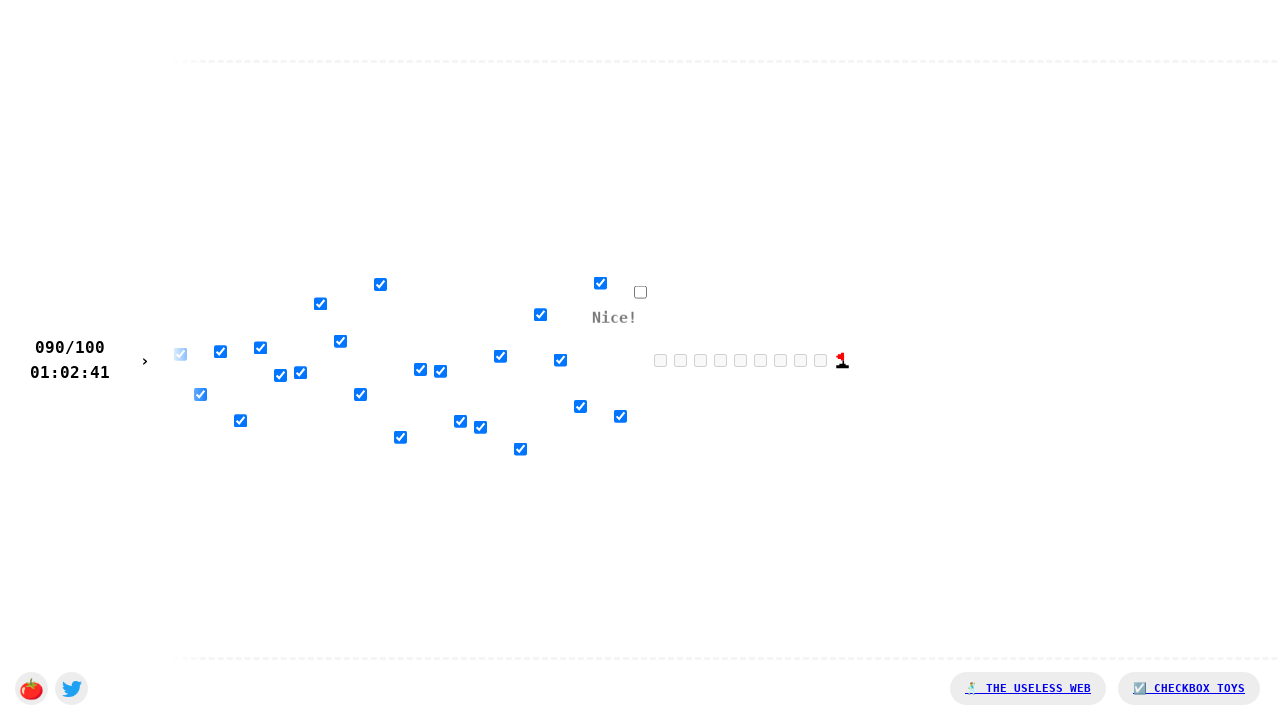

Waited 20ms before clicking checkbox 91
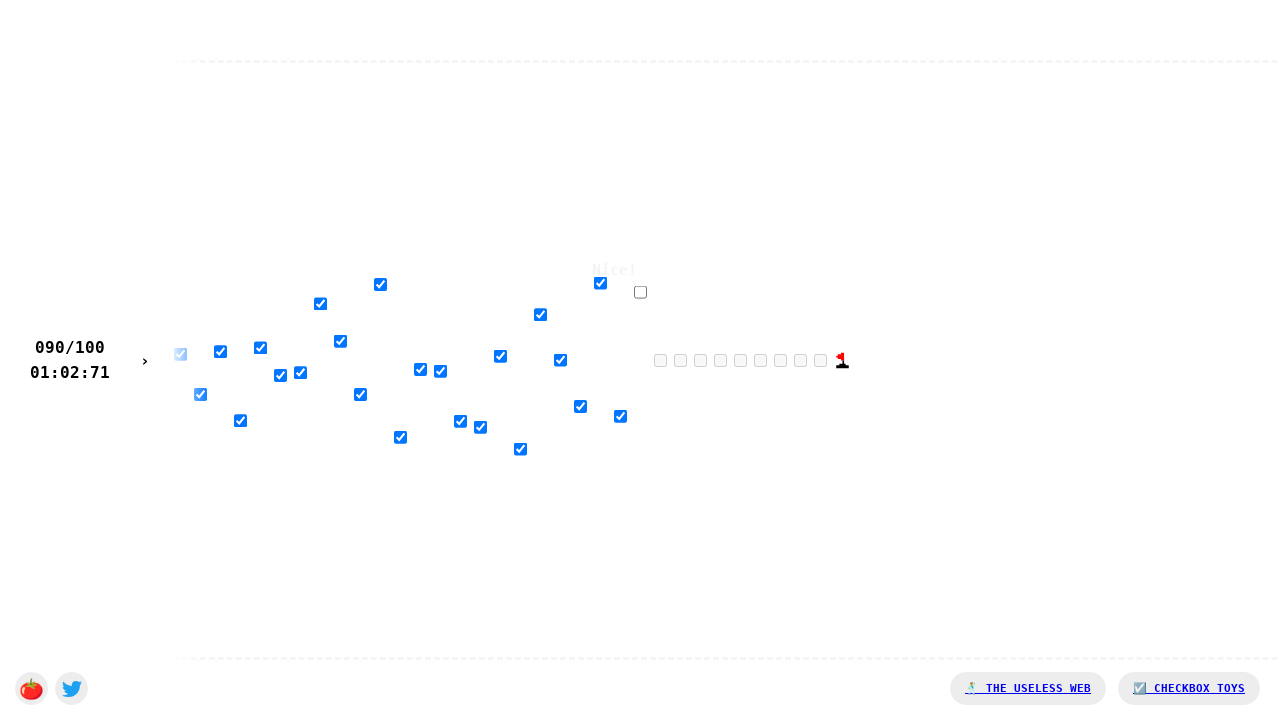

Clicked checkbox 91 of 100 at (640, 292) on xpath=/html/body/div[1]/input[91]
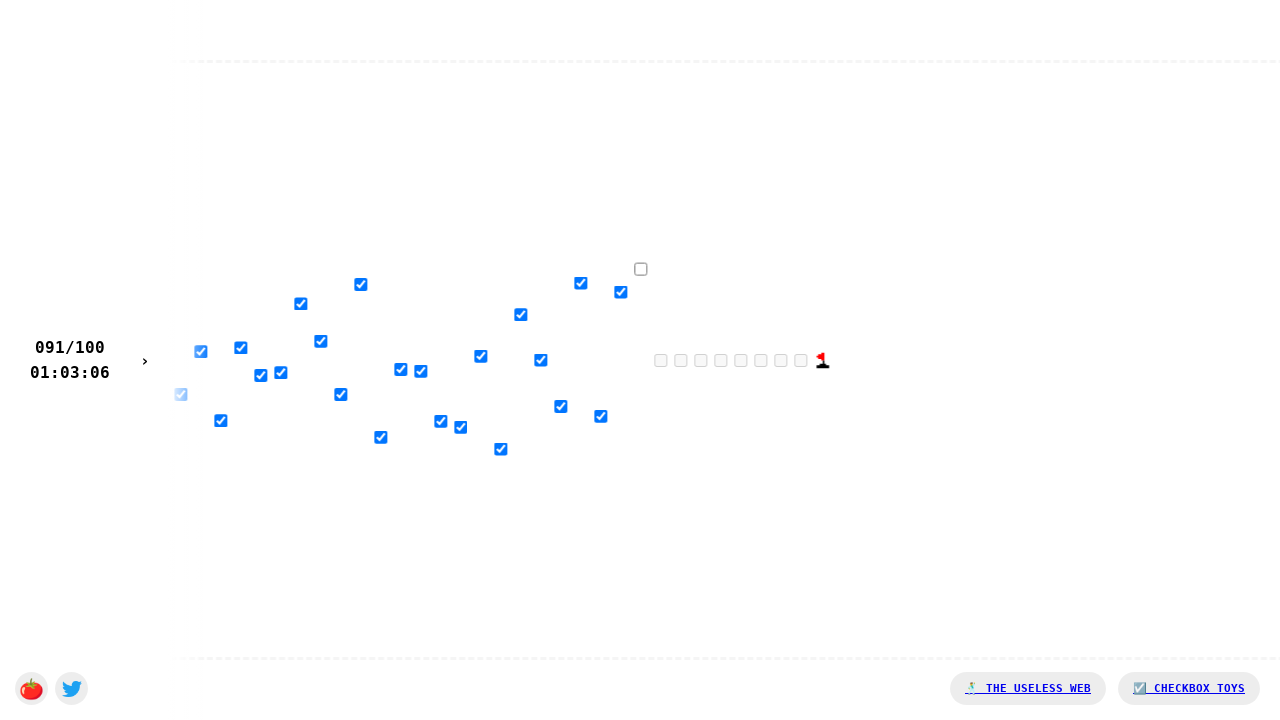

Waited 20ms before clicking checkbox 92
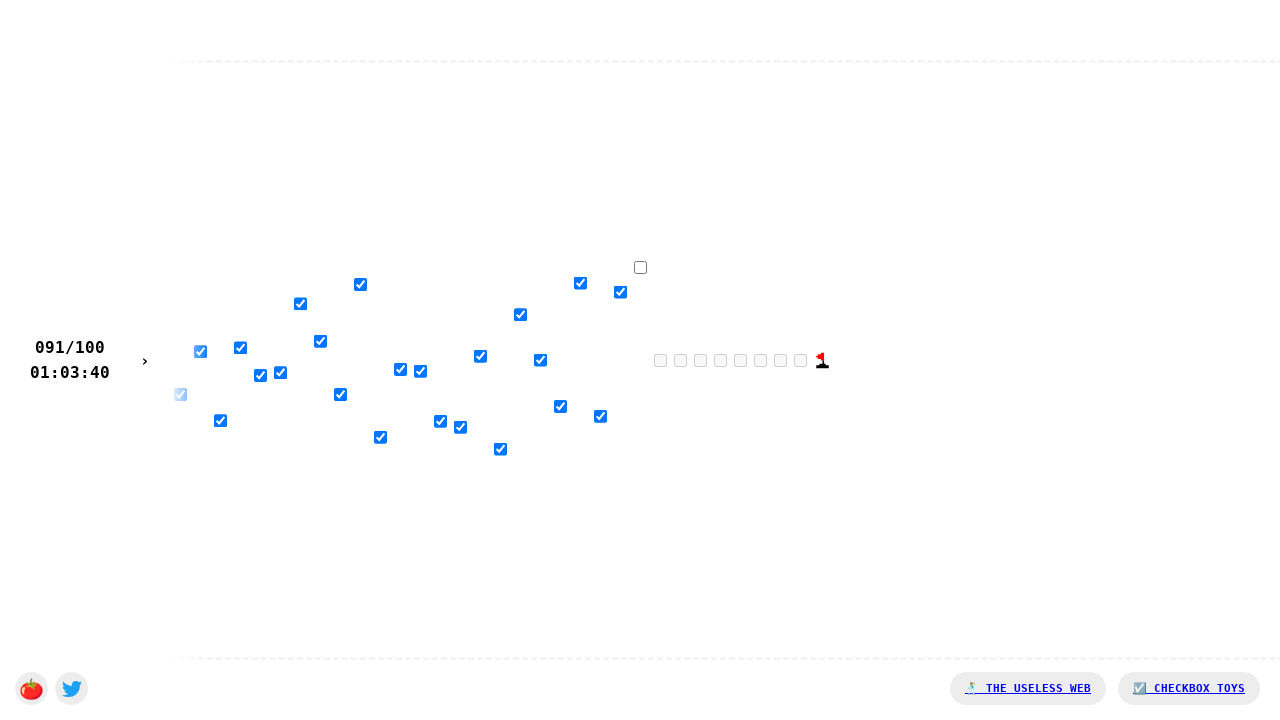

Clicked checkbox 92 of 100 at (640, 267) on xpath=/html/body/div[1]/input[92]
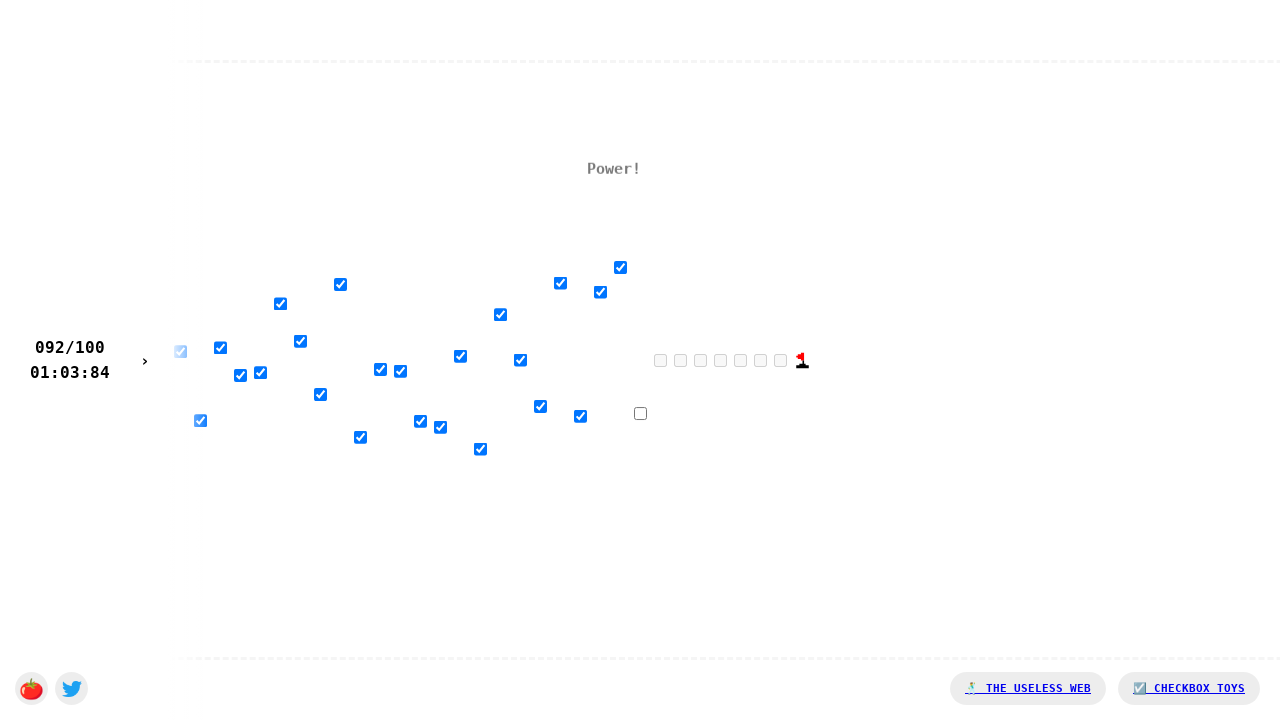

Waited 20ms before clicking checkbox 93
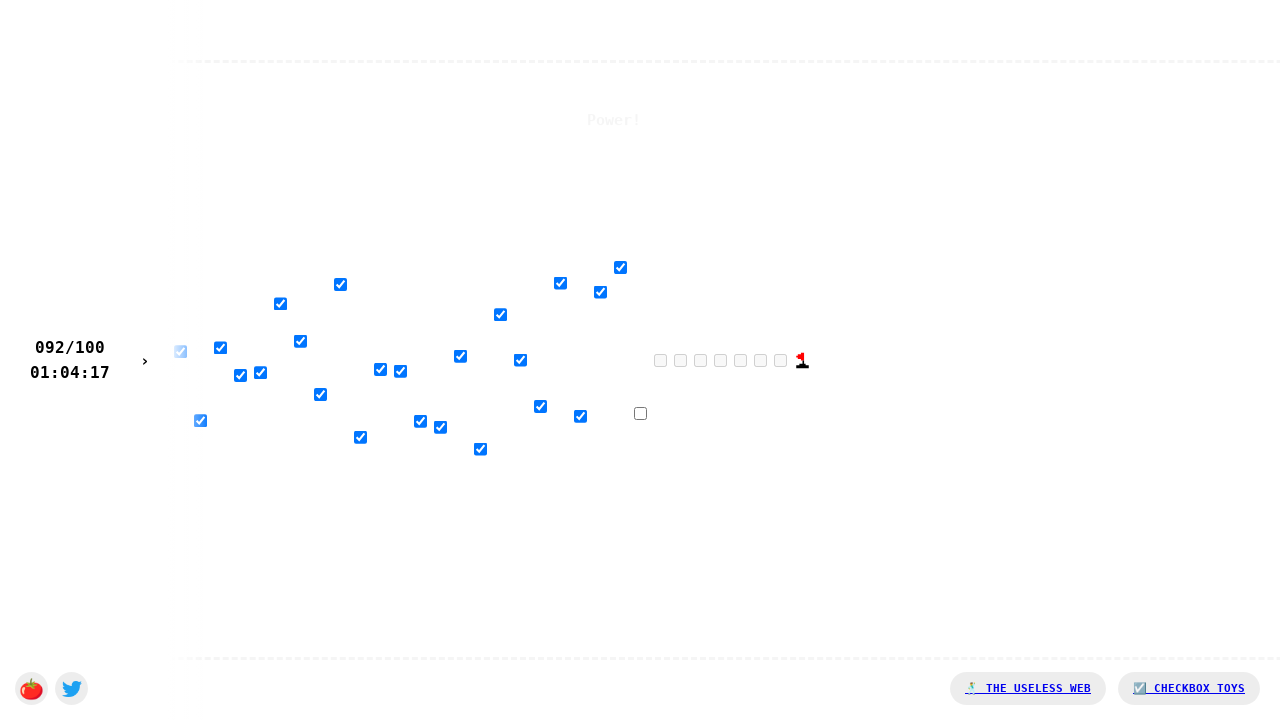

Clicked checkbox 93 of 100 at (640, 413) on xpath=/html/body/div[1]/input[93]
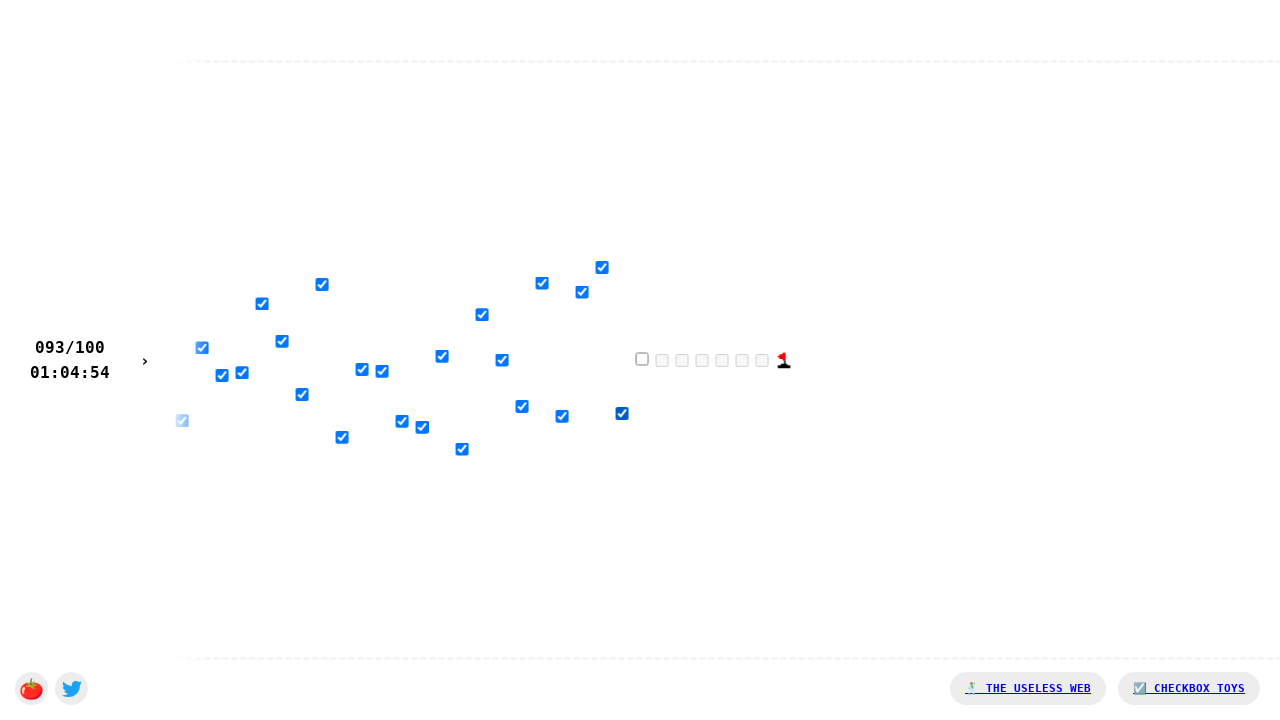

Waited 20ms before clicking checkbox 94
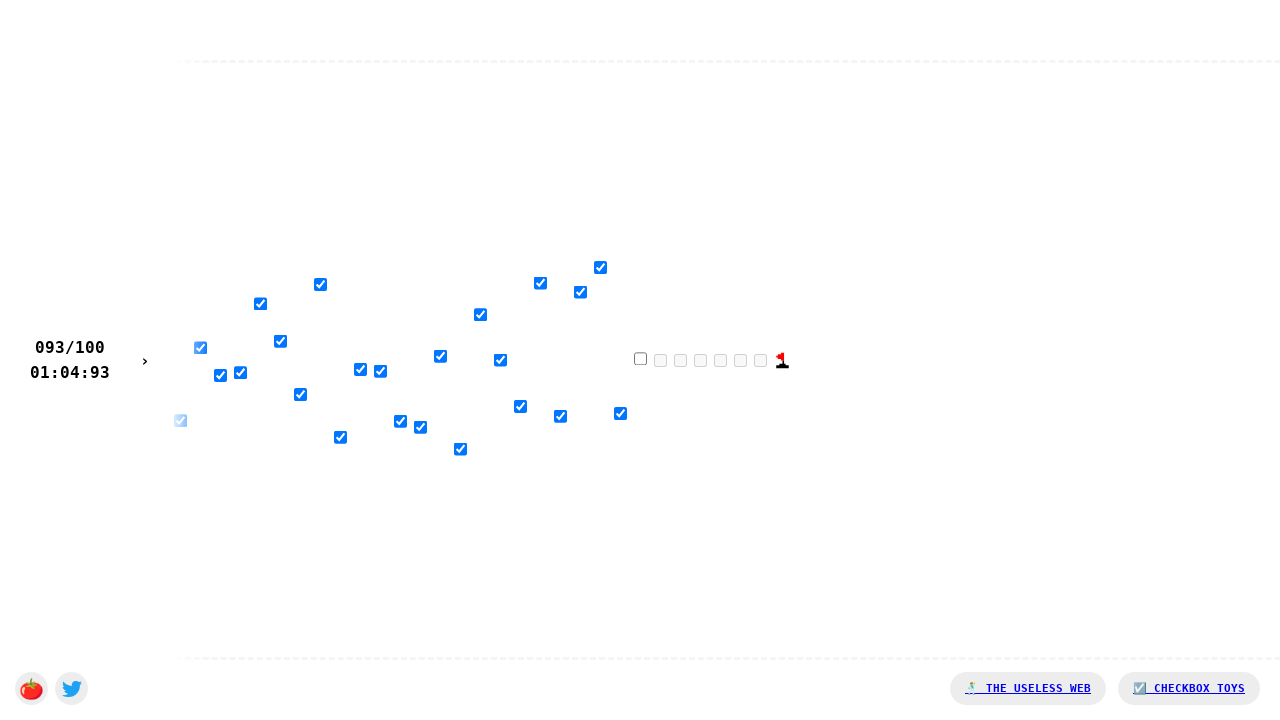

Clicked checkbox 94 of 100 at (640, 358) on xpath=/html/body/div[1]/input[94]
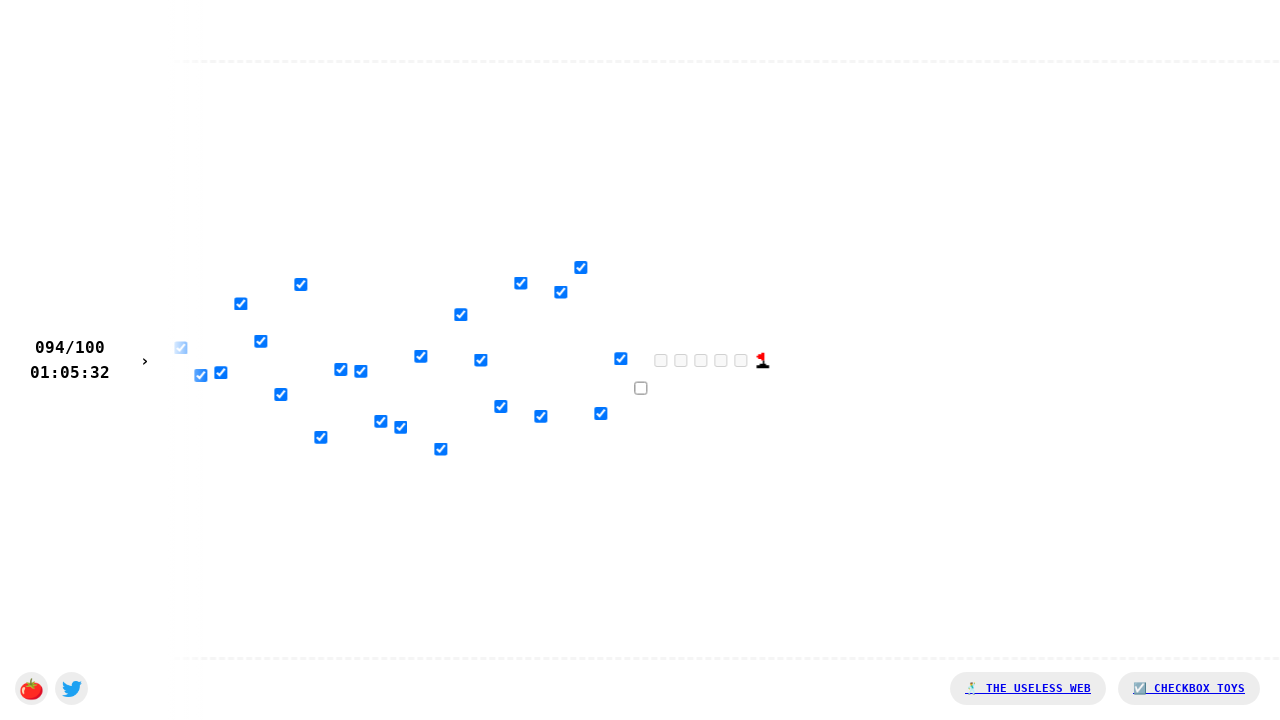

Waited 20ms before clicking checkbox 95
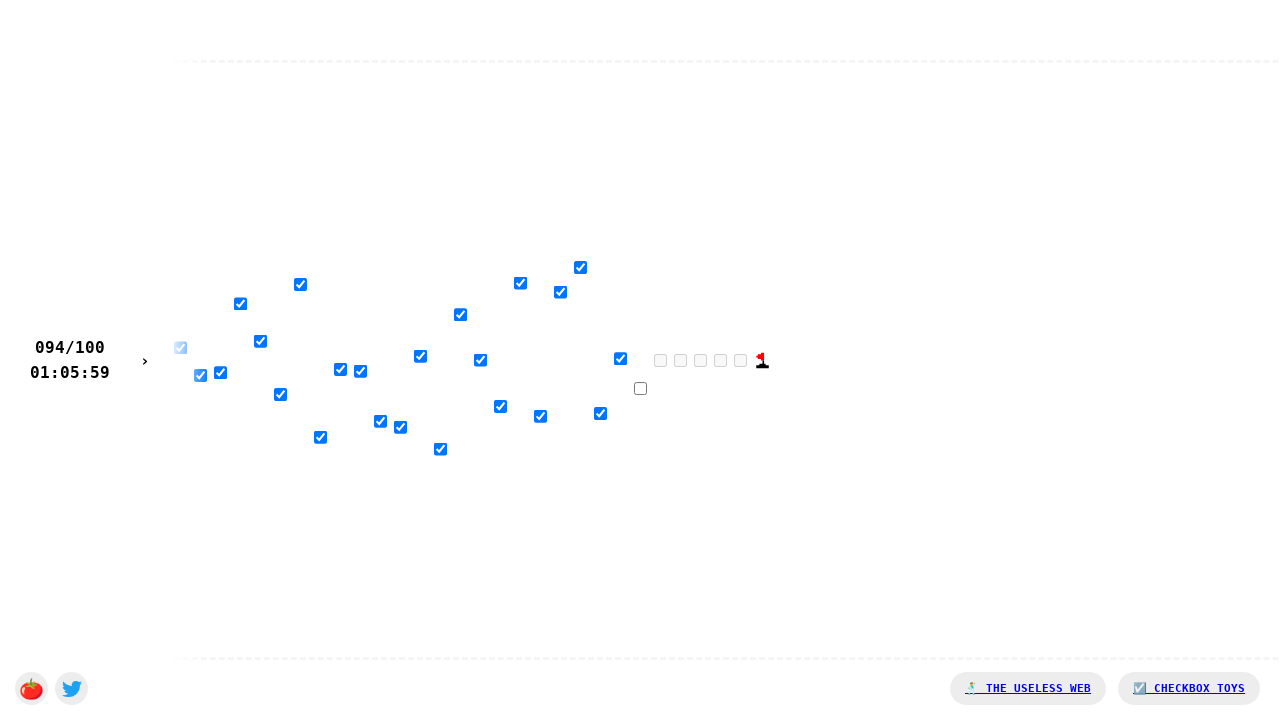

Clicked checkbox 95 of 100 at (640, 388) on xpath=/html/body/div[1]/input[95]
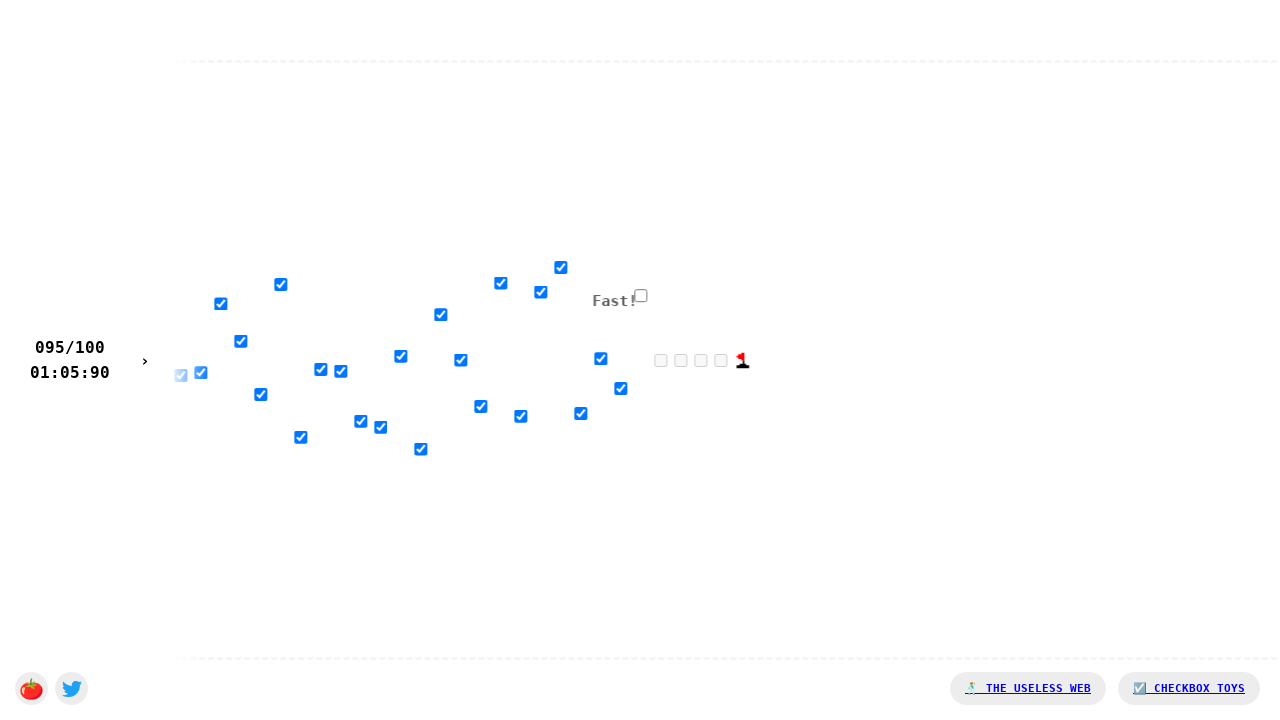

Waited 20ms before clicking checkbox 96
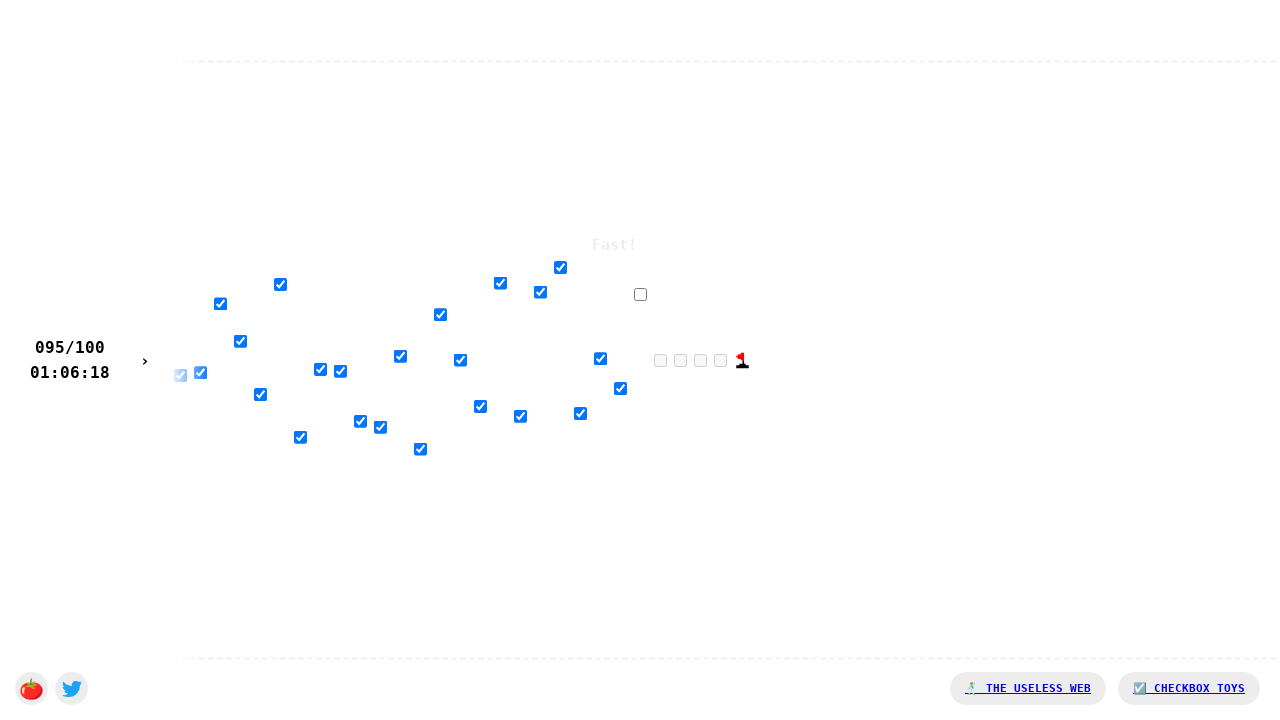

Clicked checkbox 96 of 100 at (640, 294) on xpath=/html/body/div[1]/input[96]
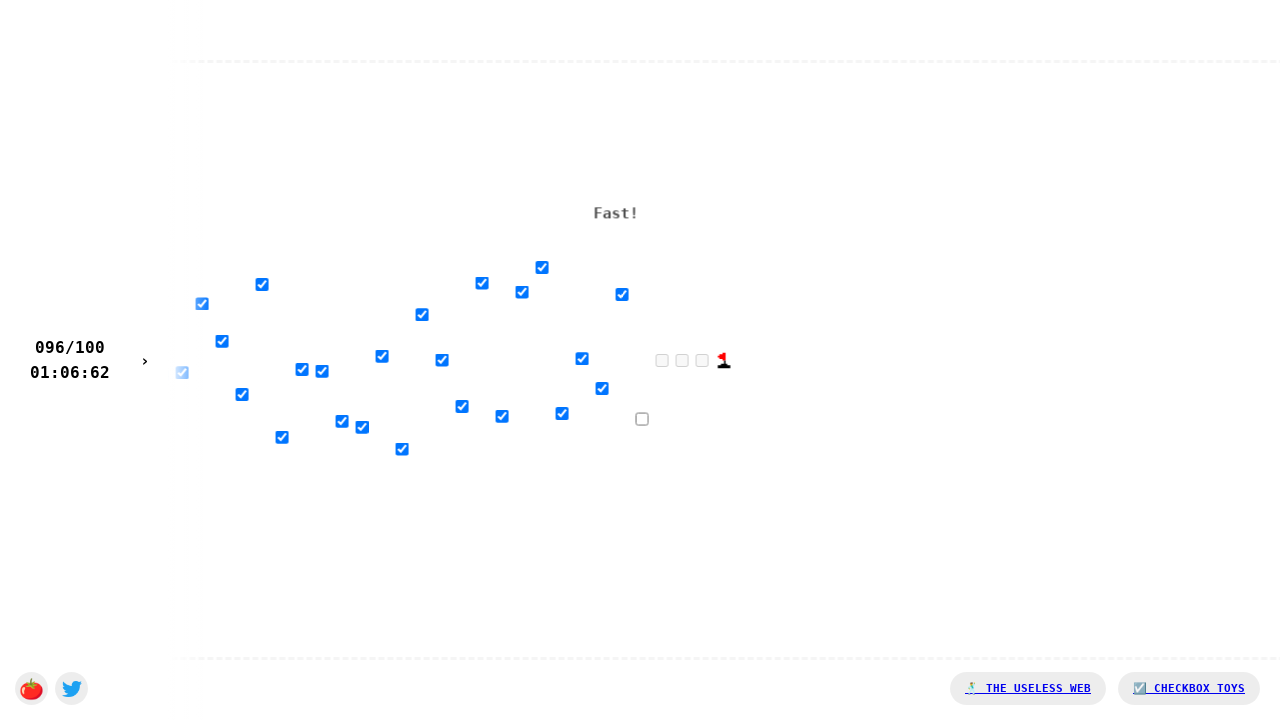

Waited 20ms before clicking checkbox 97
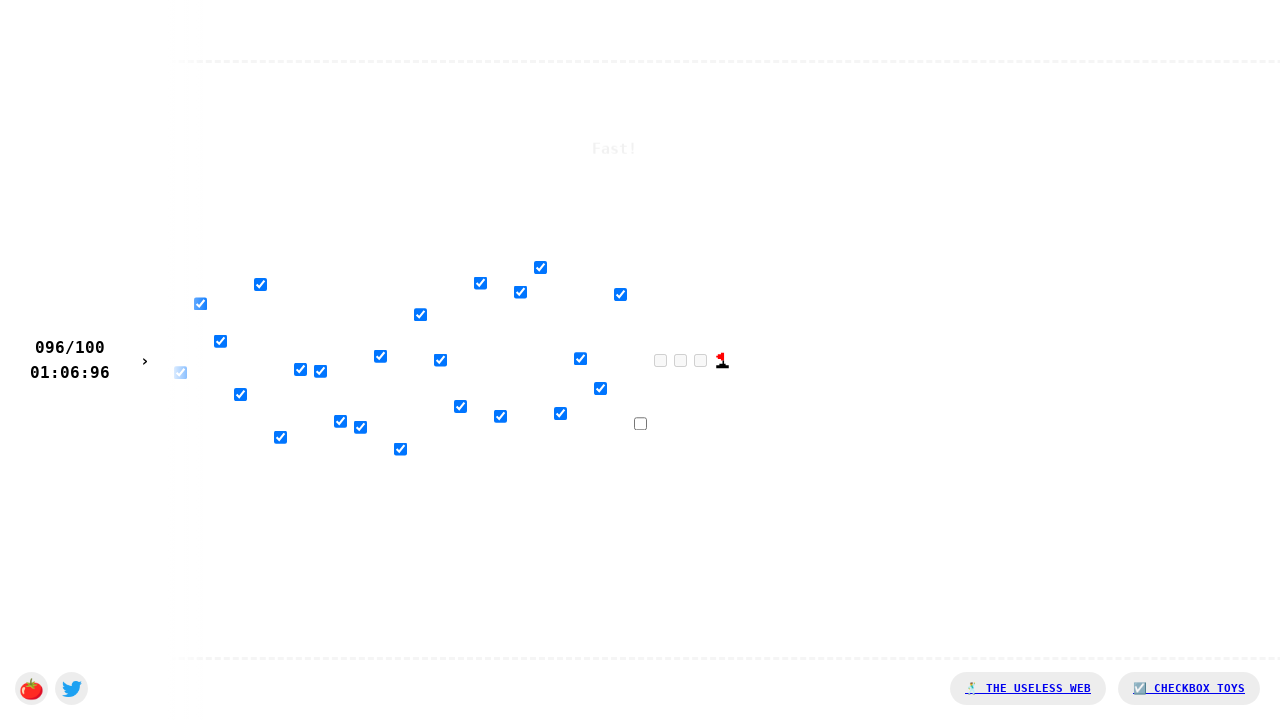

Clicked checkbox 97 of 100 at (640, 423) on xpath=/html/body/div[1]/input[97]
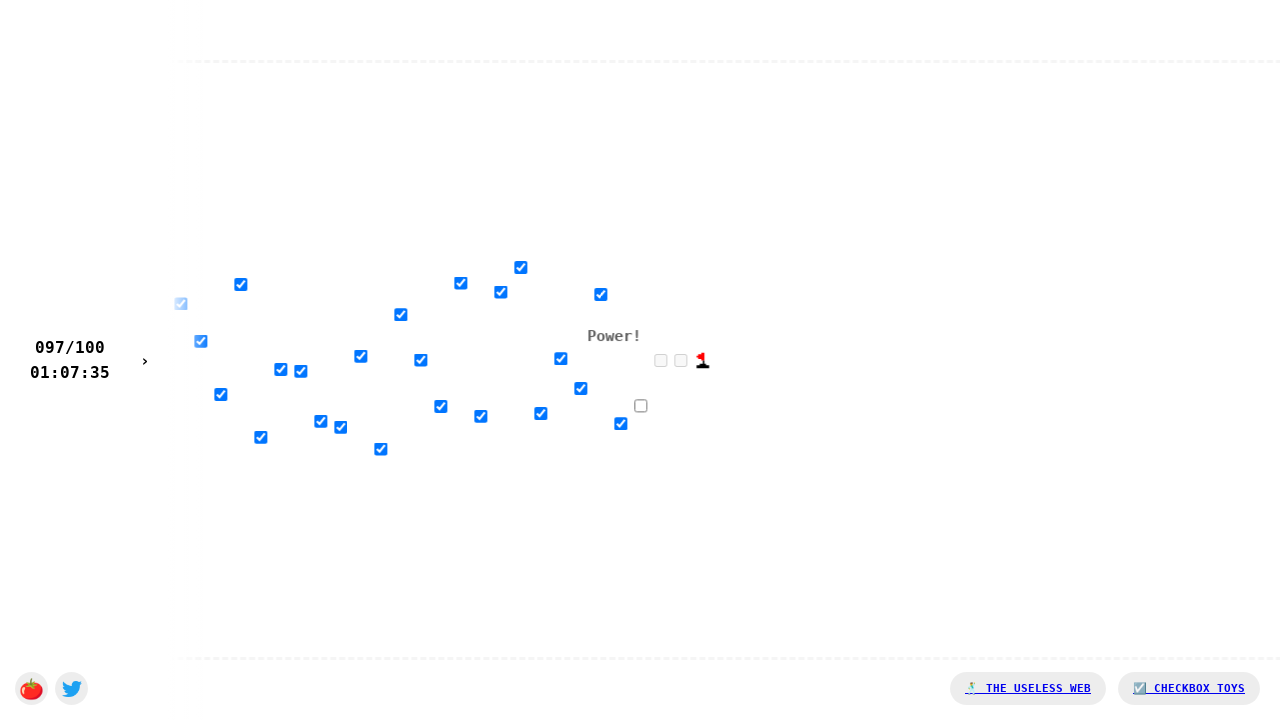

Waited 20ms before clicking checkbox 98
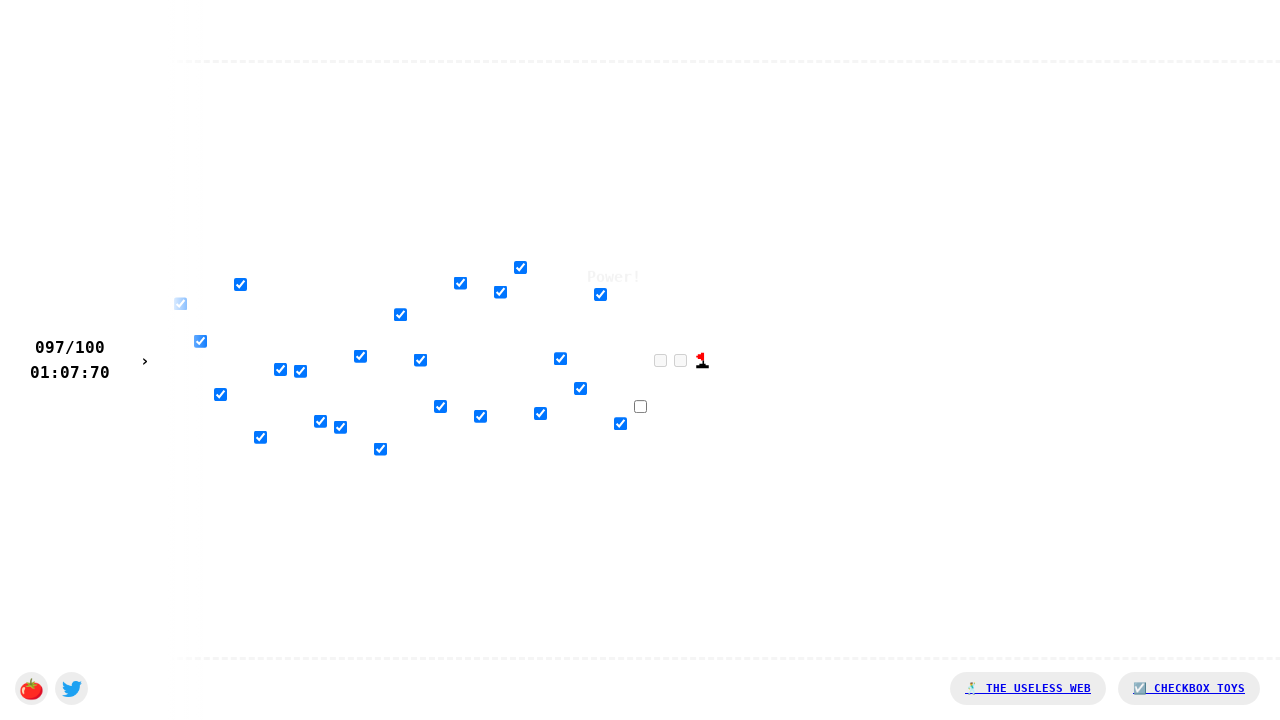

Clicked checkbox 98 of 100 at (640, 406) on xpath=/html/body/div[1]/input[98]
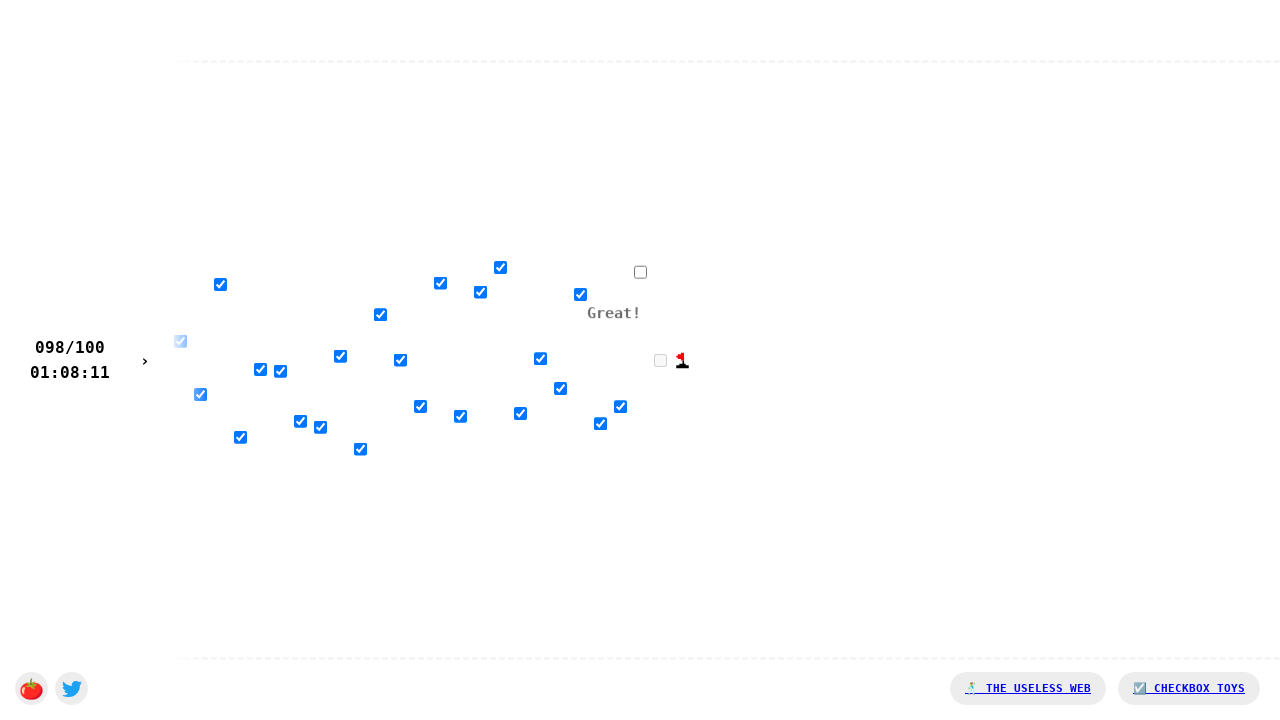

Waited 20ms before clicking checkbox 99
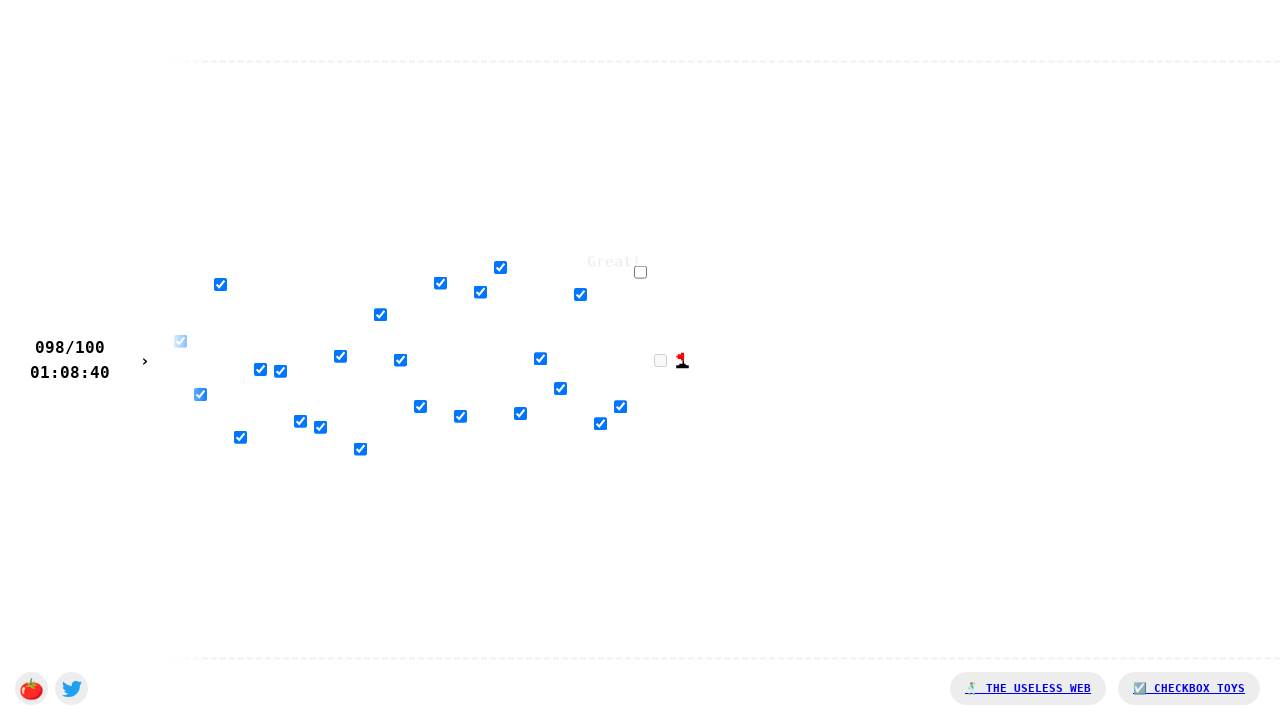

Clicked checkbox 99 of 100 at (640, 272) on xpath=/html/body/div[1]/input[99]
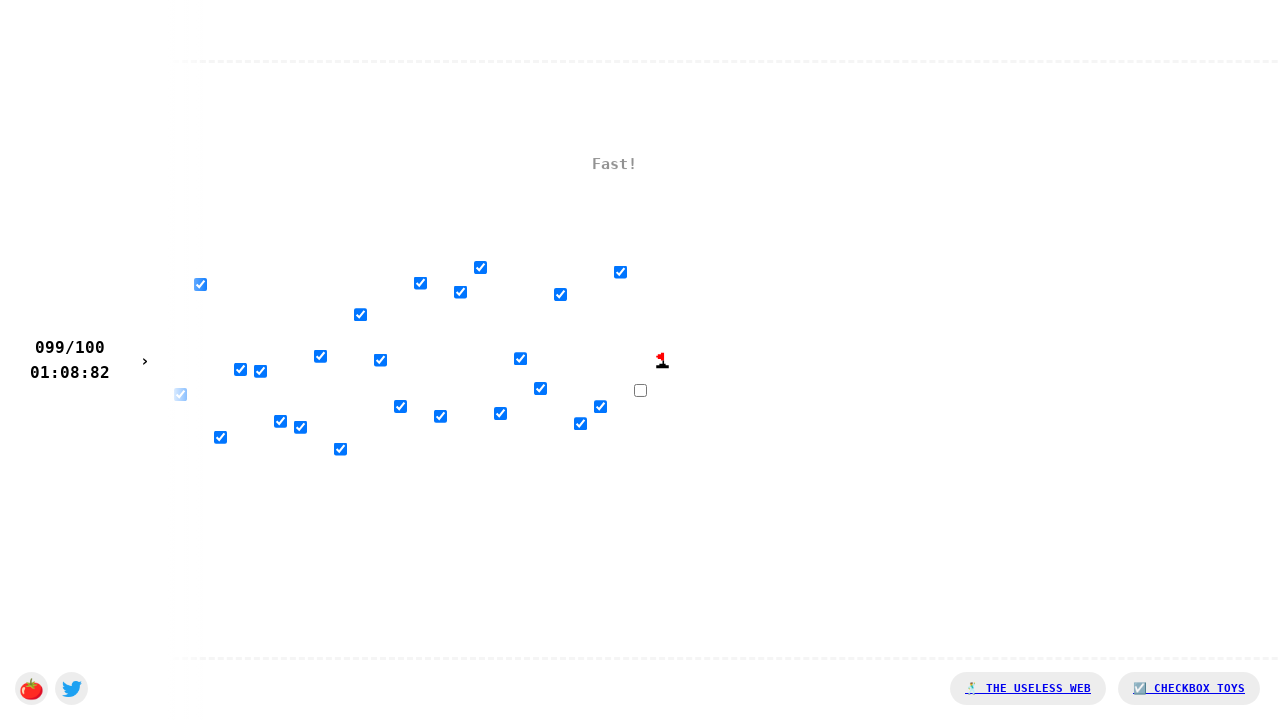

Waited 20ms before clicking checkbox 100
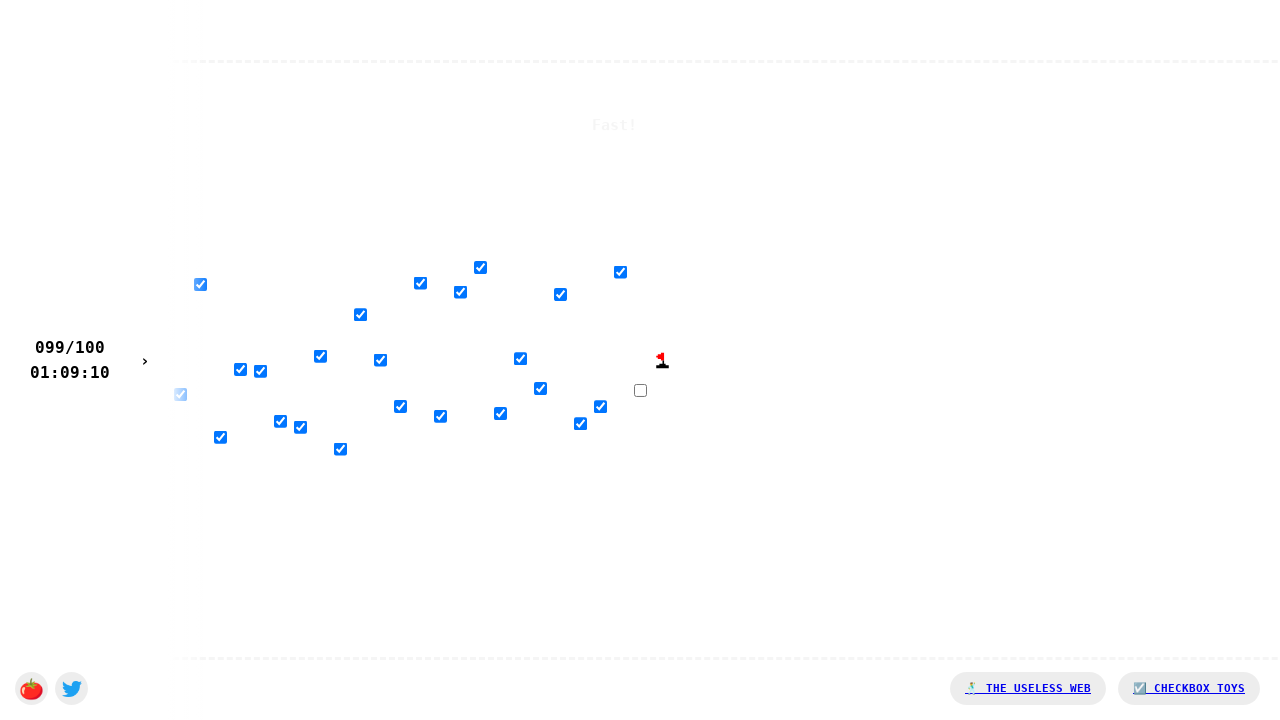

Clicked checkbox 100 of 100 at (640, 390) on xpath=/html/body/div[1]/input[100]
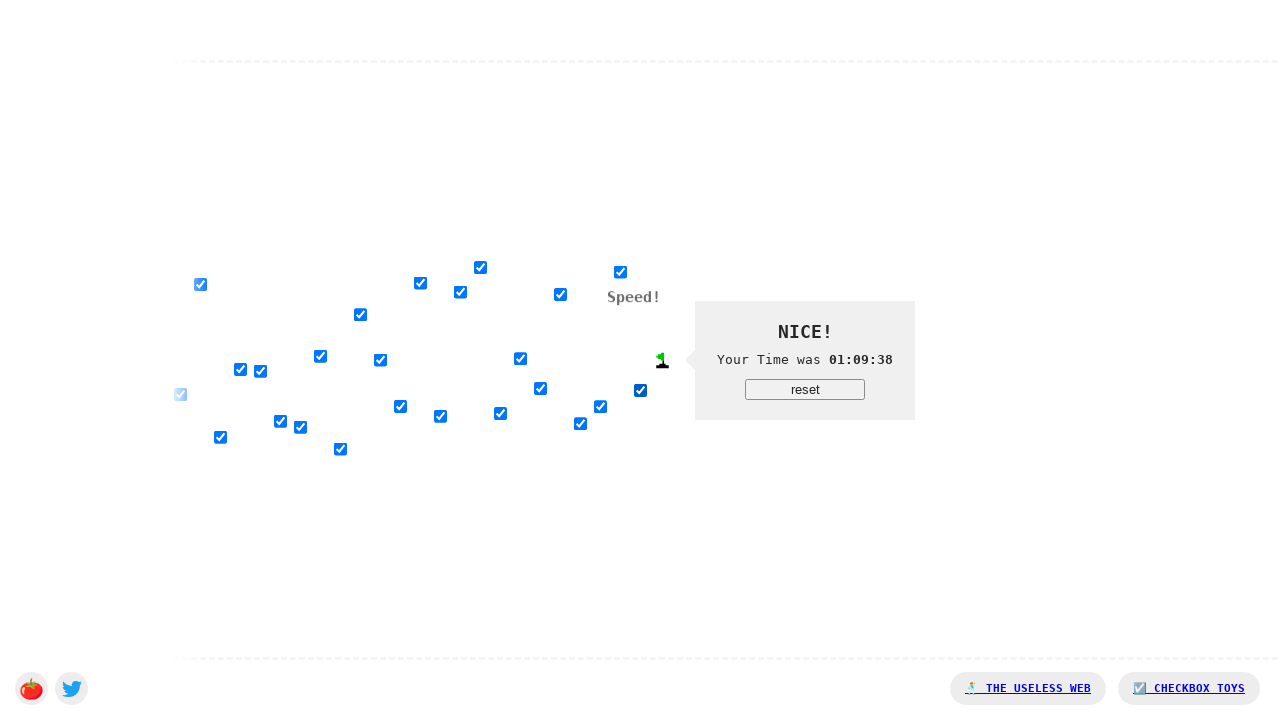

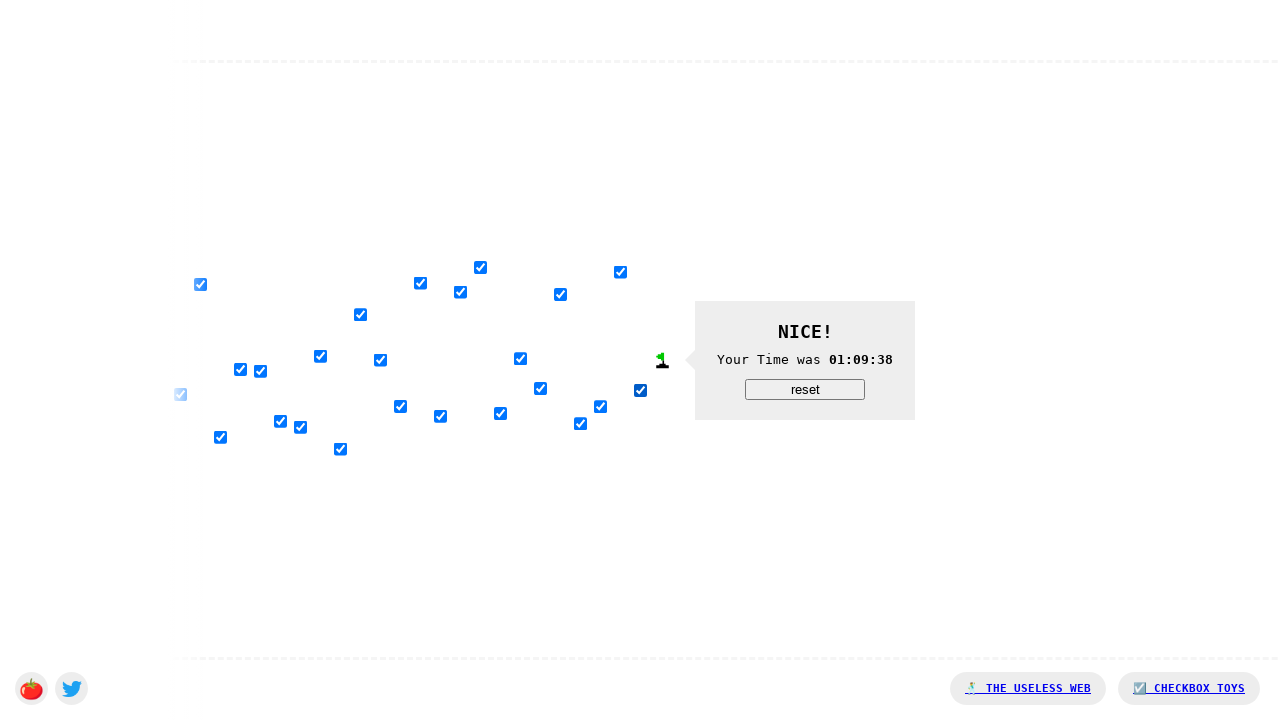